Navigates through multiple pages of a 4chan board, scrolling down each page to load content before moving to the next page.

Starting URL: http://boards.4chan.org/s/

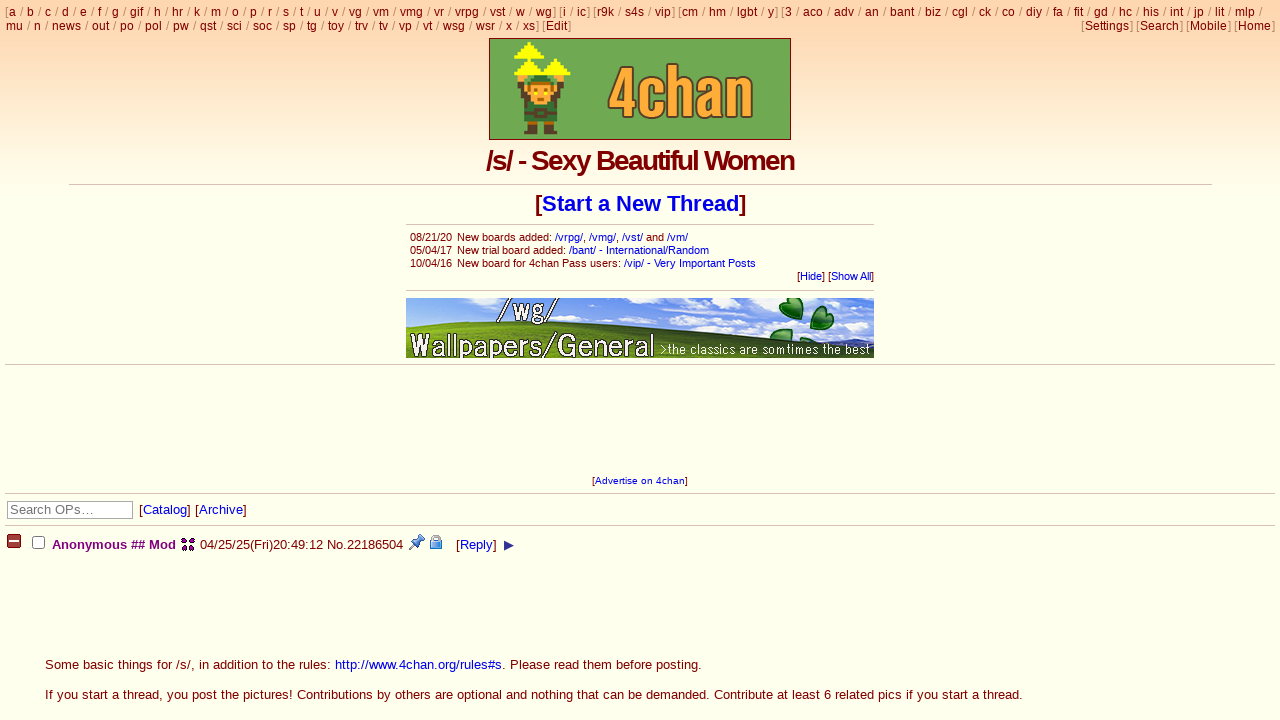

Scrolled down 100px on page 1
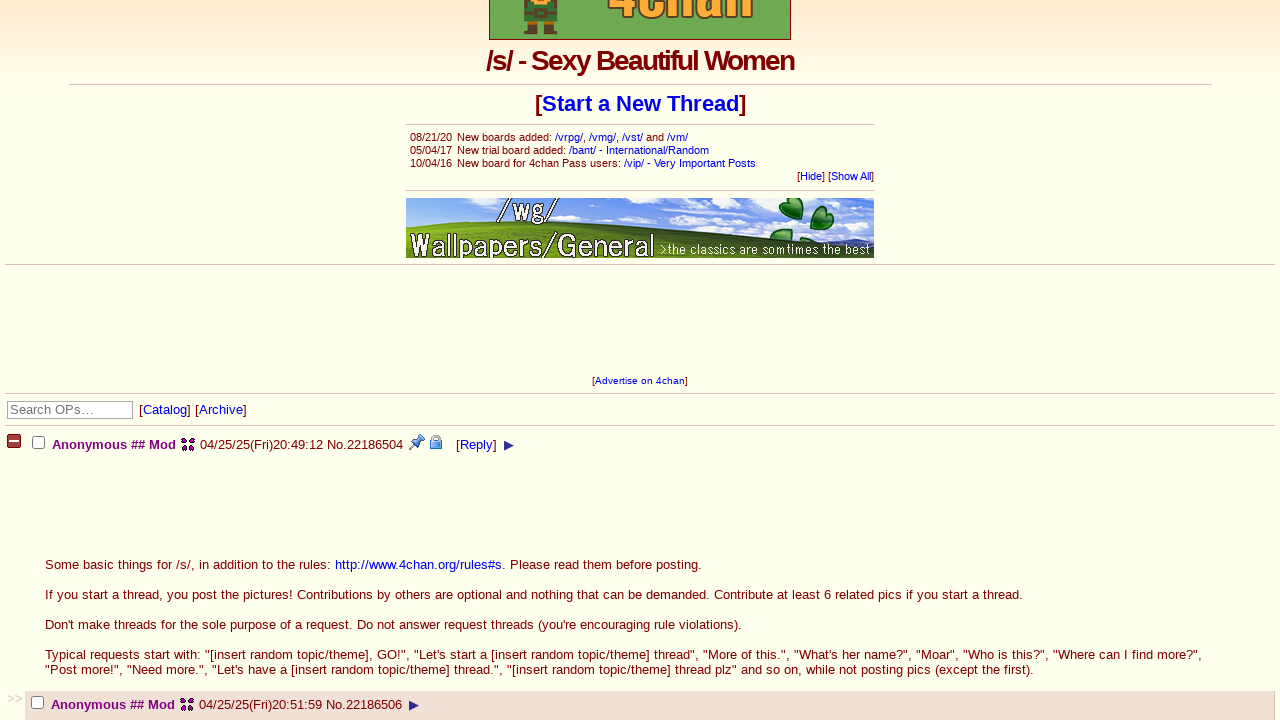

Waited 500ms for content to load on page 1
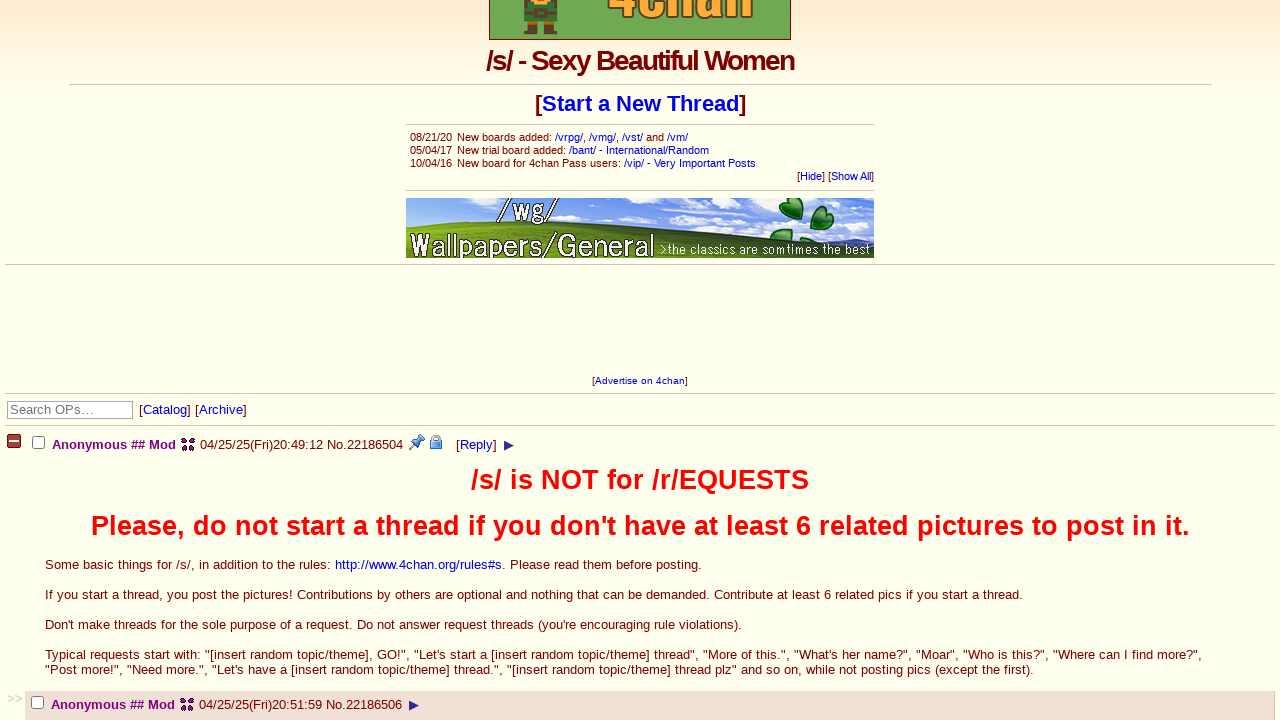

Checked if at bottom of page 1
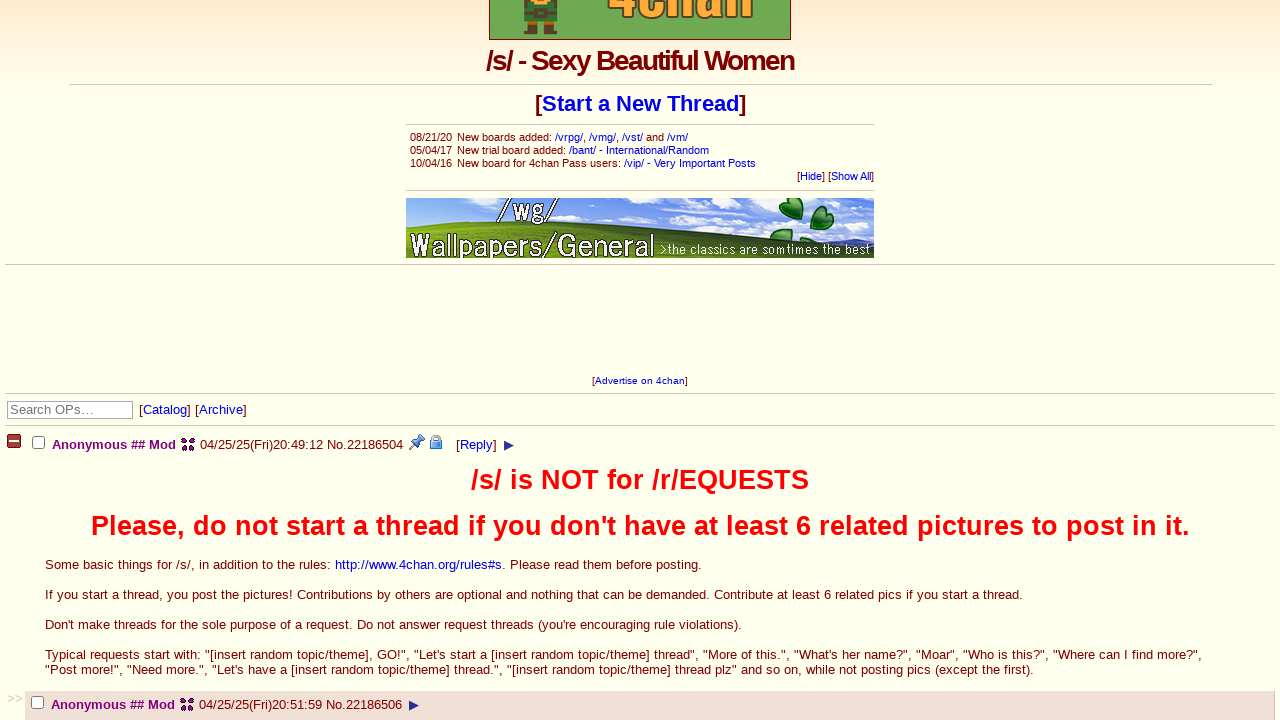

Scrolled down 100px on page 1
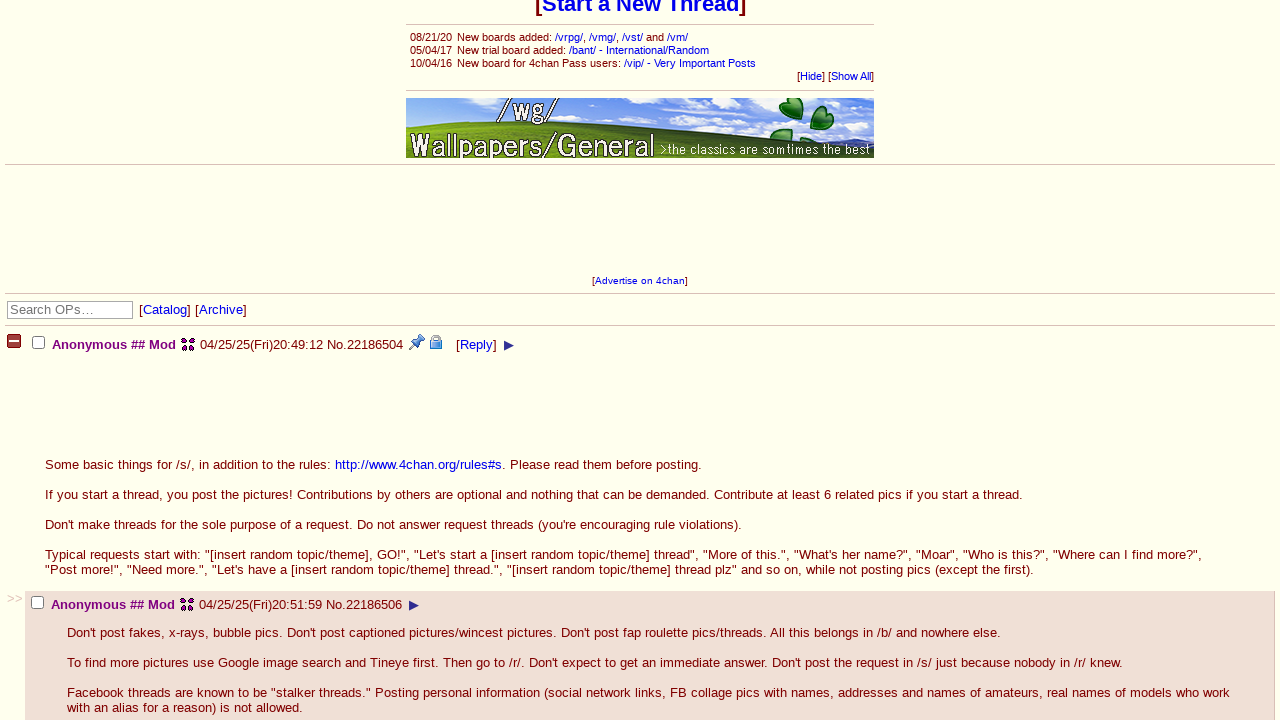

Waited 500ms for content to load on page 1
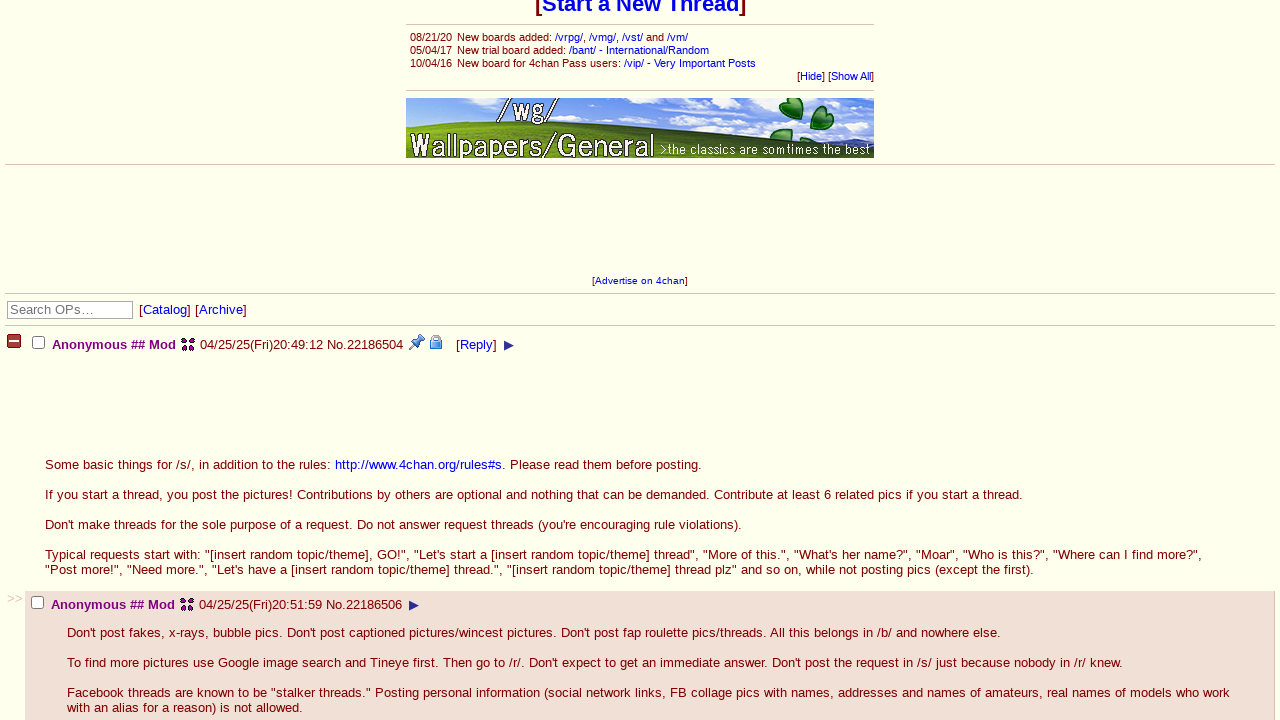

Checked if at bottom of page 1
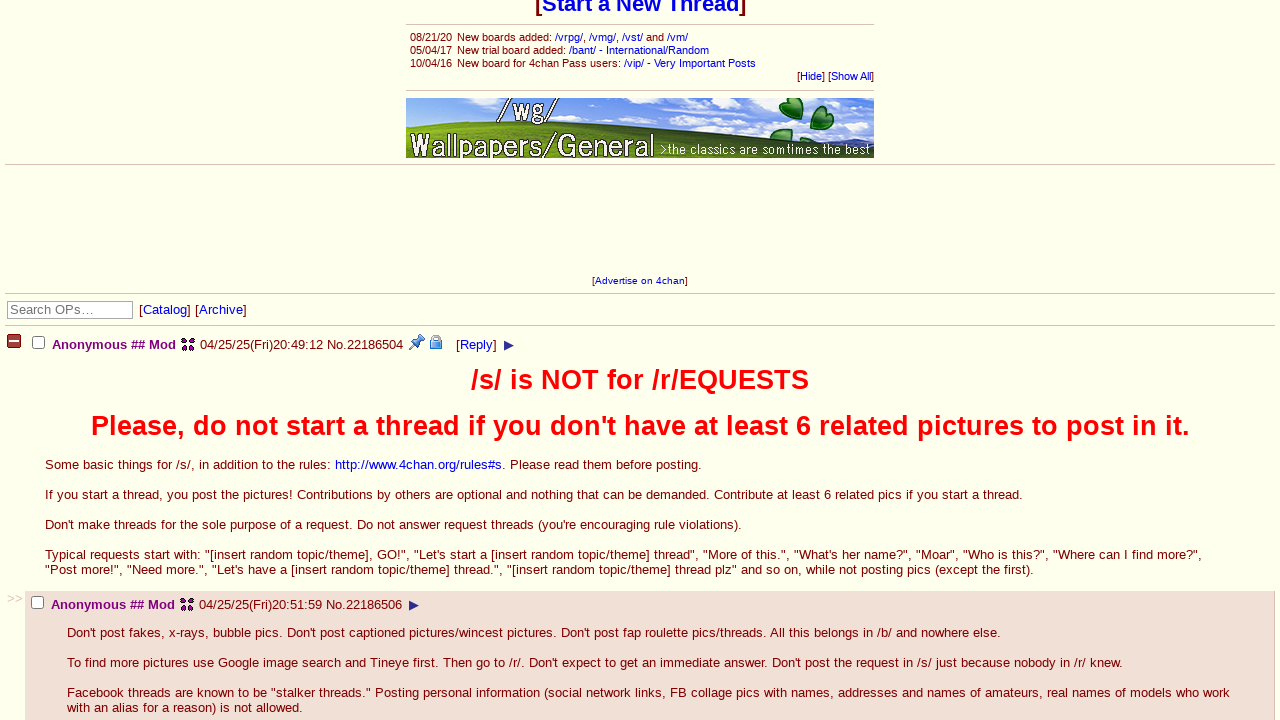

Scrolled down 100px on page 1
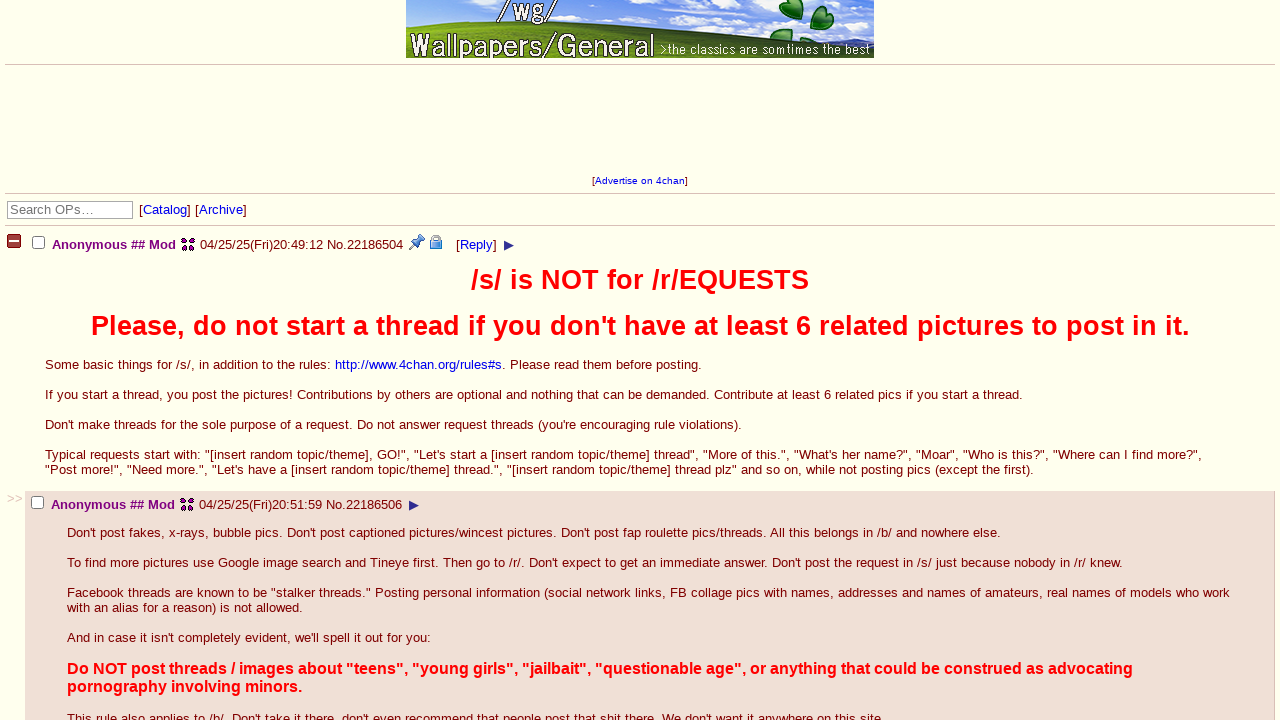

Waited 500ms for content to load on page 1
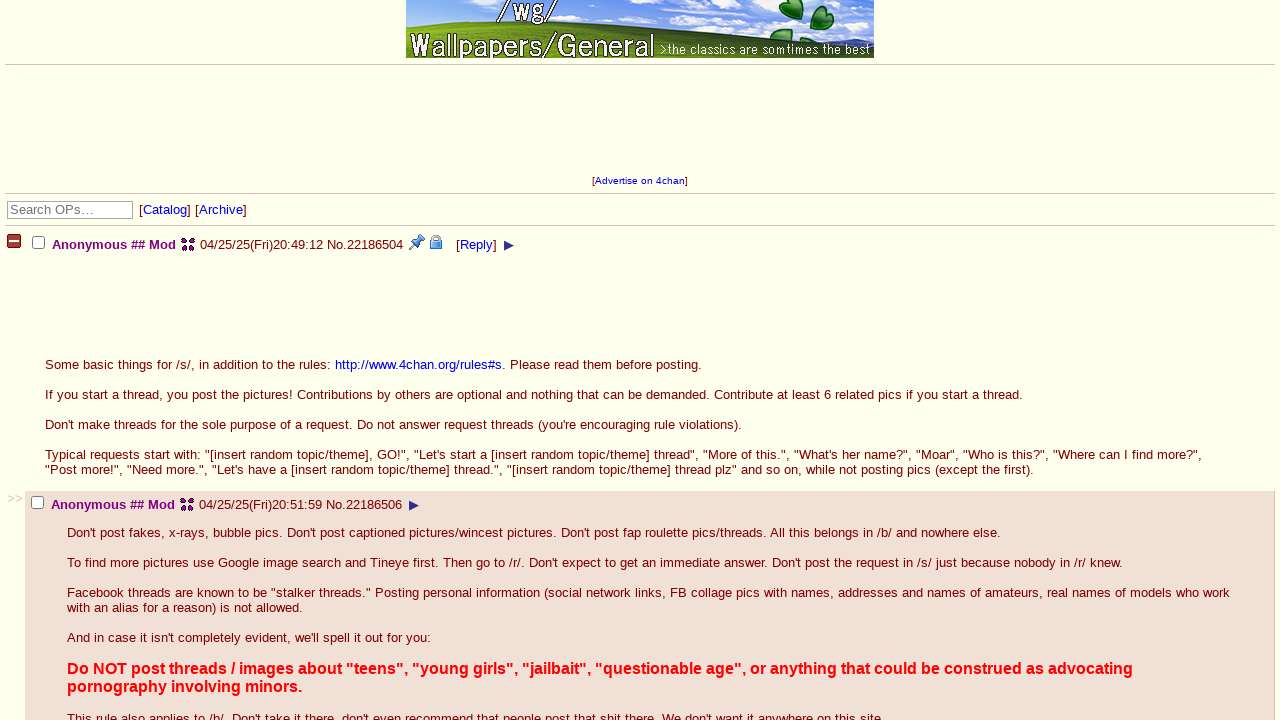

Checked if at bottom of page 1
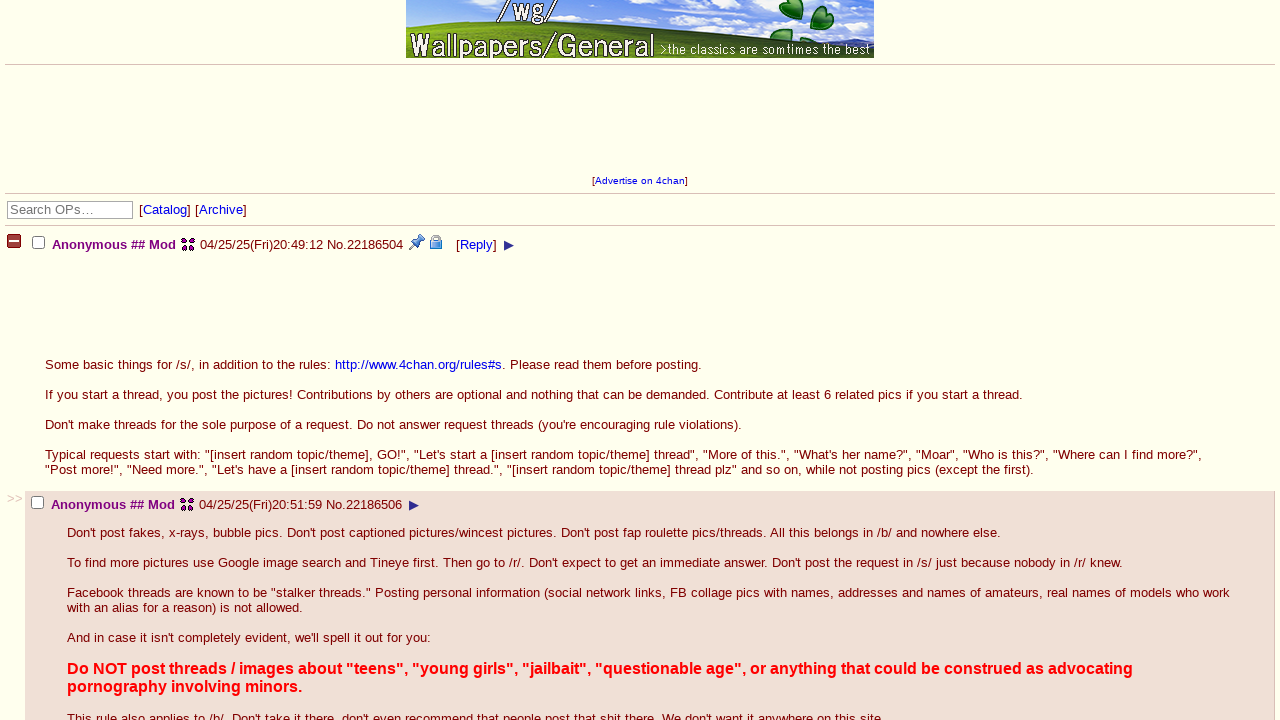

Scrolled down 100px on page 1
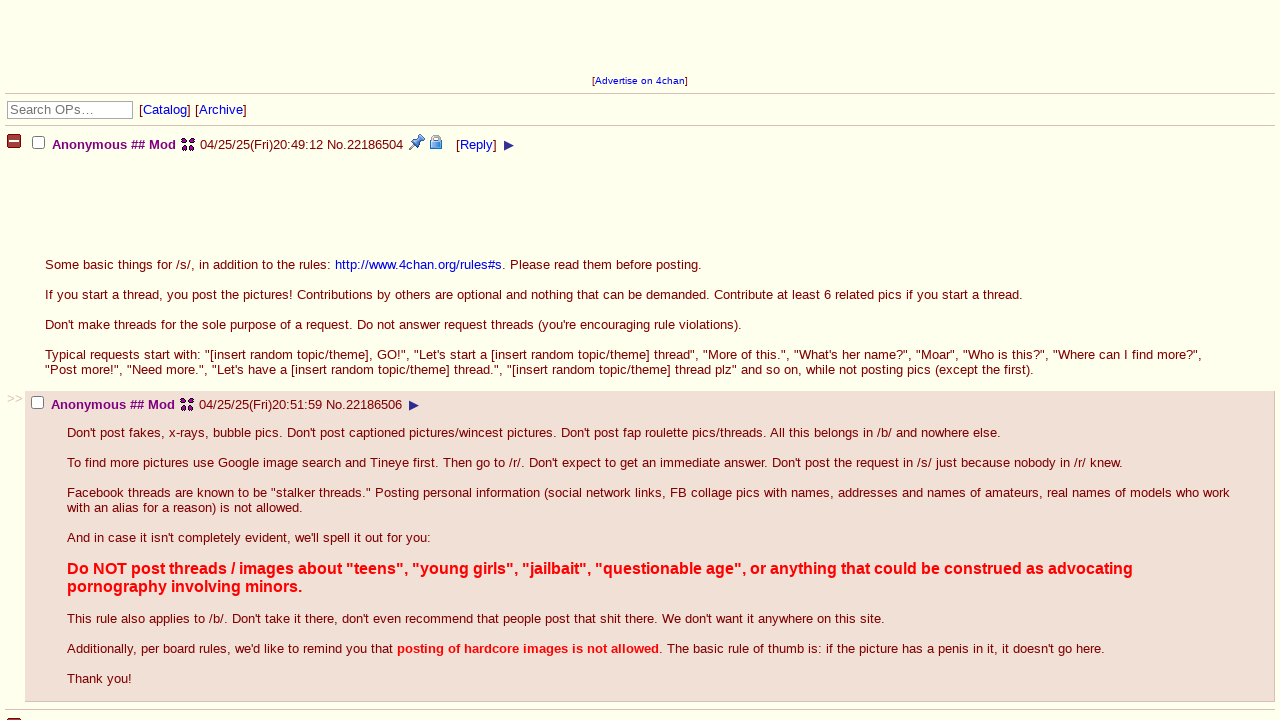

Waited 500ms for content to load on page 1
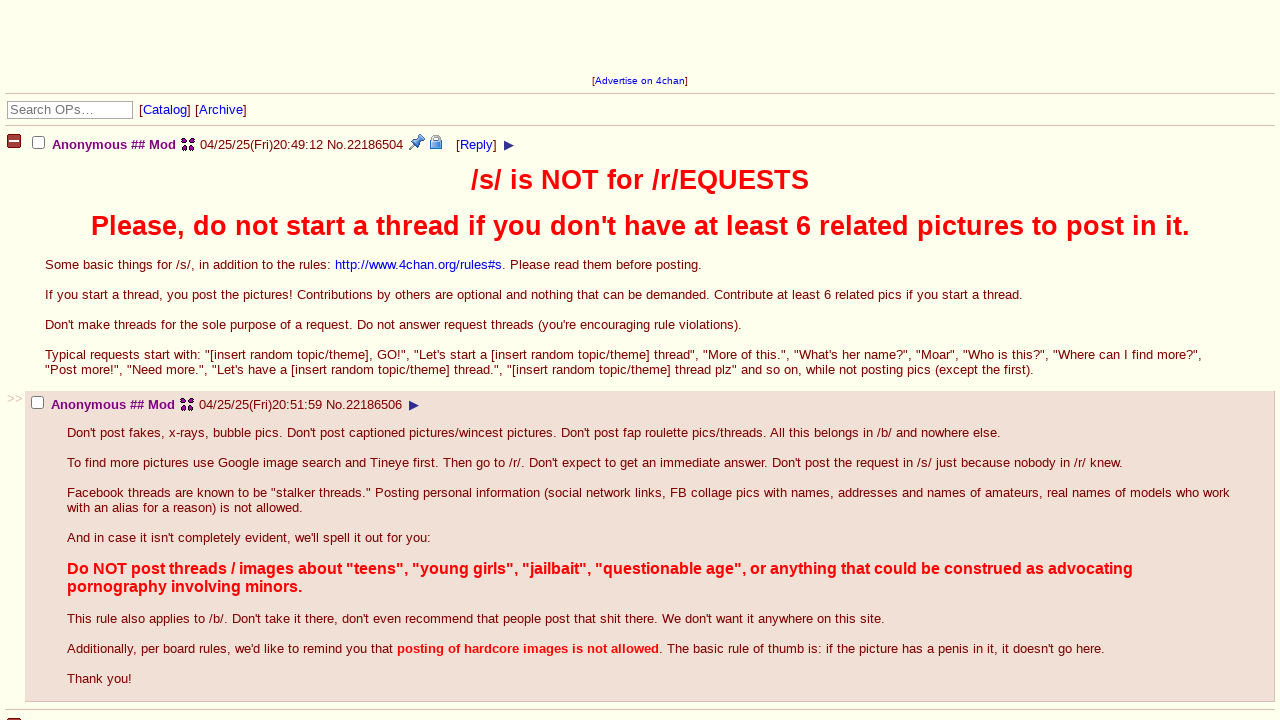

Checked if at bottom of page 1
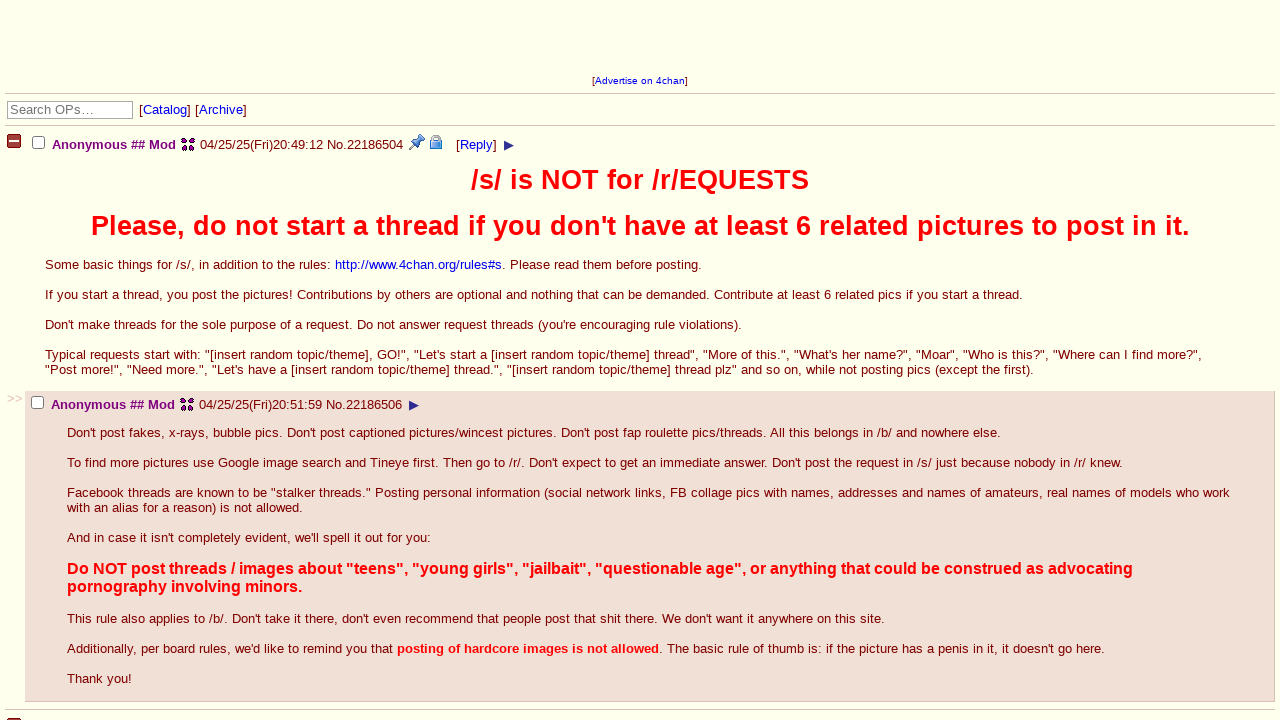

Scrolled down 100px on page 1
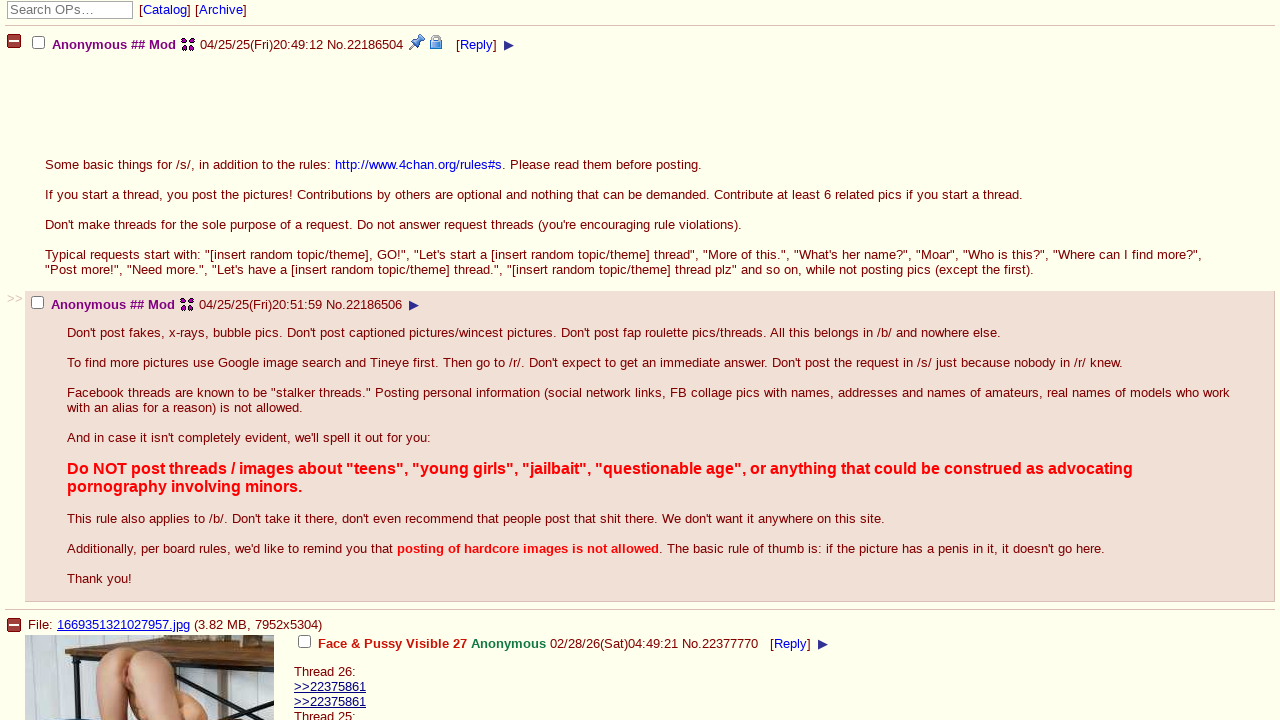

Waited 500ms for content to load on page 1
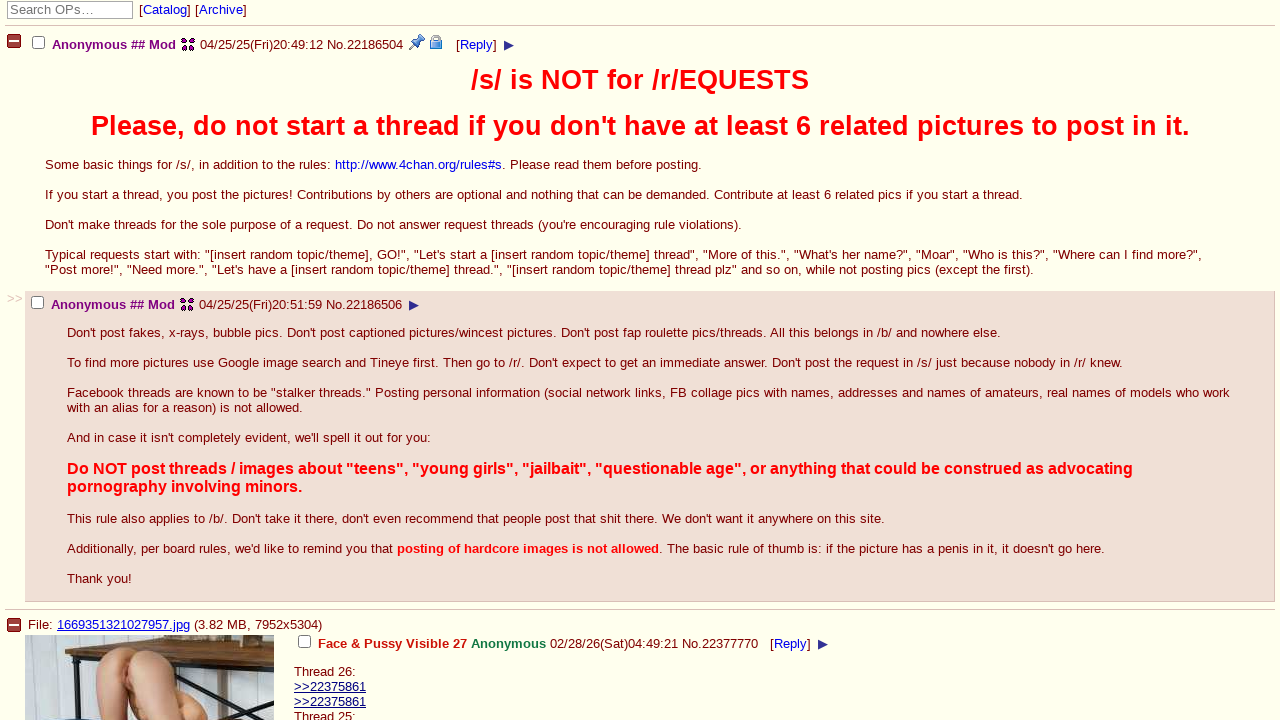

Checked if at bottom of page 1
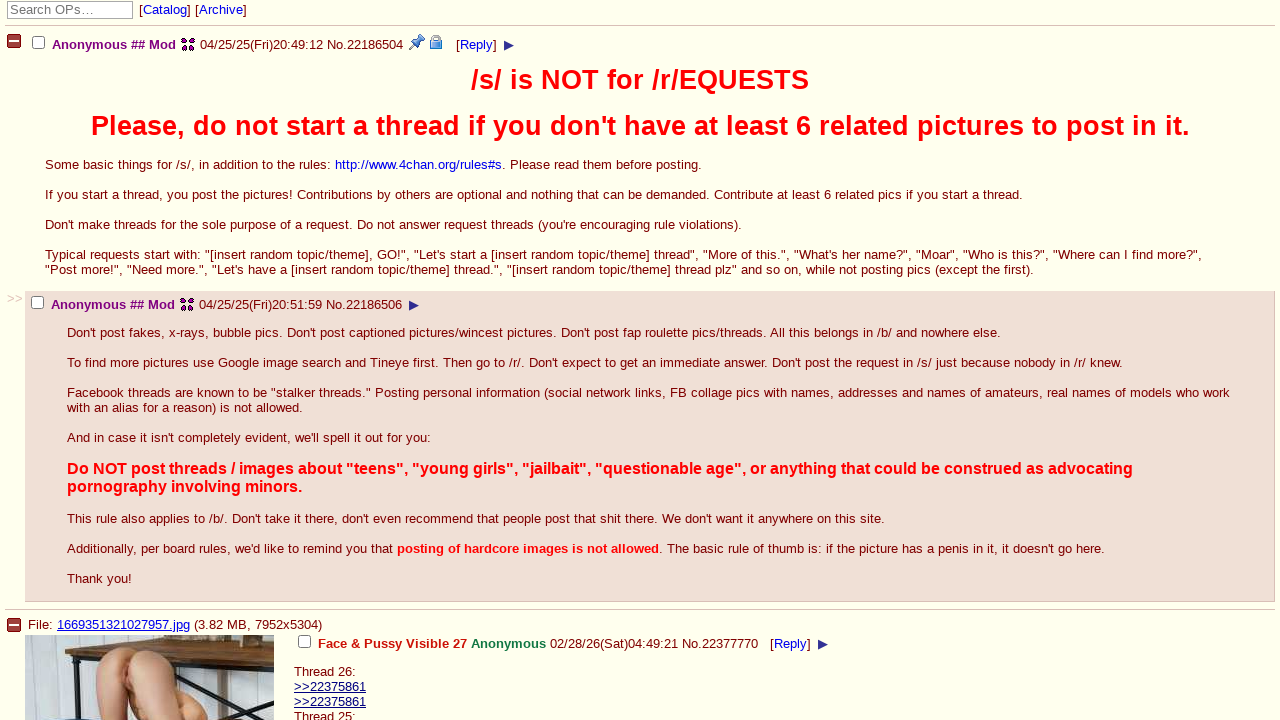

Scrolled down 100px on page 1
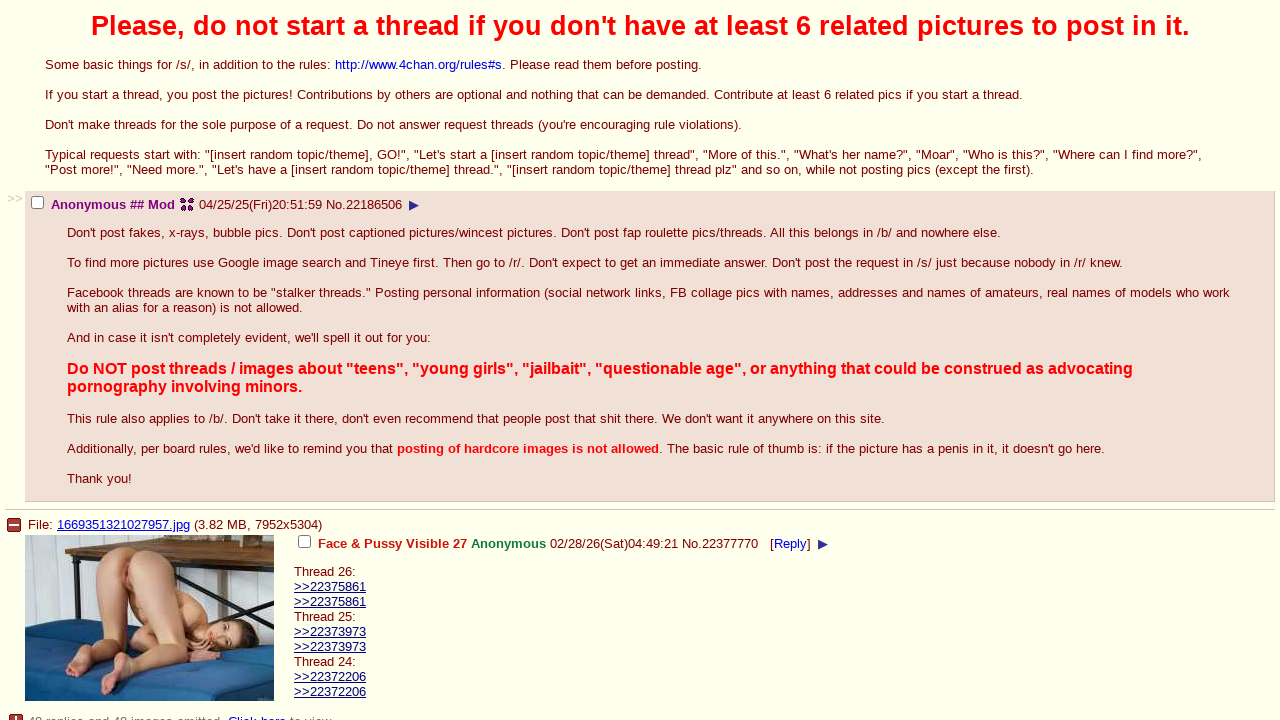

Waited 500ms for content to load on page 1
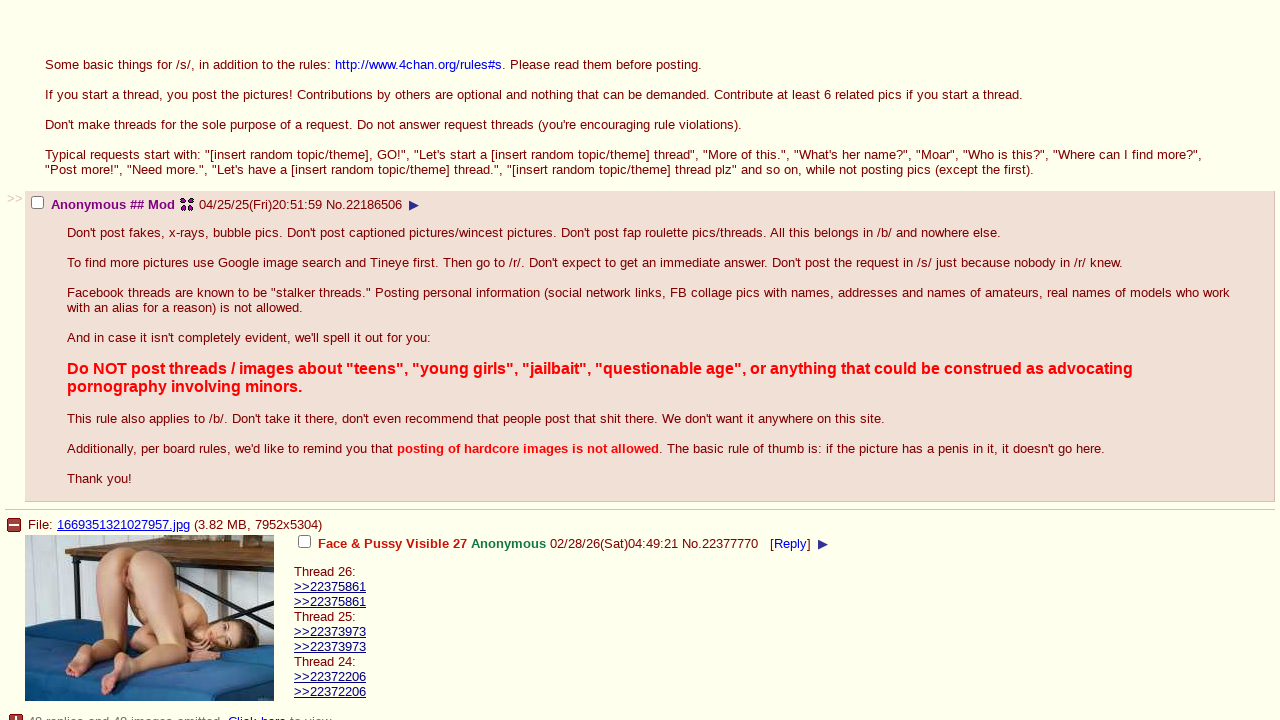

Checked if at bottom of page 1
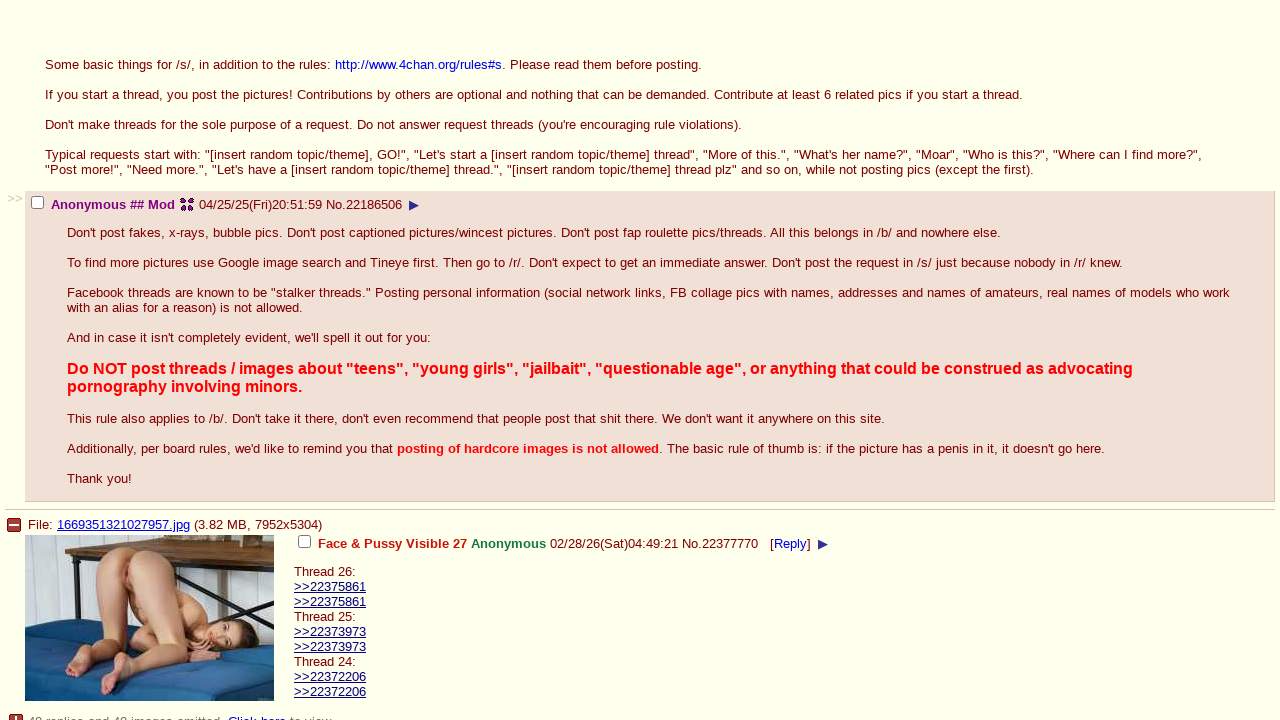

Scrolled down 100px on page 1
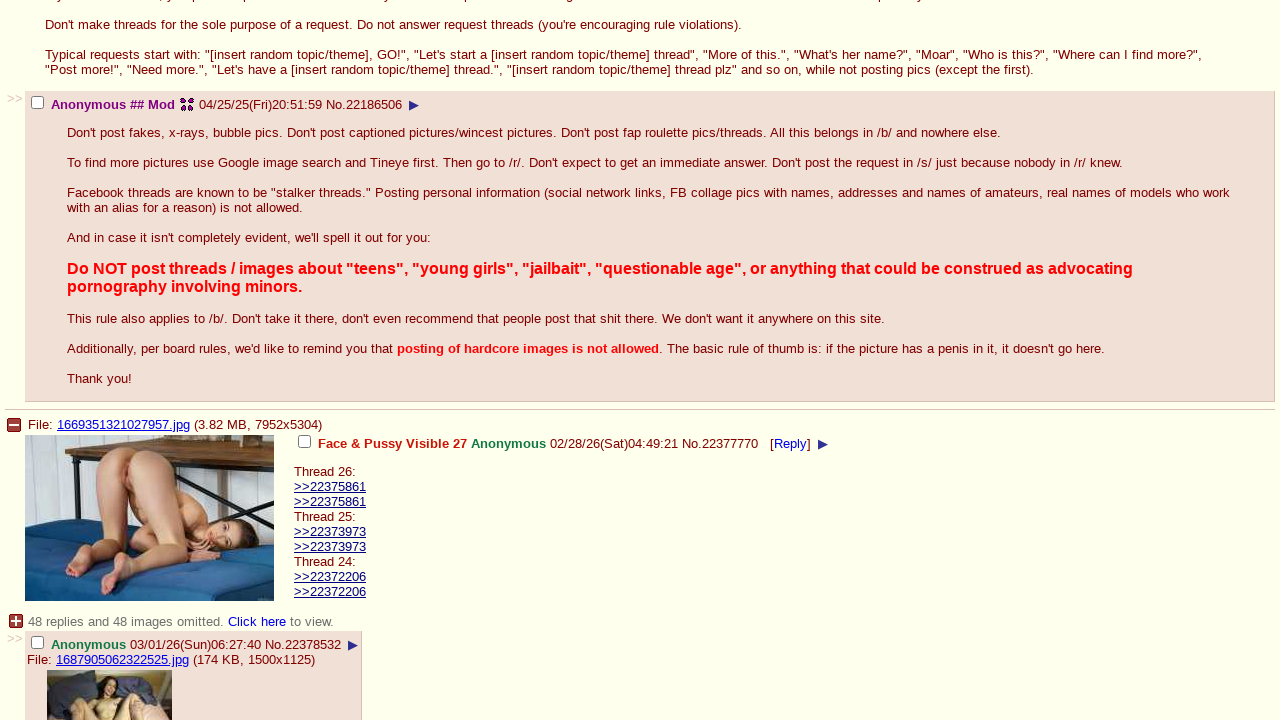

Waited 500ms for content to load on page 1
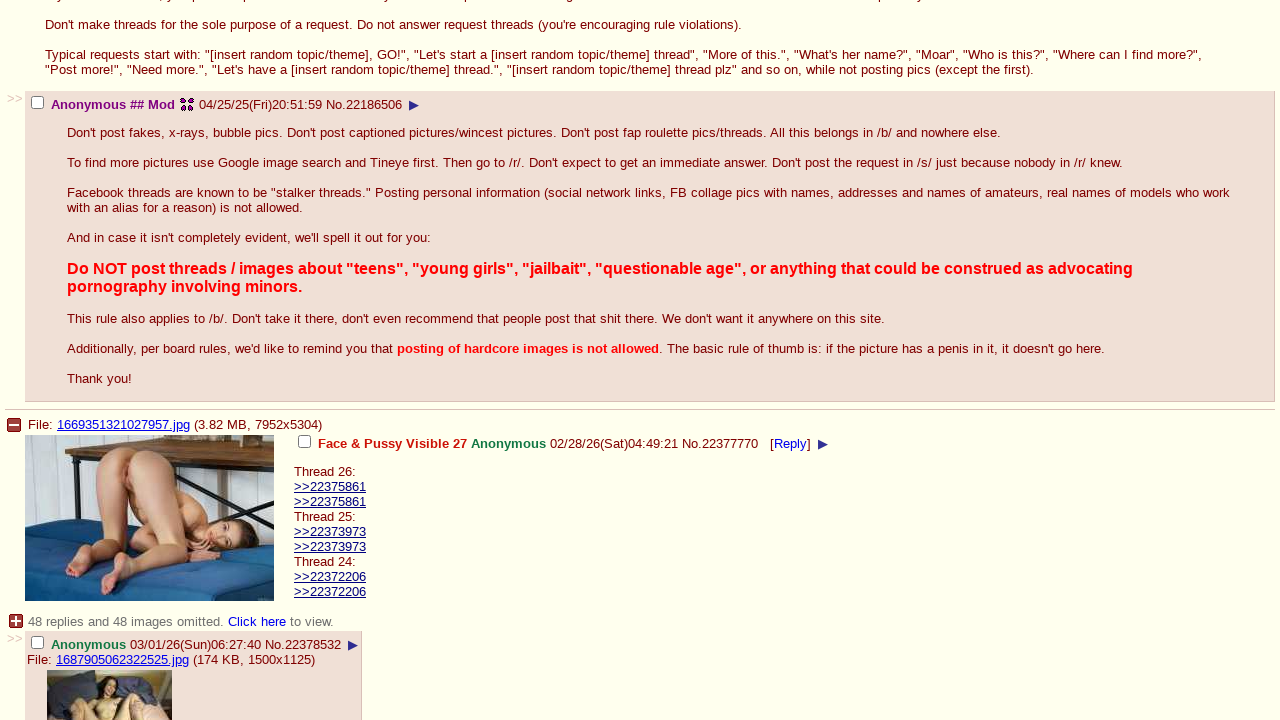

Checked if at bottom of page 1
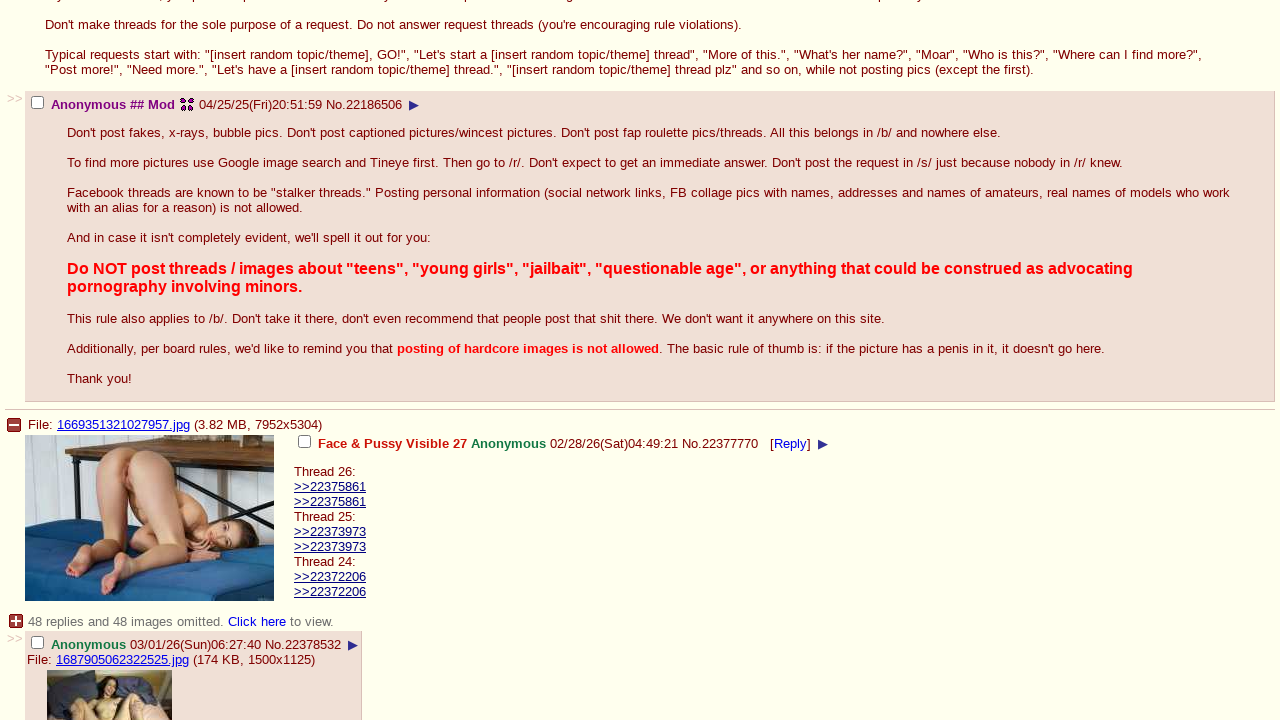

Scrolled down 100px on page 1
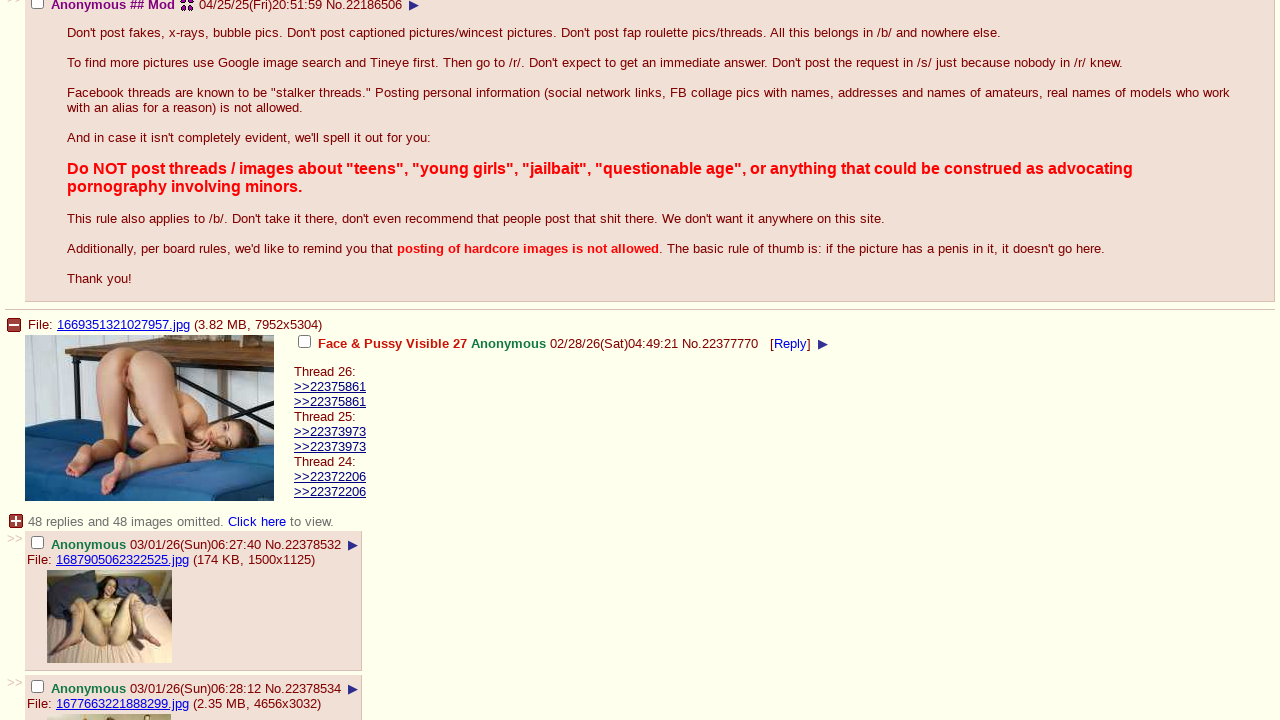

Waited 500ms for content to load on page 1
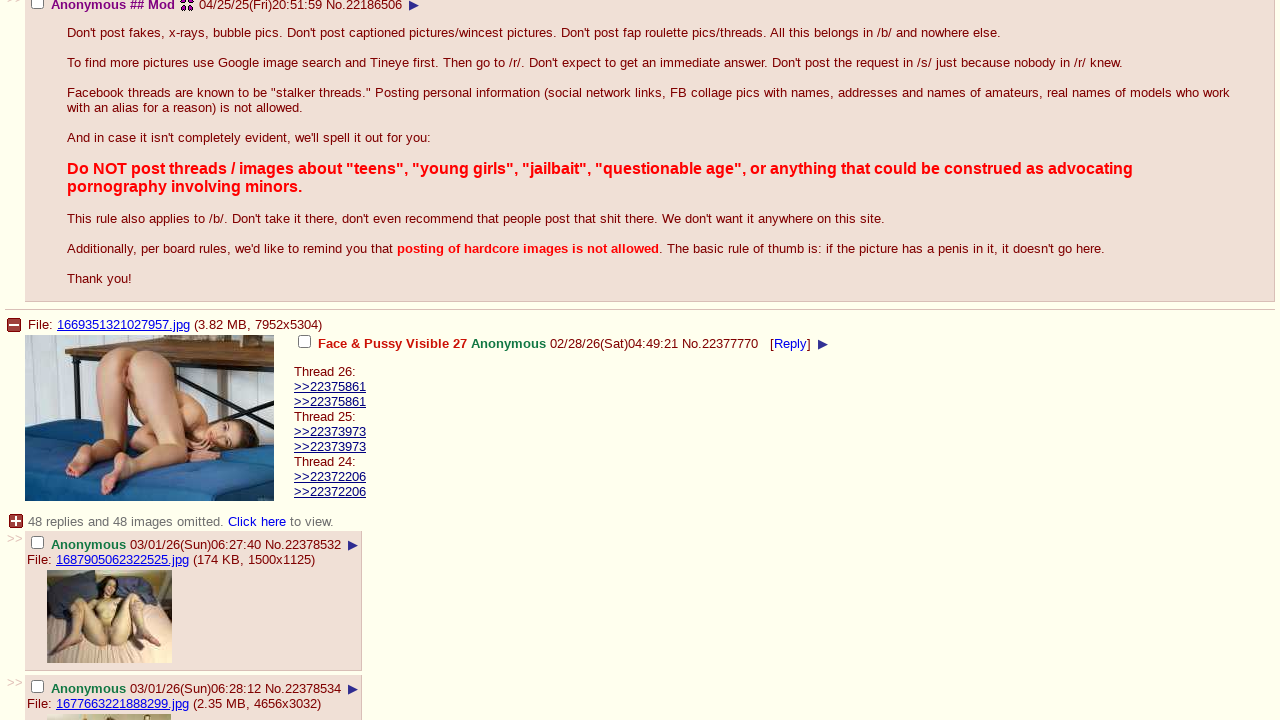

Checked if at bottom of page 1
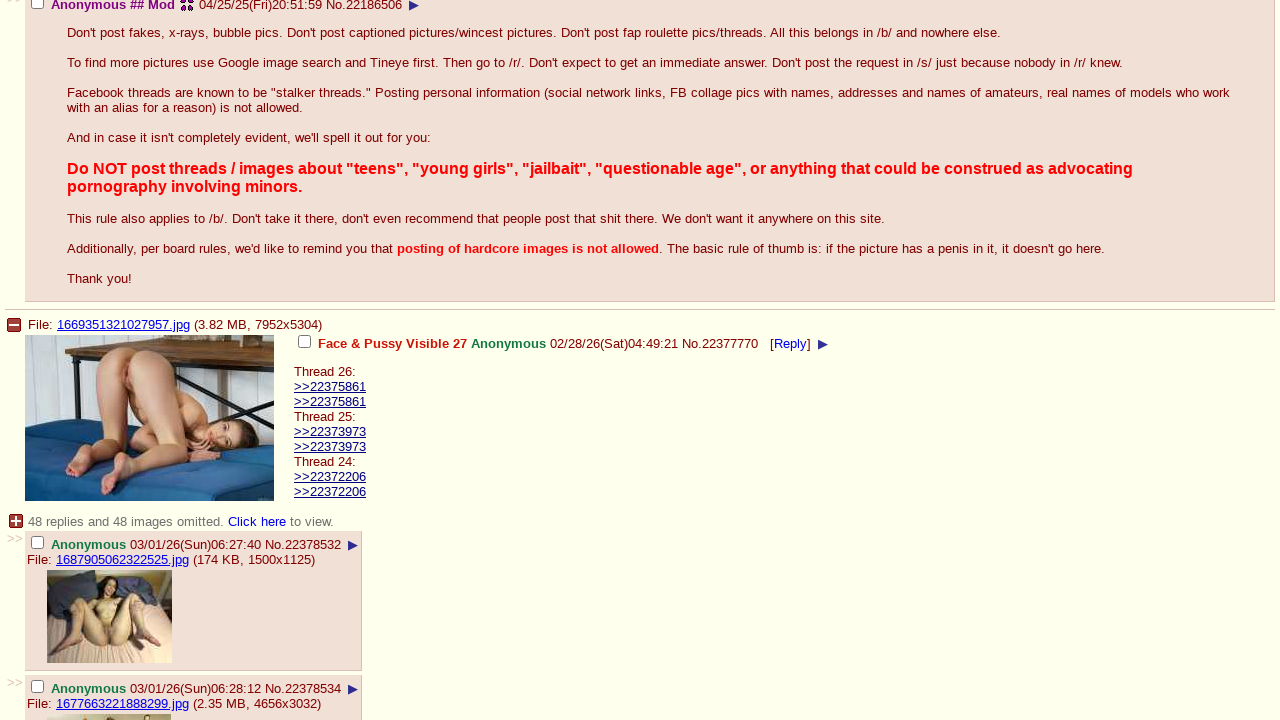

Scrolled down 100px on page 1
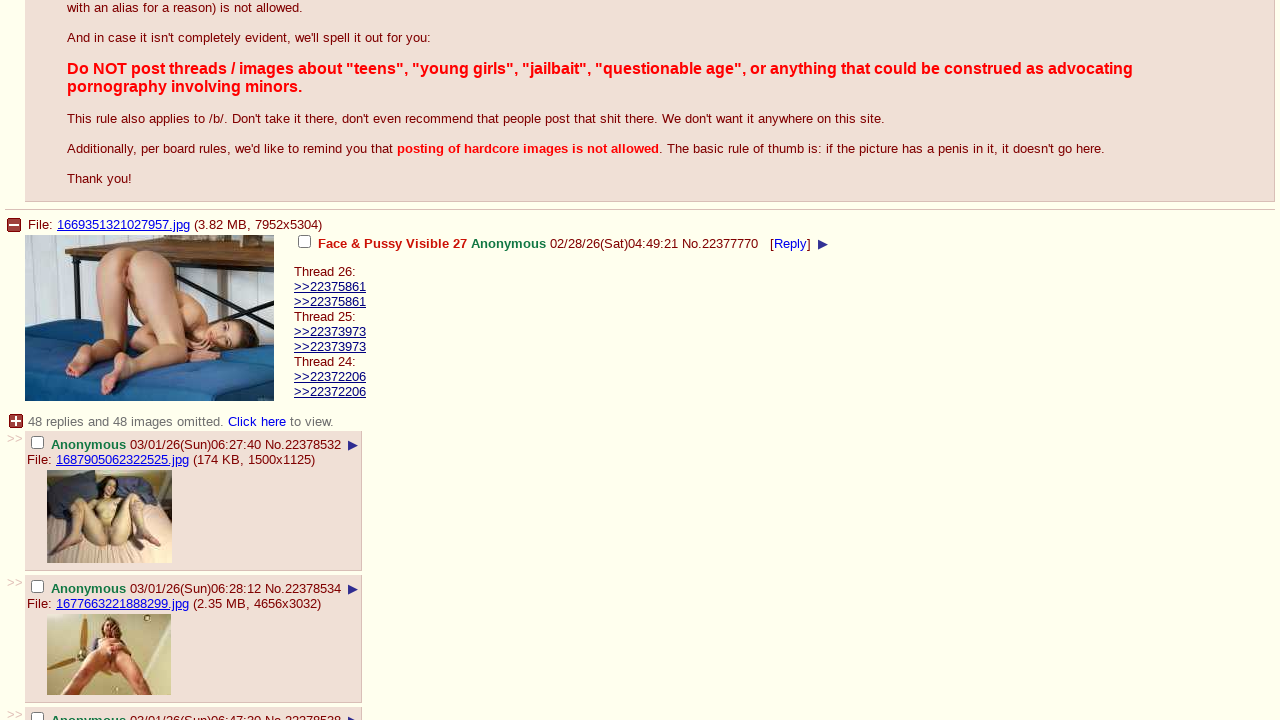

Waited 500ms for content to load on page 1
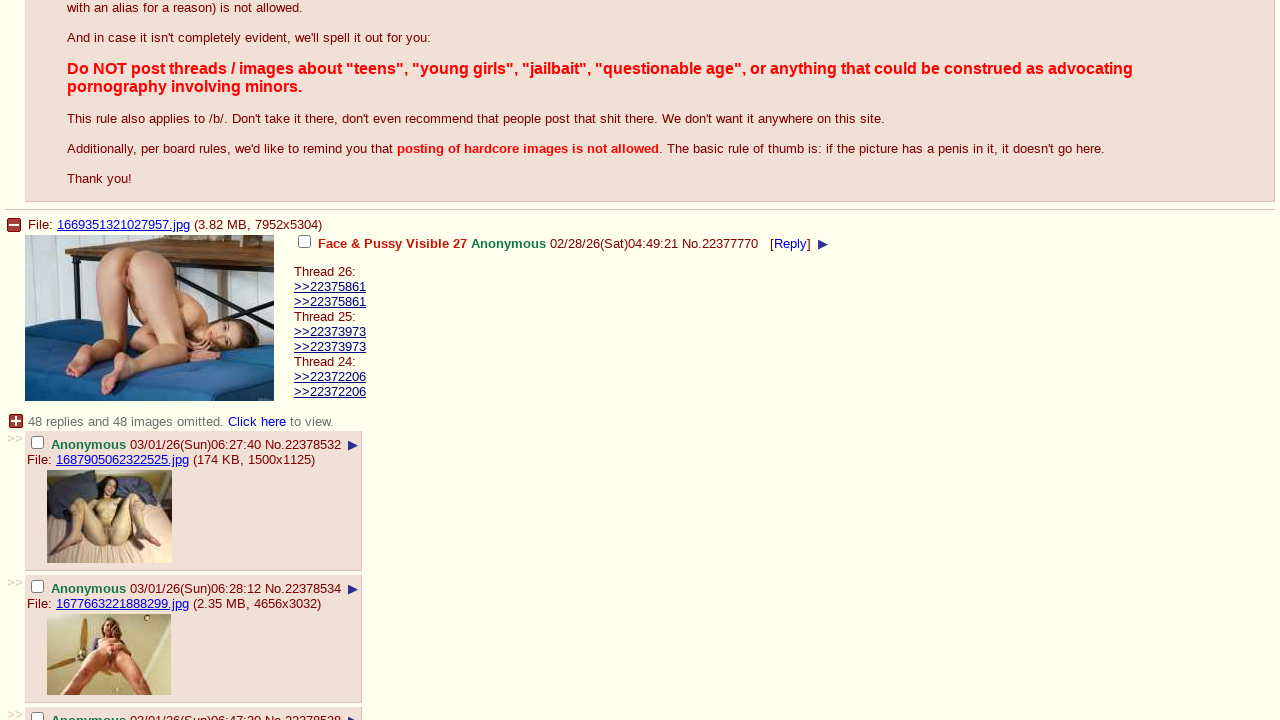

Checked if at bottom of page 1
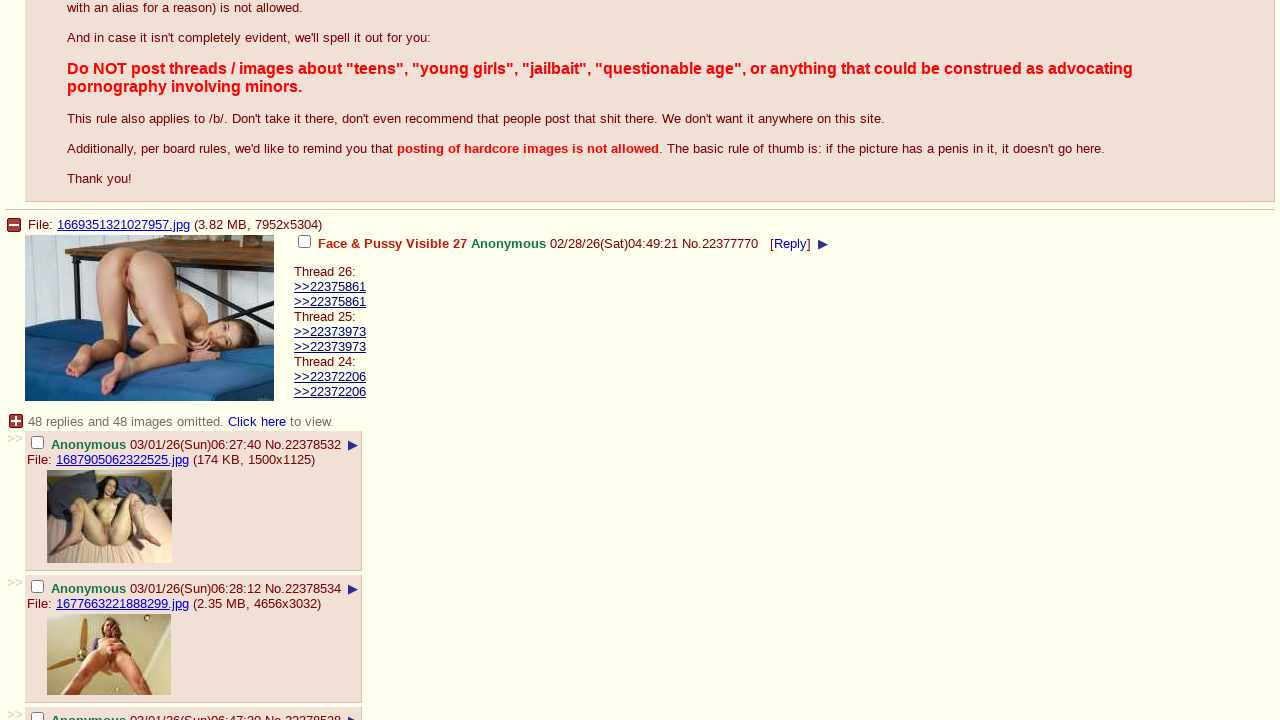

Scrolled down 100px on page 1
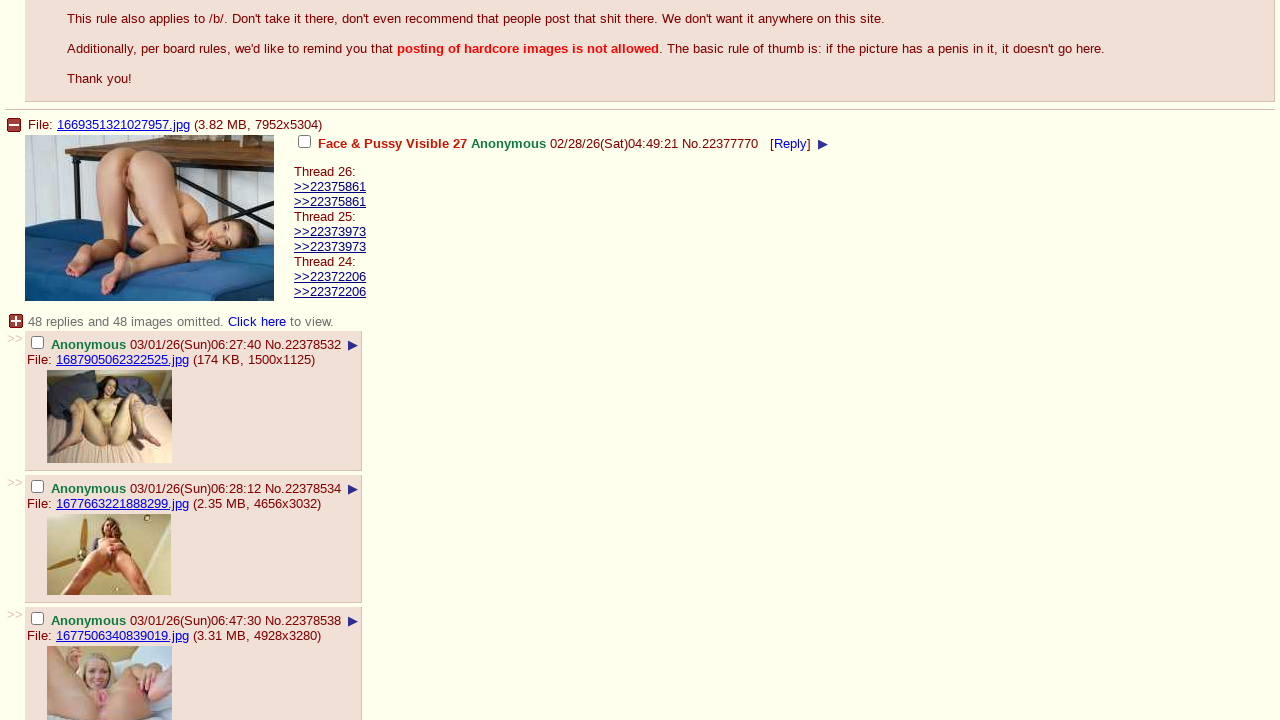

Waited 500ms for content to load on page 1
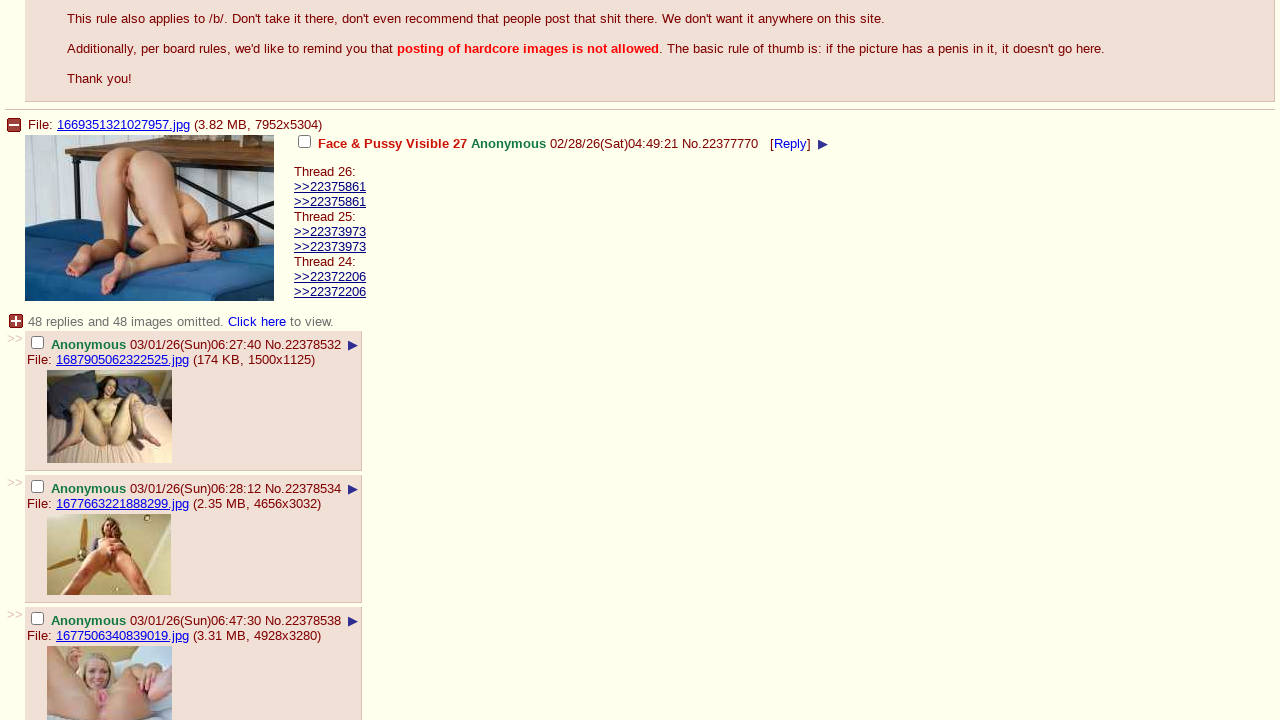

Checked if at bottom of page 1
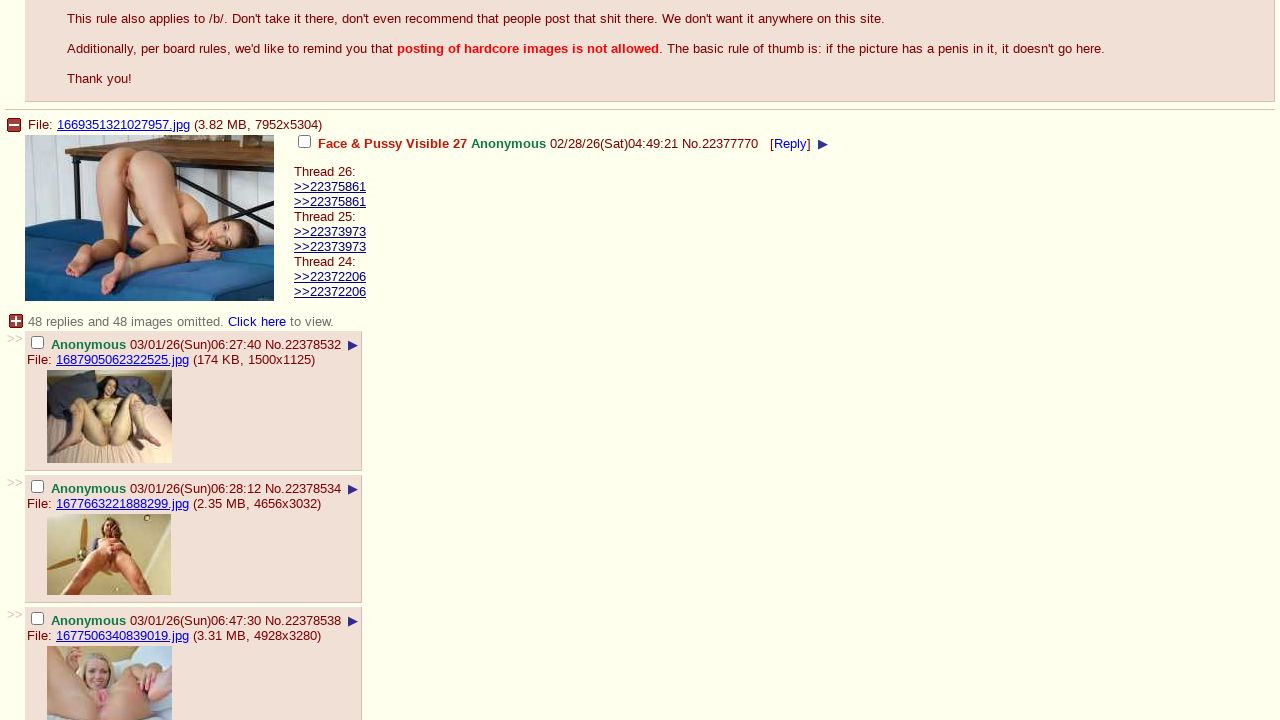

Scrolled down 100px on page 1
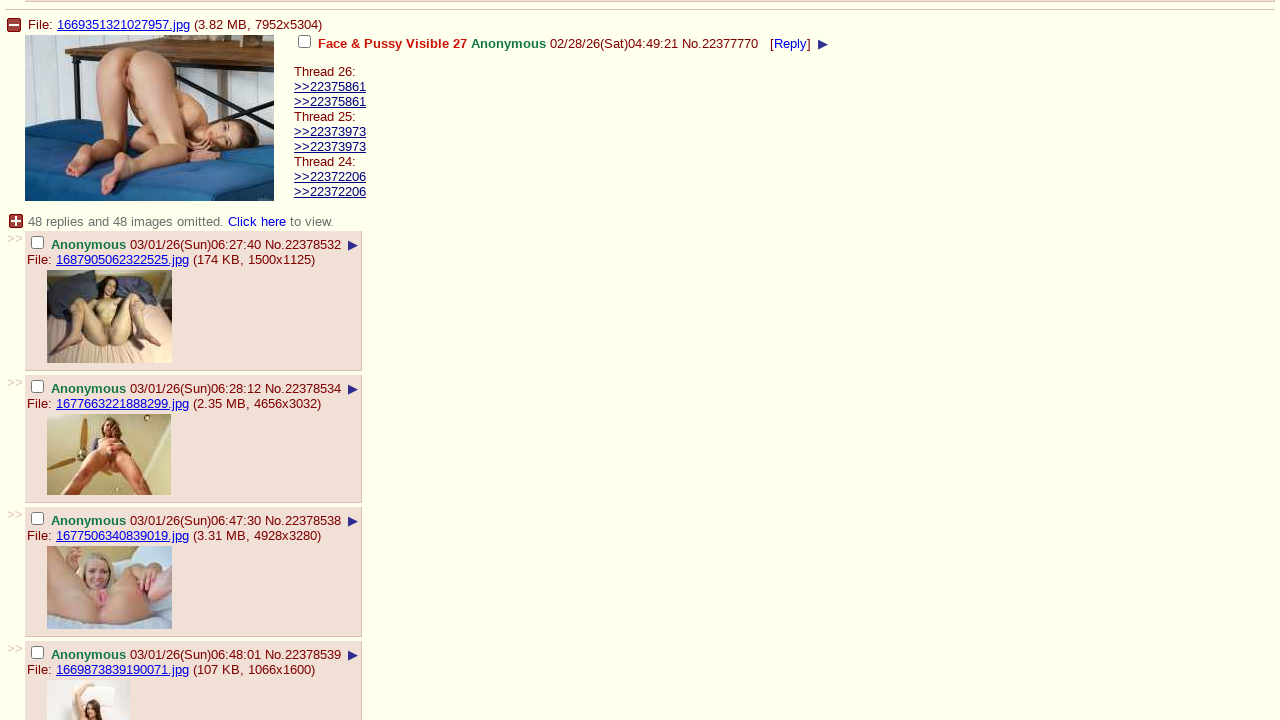

Waited 500ms for content to load on page 1
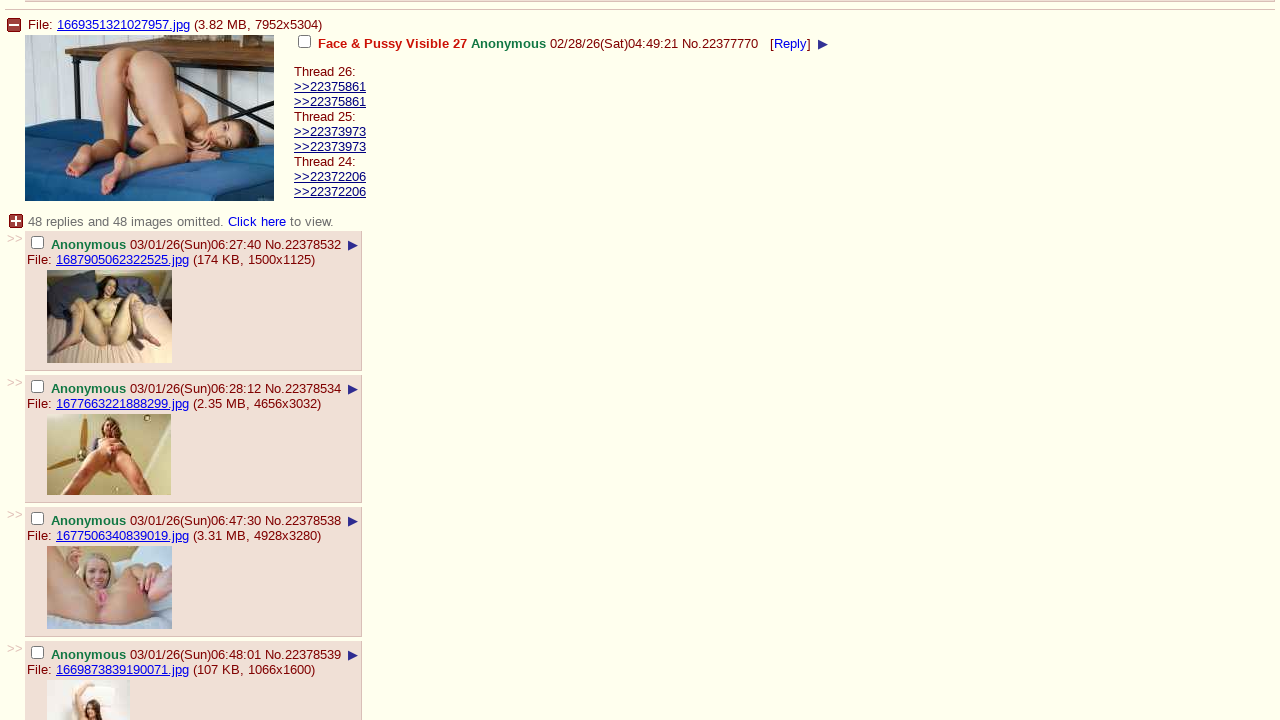

Checked if at bottom of page 1
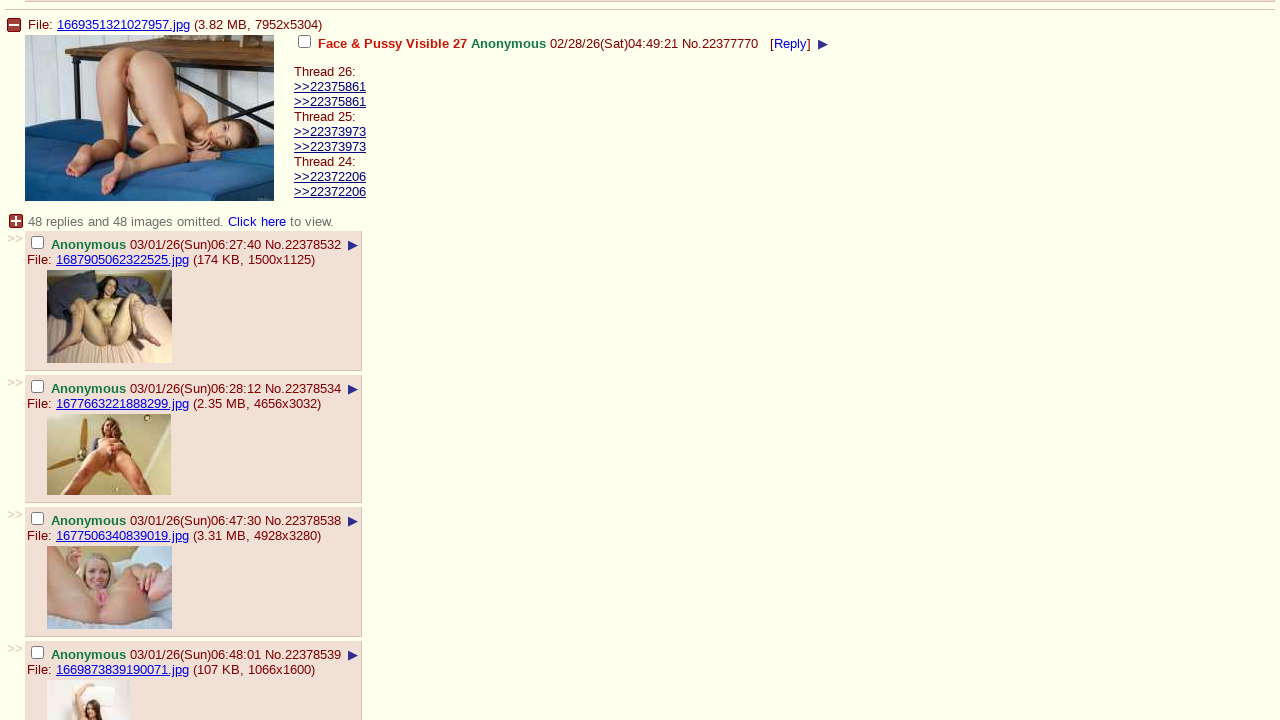

Scrolled down 100px on page 1
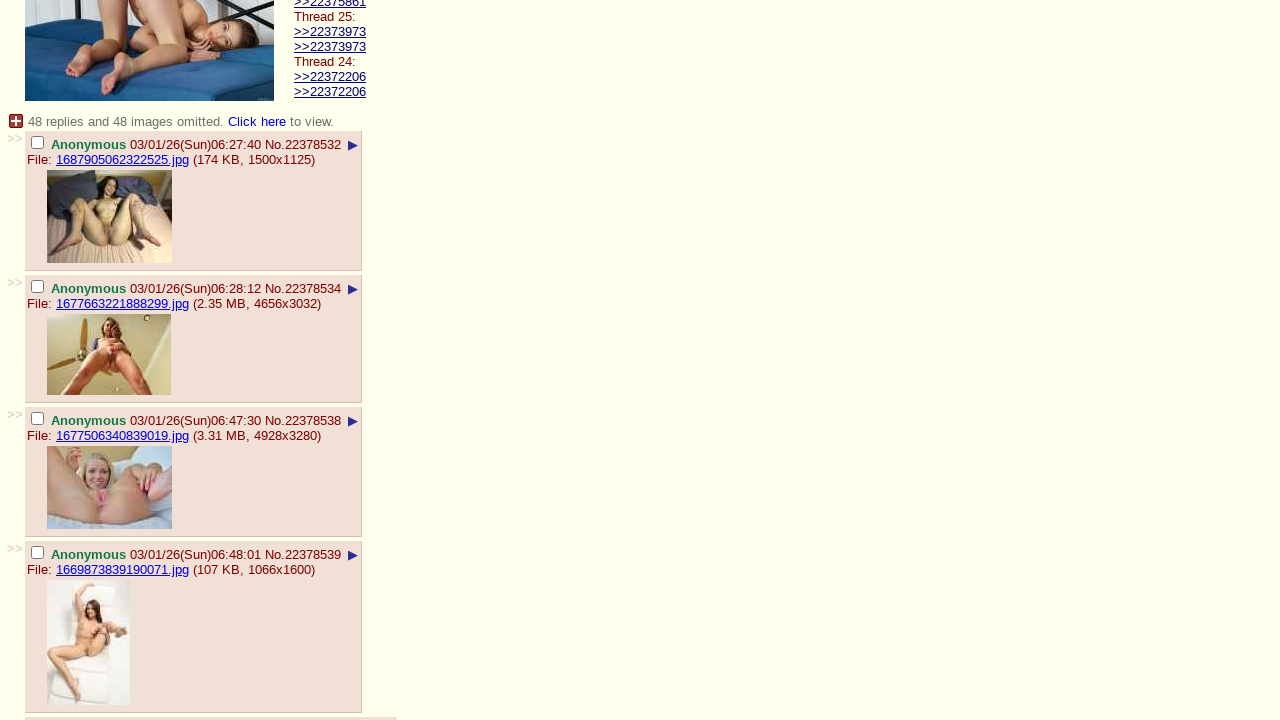

Waited 500ms for content to load on page 1
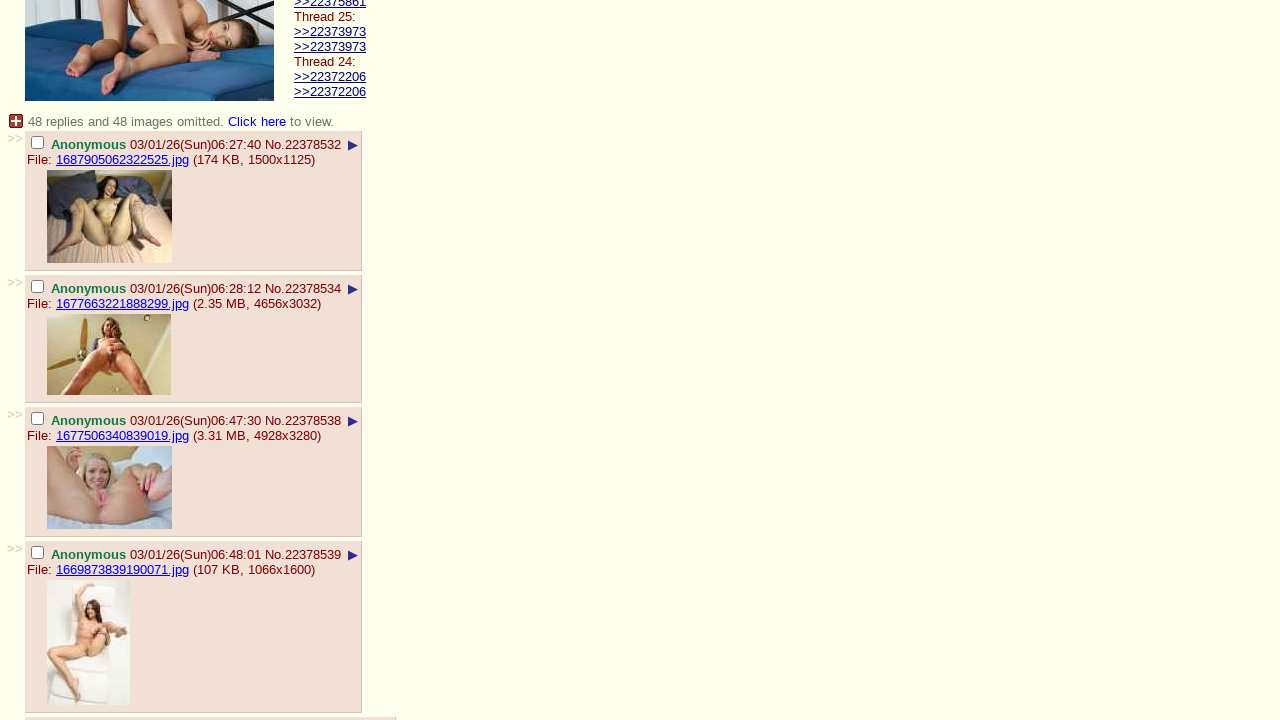

Checked if at bottom of page 1
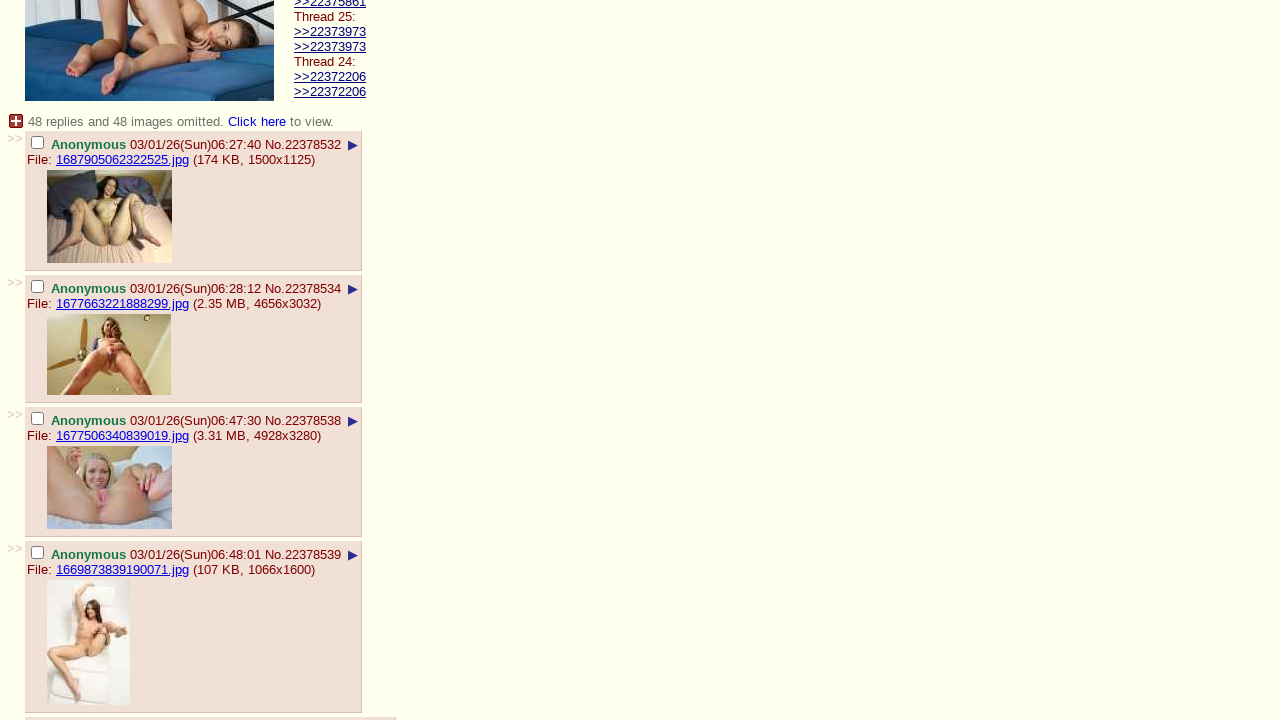

Scrolled down 100px on page 1
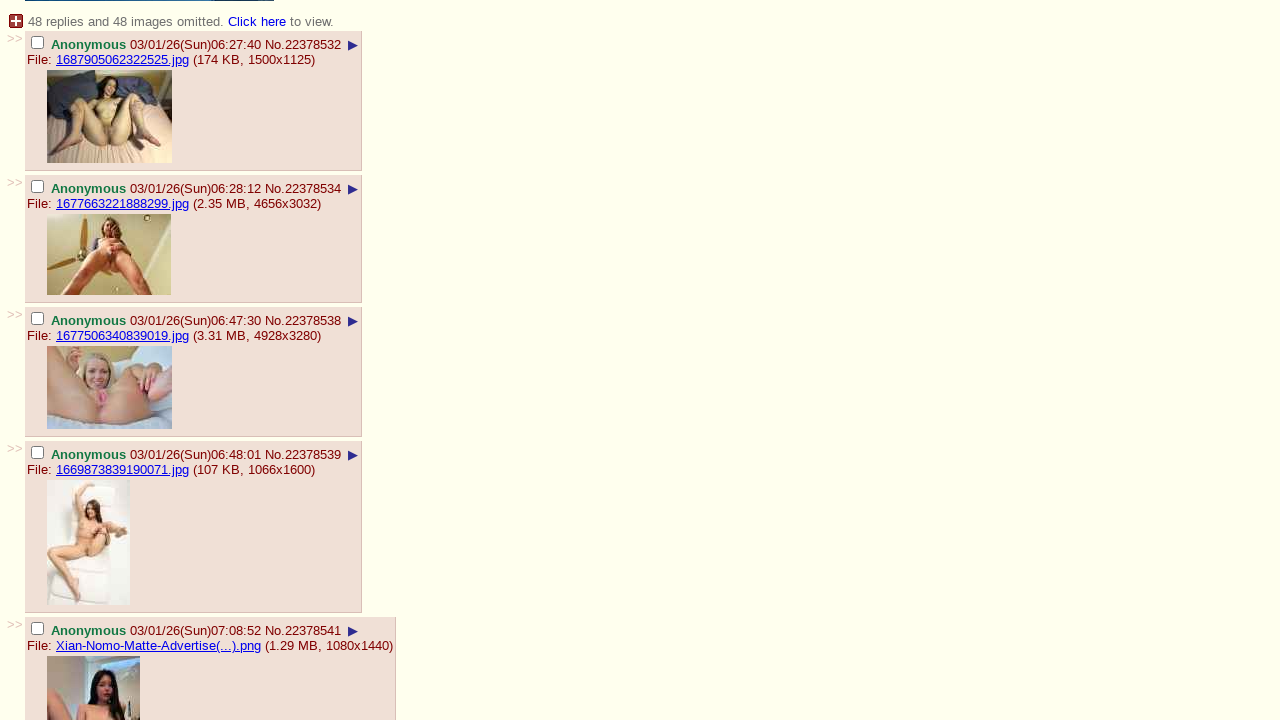

Waited 500ms for content to load on page 1
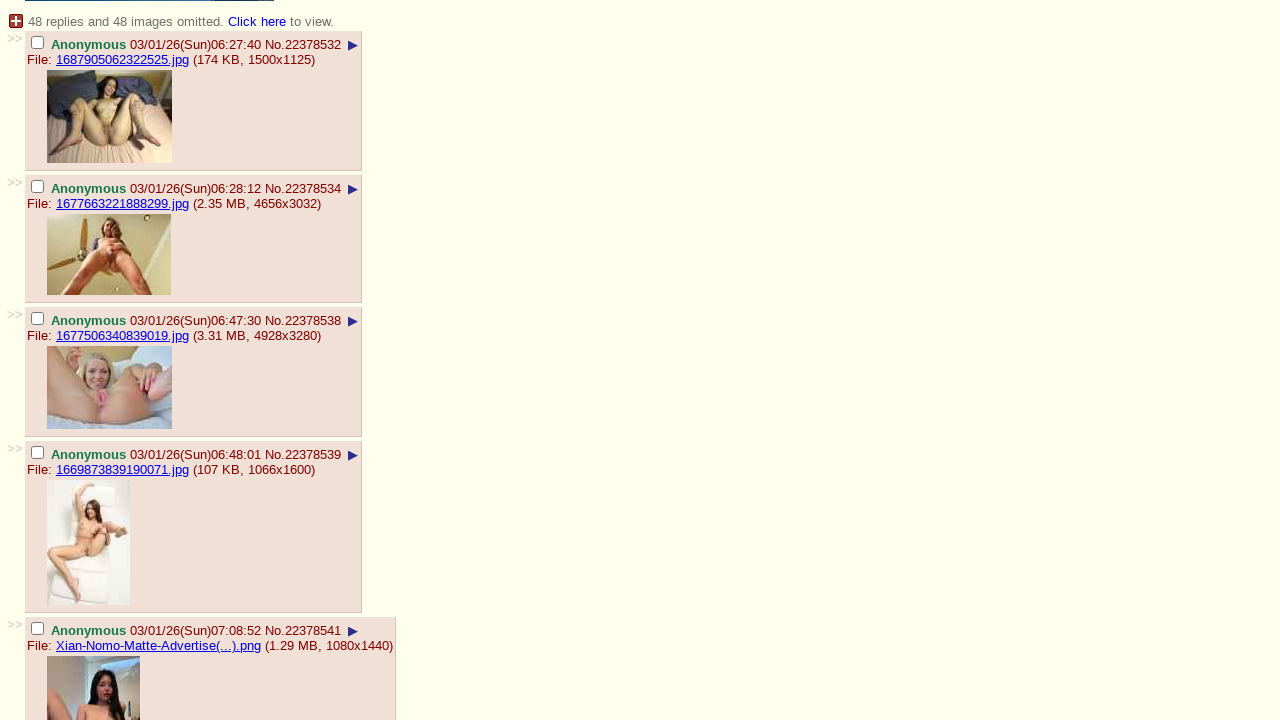

Checked if at bottom of page 1
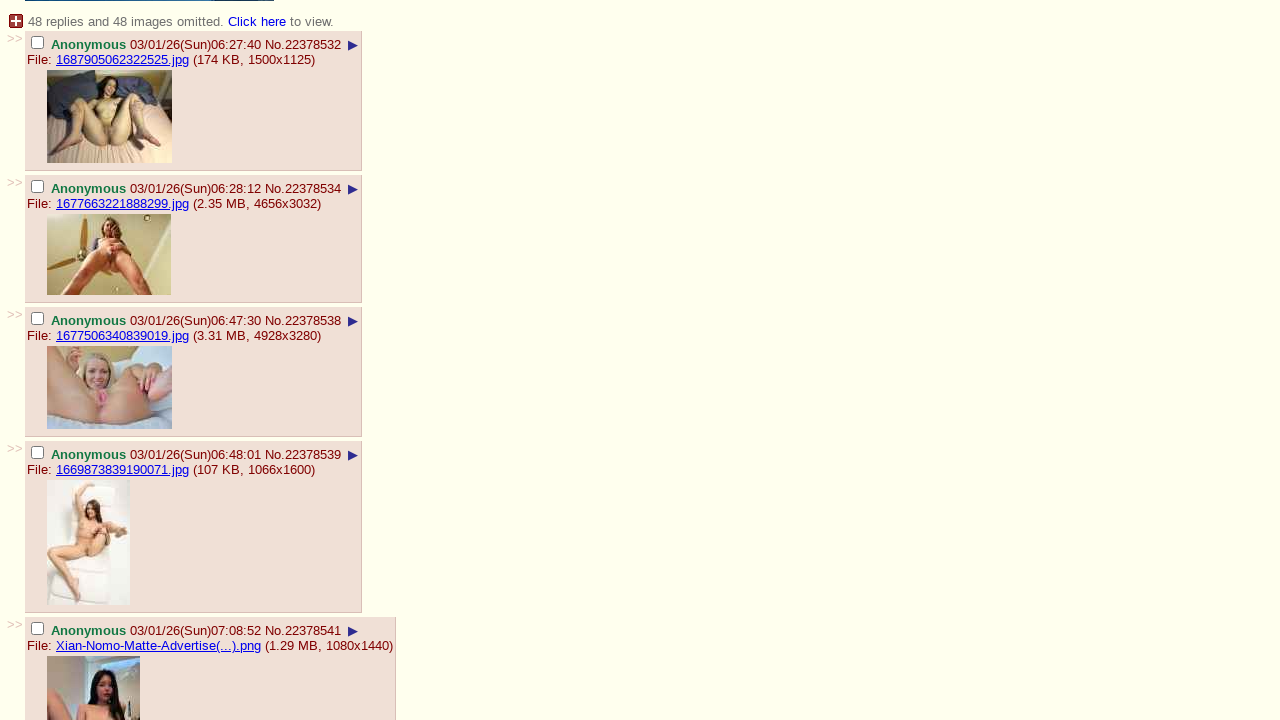

Scrolled down 100px on page 1
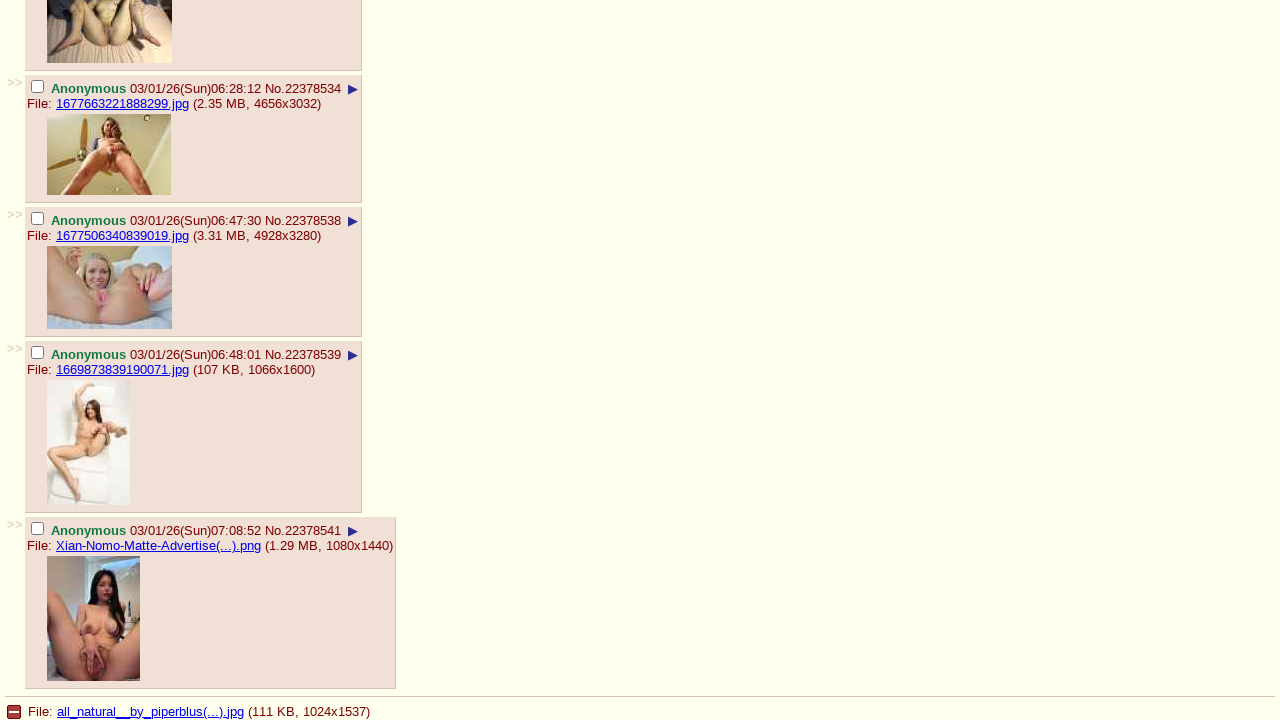

Waited 500ms for content to load on page 1
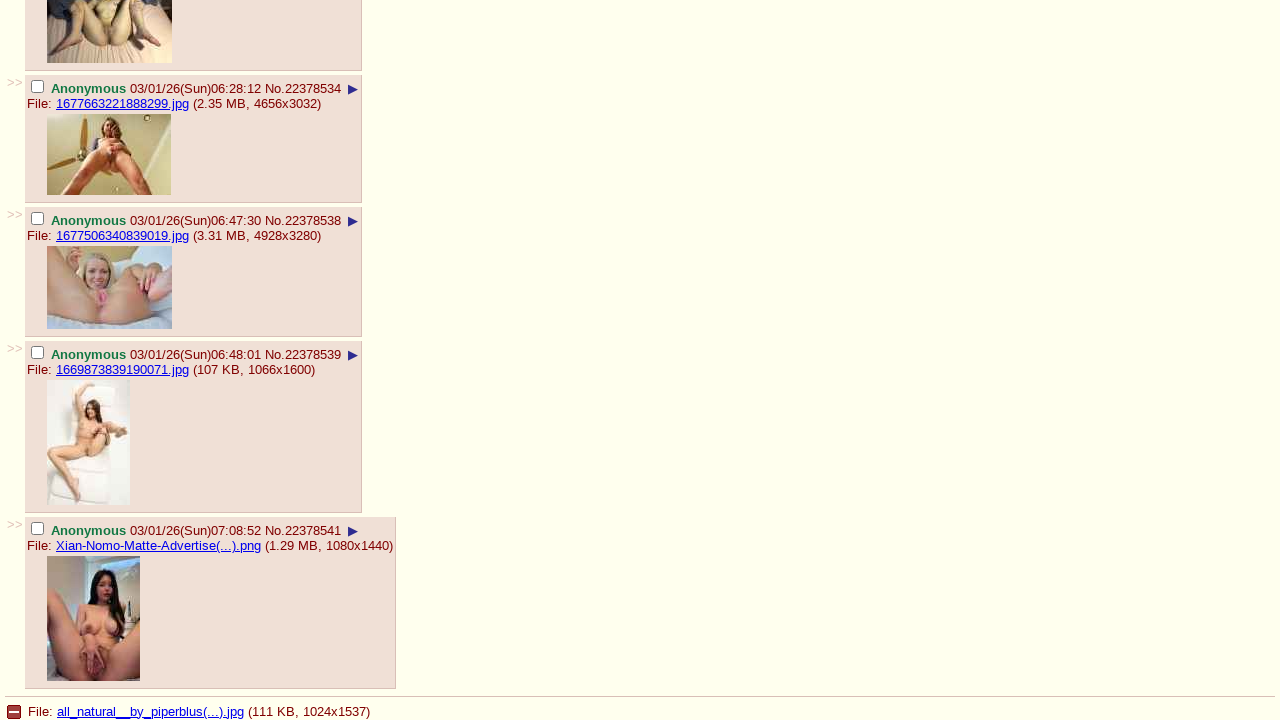

Checked if at bottom of page 1
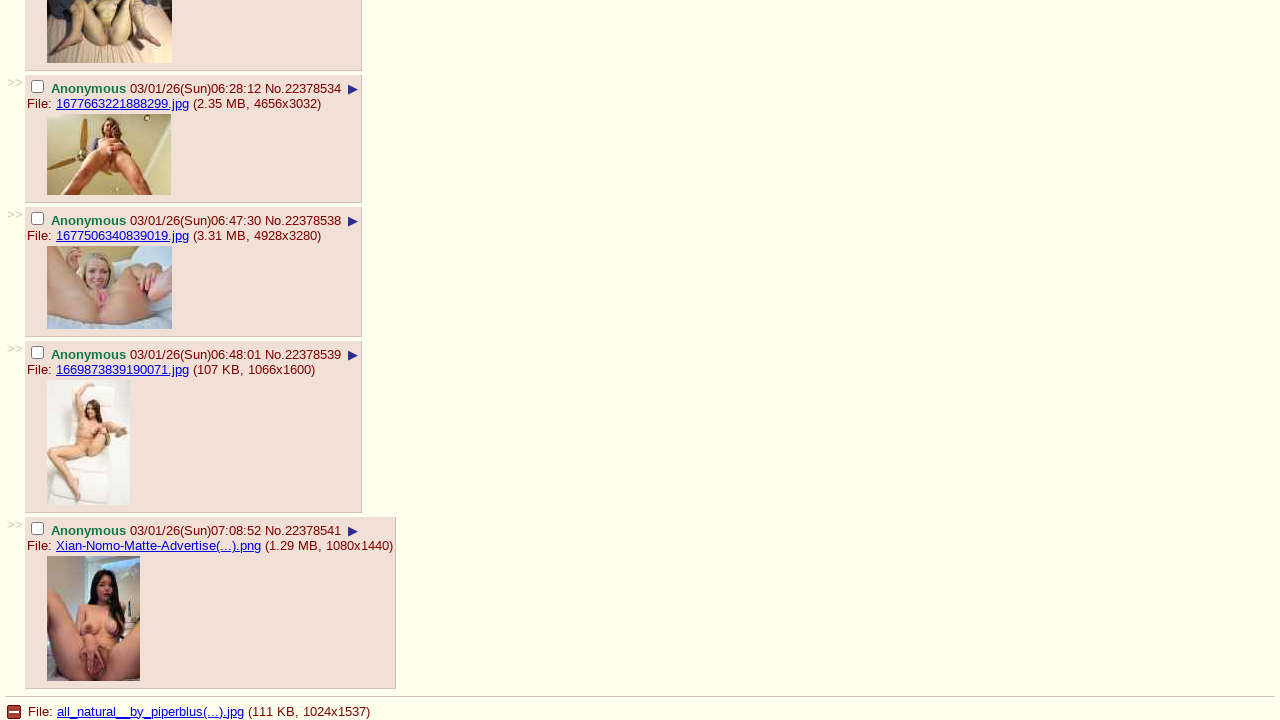

Scrolled down 100px on page 1
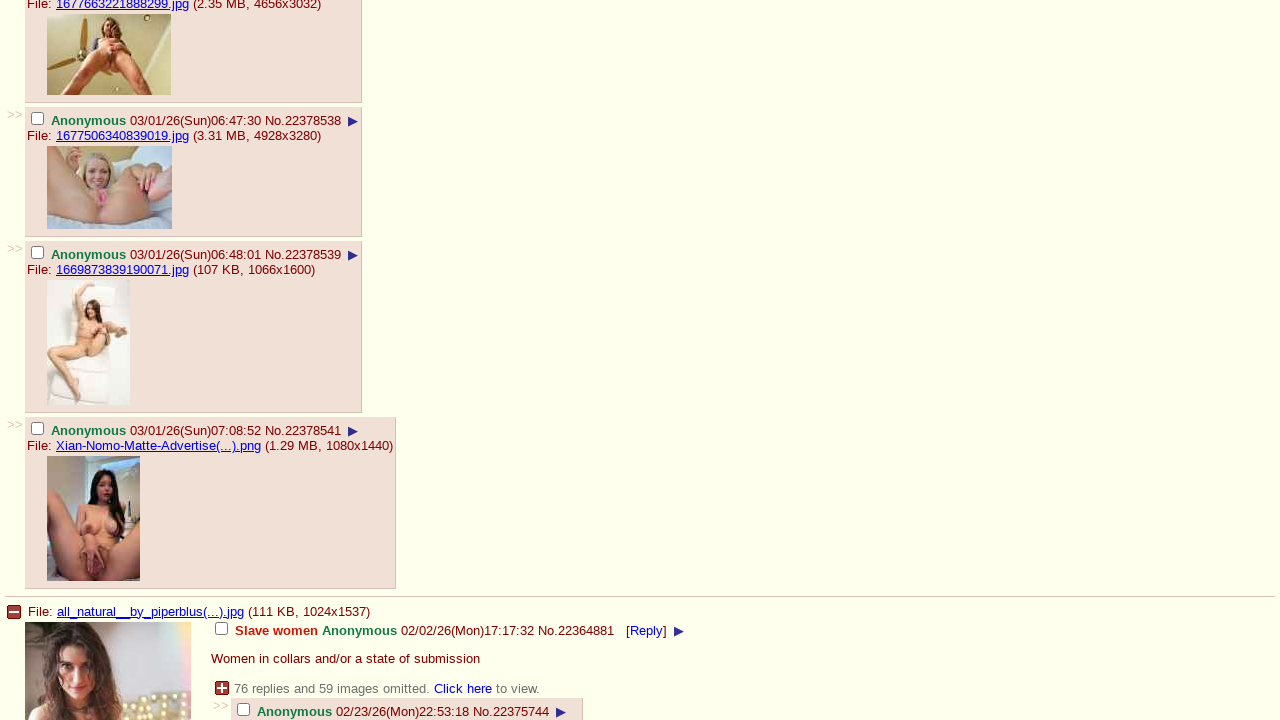

Waited 500ms for content to load on page 1
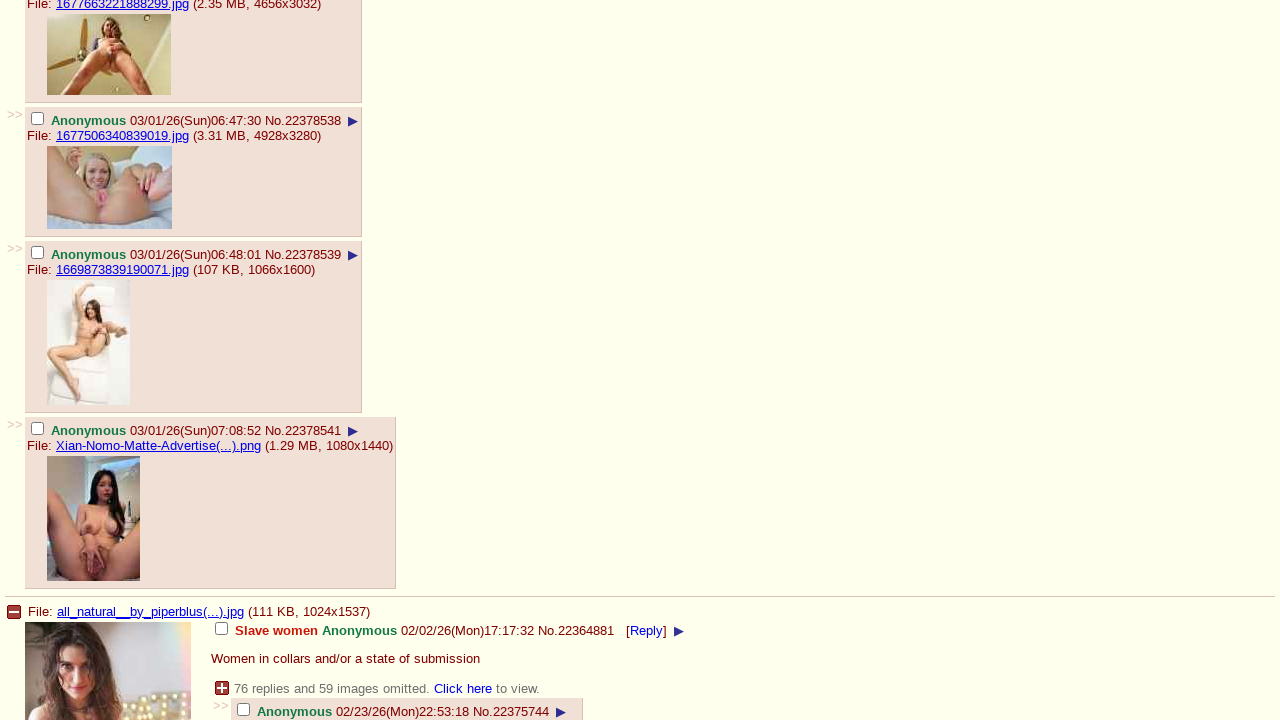

Checked if at bottom of page 1
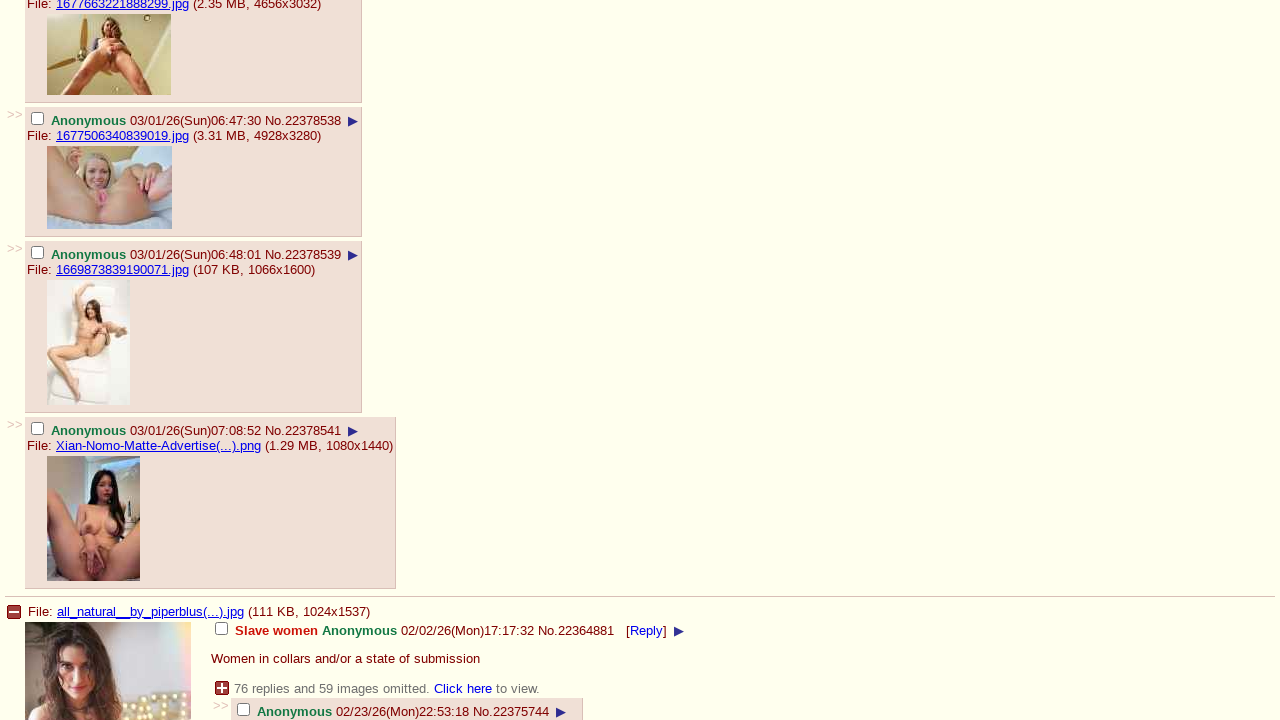

Scrolled down 100px on page 1
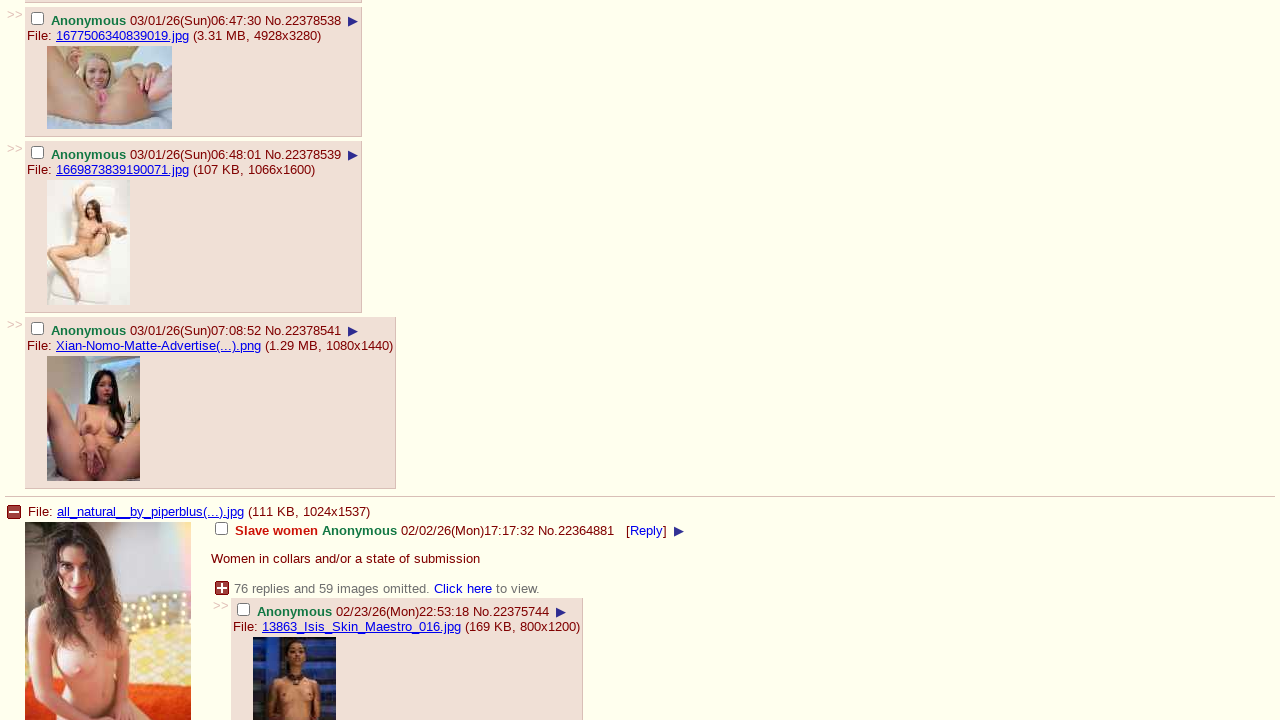

Waited 500ms for content to load on page 1
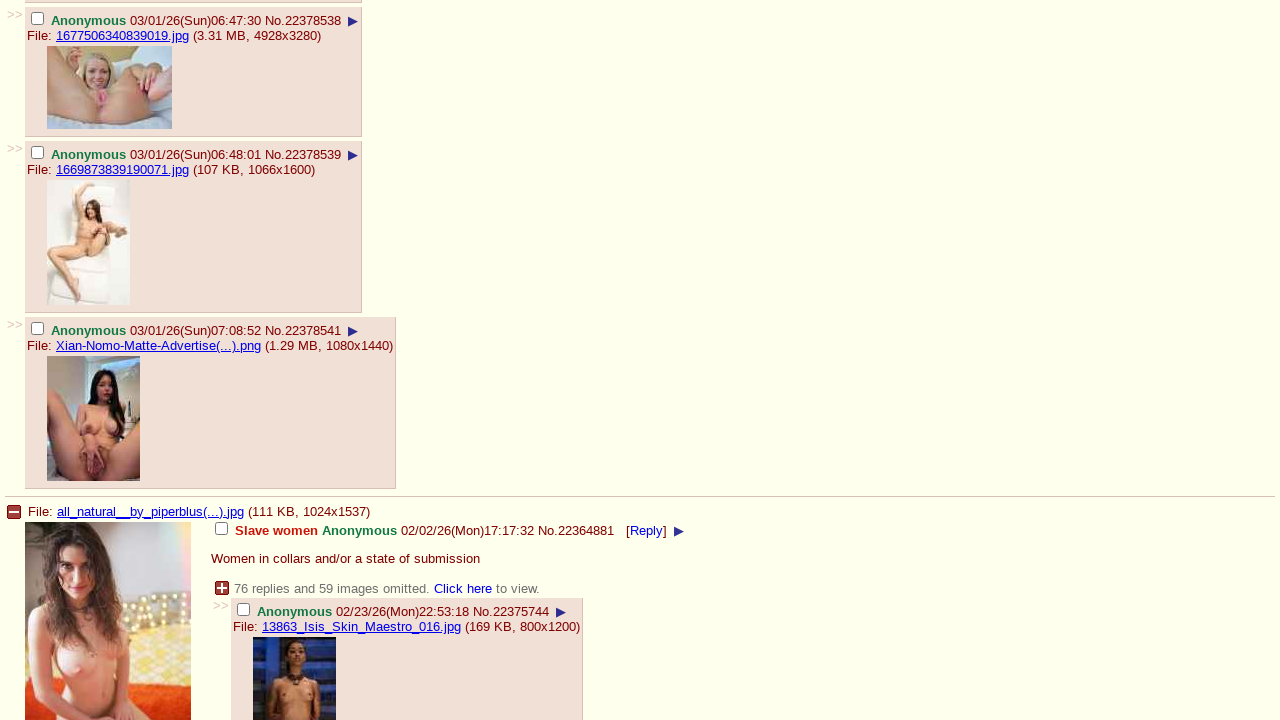

Checked if at bottom of page 1
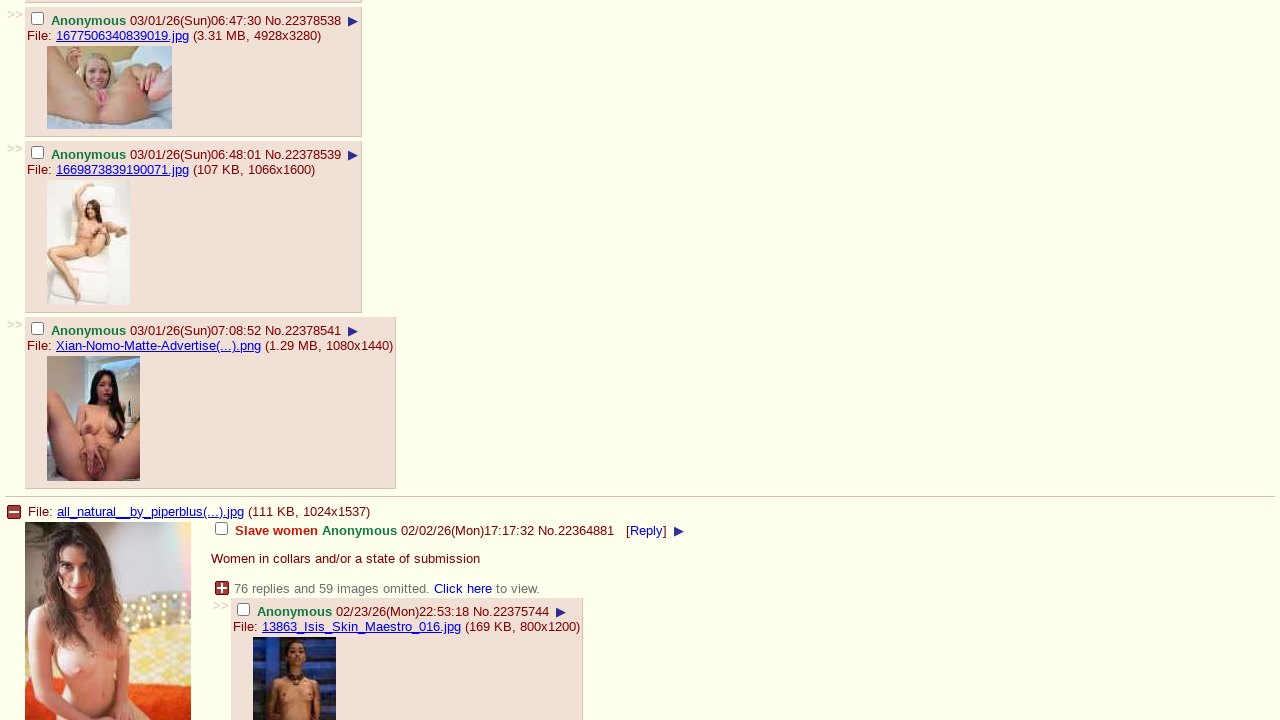

Scrolled down 100px on page 1
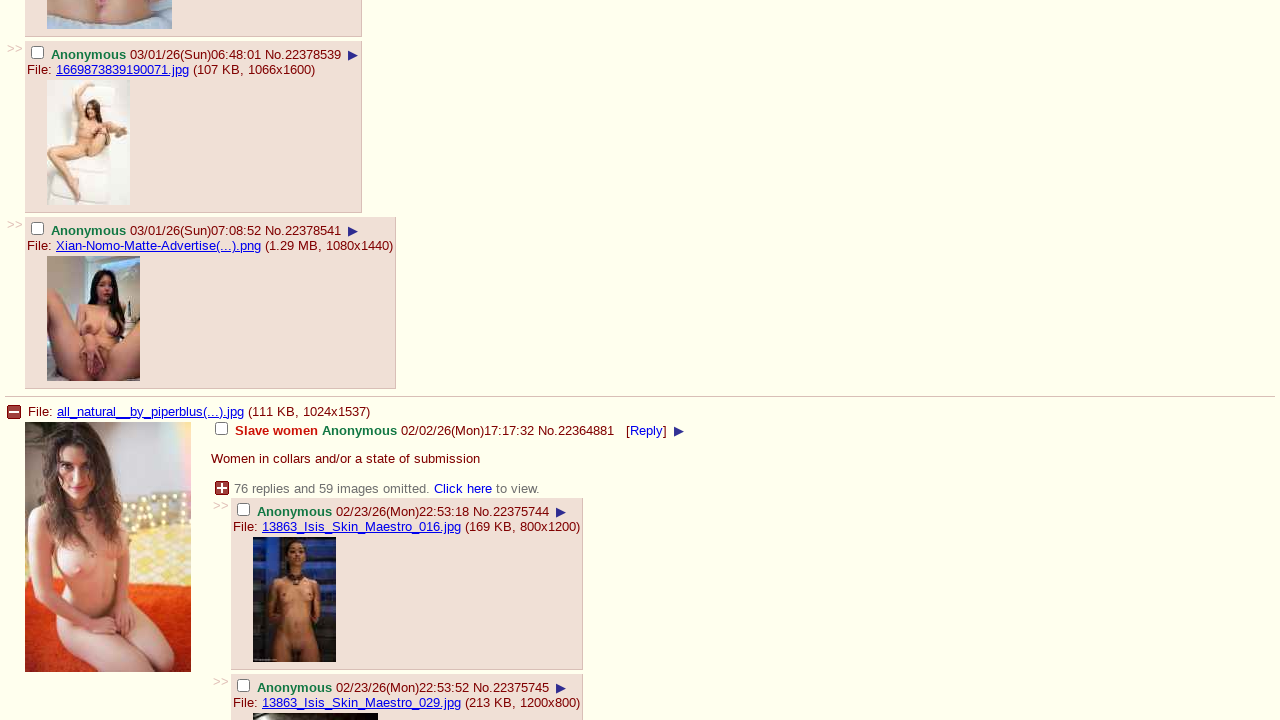

Waited 500ms for content to load on page 1
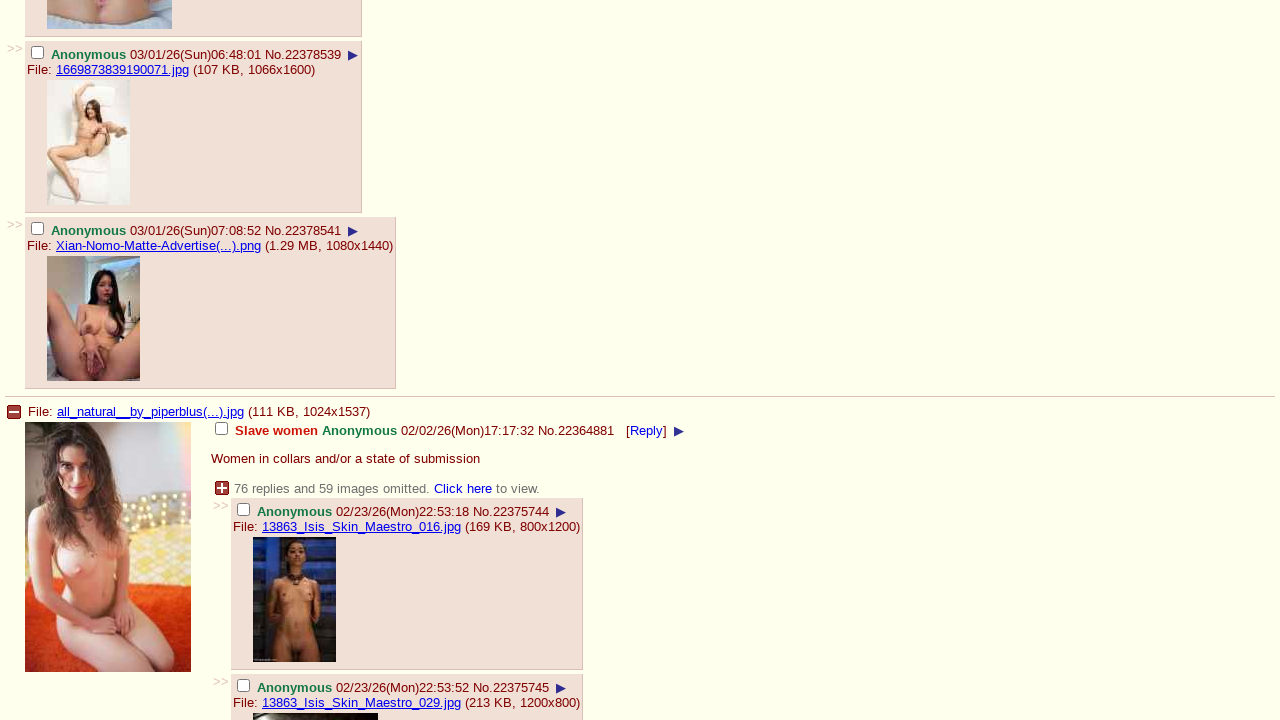

Checked if at bottom of page 1
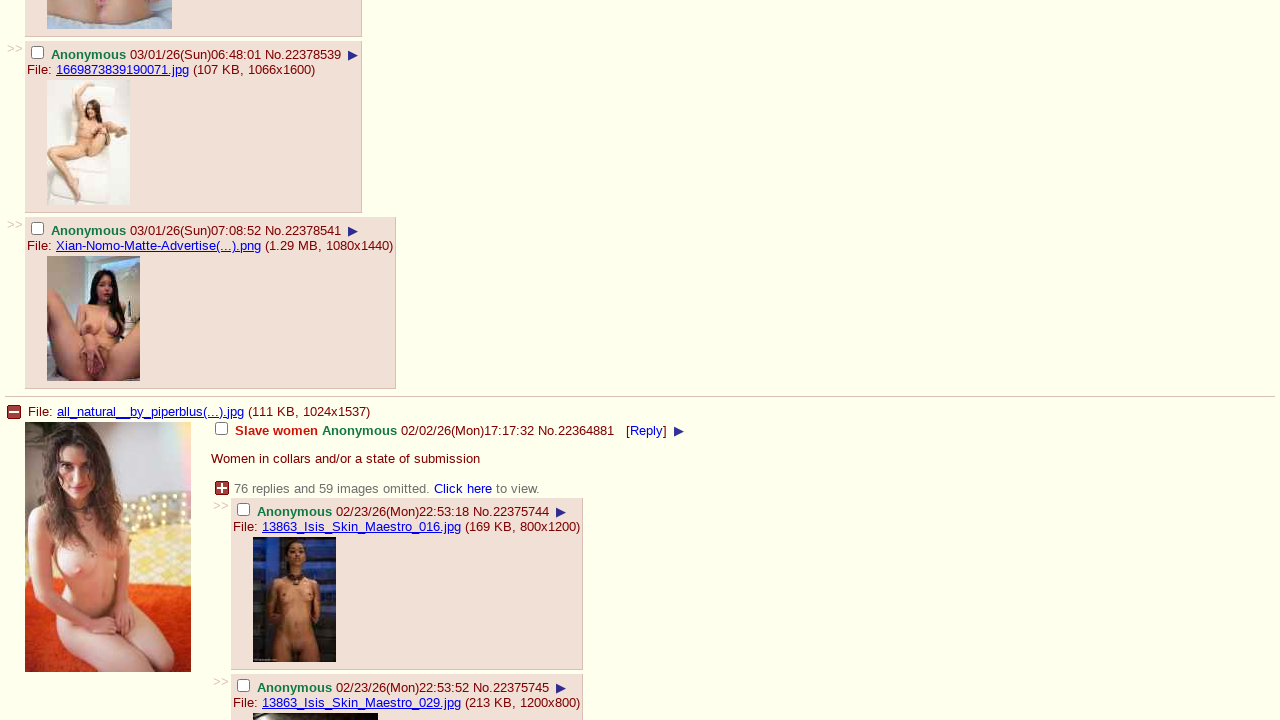

Scrolled down 100px on page 1
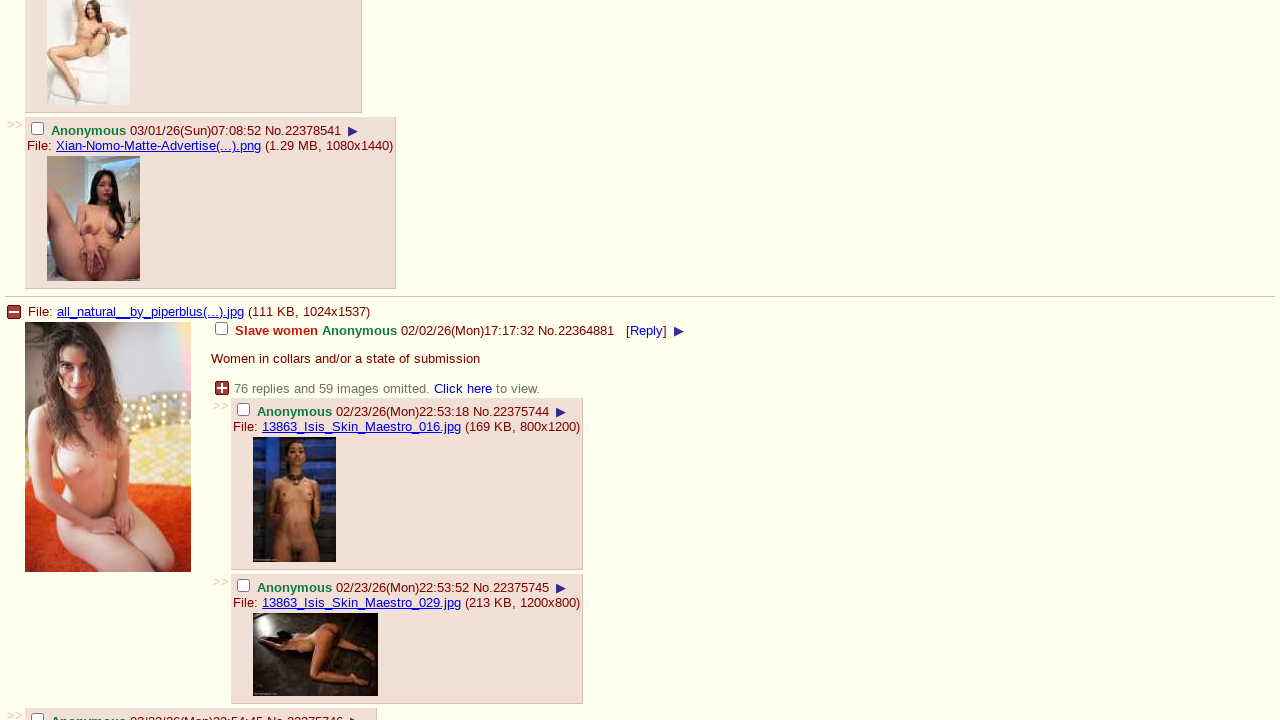

Waited 500ms for content to load on page 1
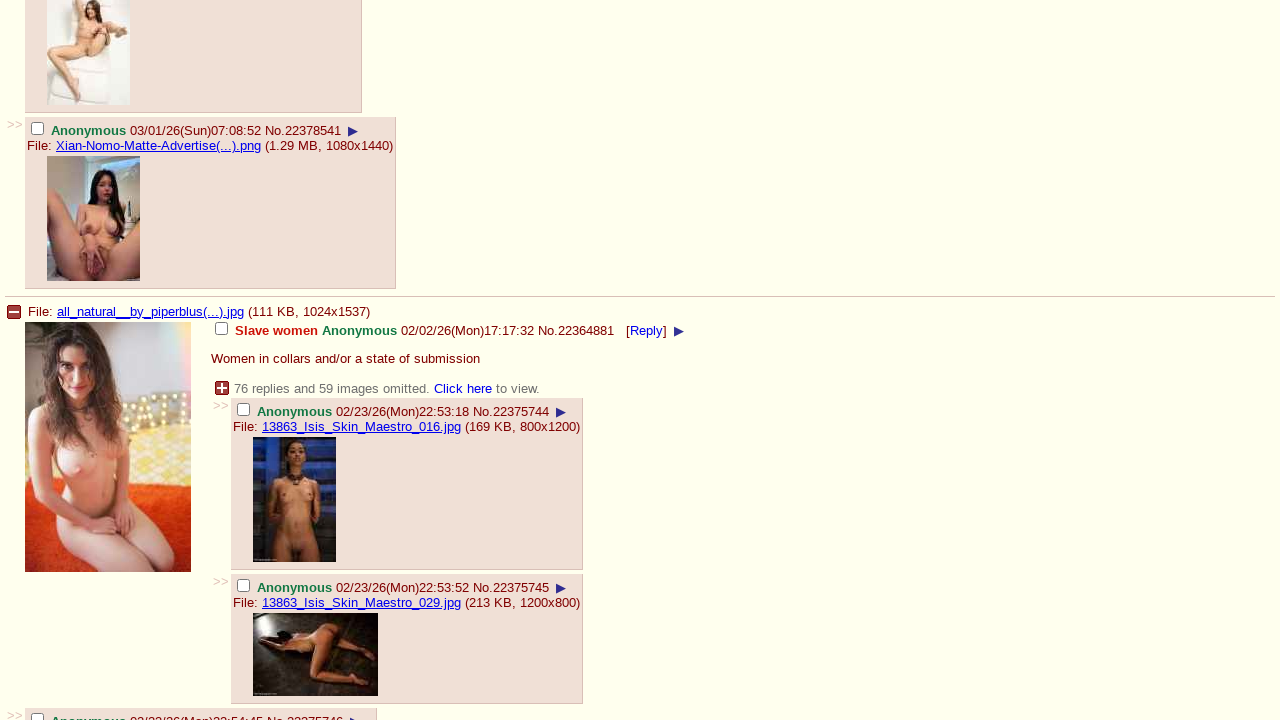

Checked if at bottom of page 1
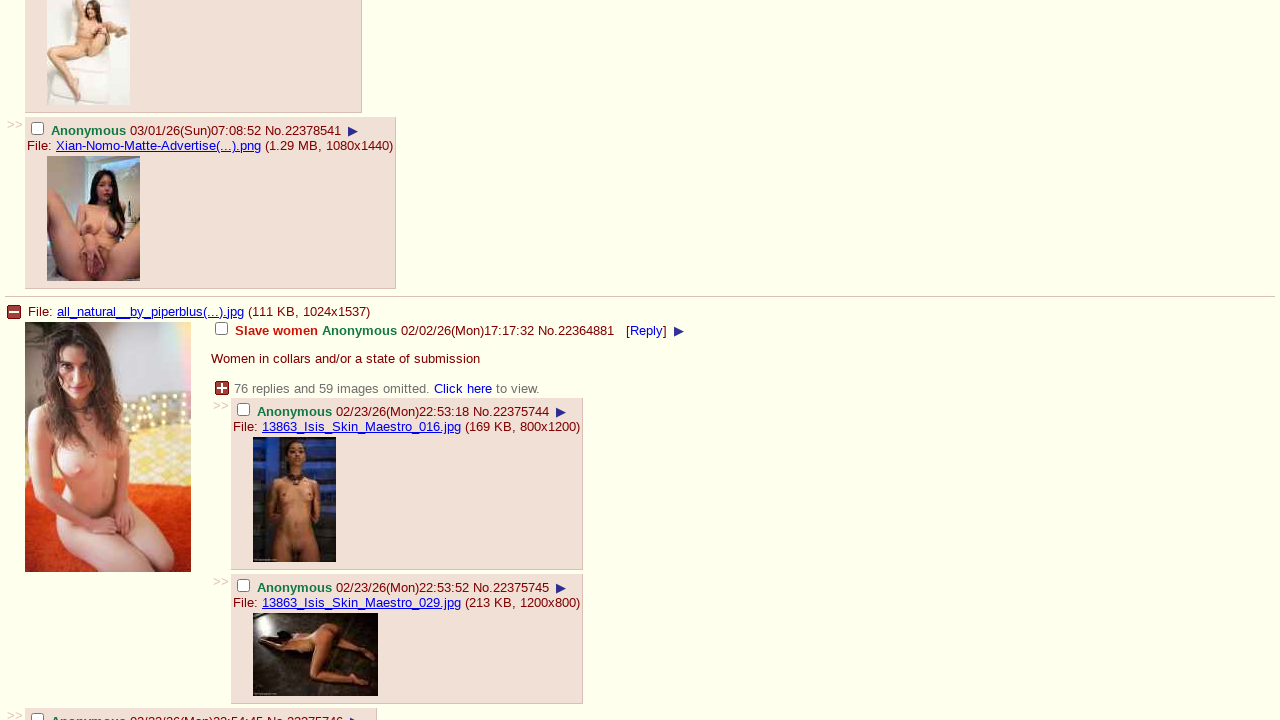

Scrolled down 100px on page 1
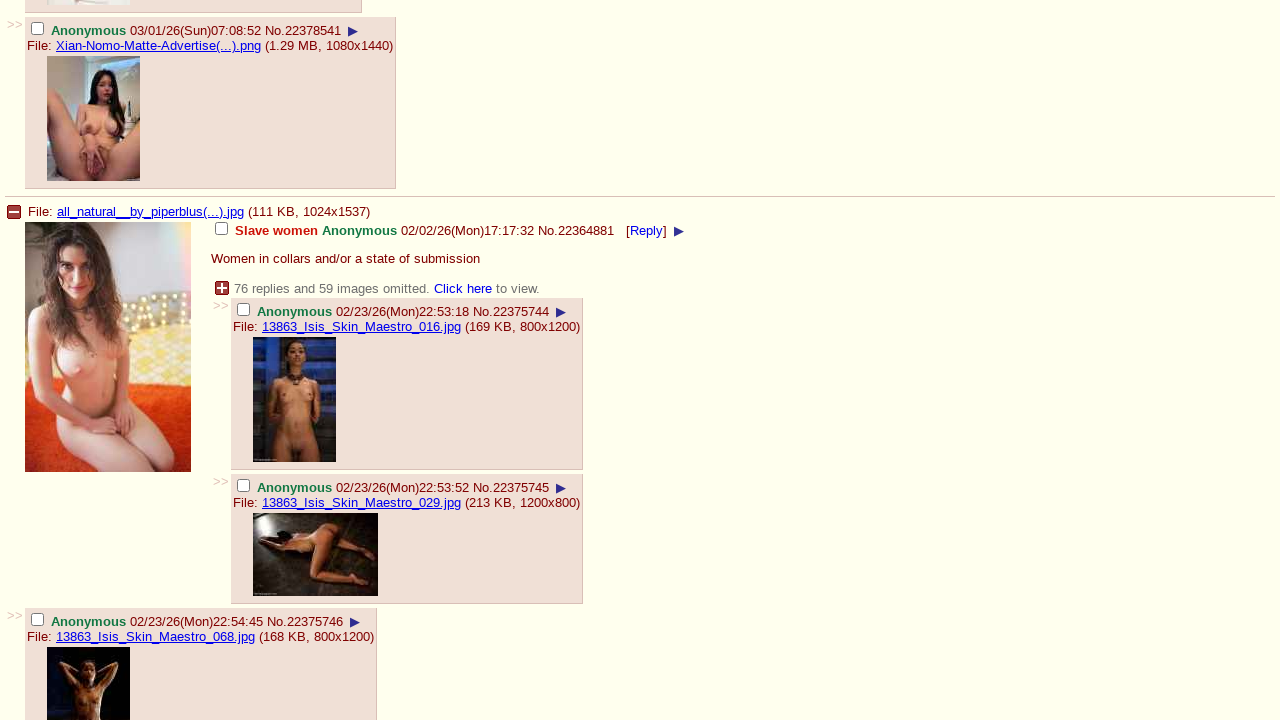

Waited 500ms for content to load on page 1
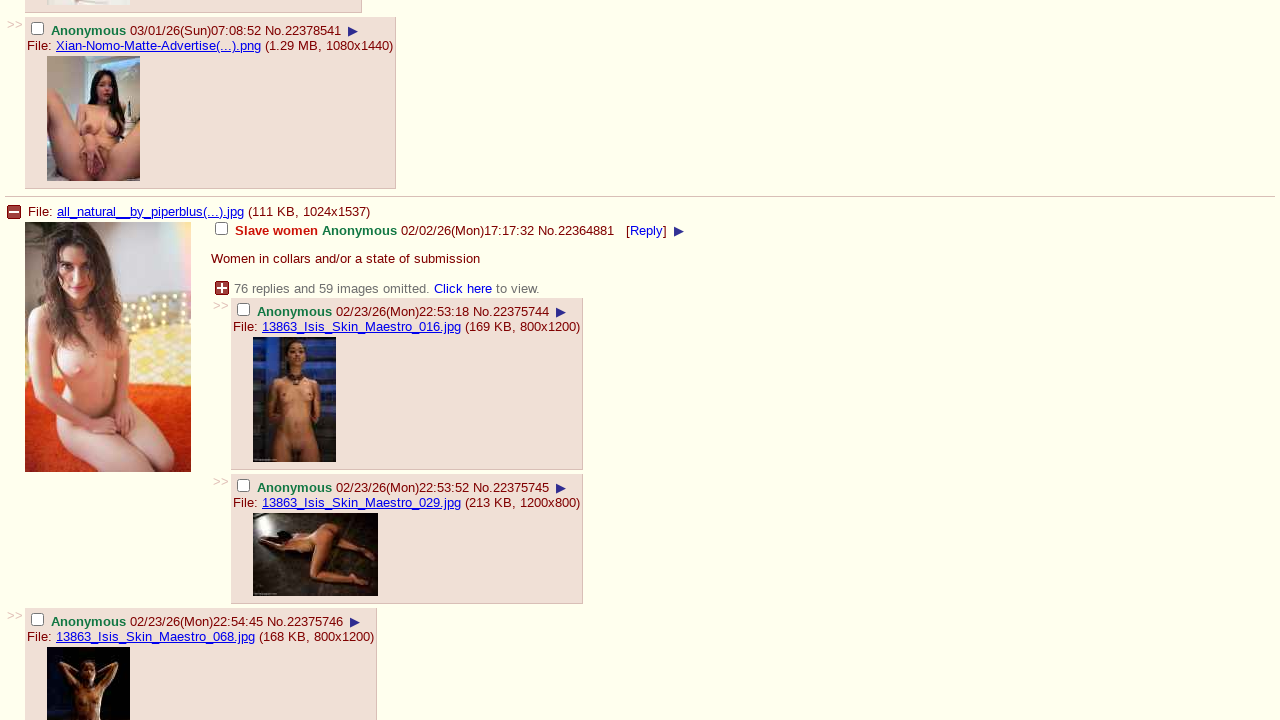

Checked if at bottom of page 1
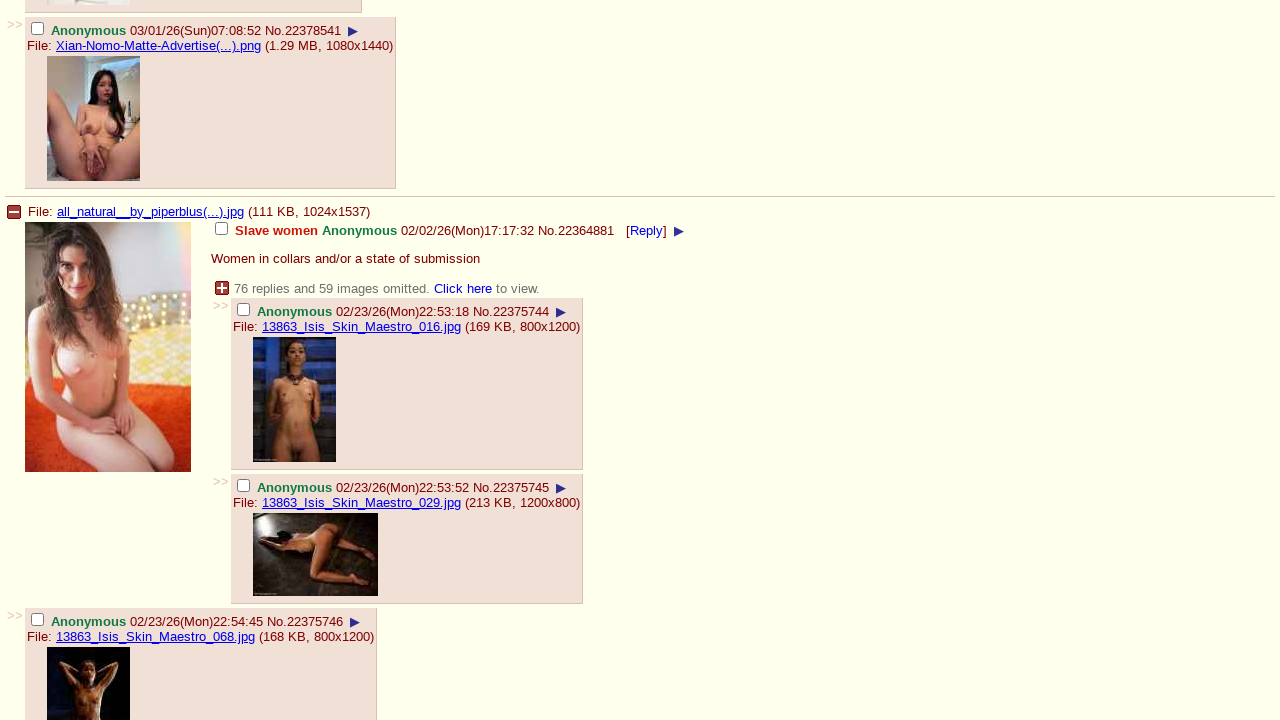

Scrolled down 100px on page 1
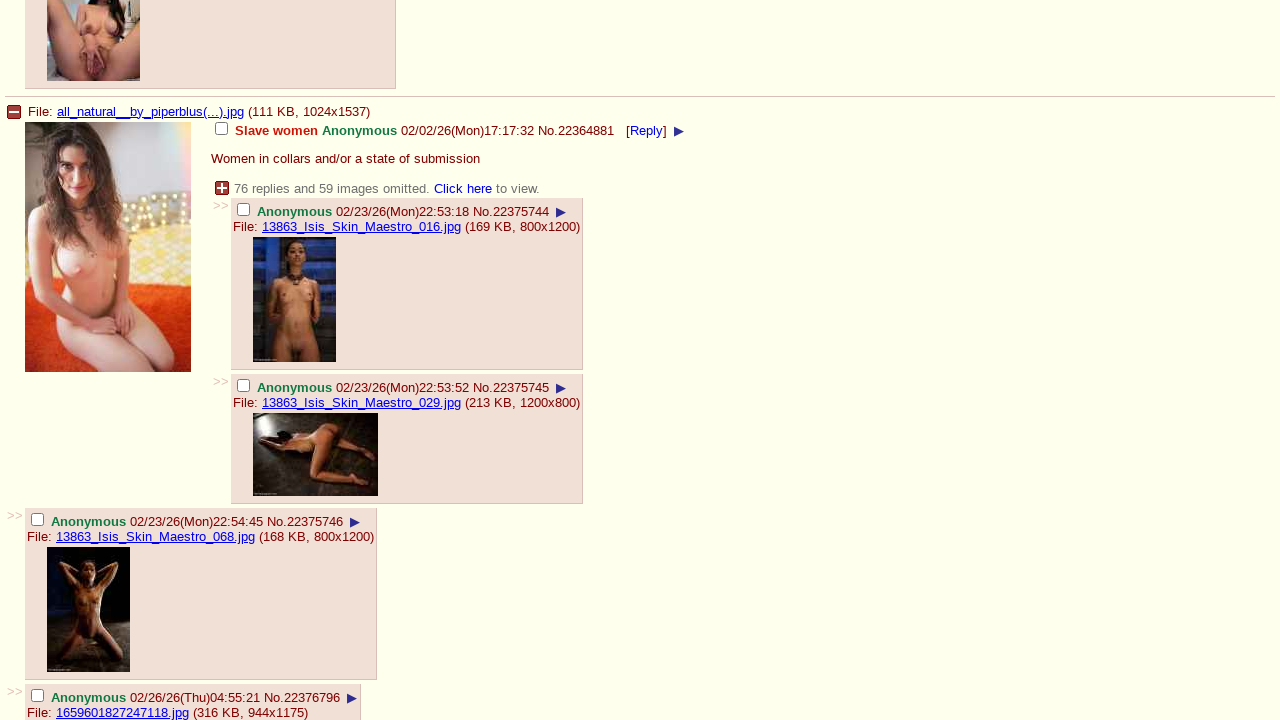

Waited 500ms for content to load on page 1
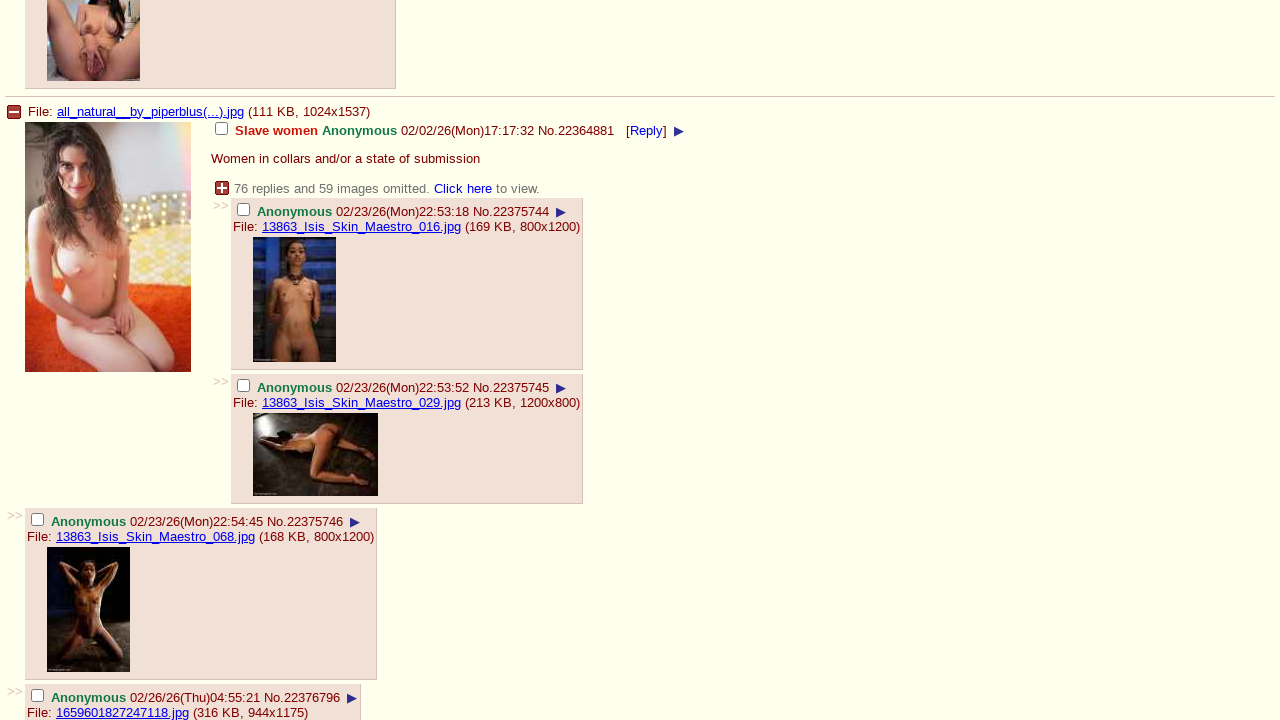

Checked if at bottom of page 1
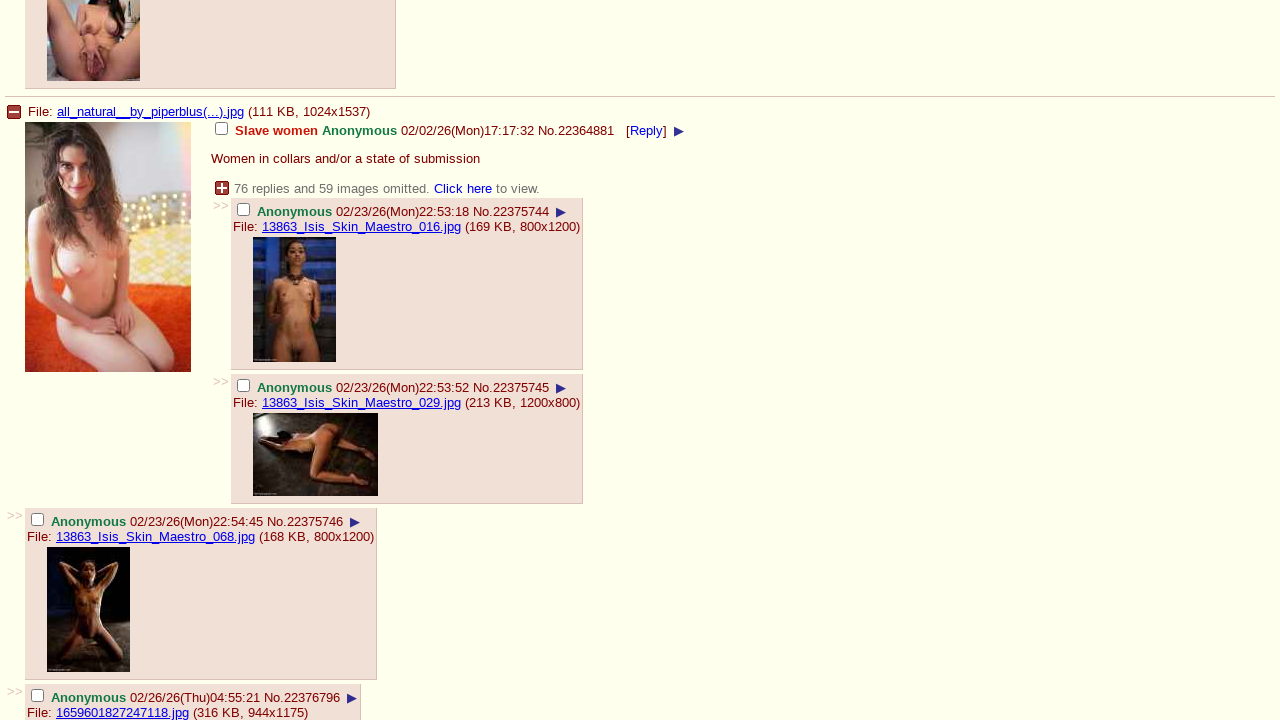

Navigated to page 2 of /s/ board
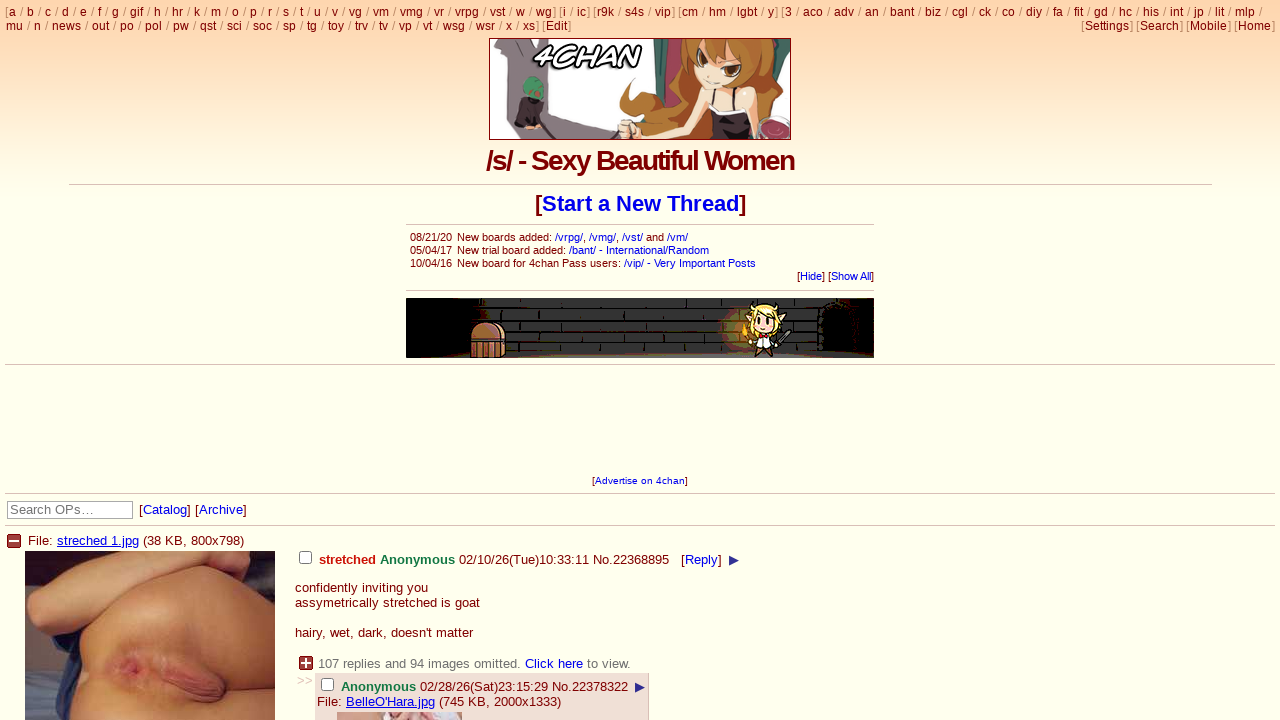

Scrolled down 100px on page 2
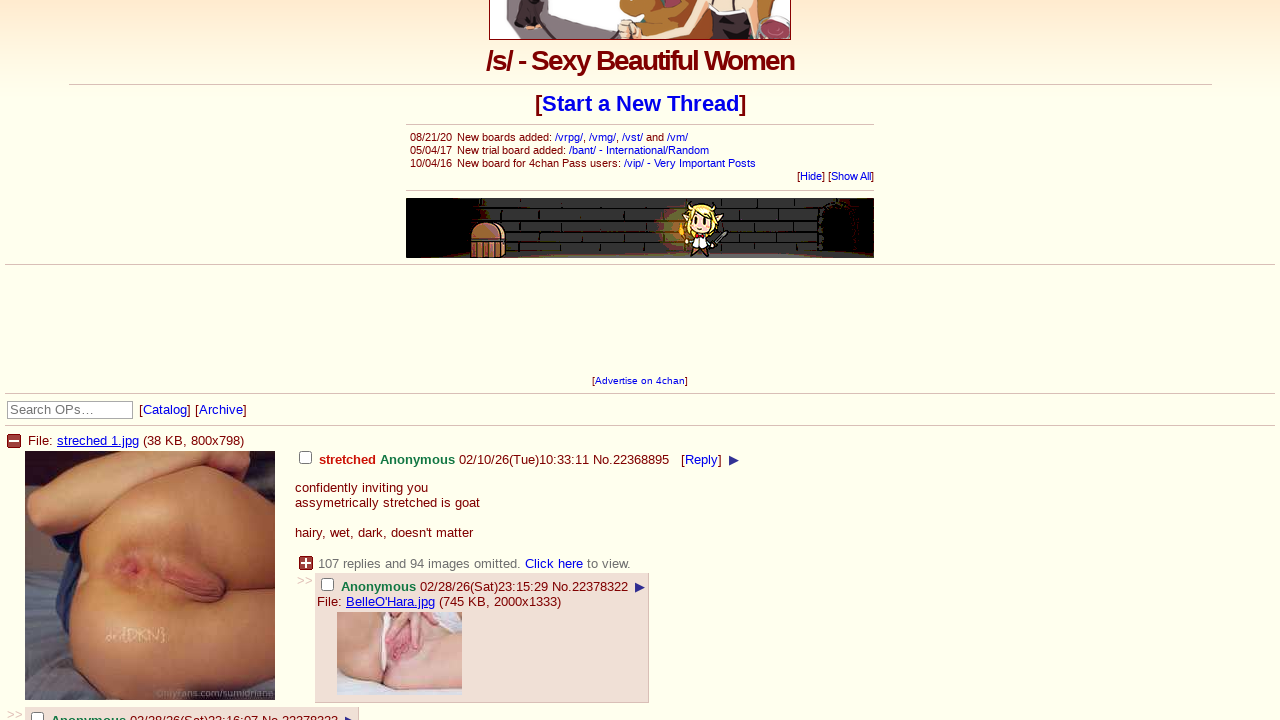

Waited 500ms for content to load on page 2
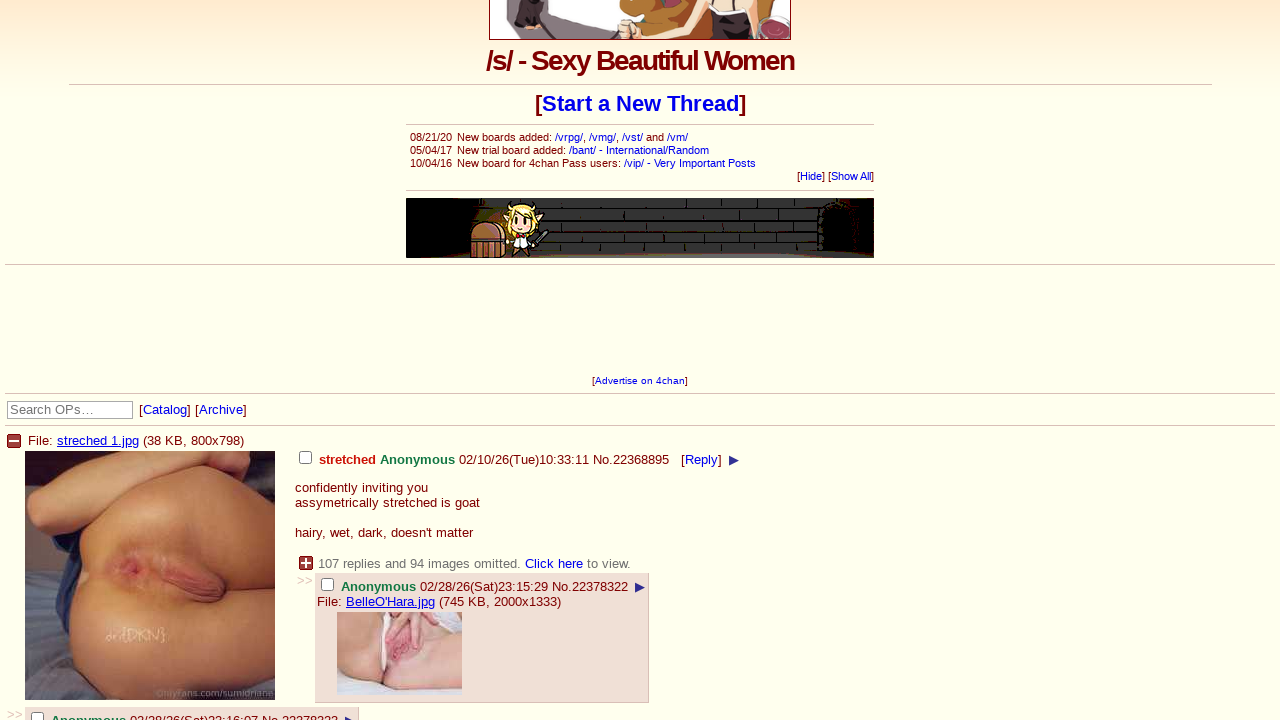

Checked if at bottom of page 2
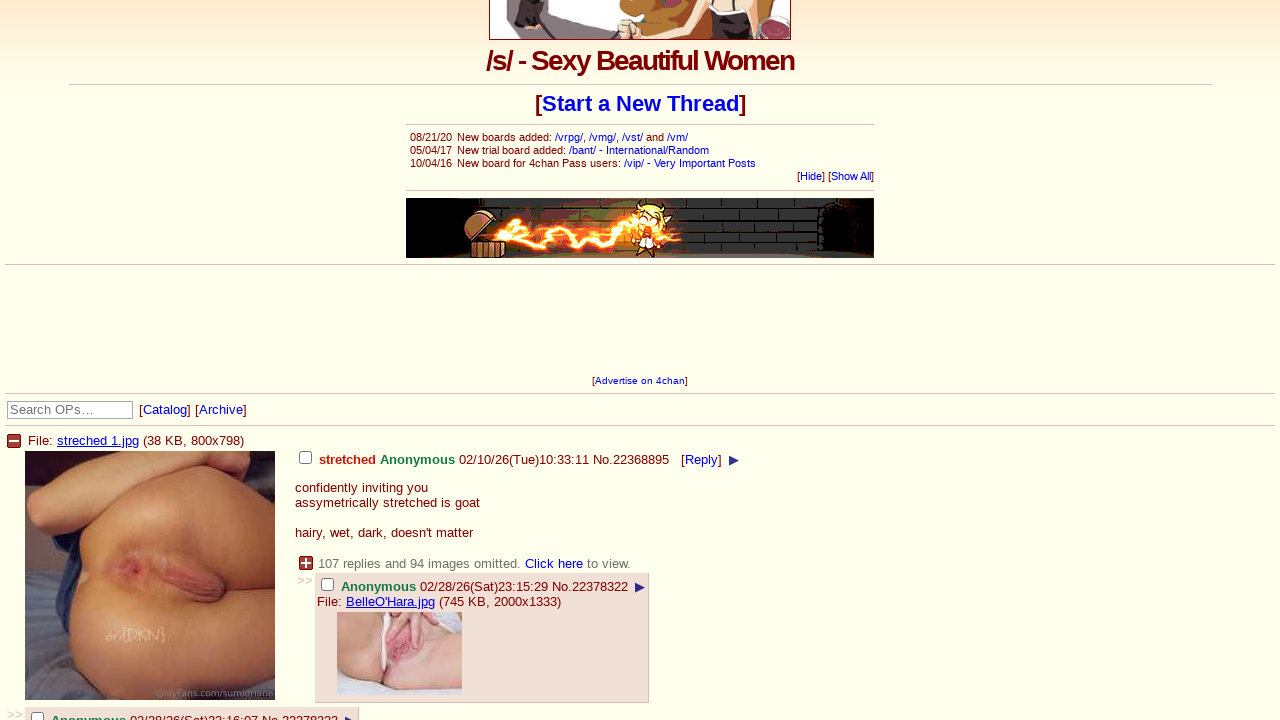

Scrolled down 100px on page 2
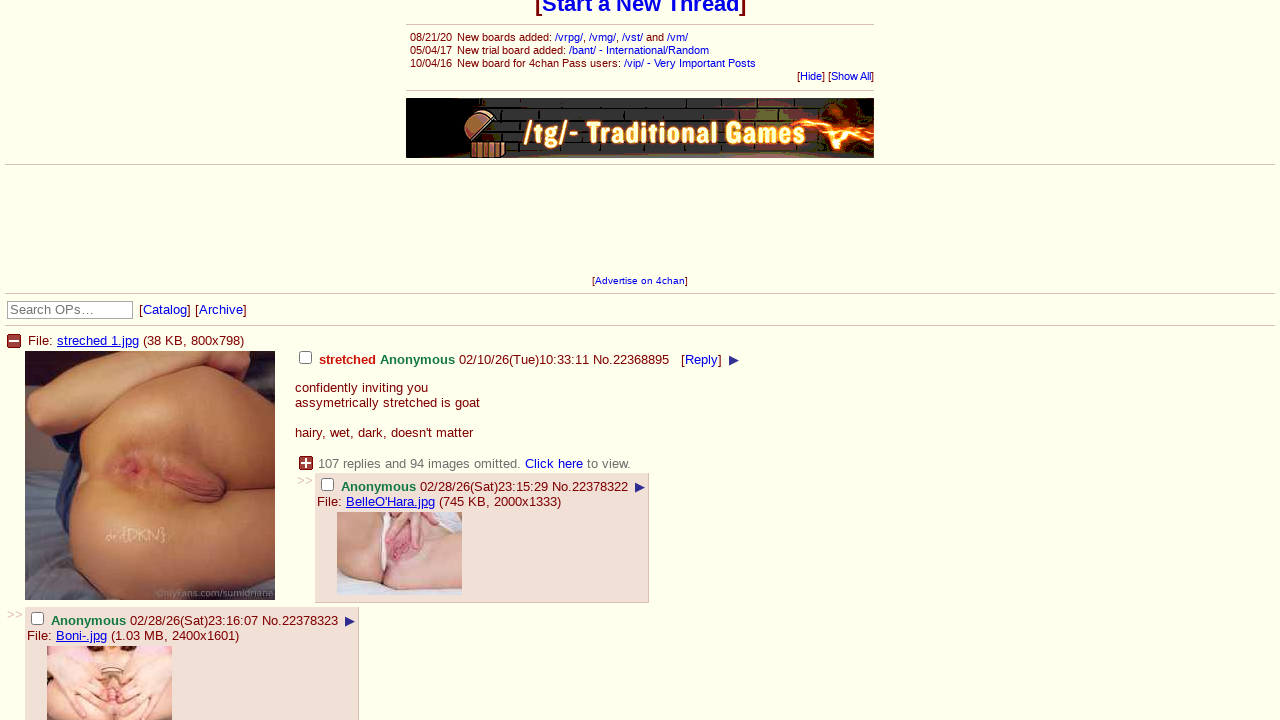

Waited 500ms for content to load on page 2
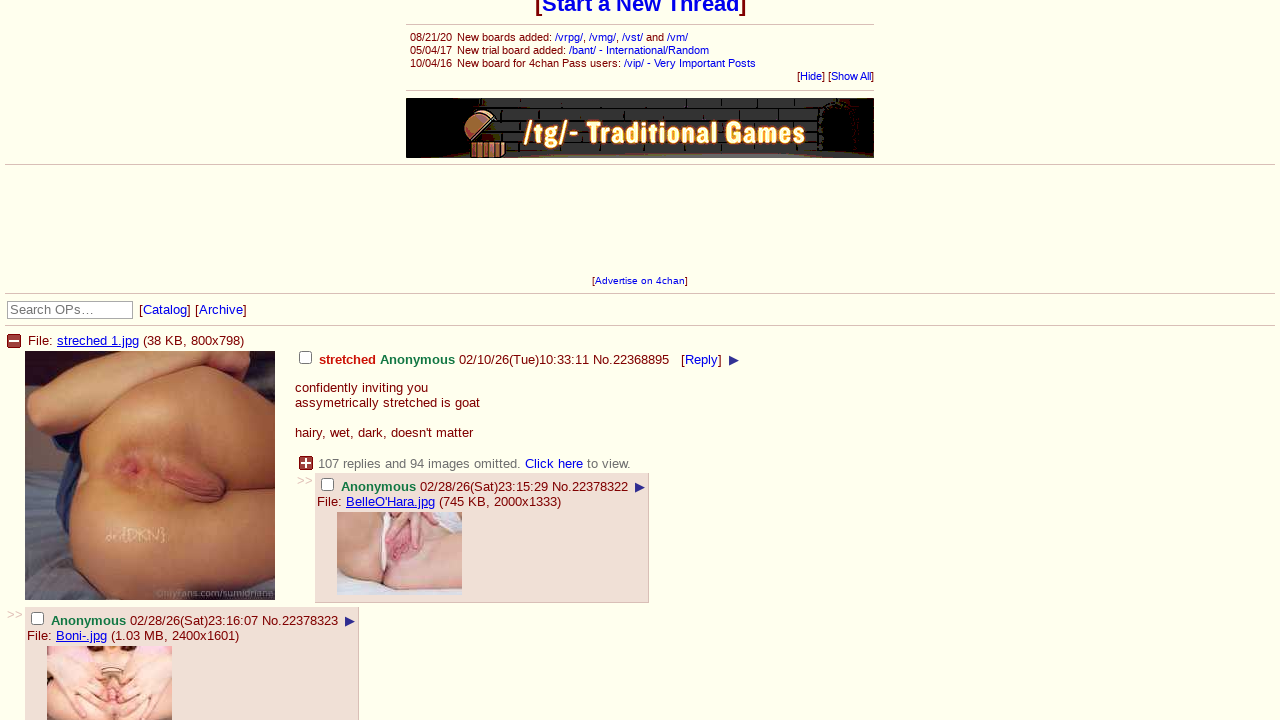

Checked if at bottom of page 2
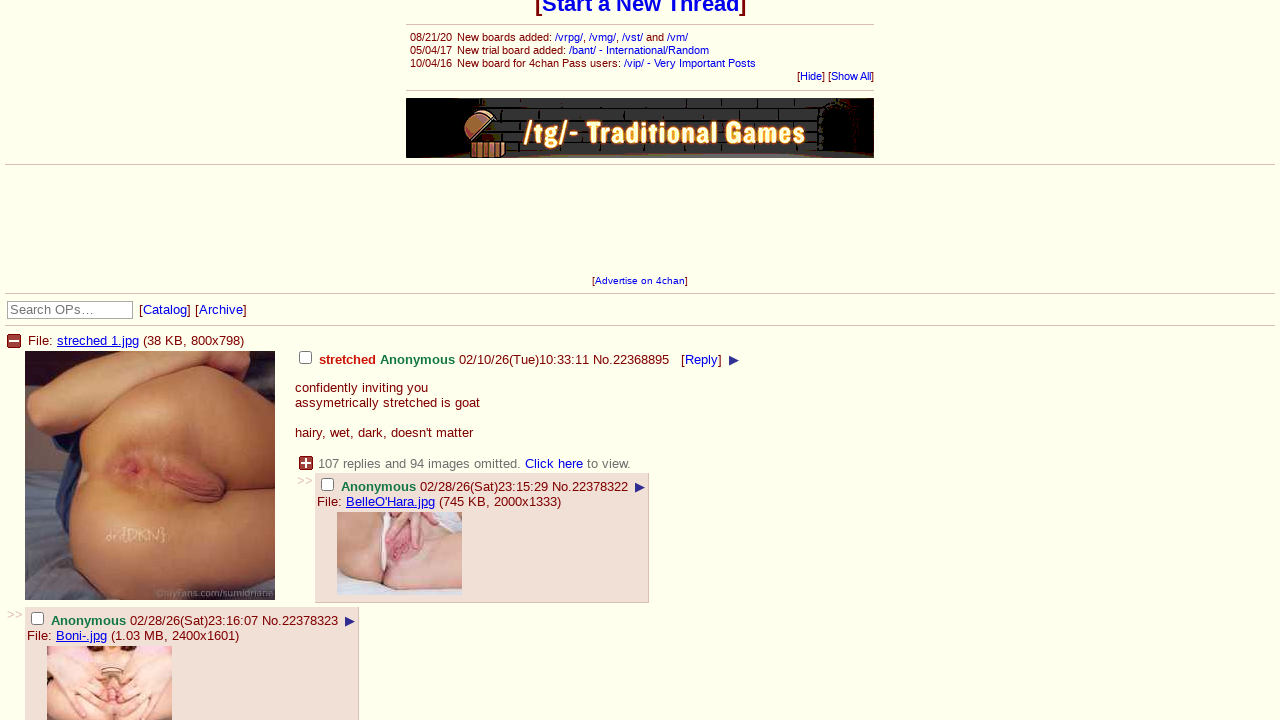

Scrolled down 100px on page 2
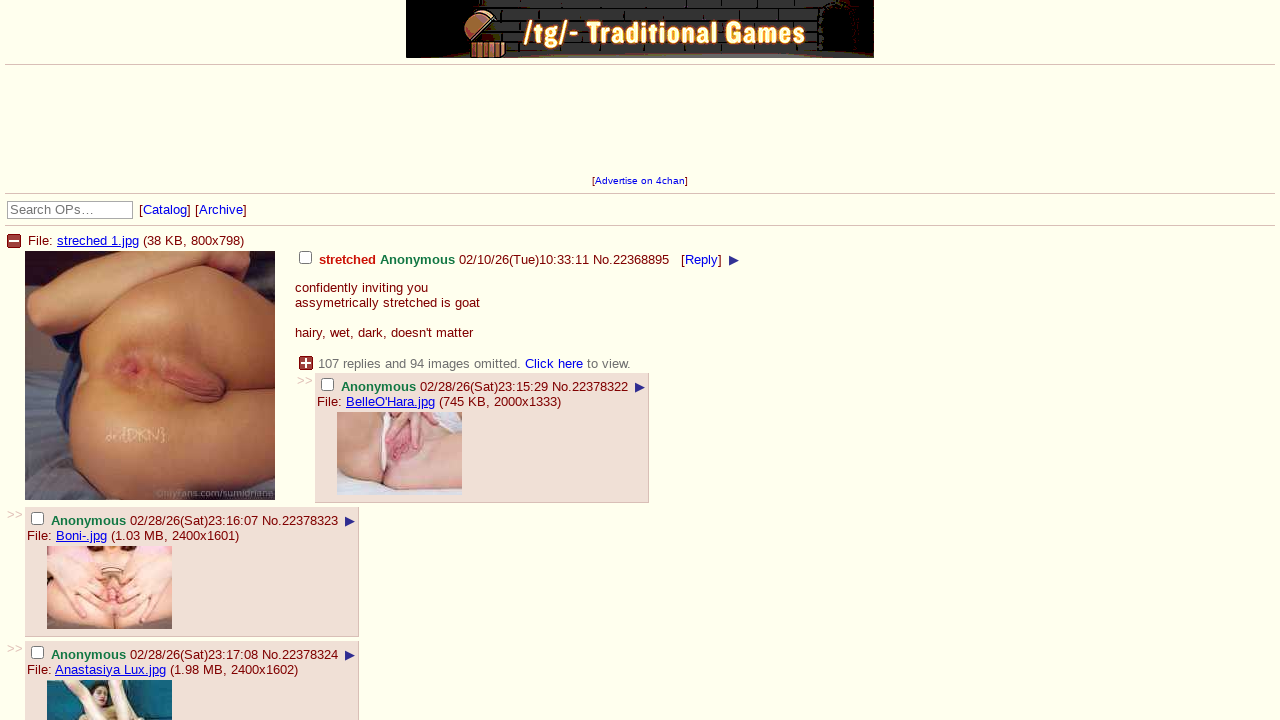

Waited 500ms for content to load on page 2
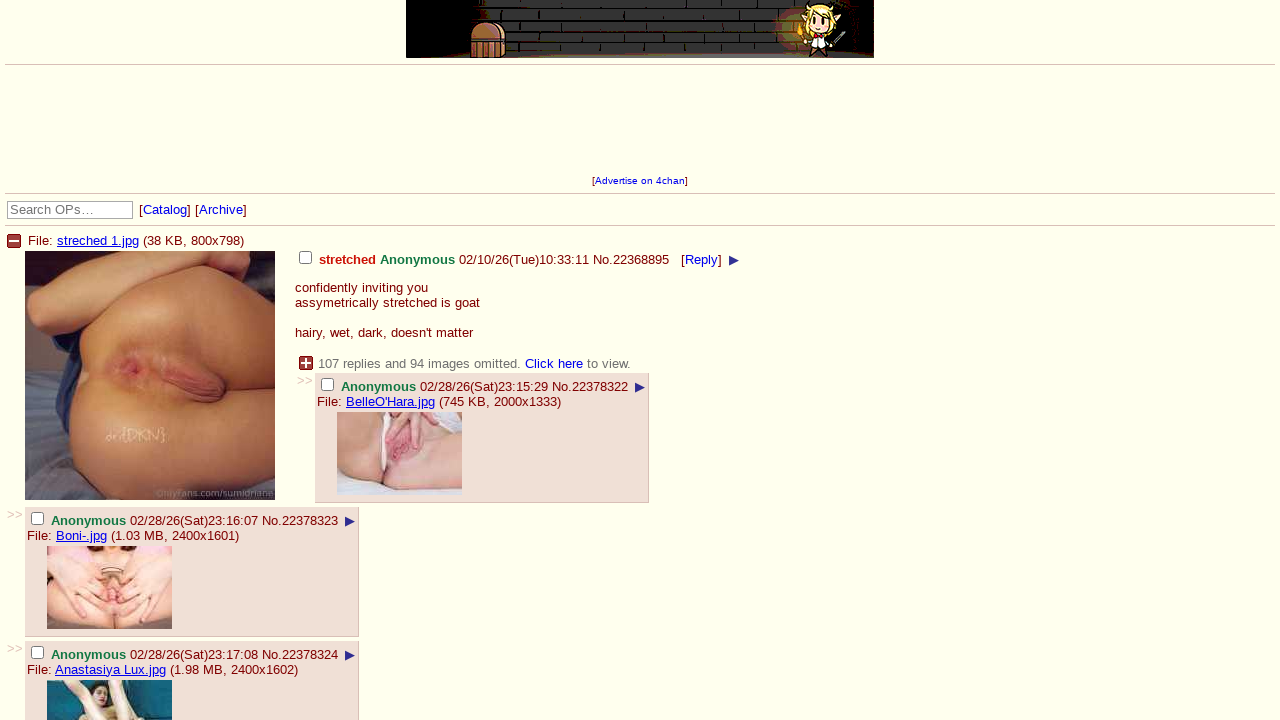

Checked if at bottom of page 2
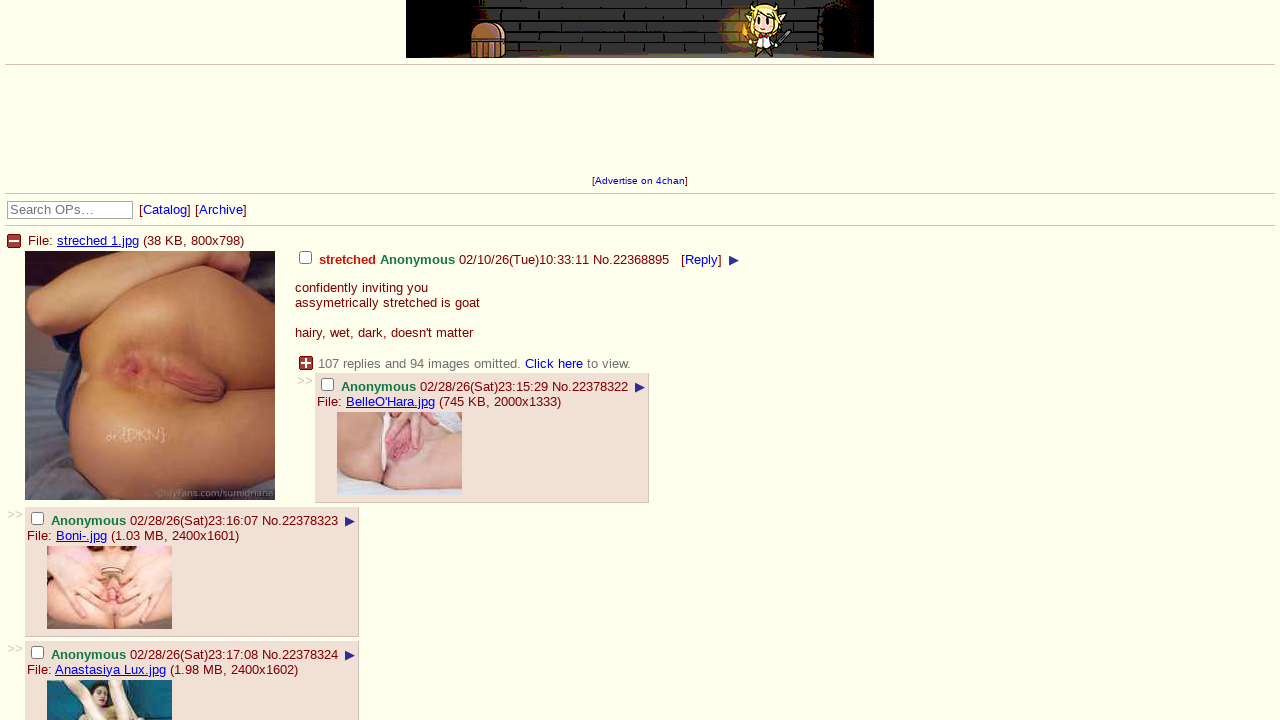

Scrolled down 100px on page 2
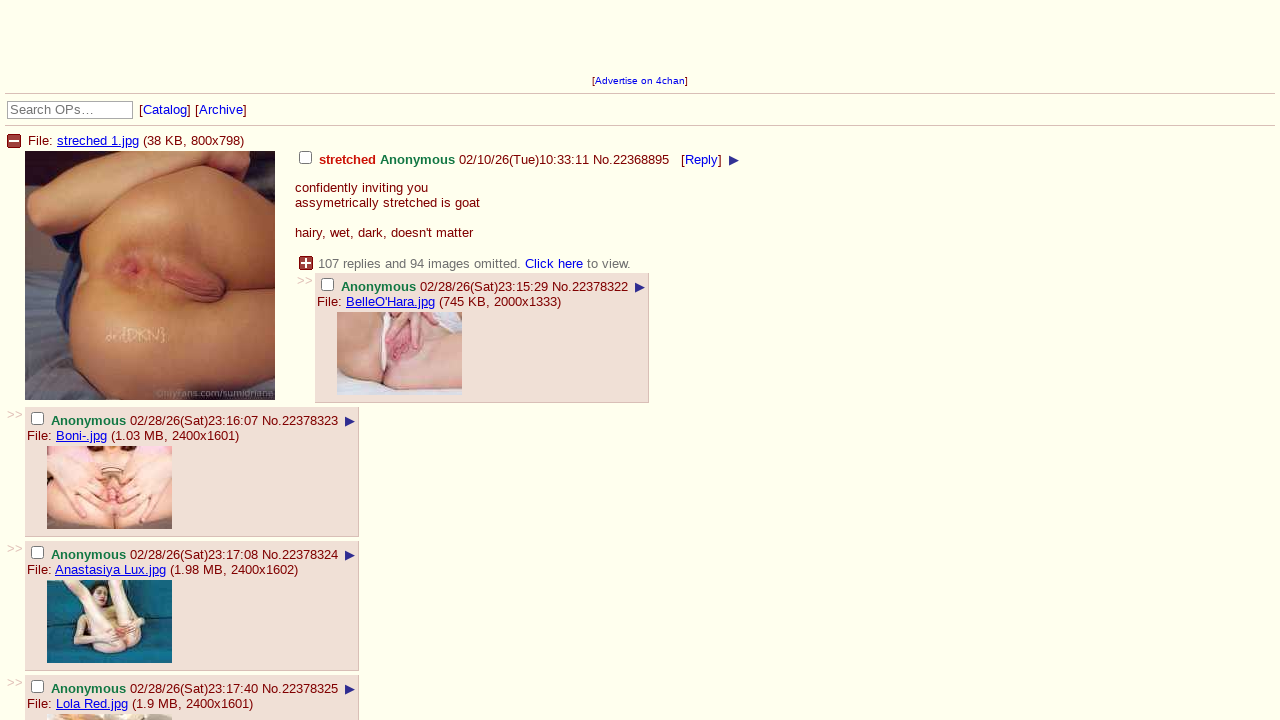

Waited 500ms for content to load on page 2
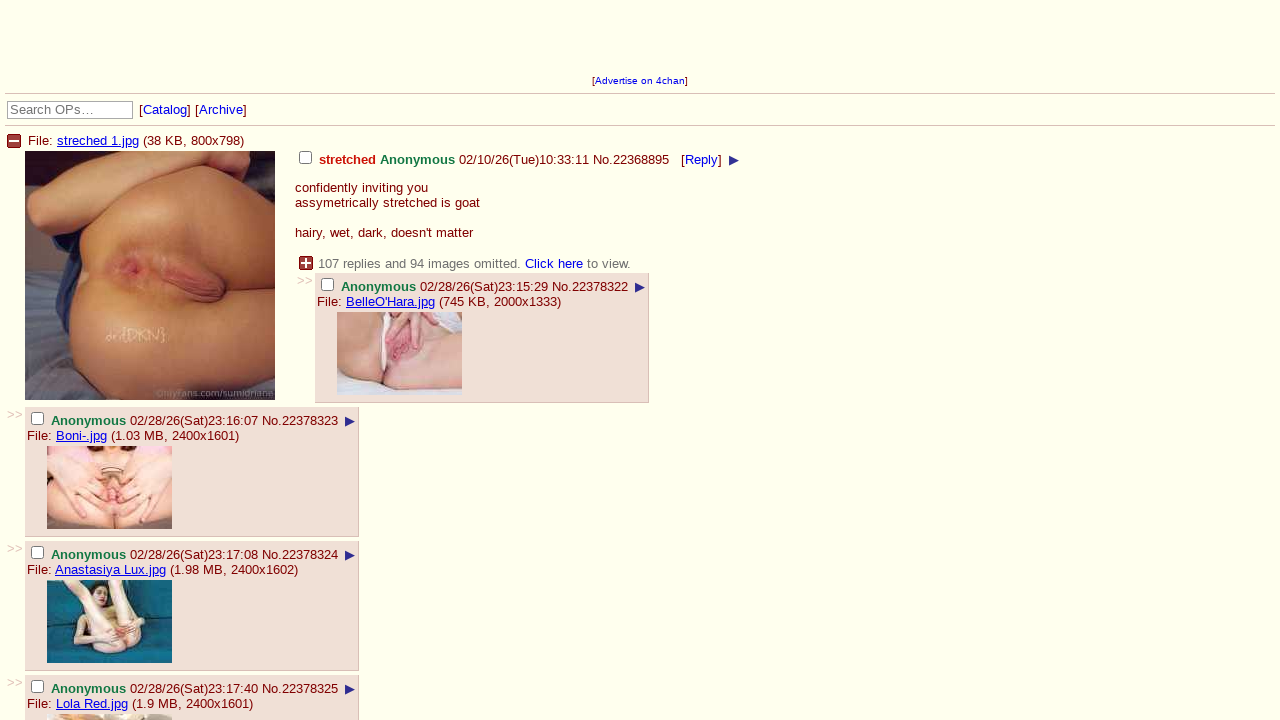

Checked if at bottom of page 2
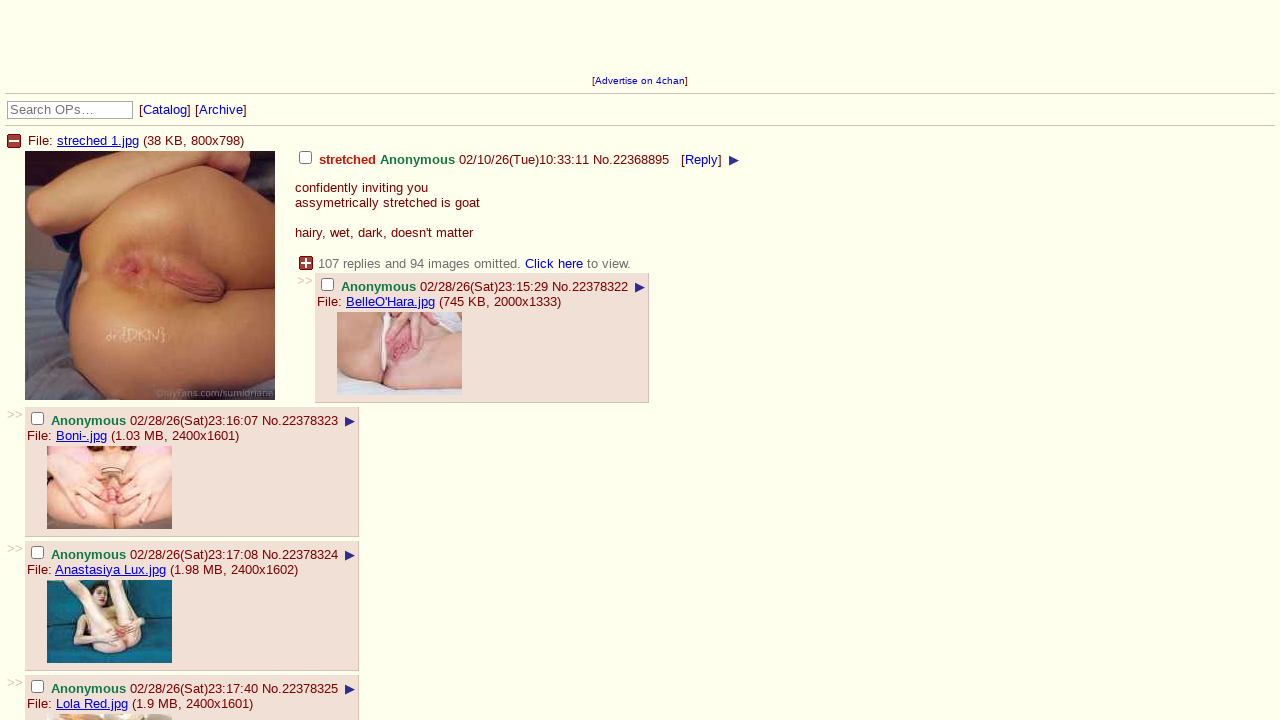

Scrolled down 100px on page 2
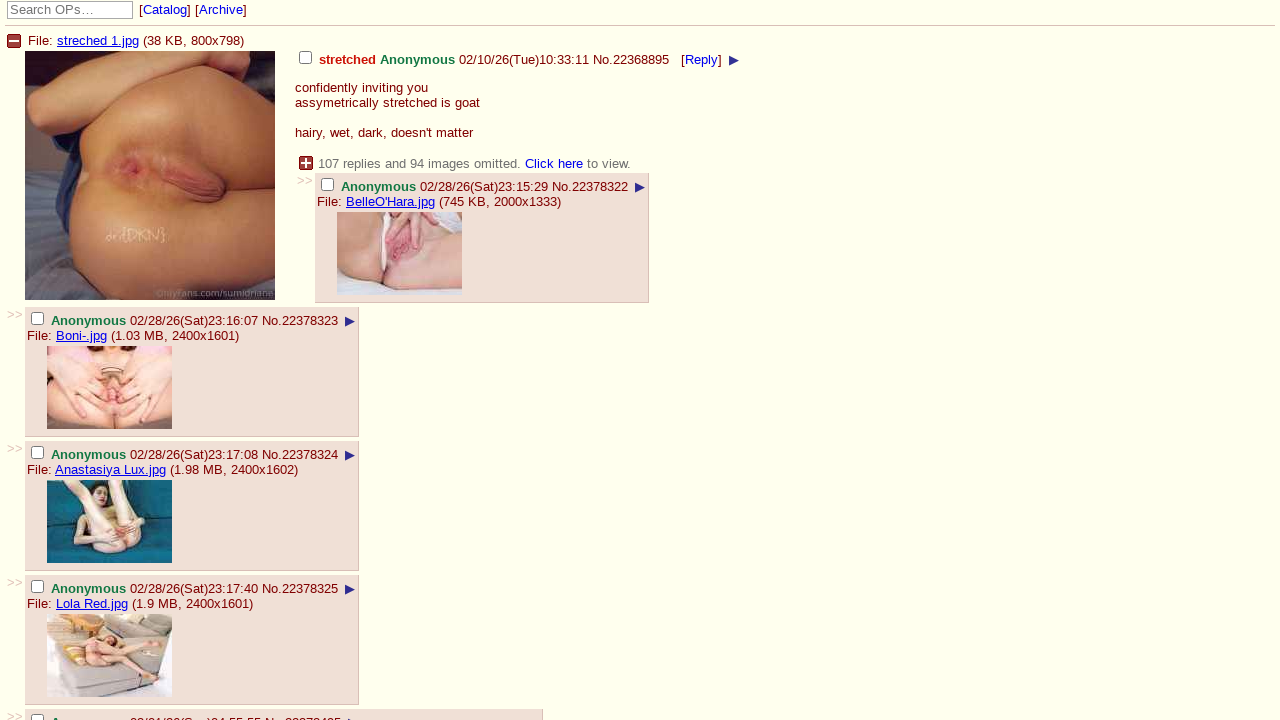

Waited 500ms for content to load on page 2
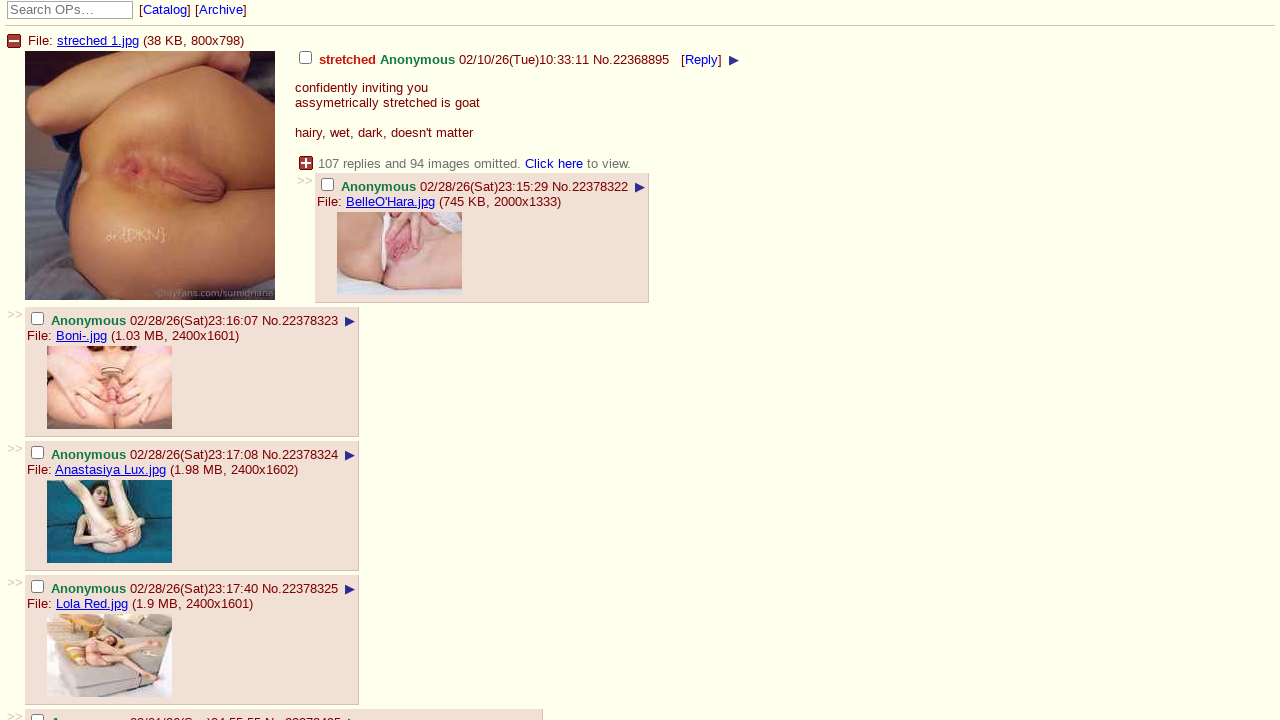

Checked if at bottom of page 2
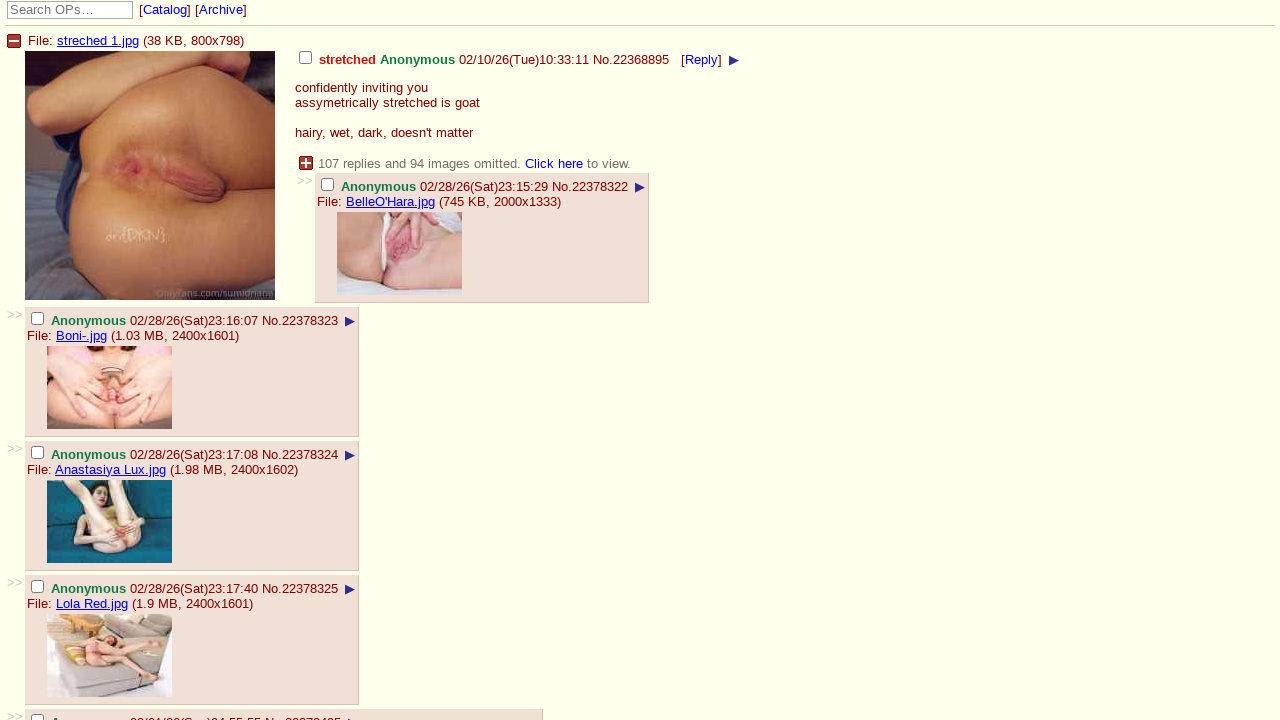

Scrolled down 100px on page 2
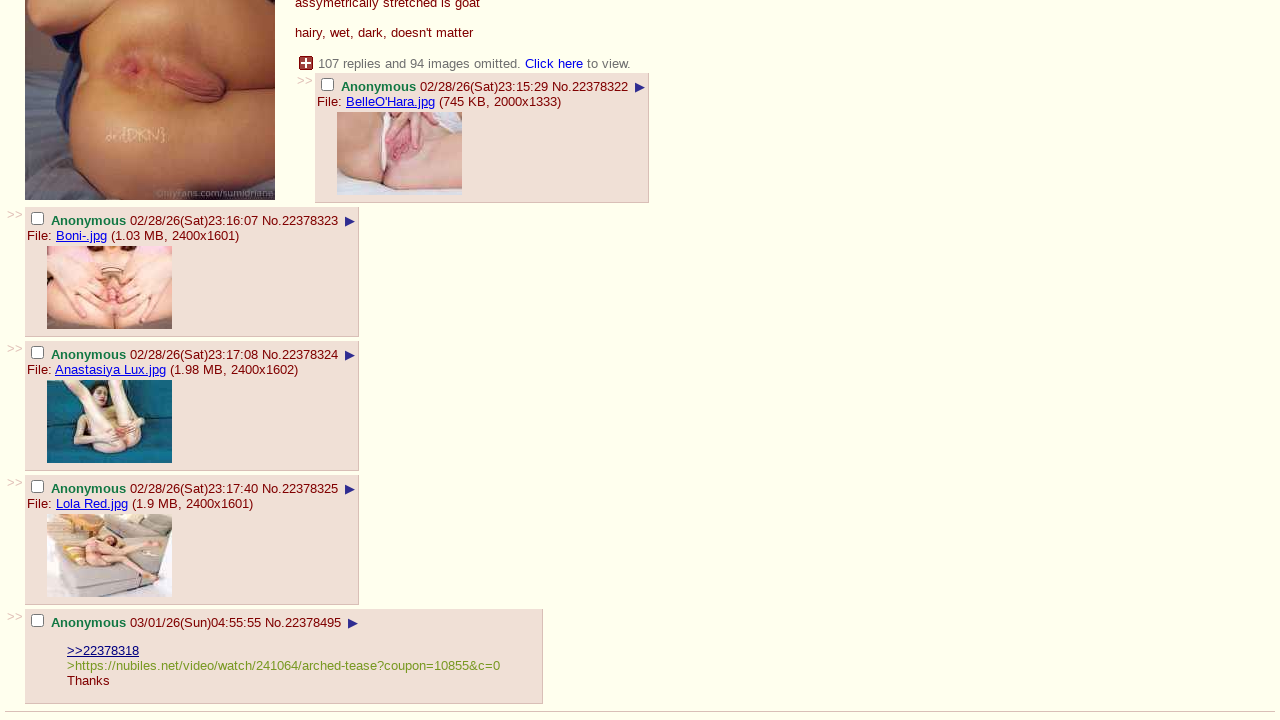

Waited 500ms for content to load on page 2
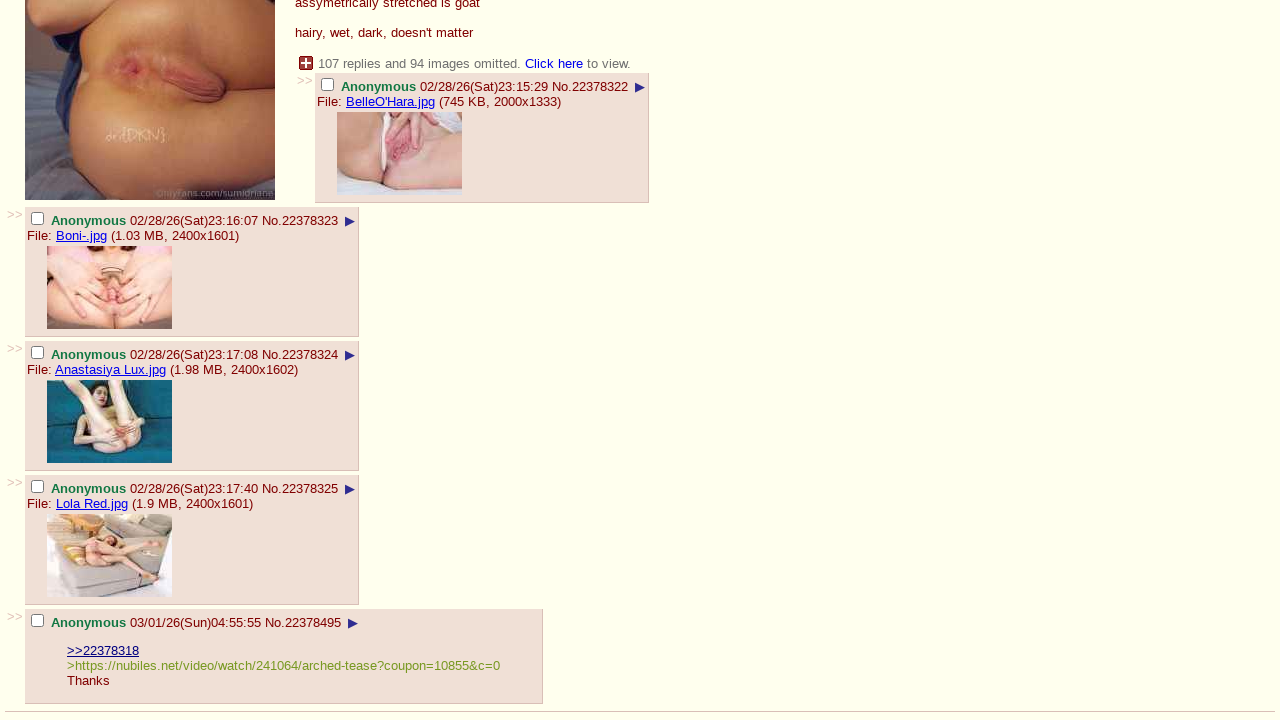

Checked if at bottom of page 2
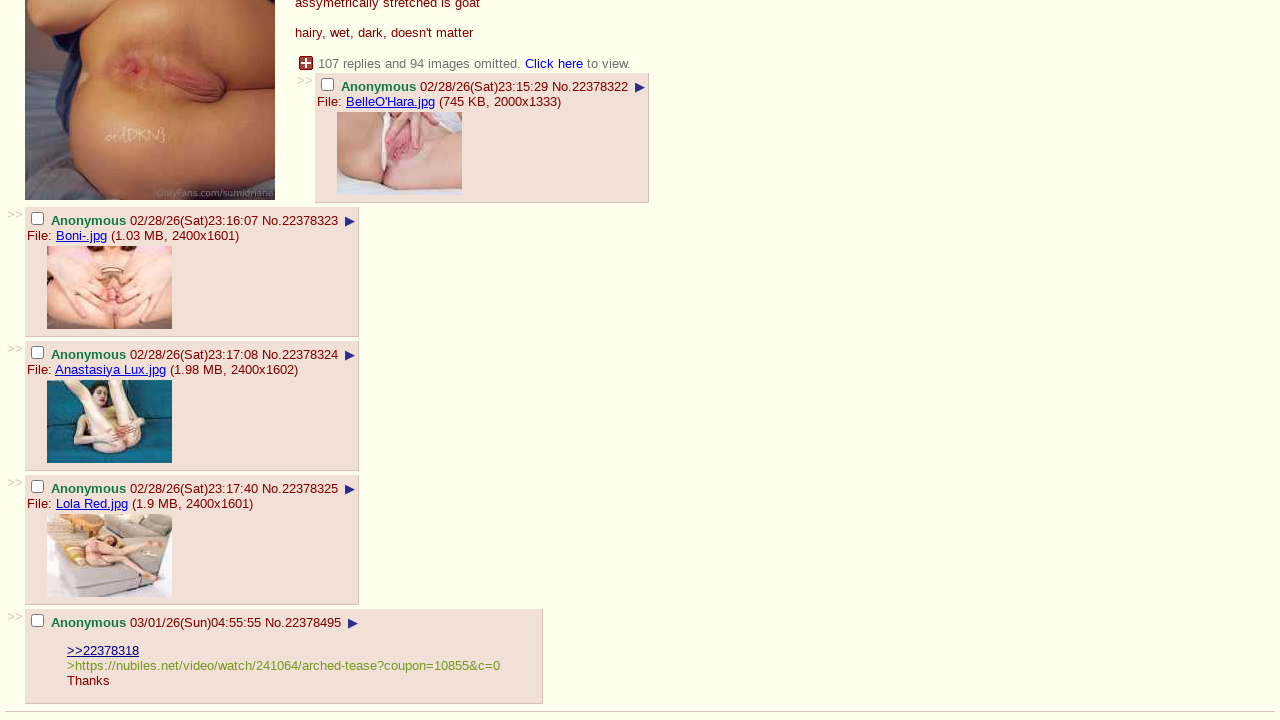

Scrolled down 100px on page 2
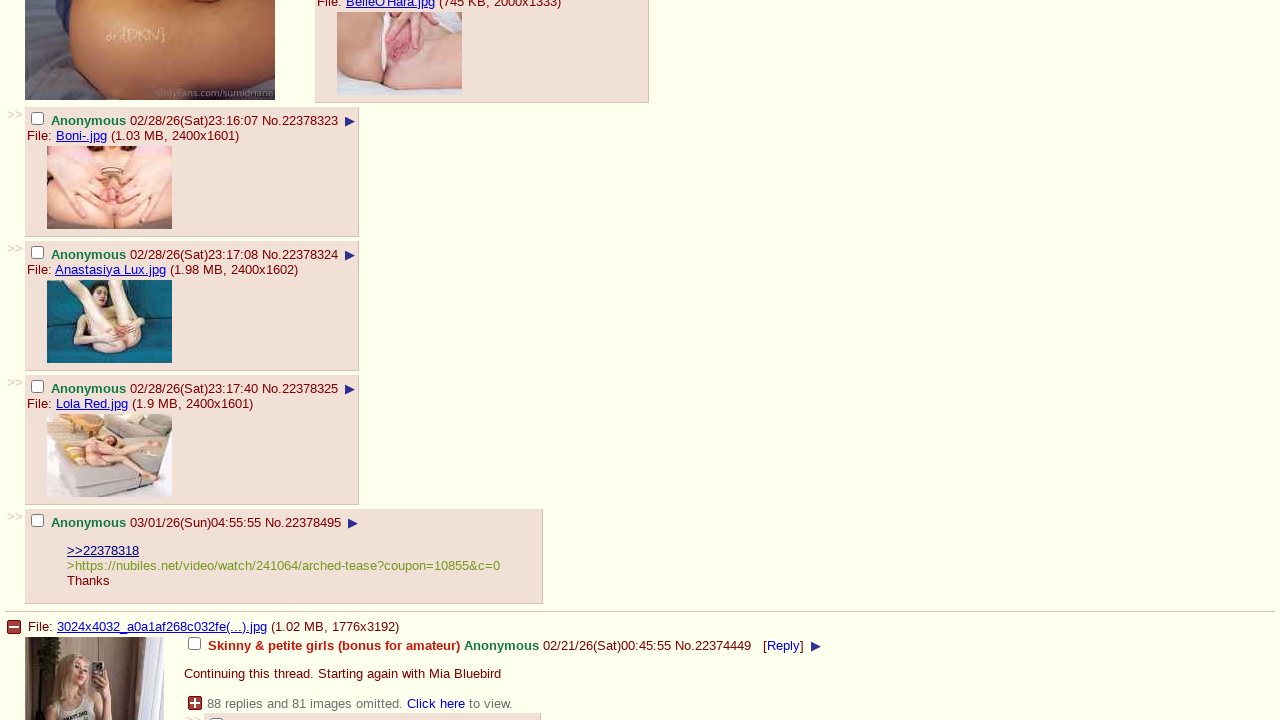

Waited 500ms for content to load on page 2
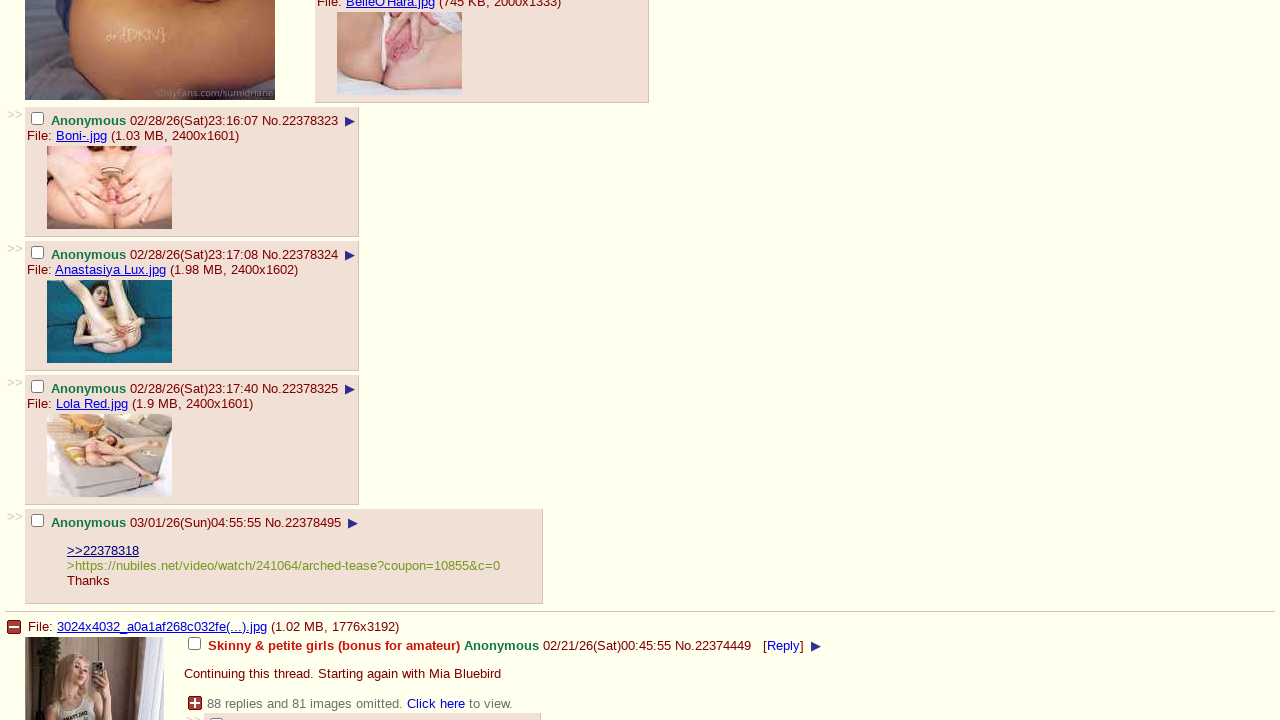

Checked if at bottom of page 2
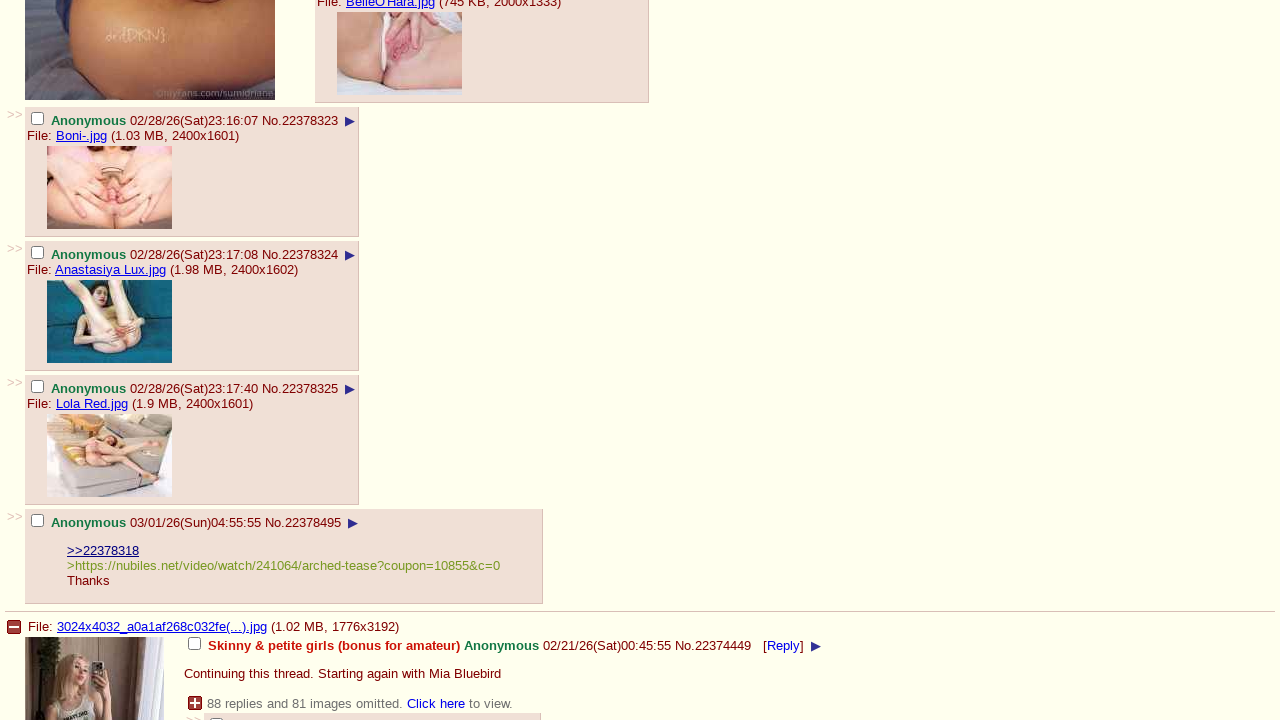

Scrolled down 100px on page 2
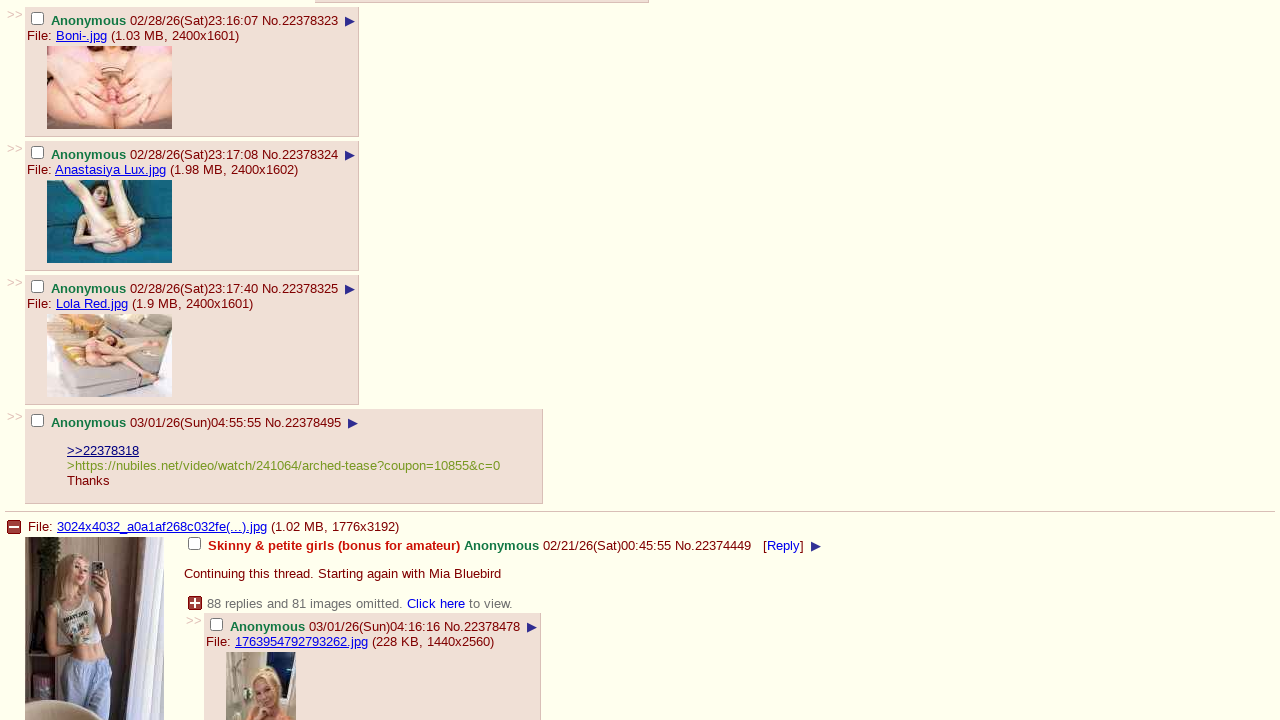

Waited 500ms for content to load on page 2
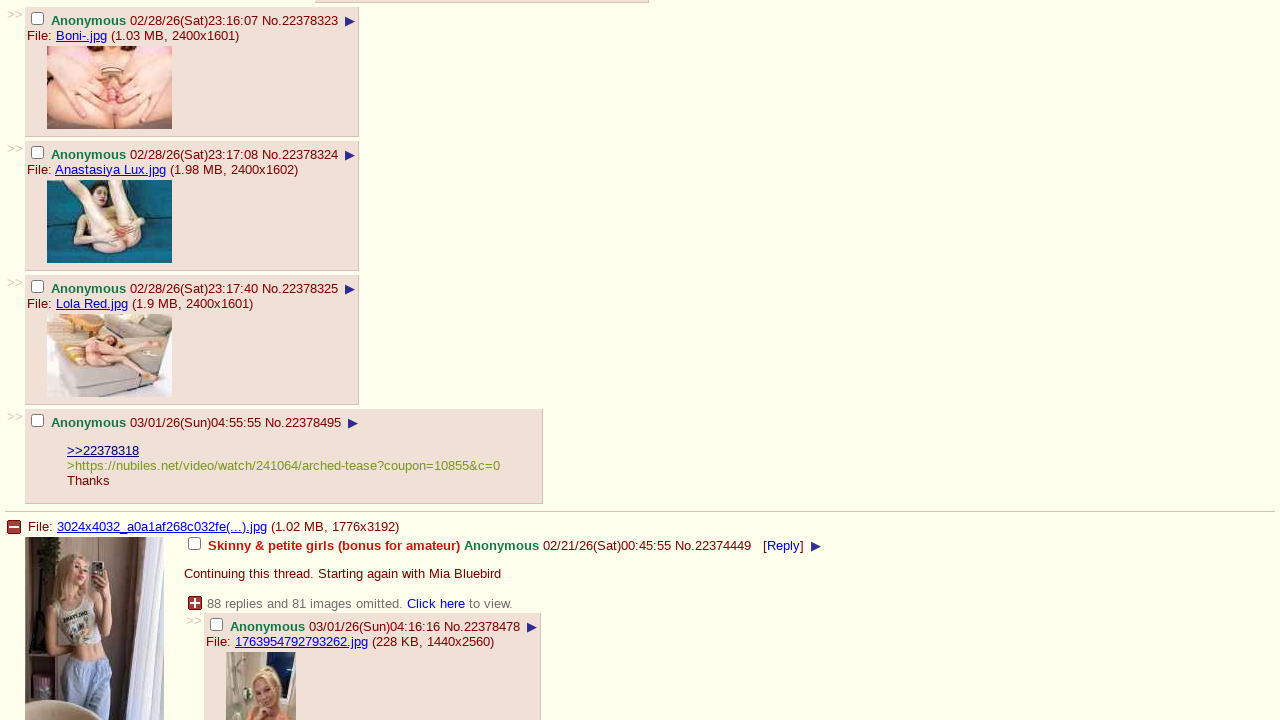

Checked if at bottom of page 2
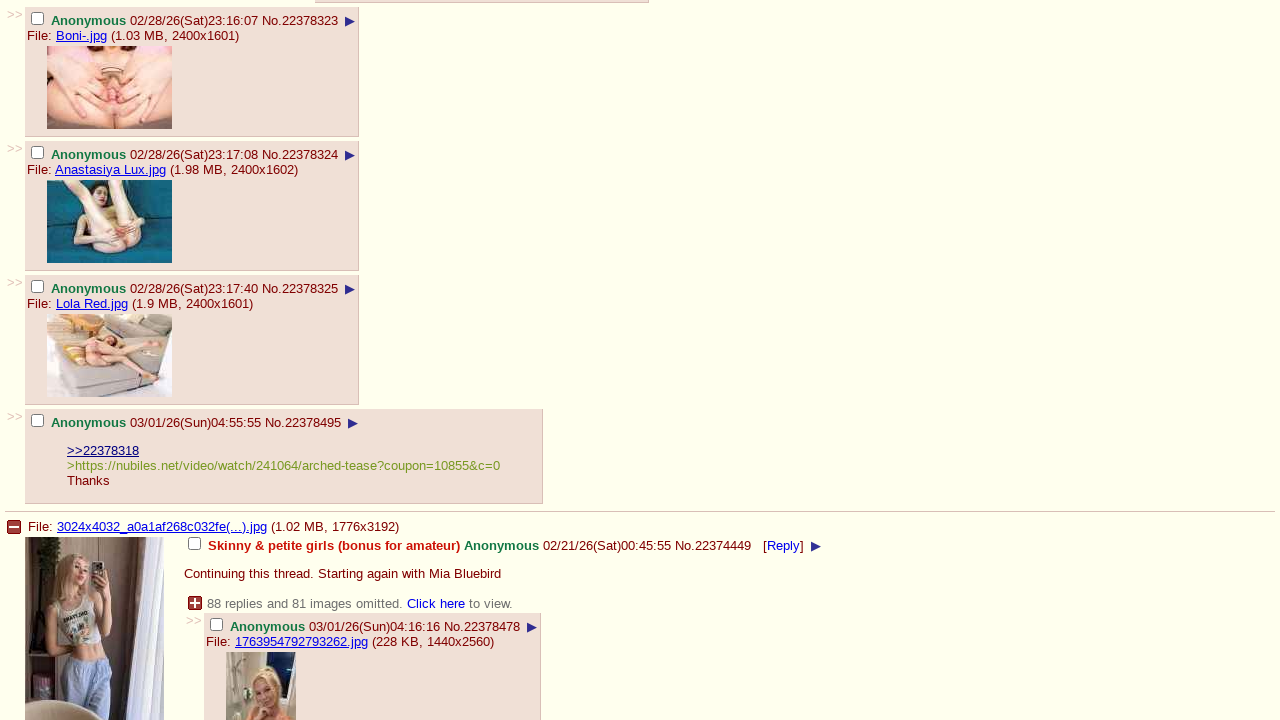

Scrolled down 100px on page 2
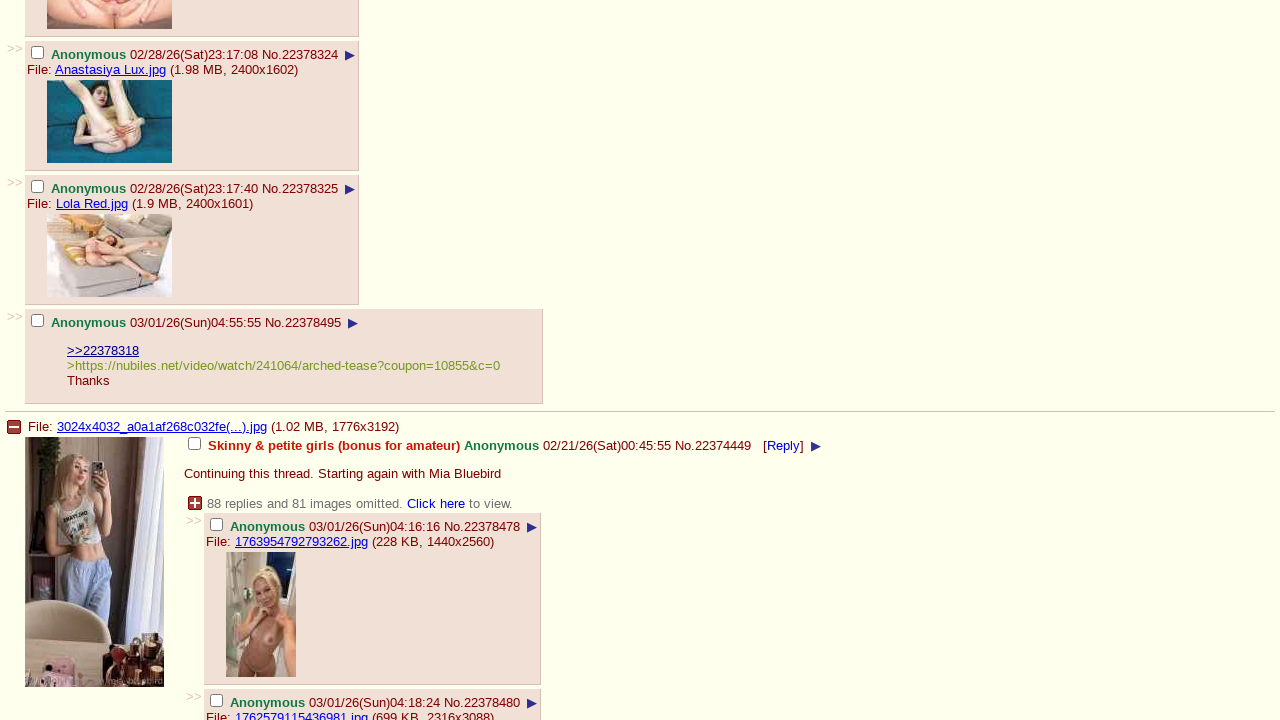

Waited 500ms for content to load on page 2
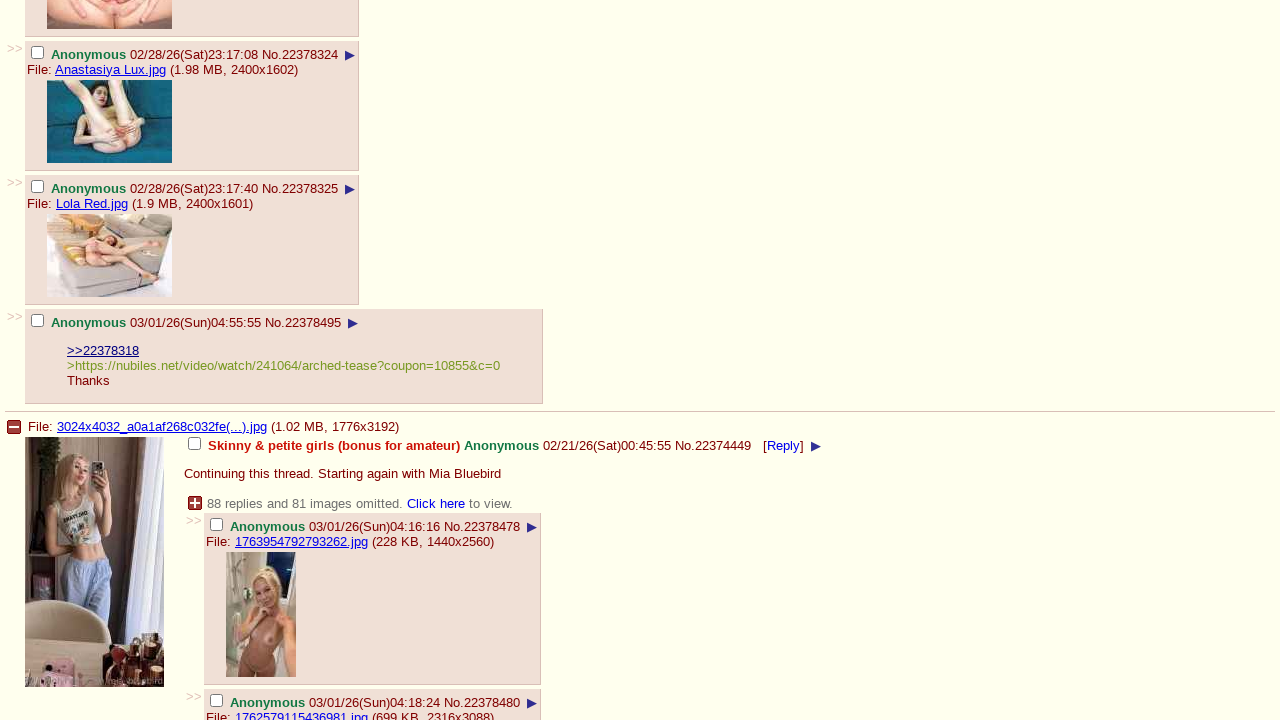

Checked if at bottom of page 2
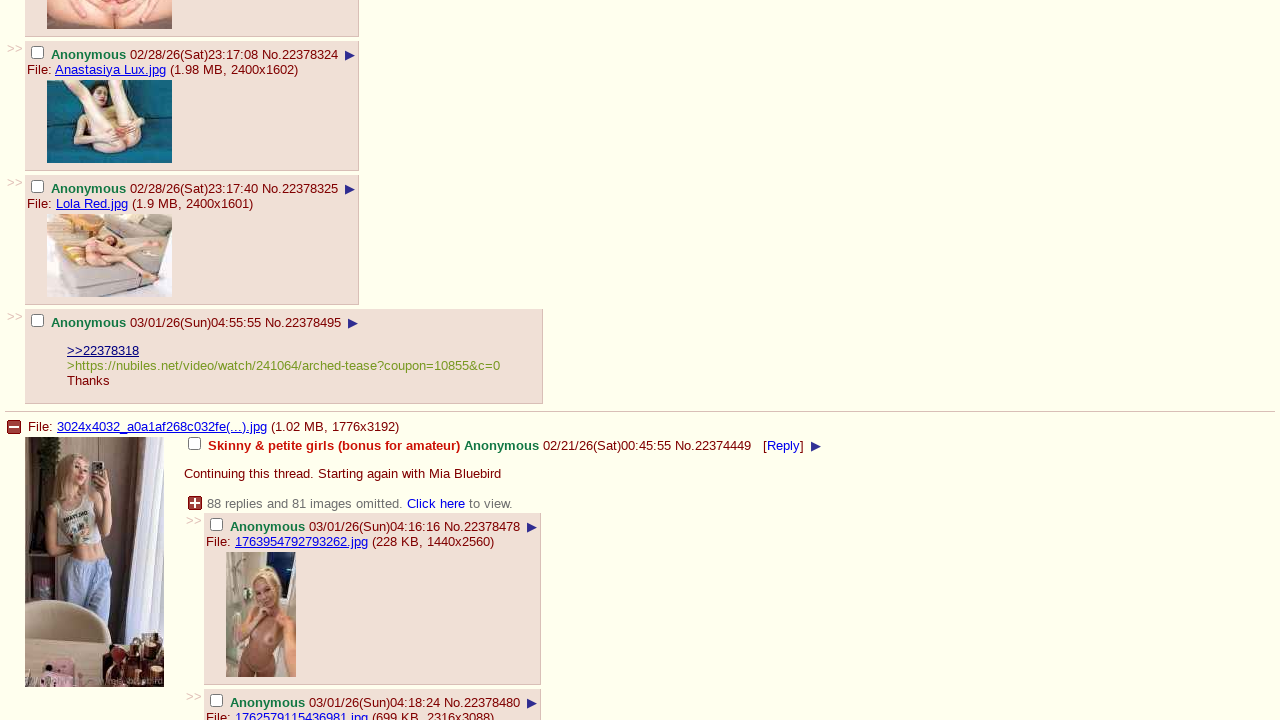

Scrolled down 100px on page 2
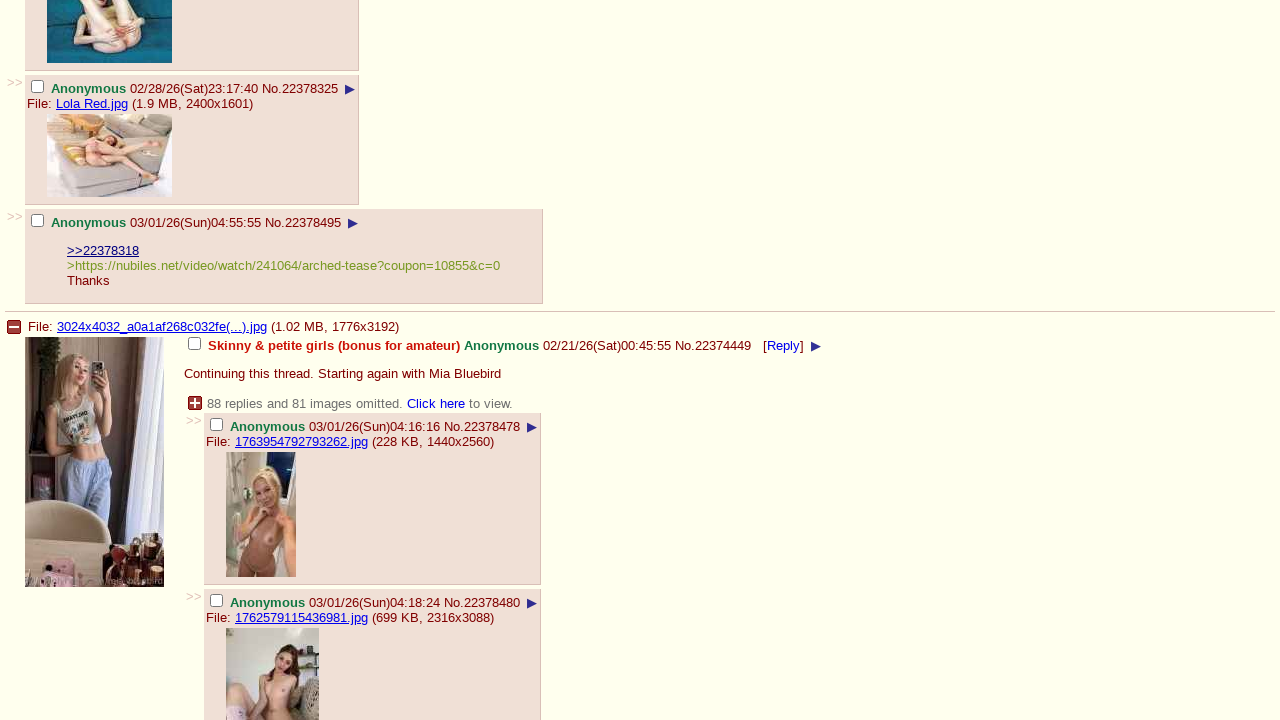

Waited 500ms for content to load on page 2
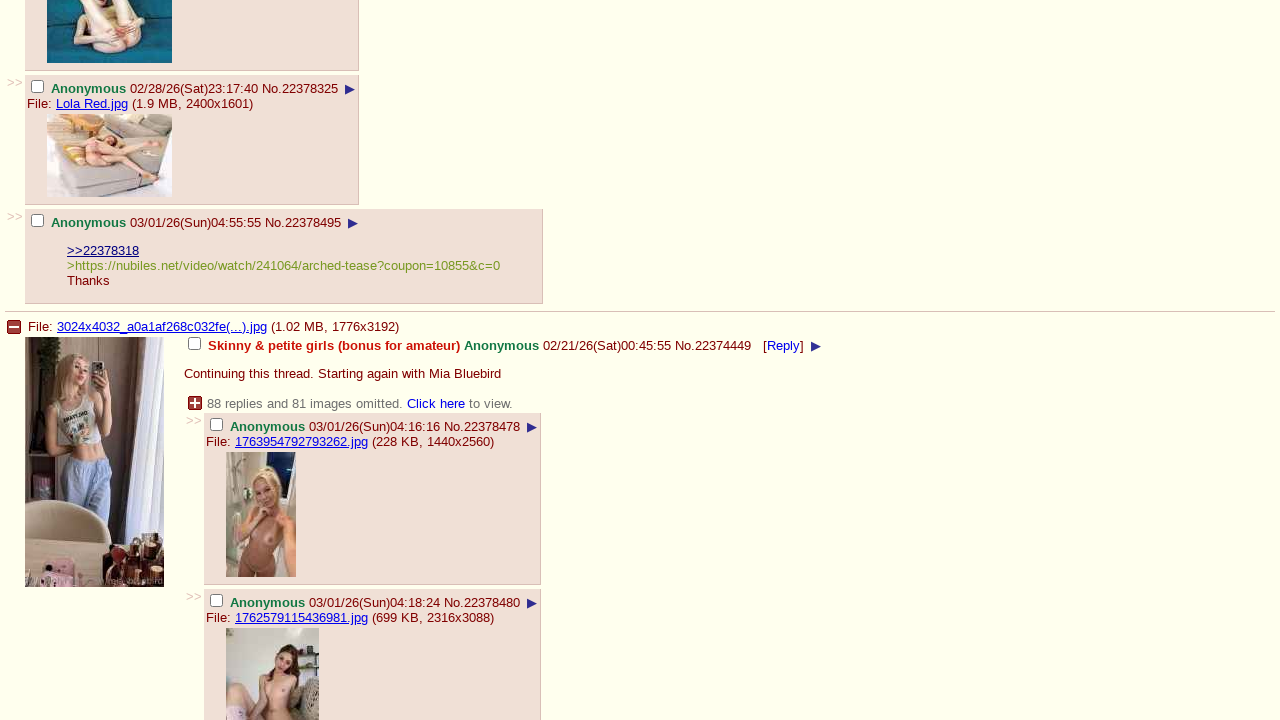

Checked if at bottom of page 2
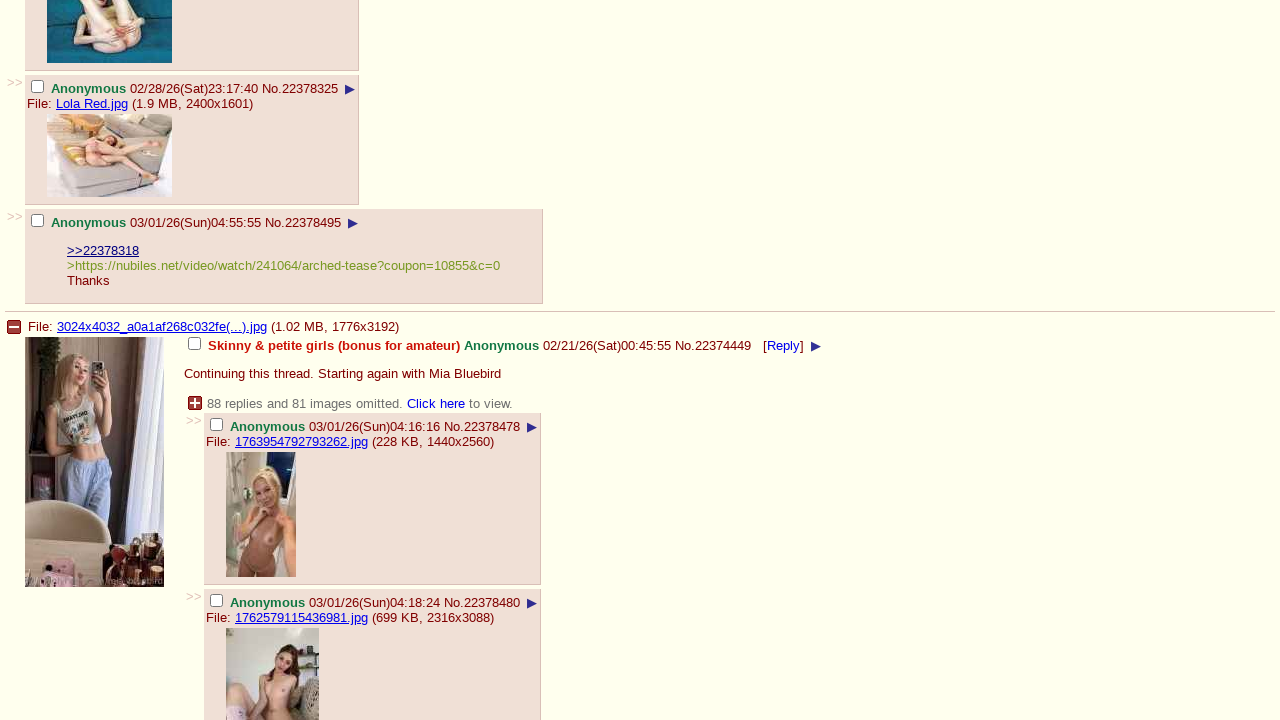

Scrolled down 100px on page 2
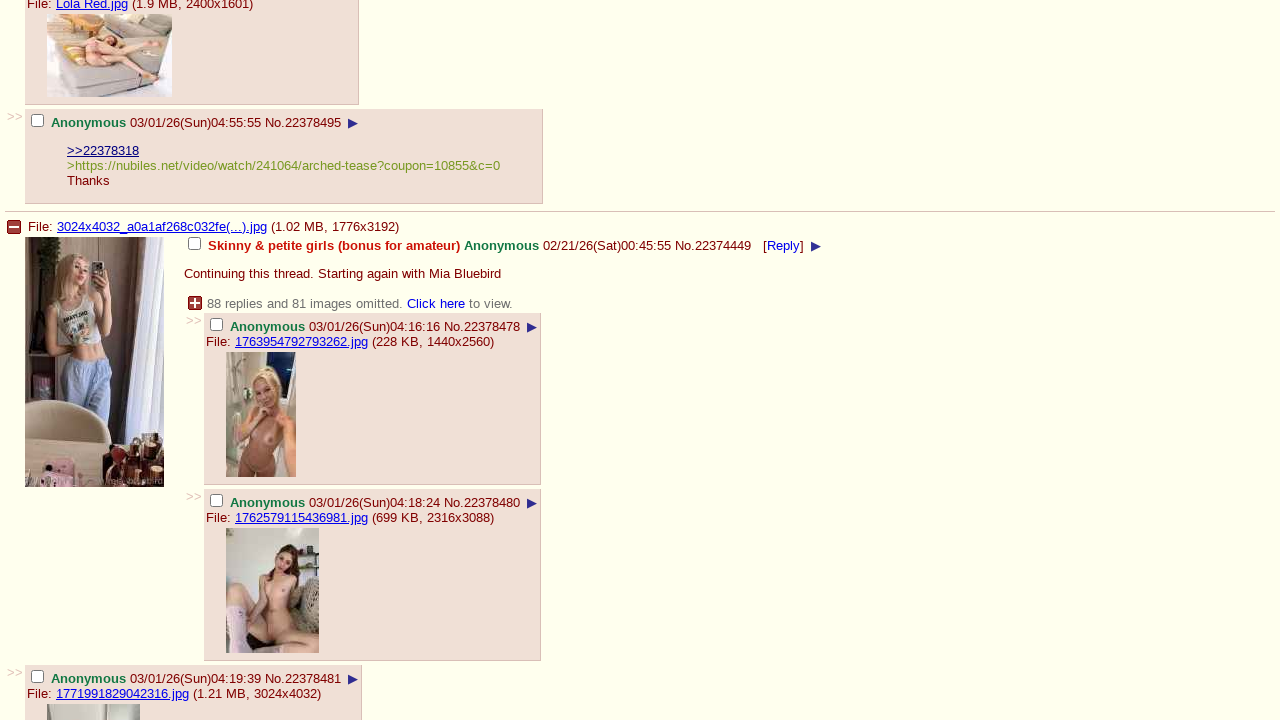

Waited 500ms for content to load on page 2
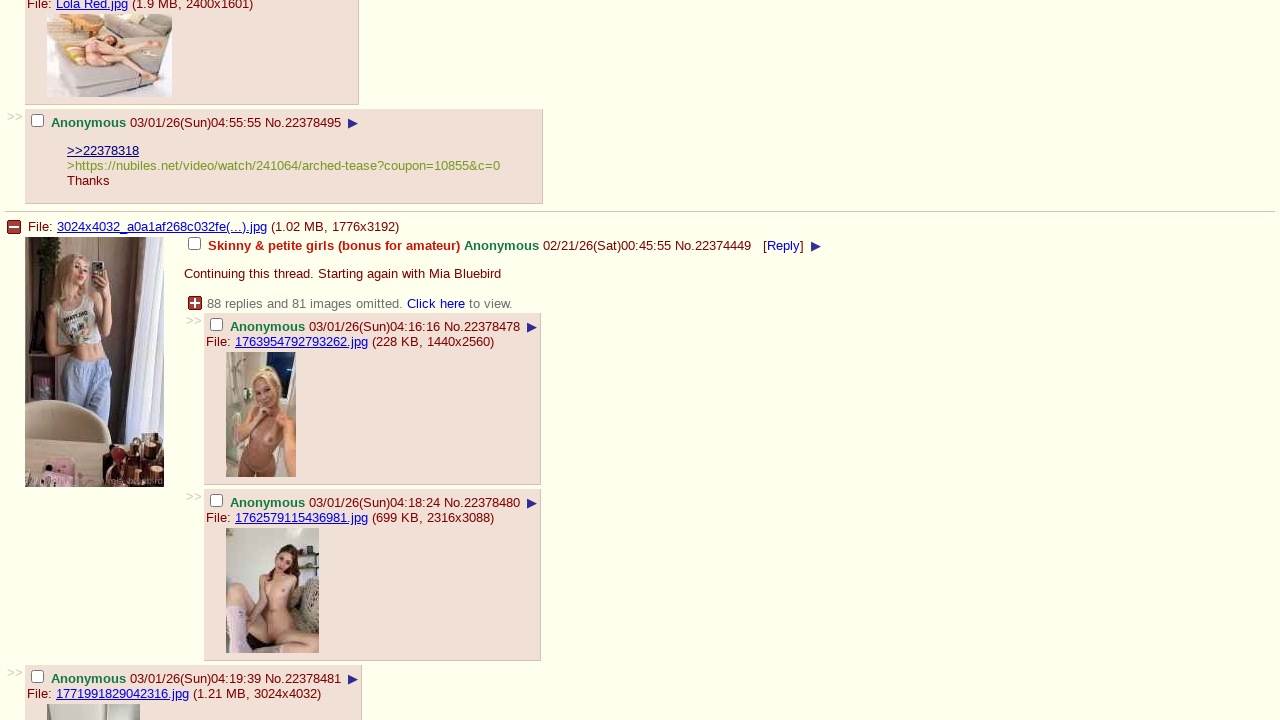

Checked if at bottom of page 2
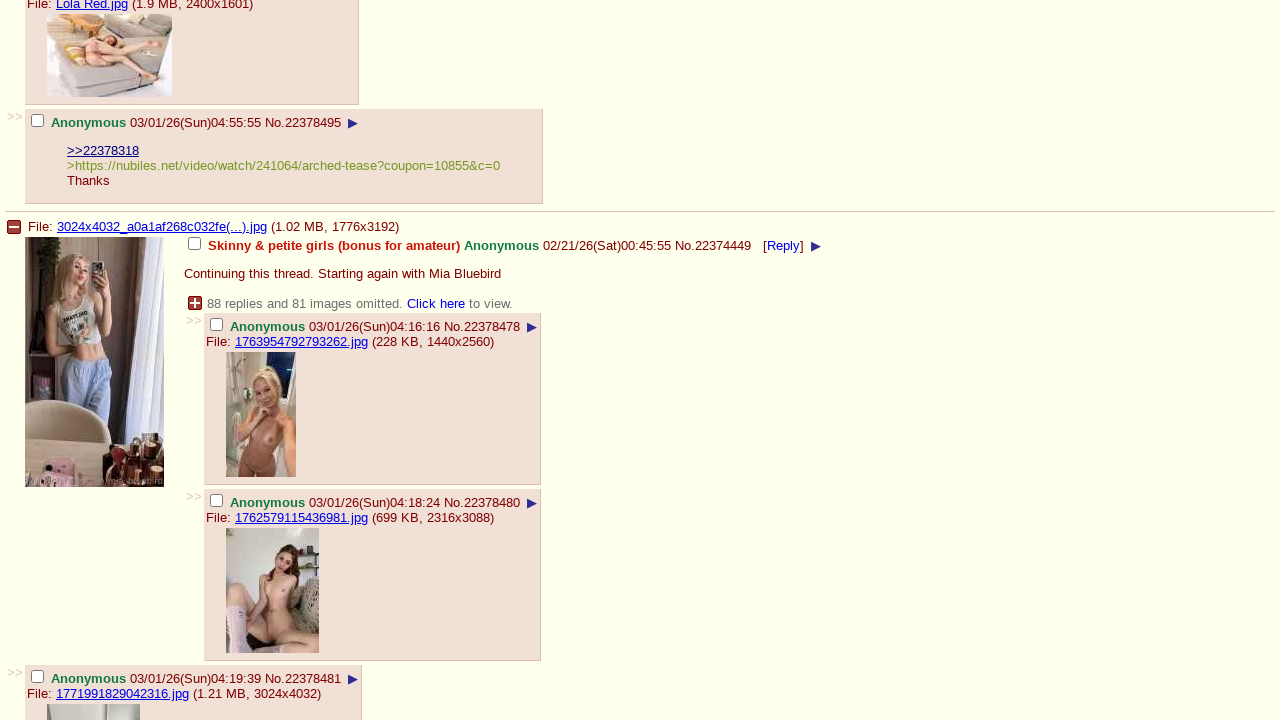

Scrolled down 100px on page 2
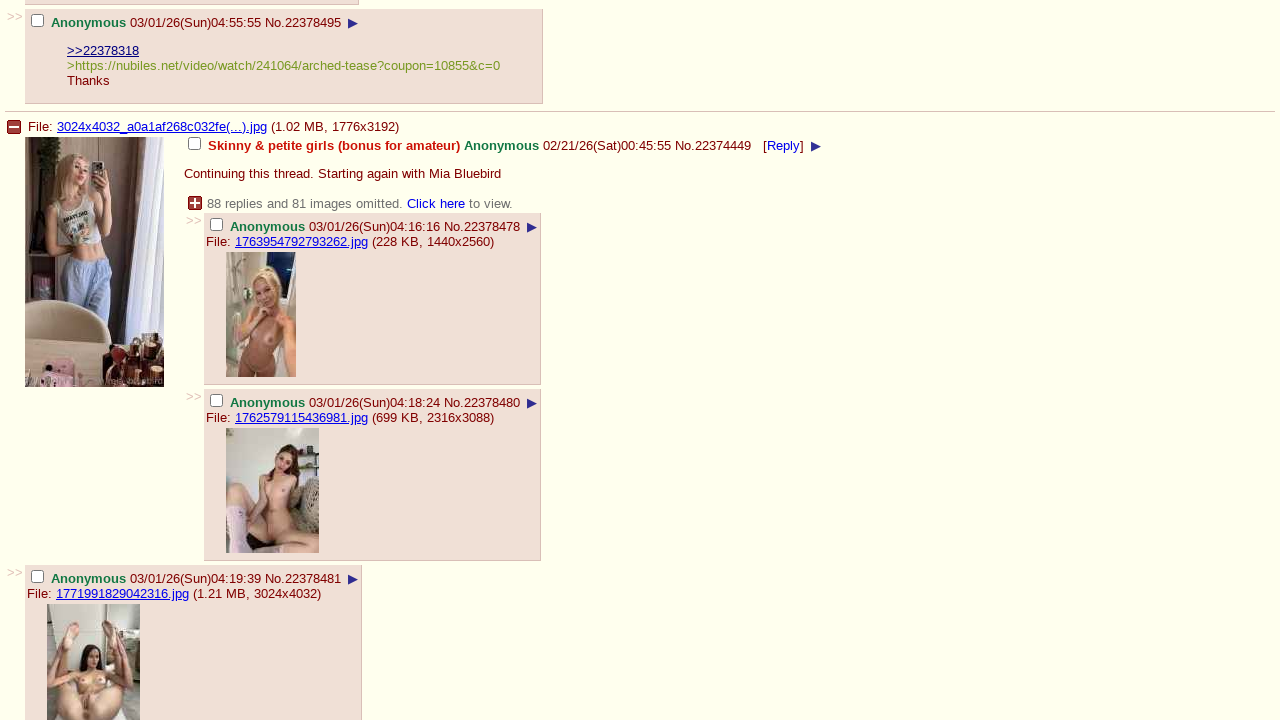

Waited 500ms for content to load on page 2
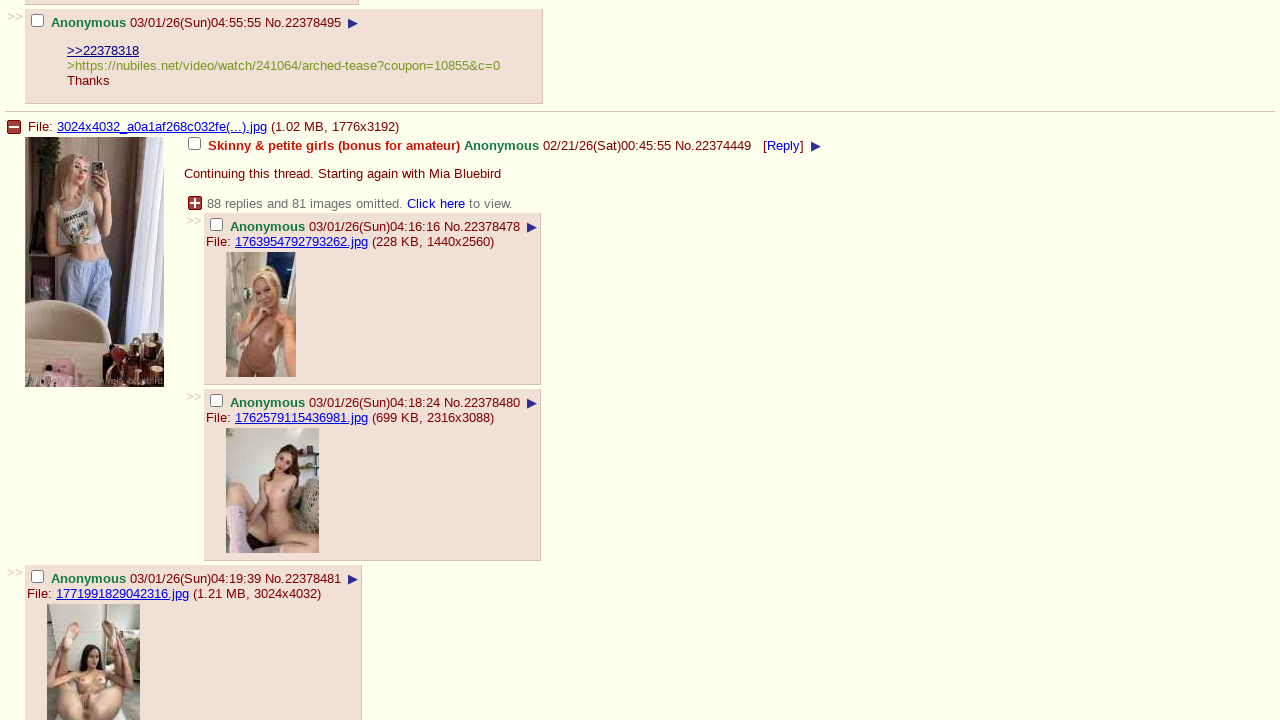

Checked if at bottom of page 2
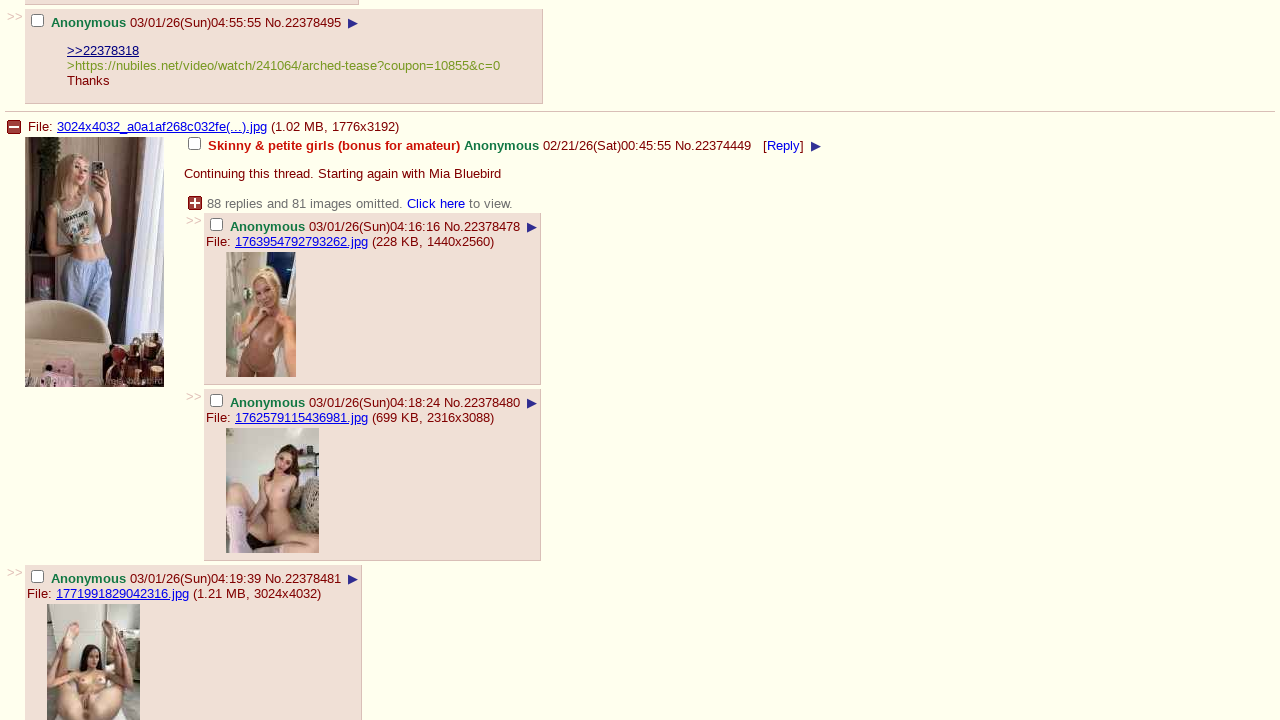

Scrolled down 100px on page 2
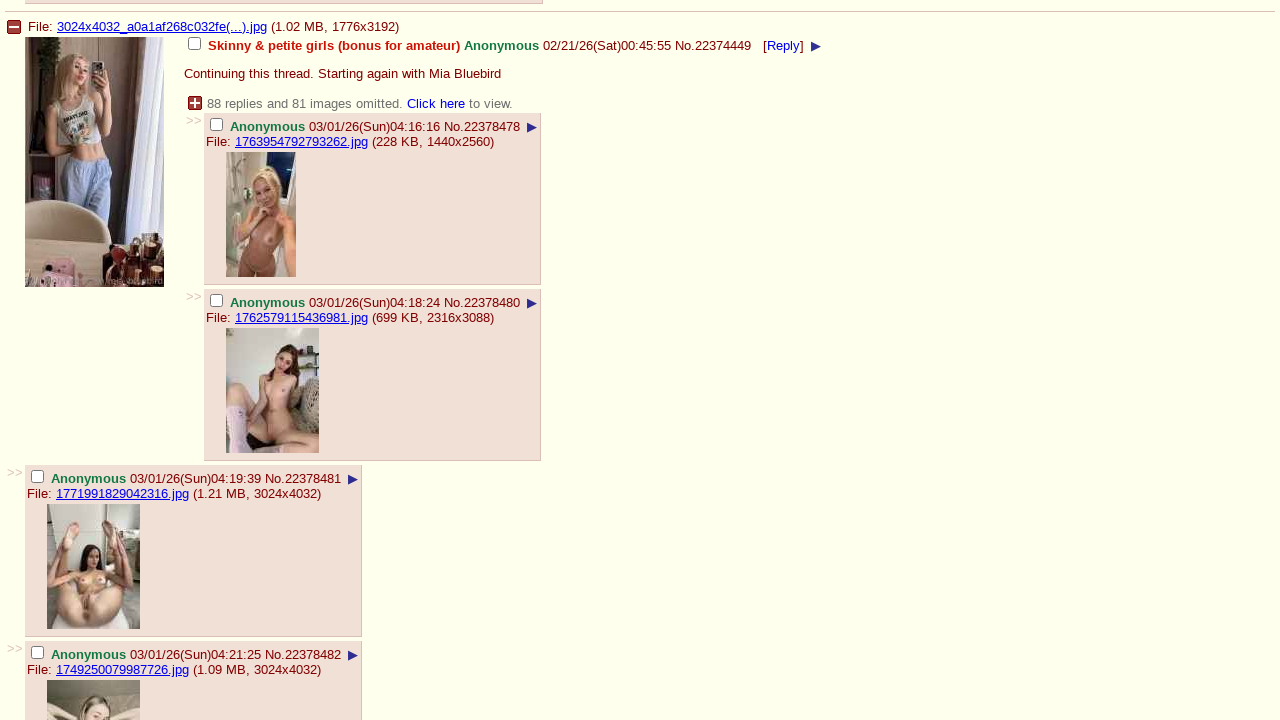

Waited 500ms for content to load on page 2
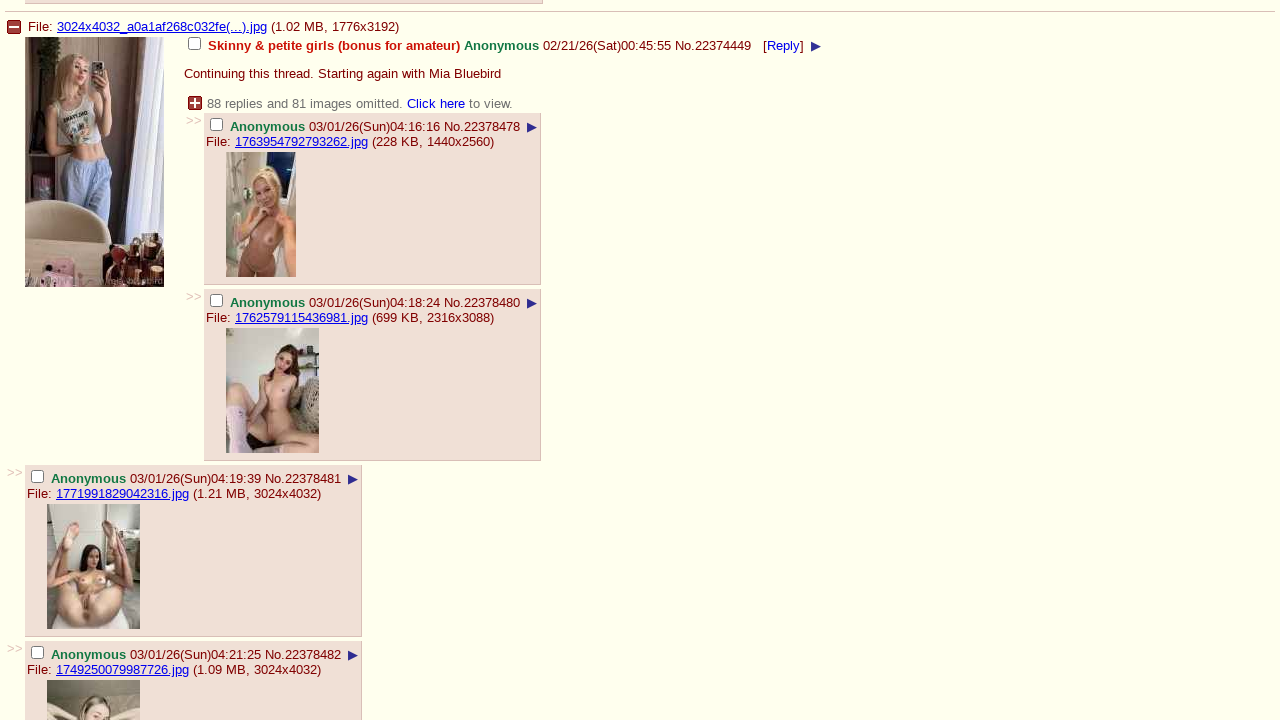

Checked if at bottom of page 2
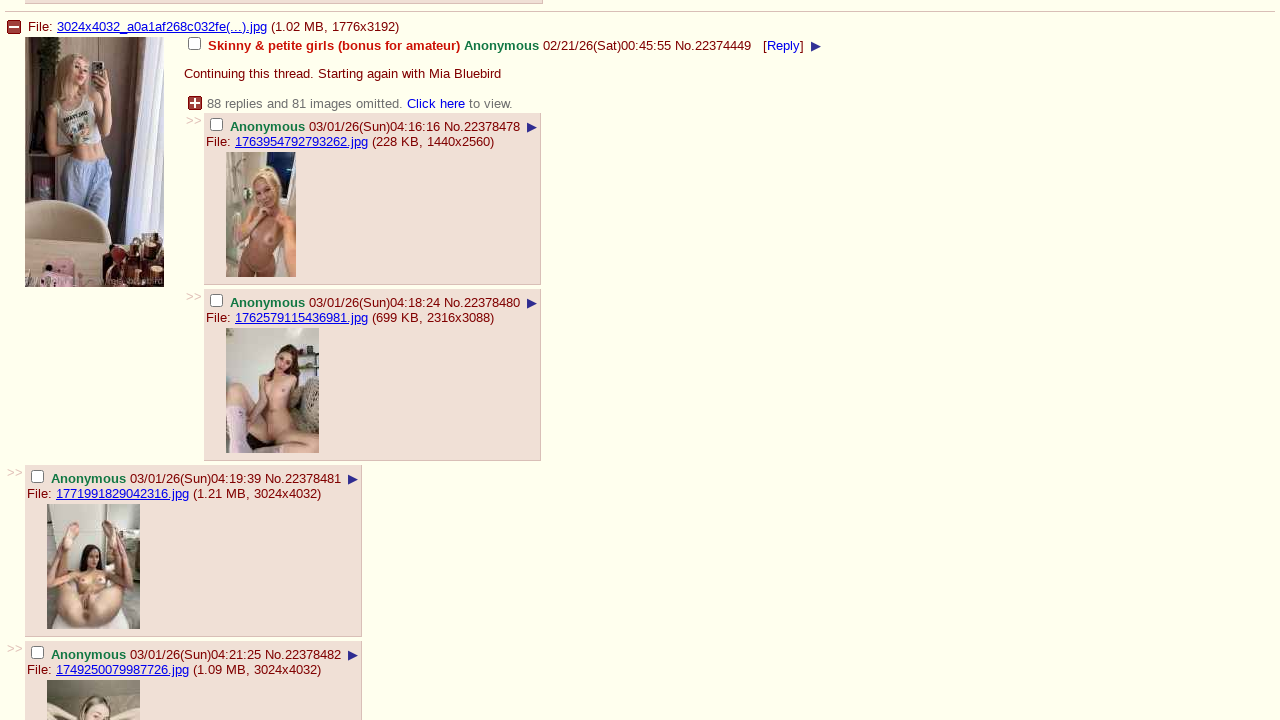

Scrolled down 100px on page 2
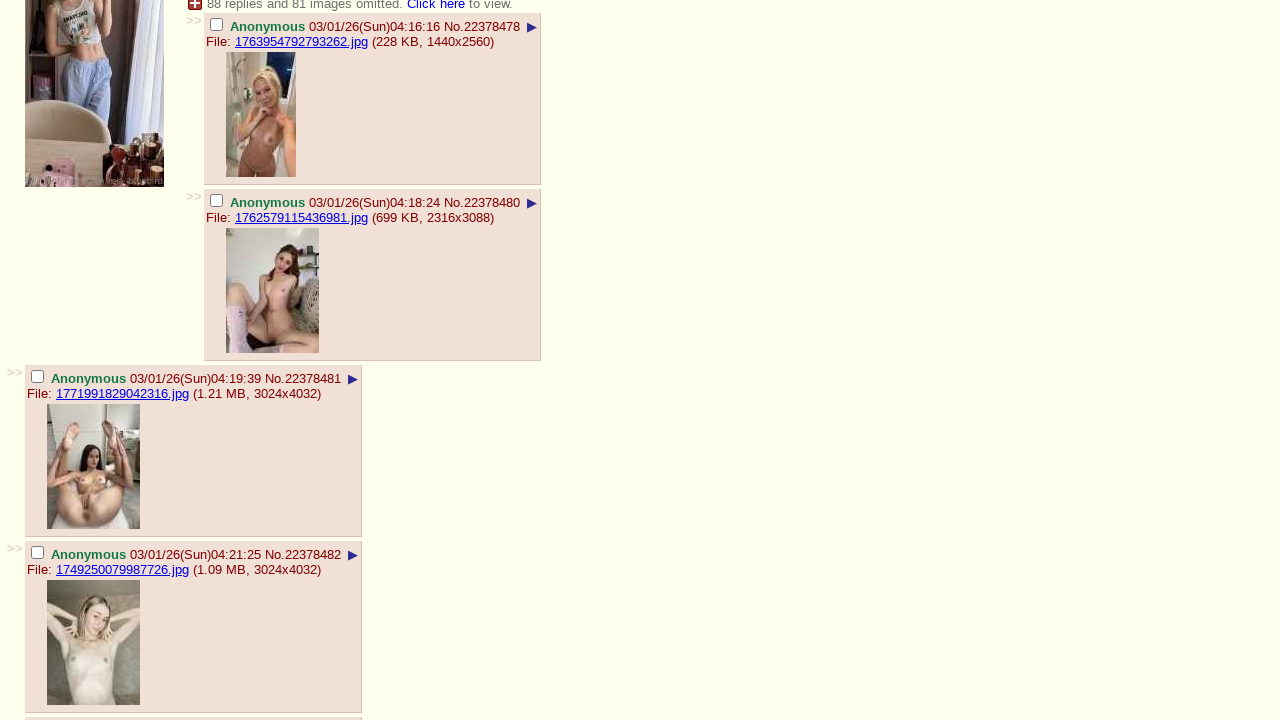

Waited 500ms for content to load on page 2
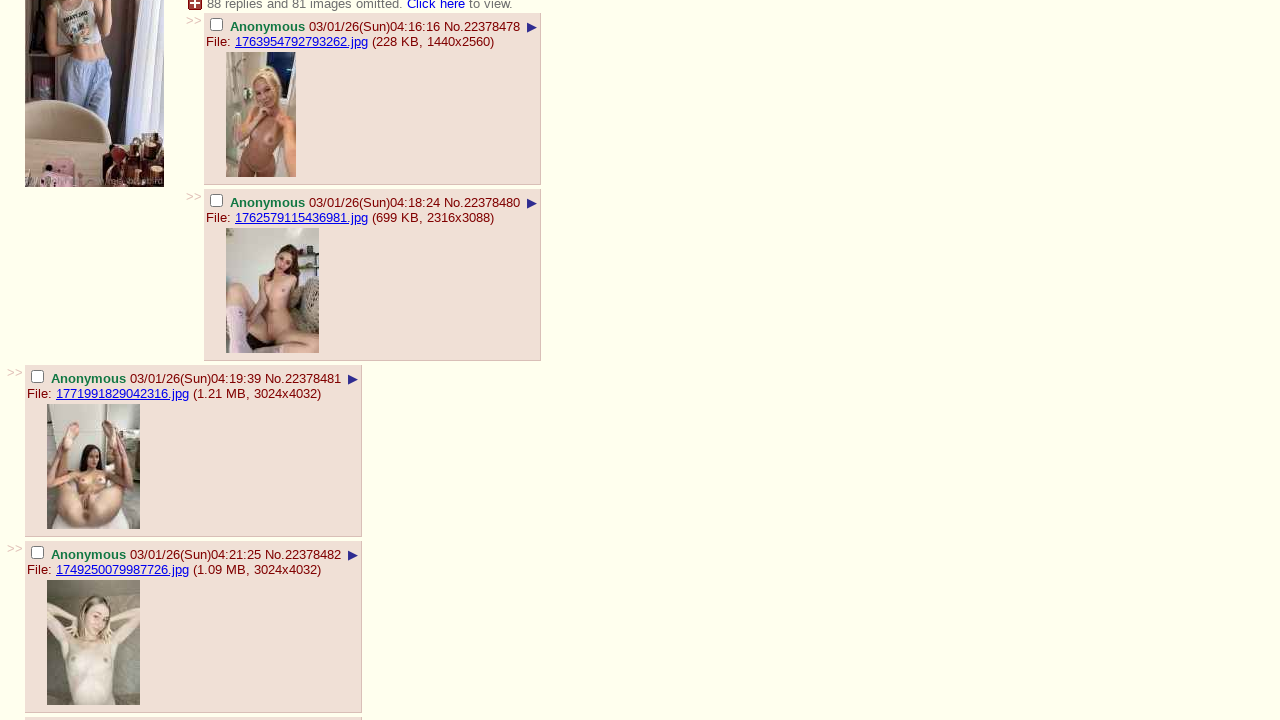

Checked if at bottom of page 2
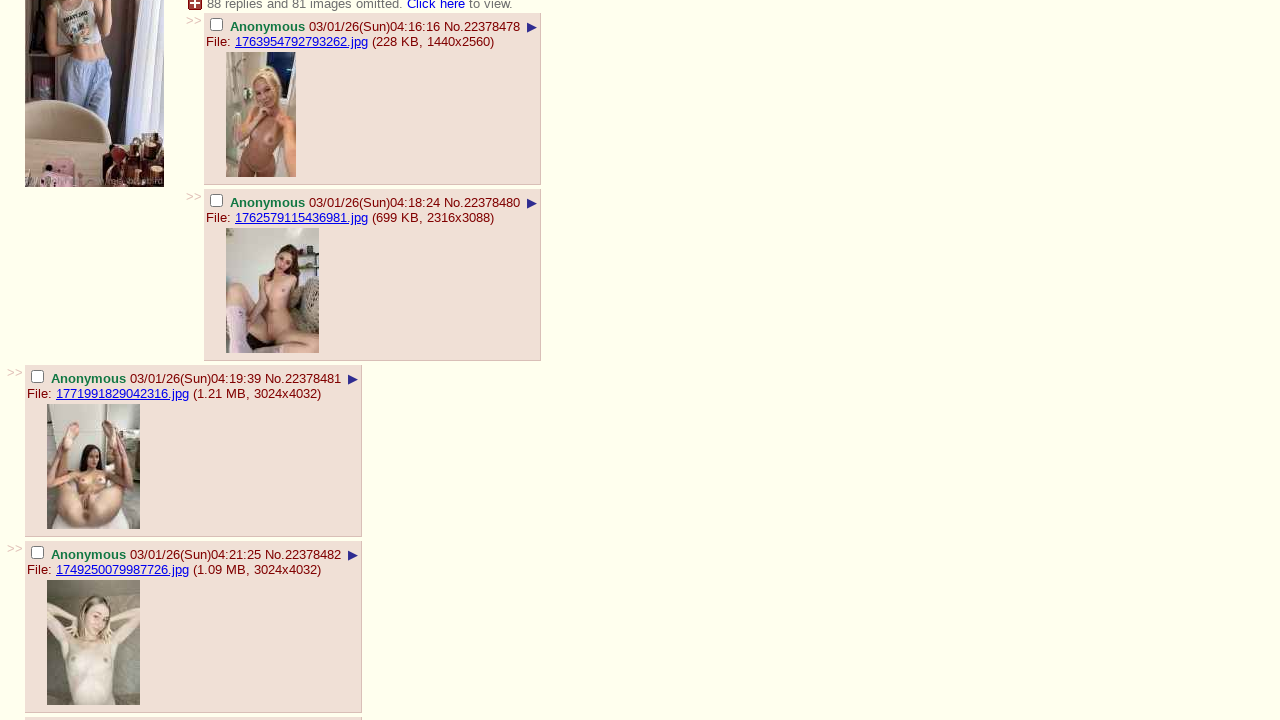

Scrolled down 100px on page 2
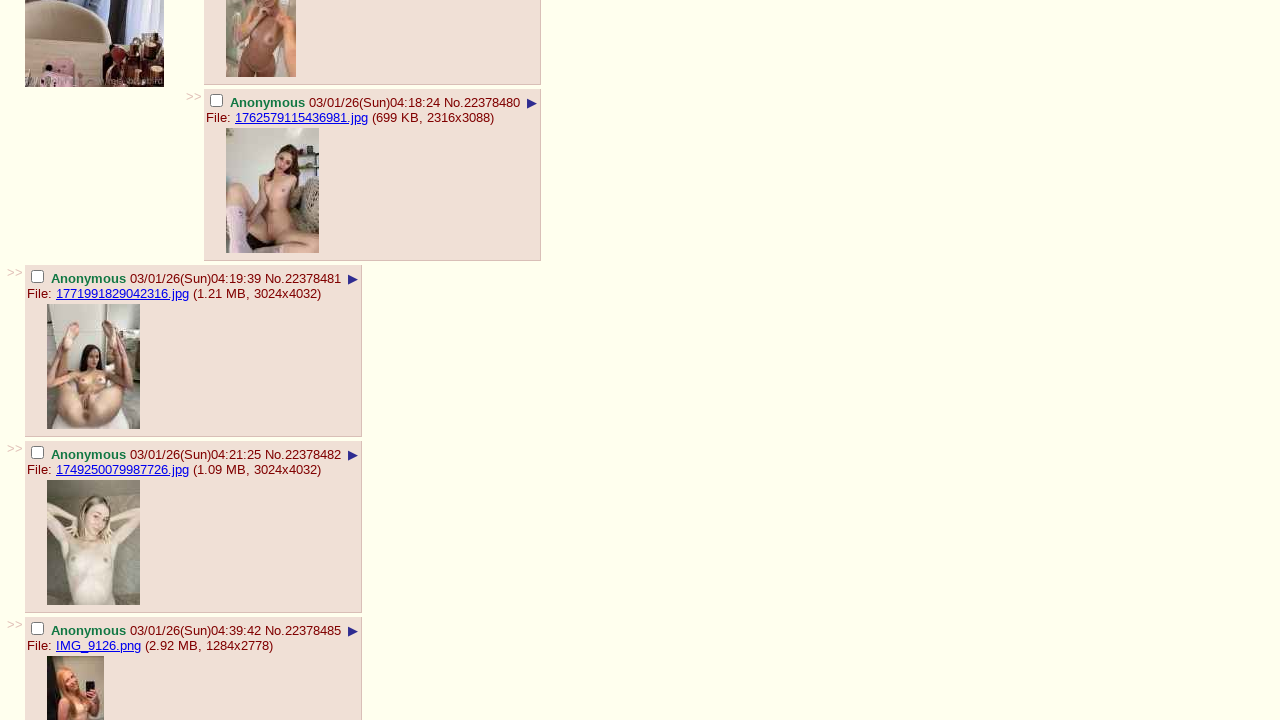

Waited 500ms for content to load on page 2
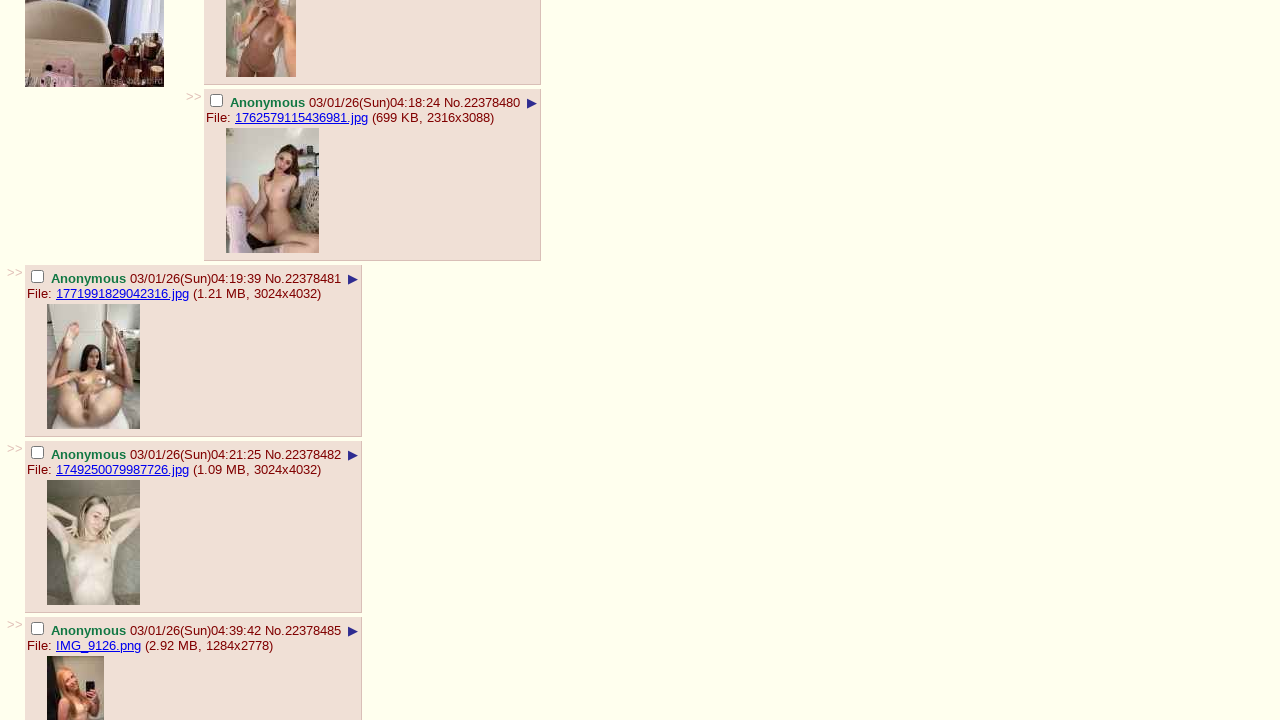

Checked if at bottom of page 2
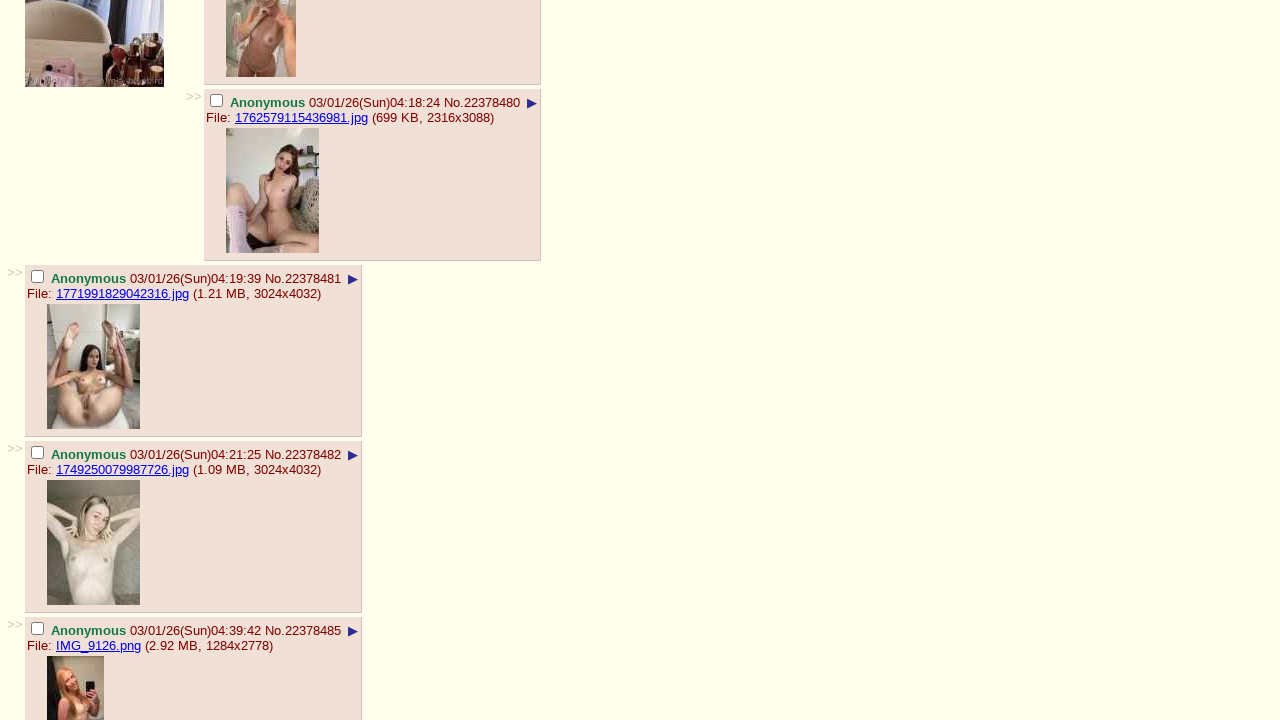

Scrolled down 100px on page 2
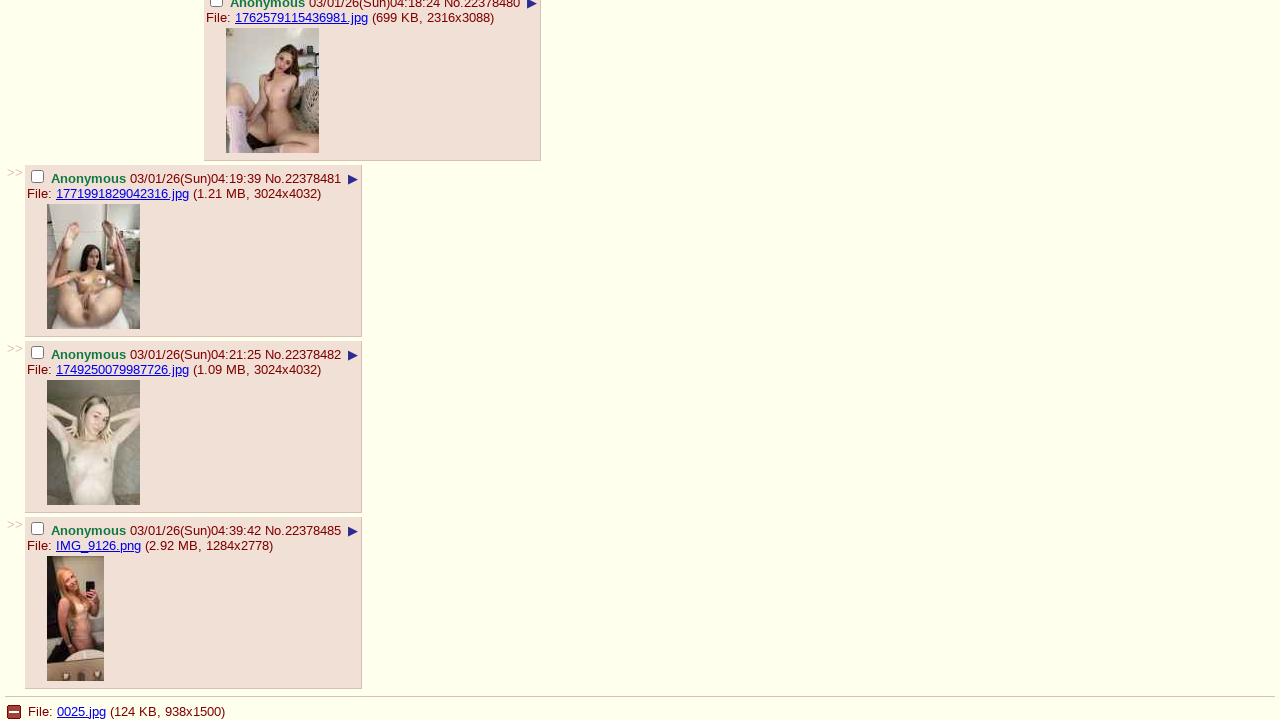

Waited 500ms for content to load on page 2
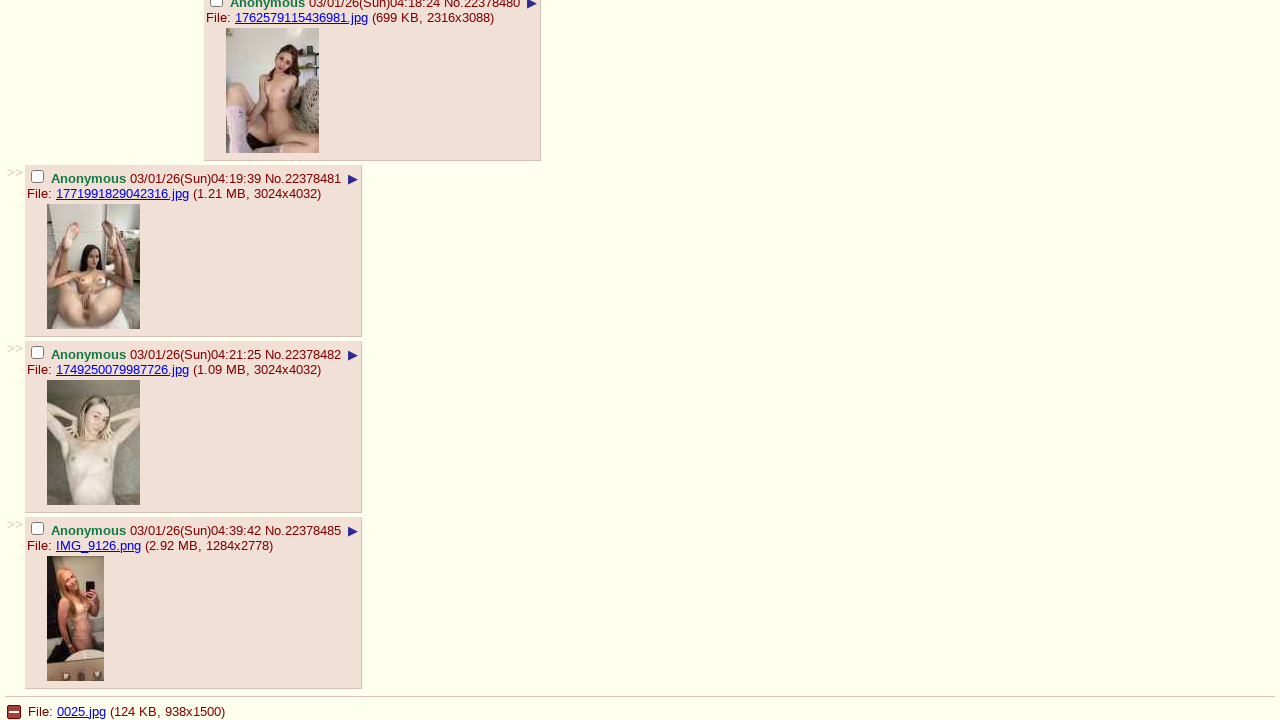

Checked if at bottom of page 2
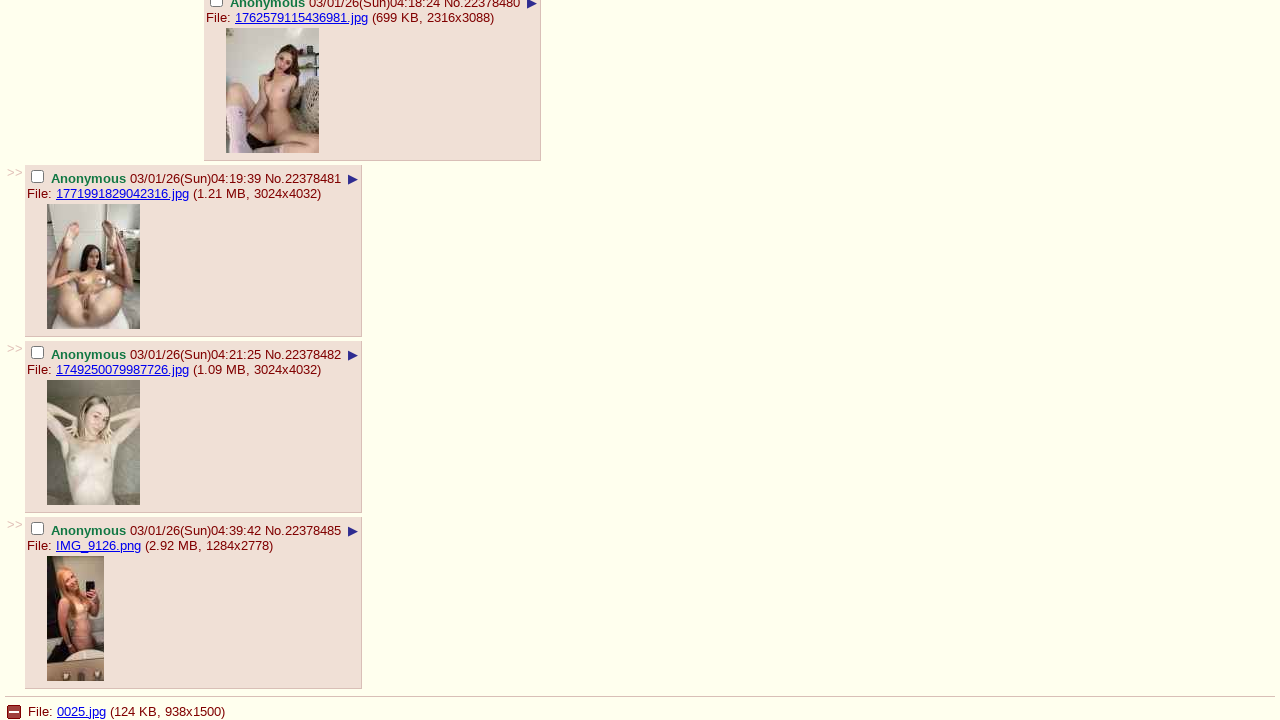

Scrolled down 100px on page 2
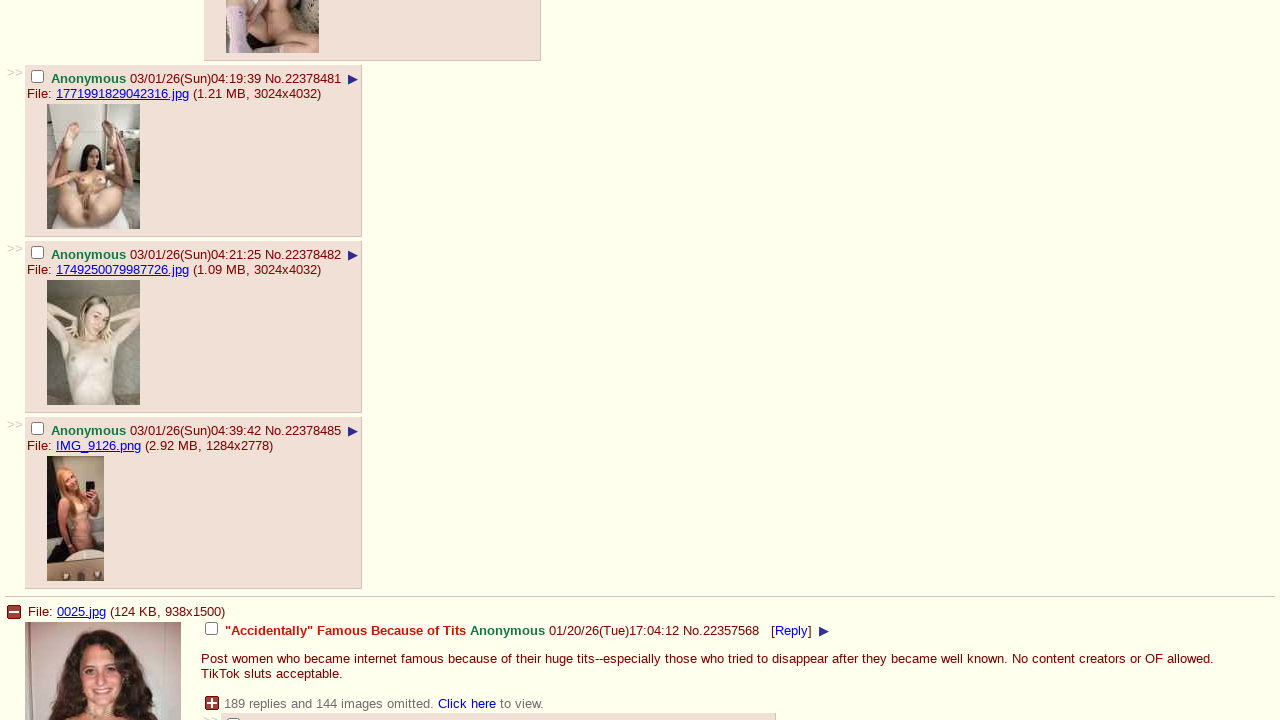

Waited 500ms for content to load on page 2
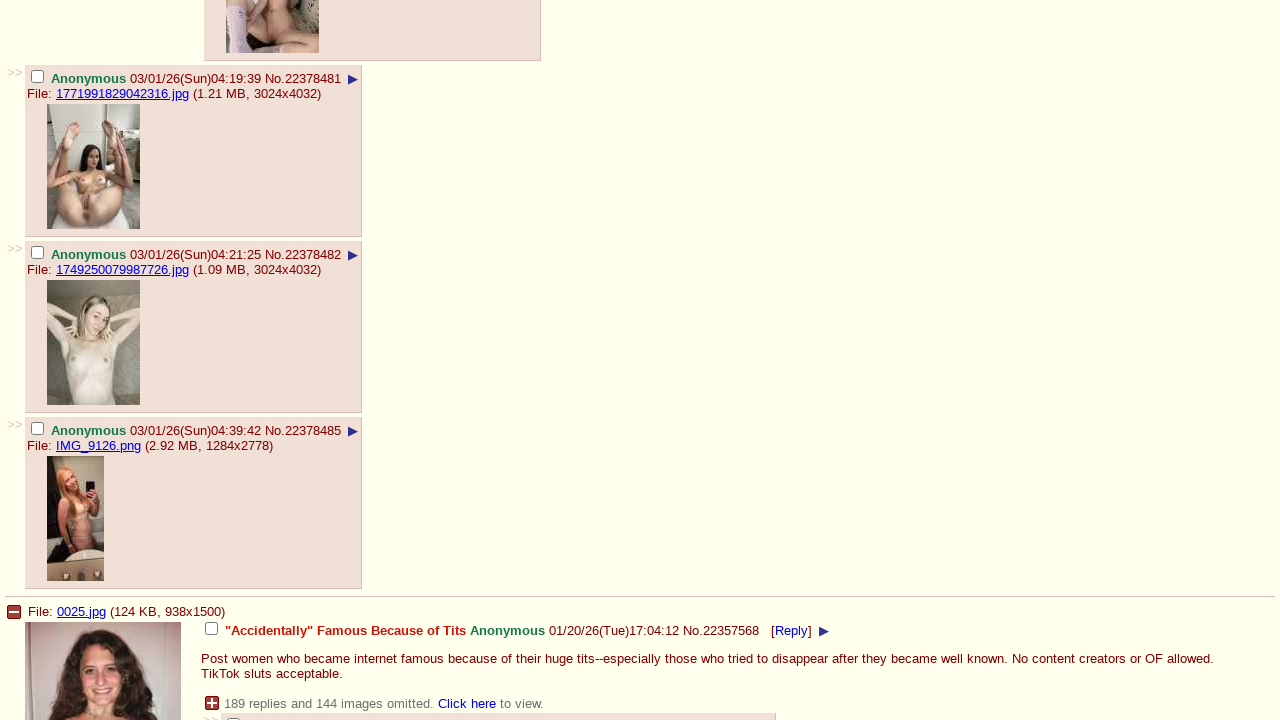

Checked if at bottom of page 2
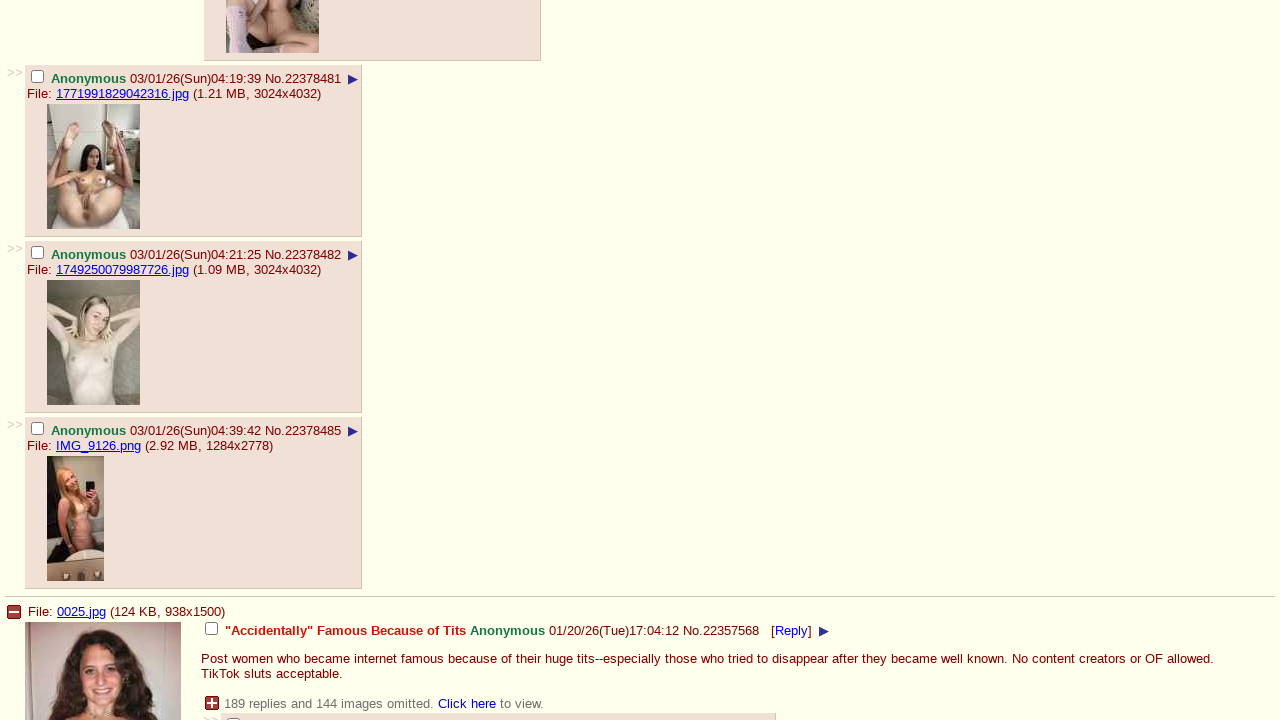

Scrolled down 100px on page 2
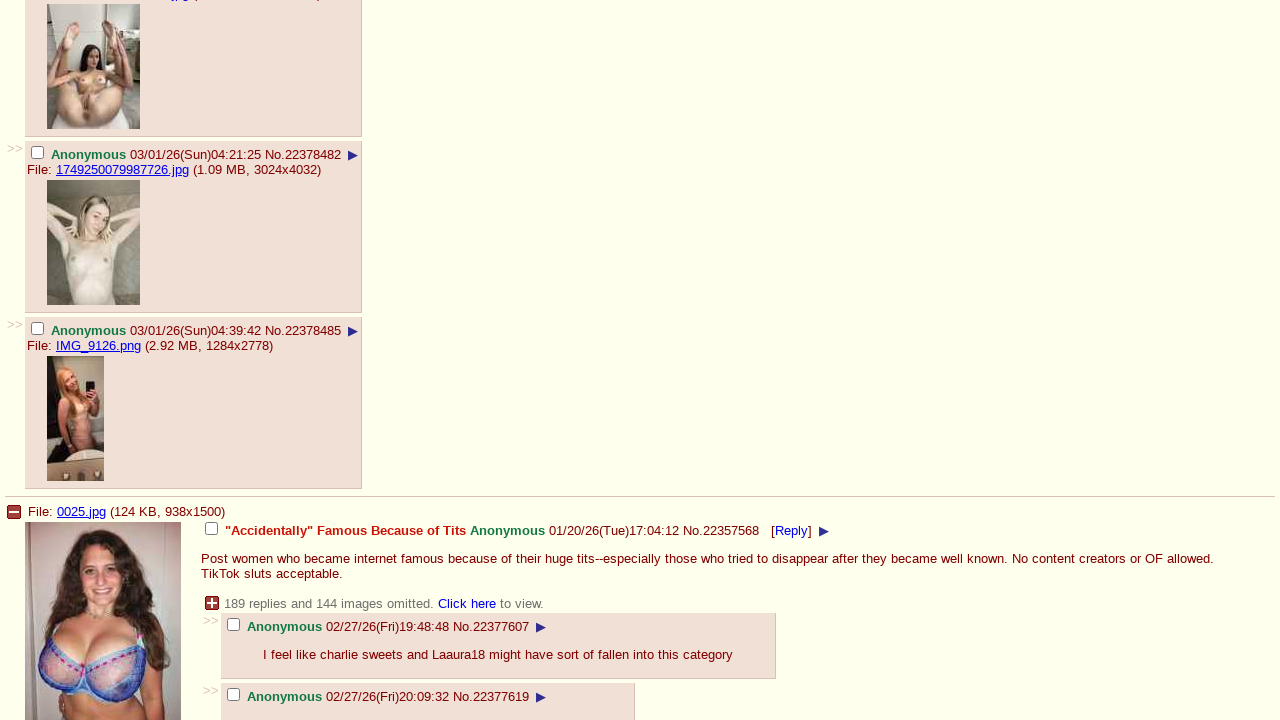

Waited 500ms for content to load on page 2
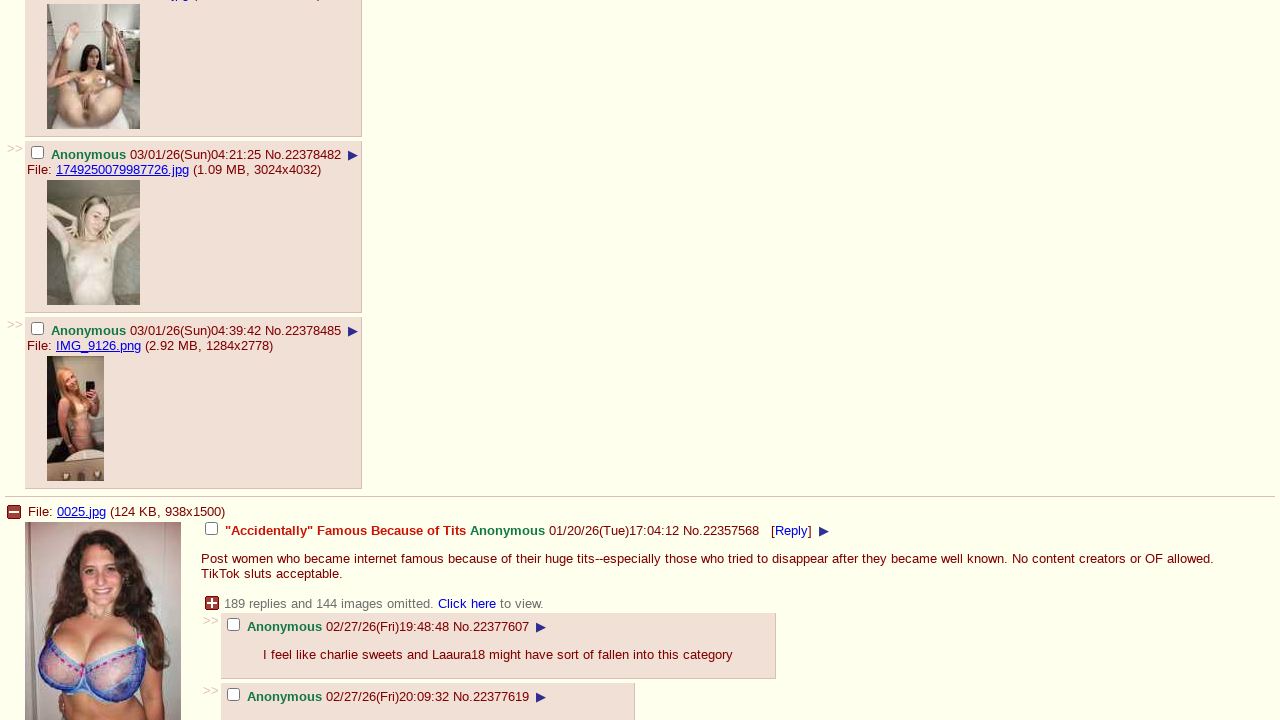

Checked if at bottom of page 2
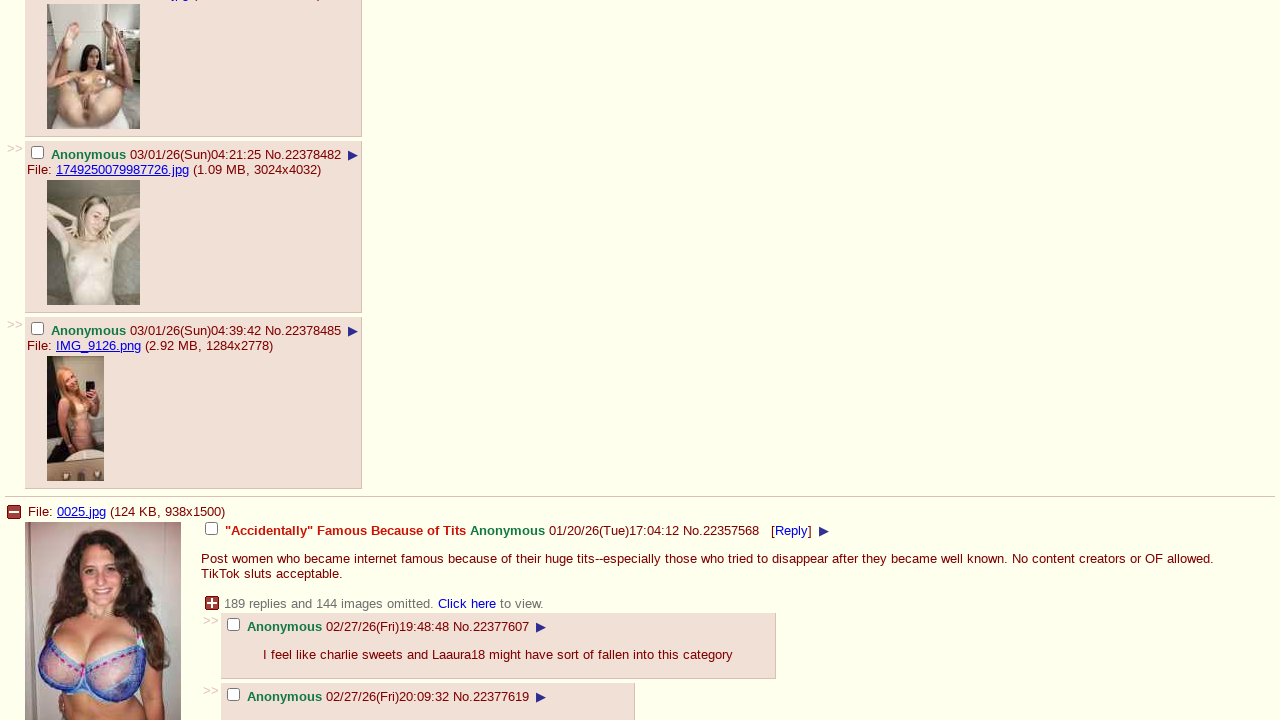

Scrolled down 100px on page 2
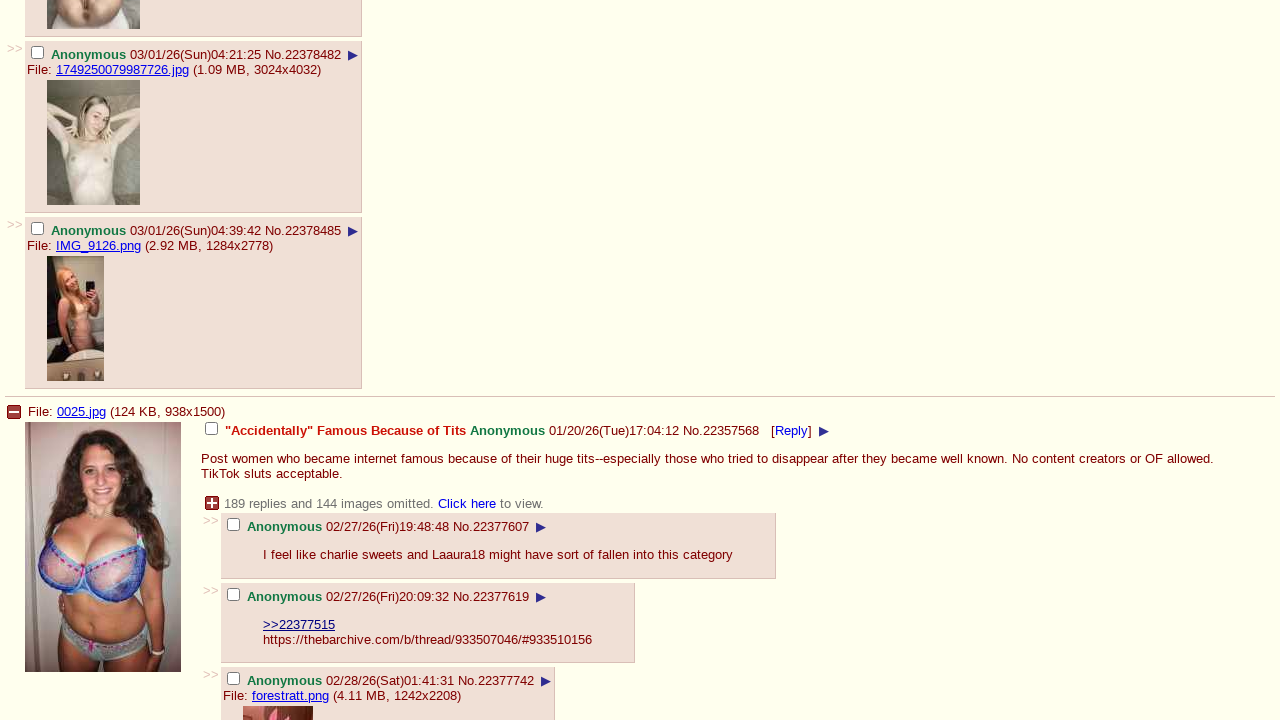

Waited 500ms for content to load on page 2
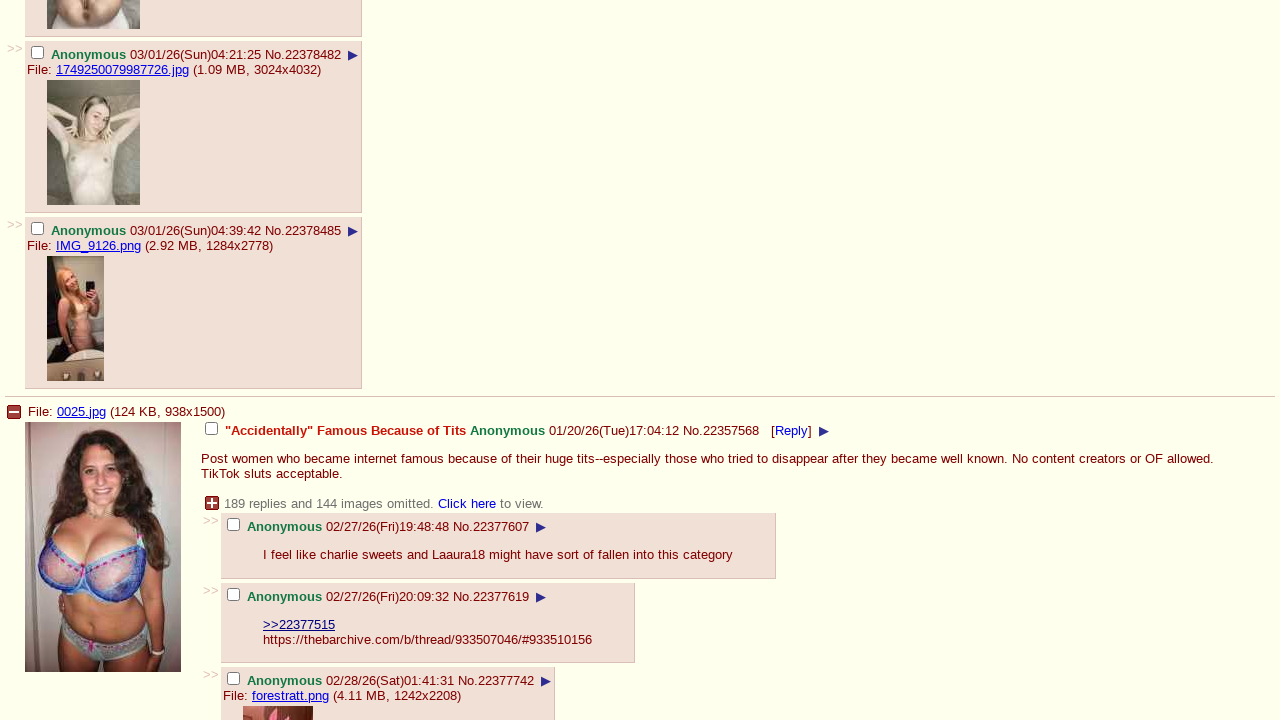

Checked if at bottom of page 2
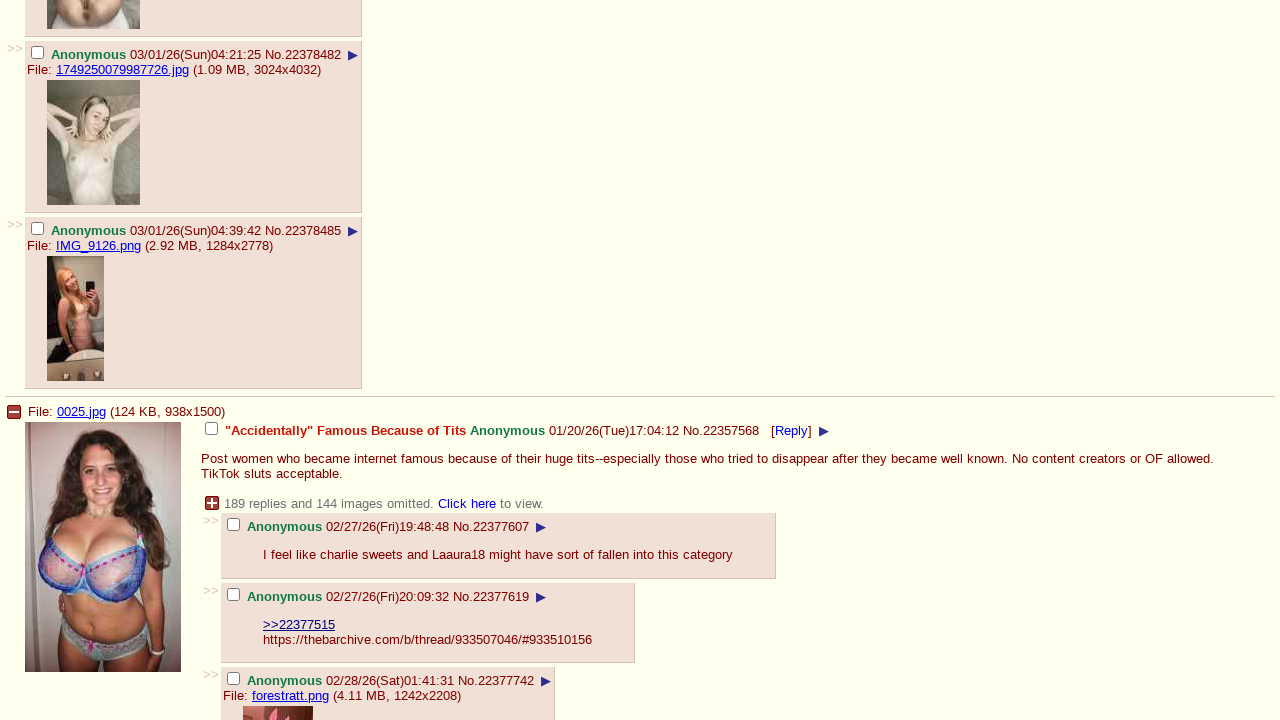

Scrolled down 100px on page 2
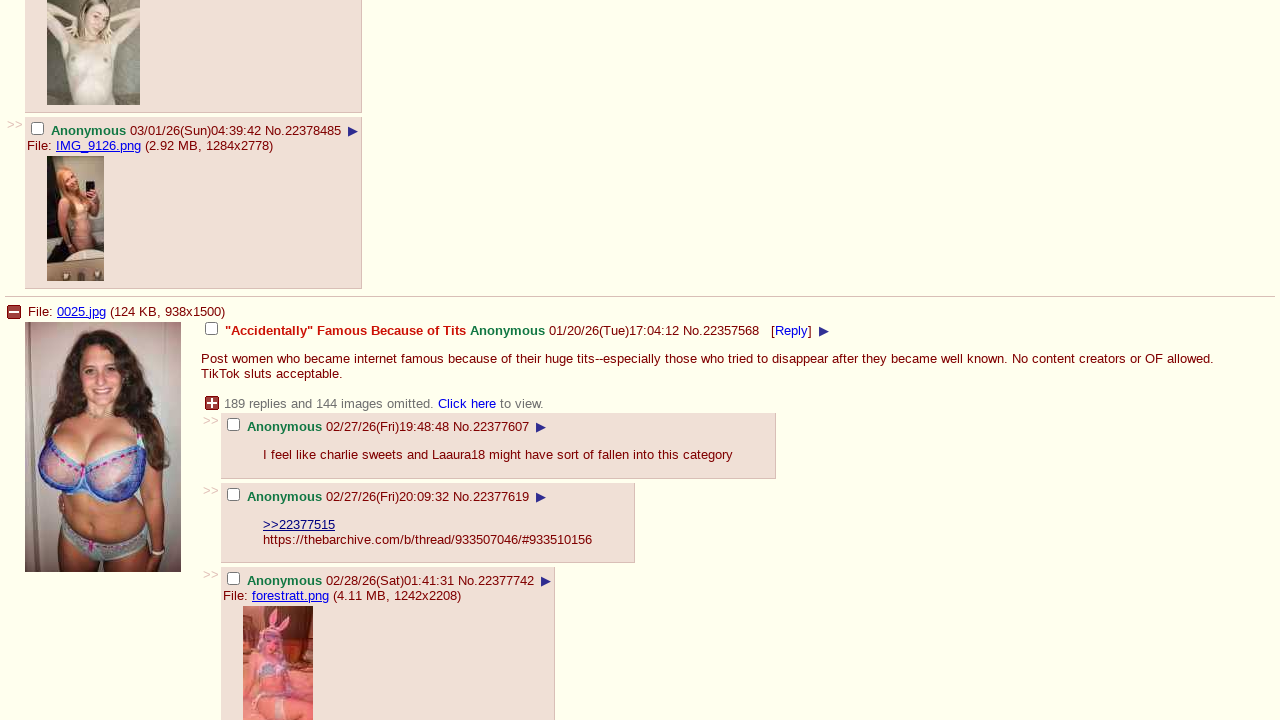

Waited 500ms for content to load on page 2
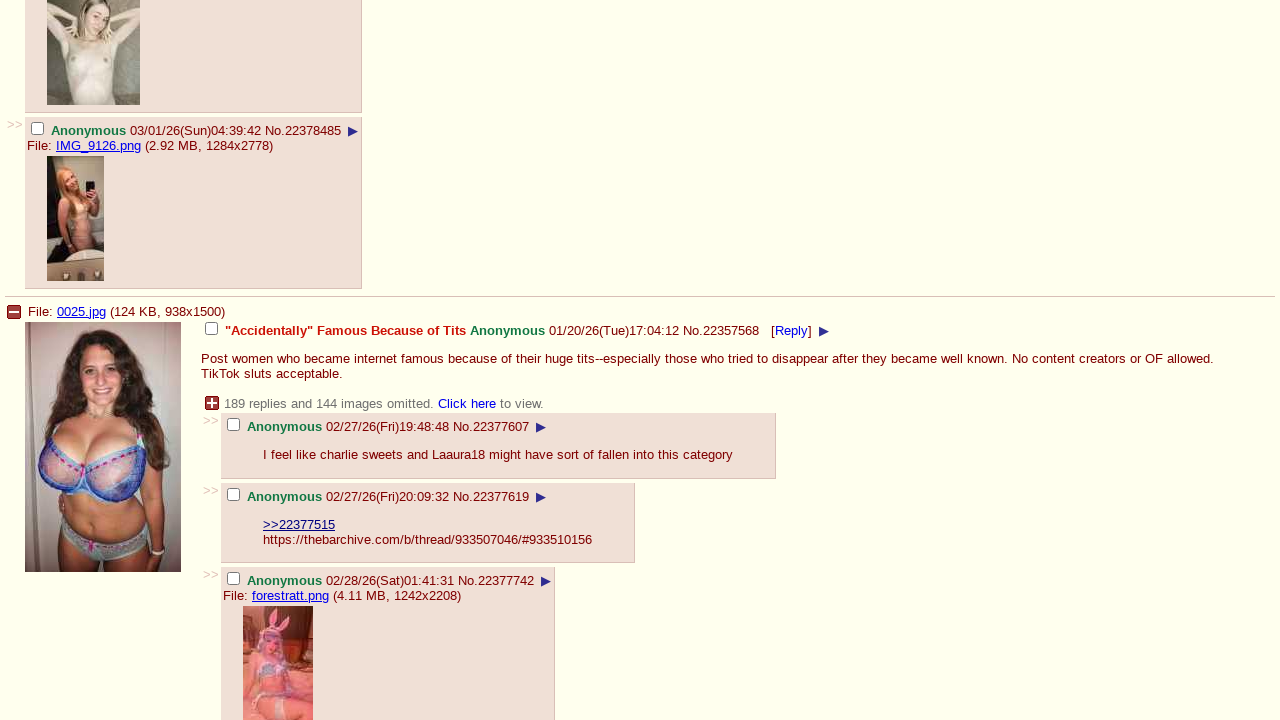

Checked if at bottom of page 2
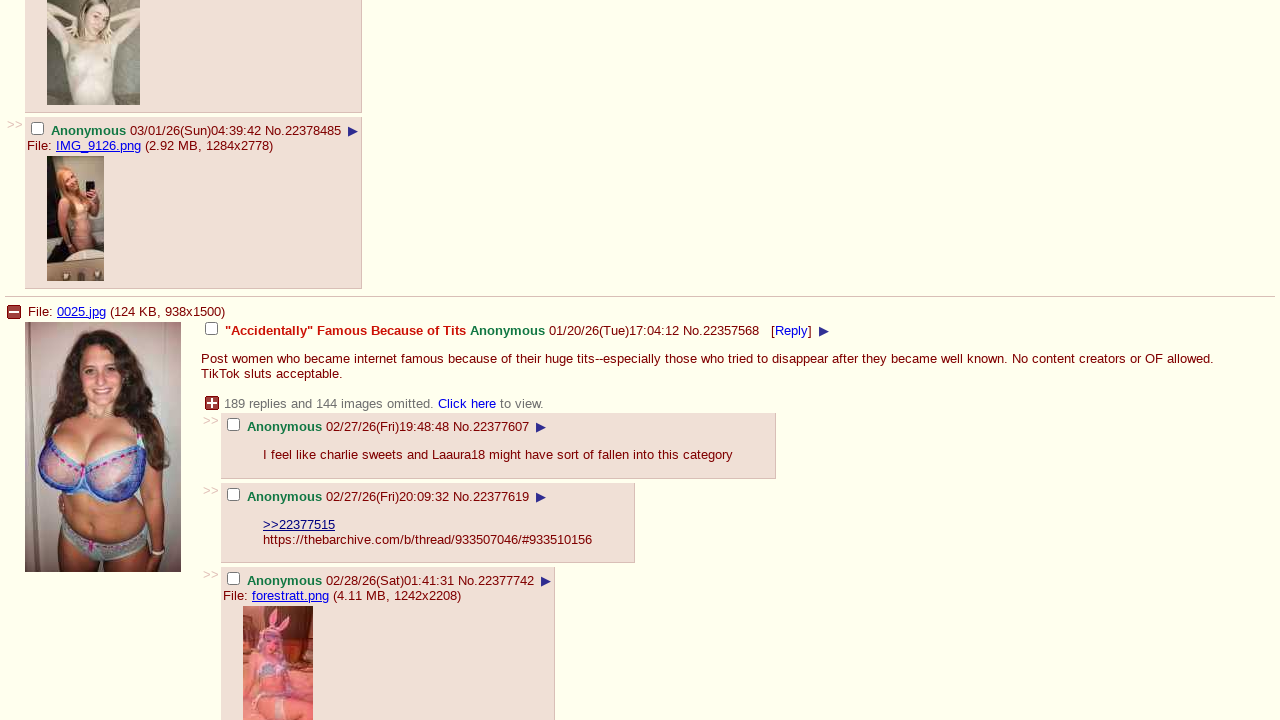

Navigated to page 3 of /s/ board
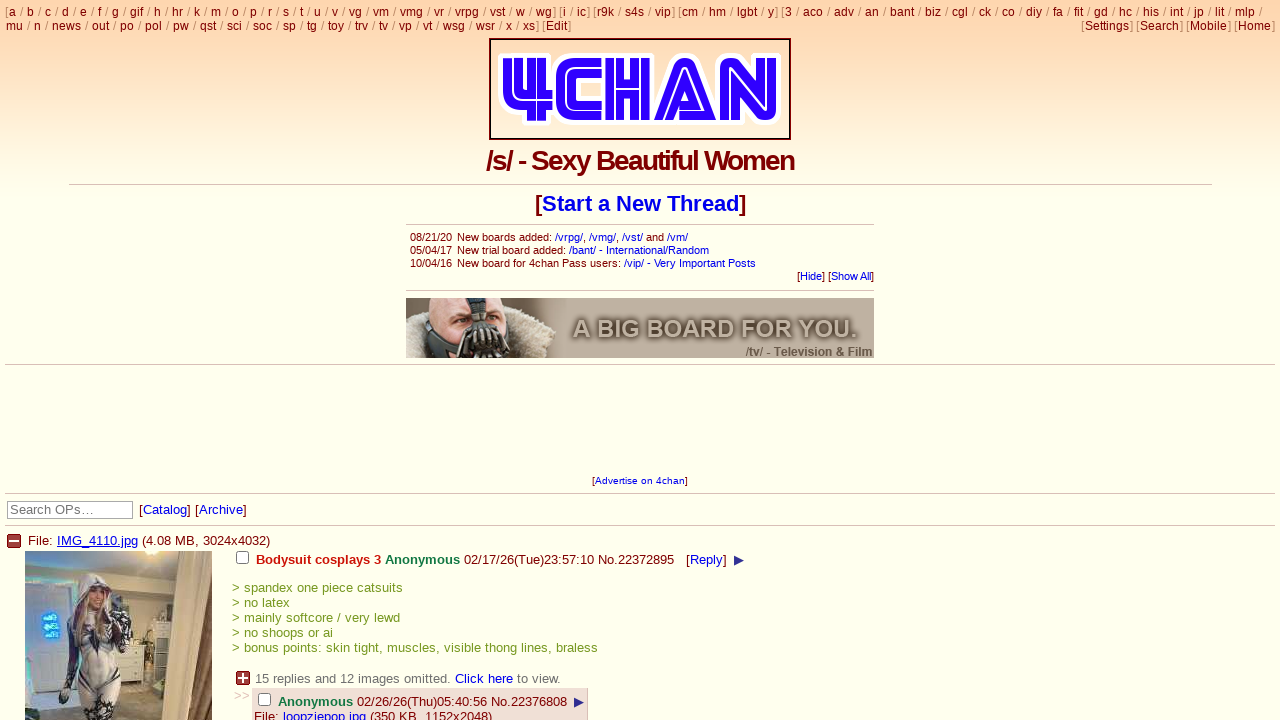

Scrolled down 100px on page 3
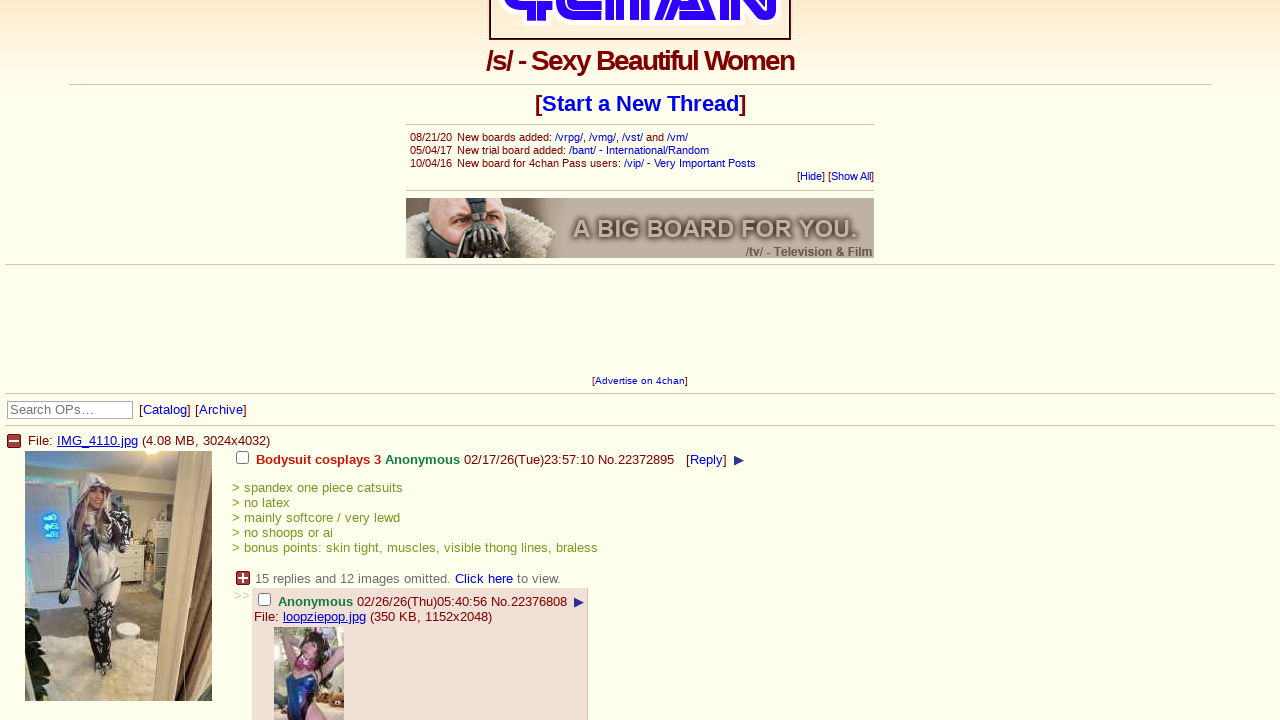

Waited 500ms for content to load on page 3
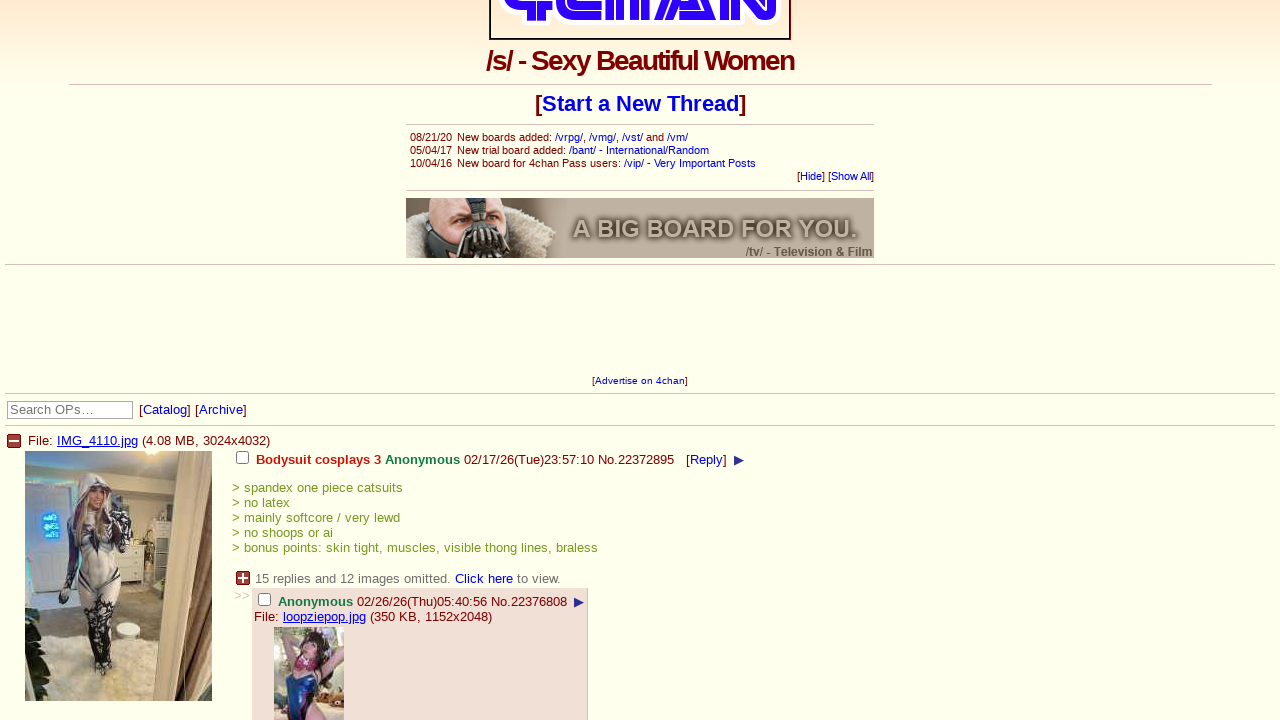

Checked if at bottom of page 3
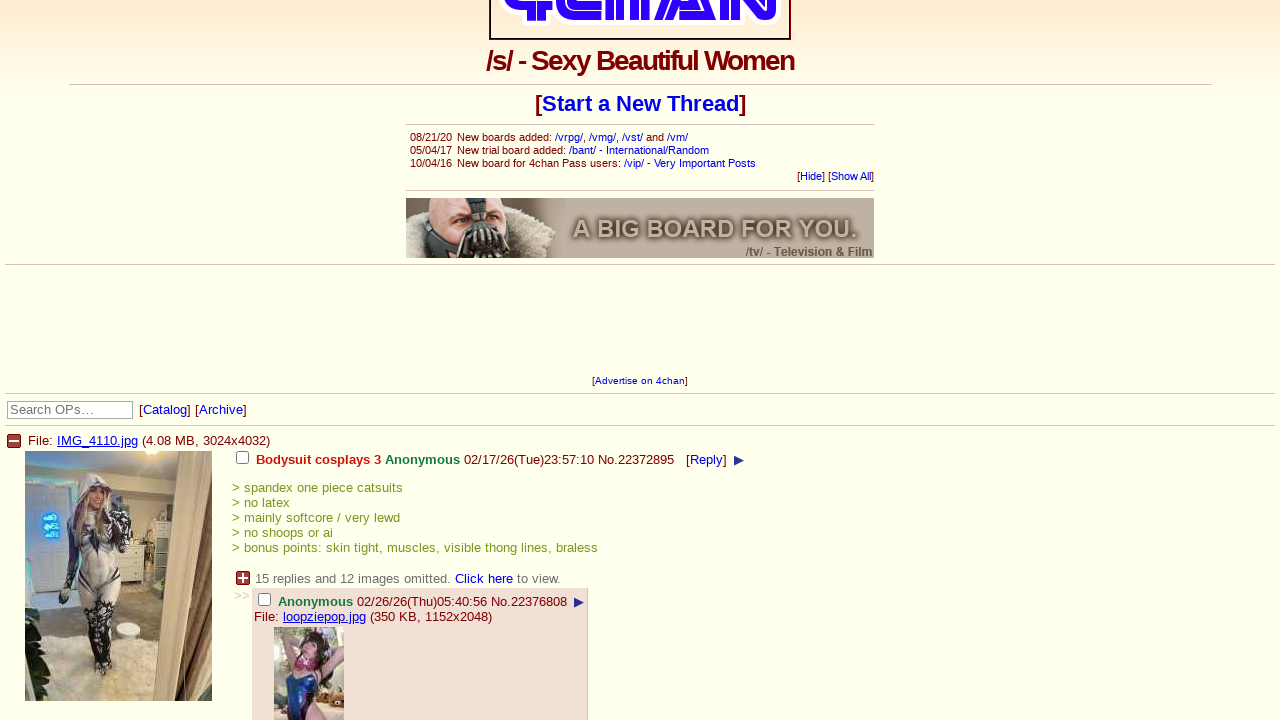

Scrolled down 100px on page 3
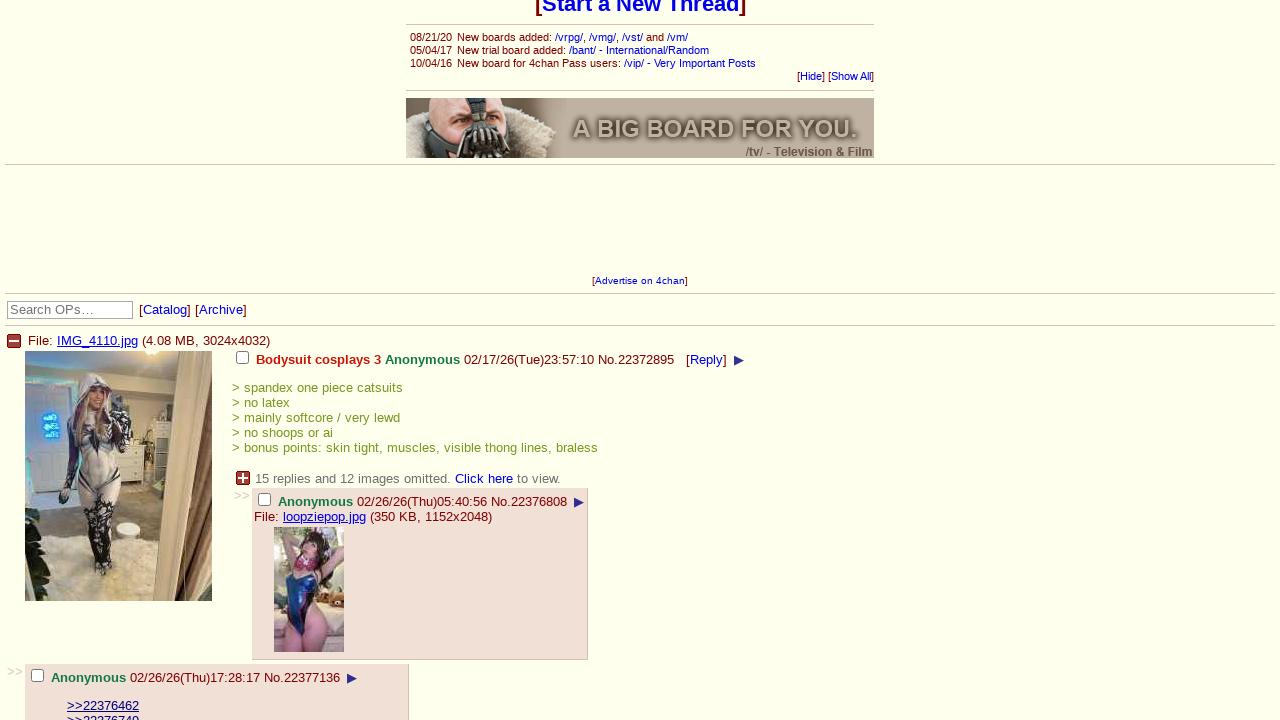

Waited 500ms for content to load on page 3
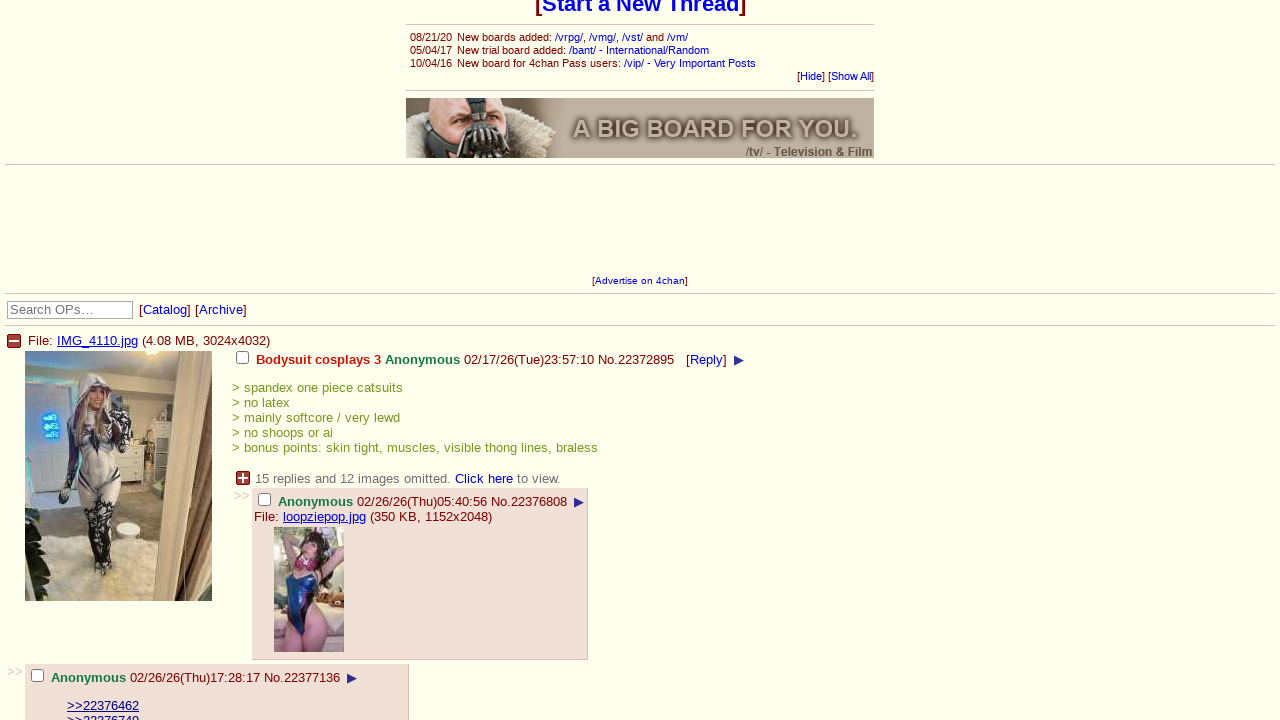

Checked if at bottom of page 3
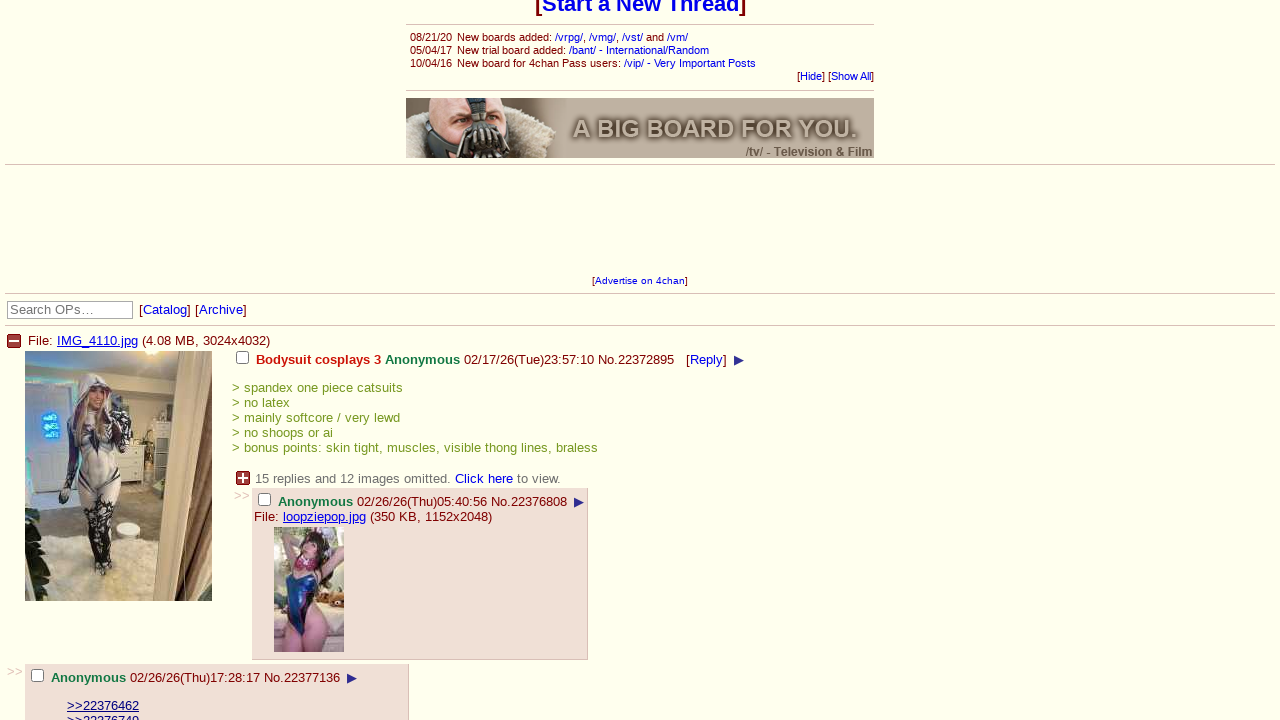

Scrolled down 100px on page 3
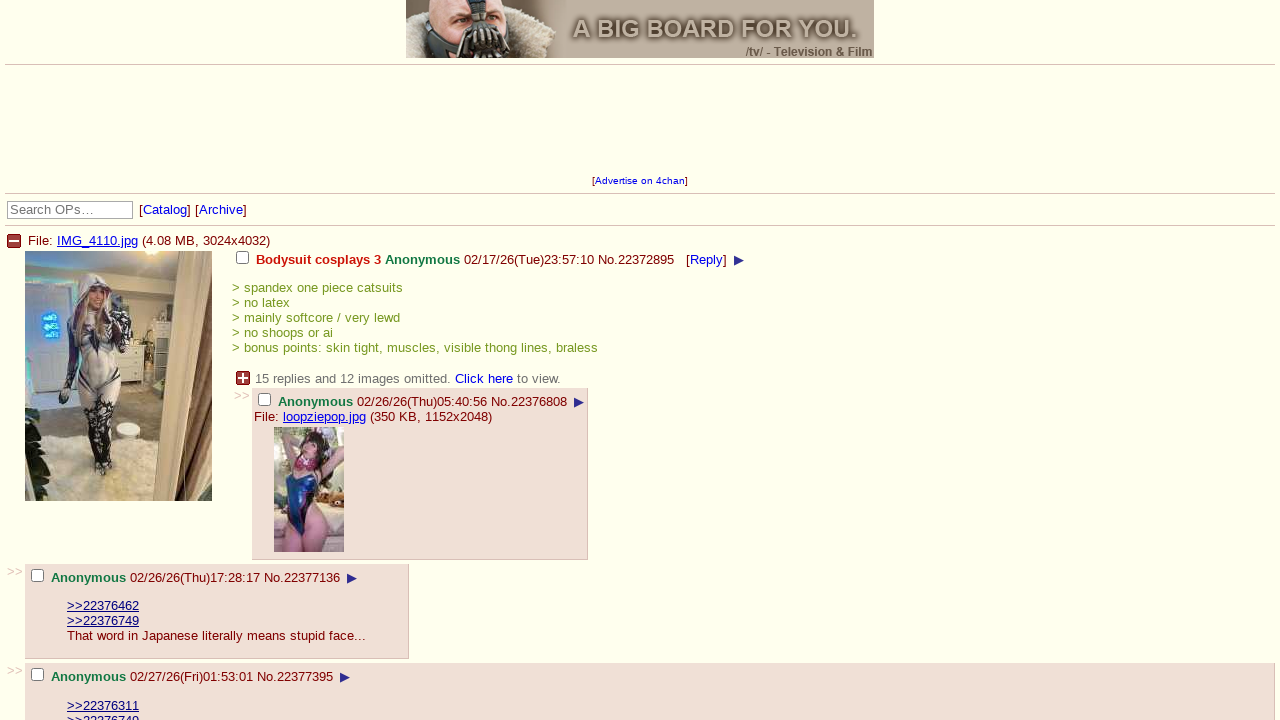

Waited 500ms for content to load on page 3
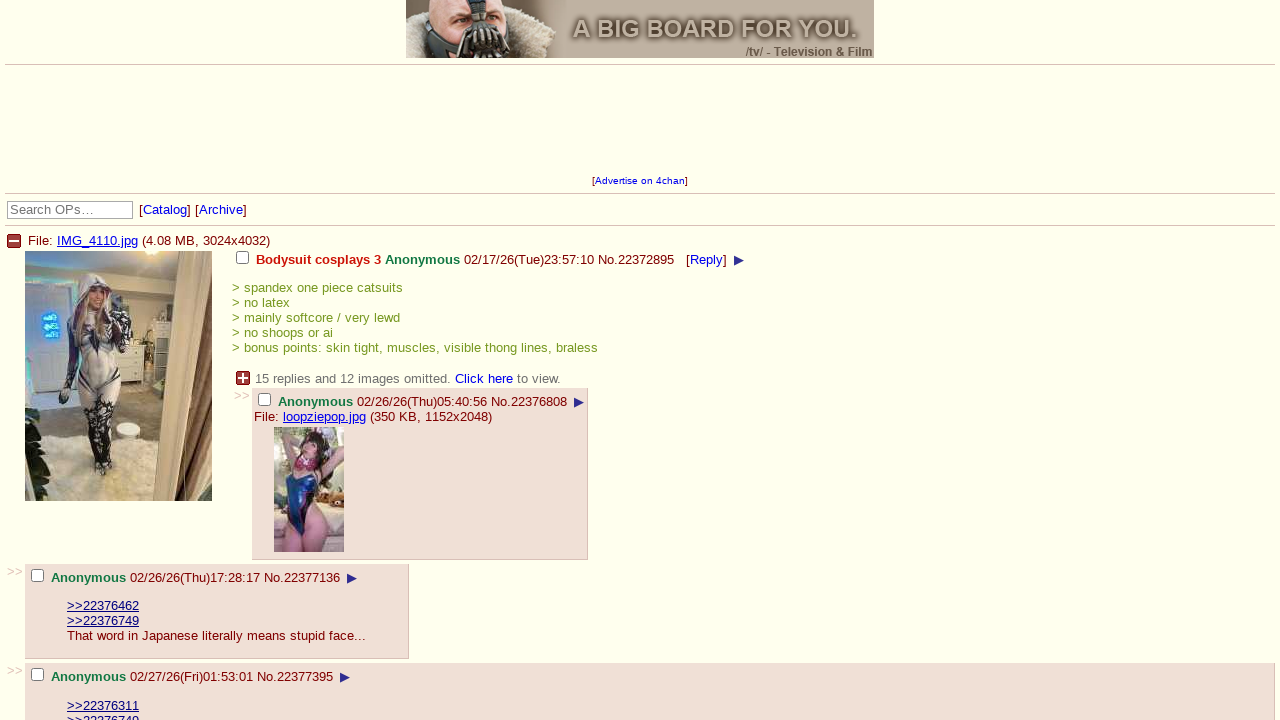

Checked if at bottom of page 3
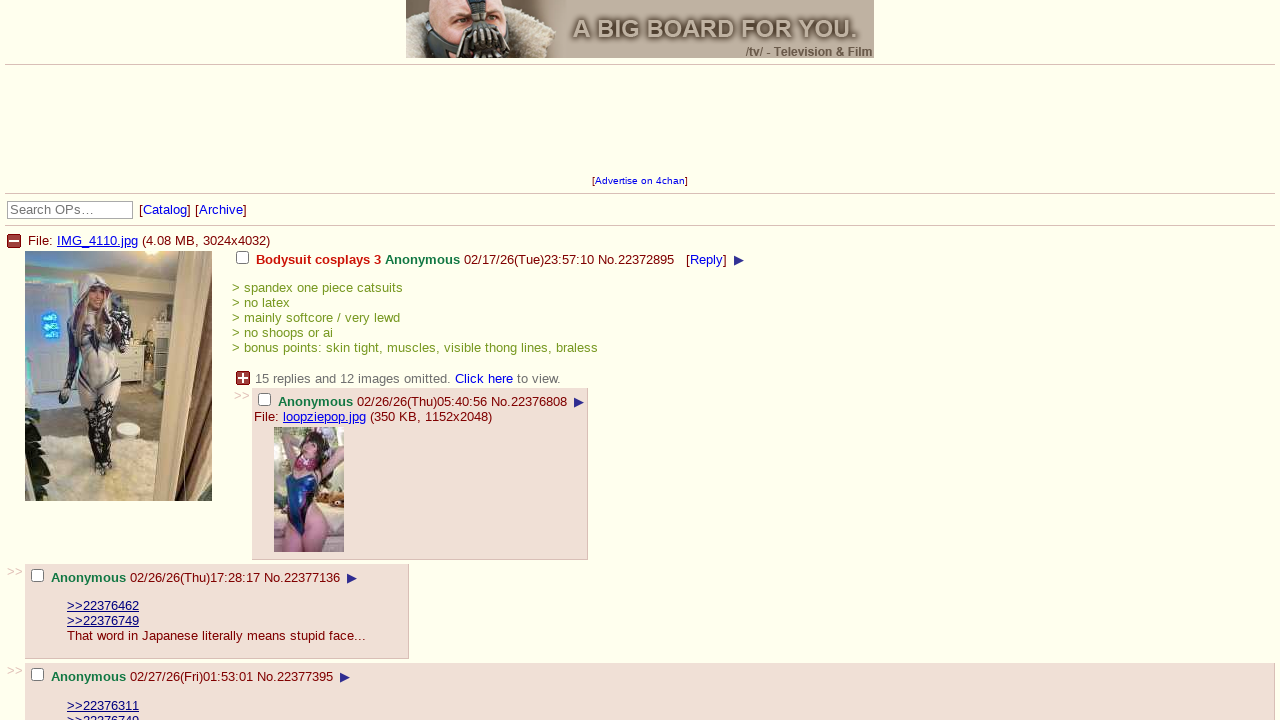

Scrolled down 100px on page 3
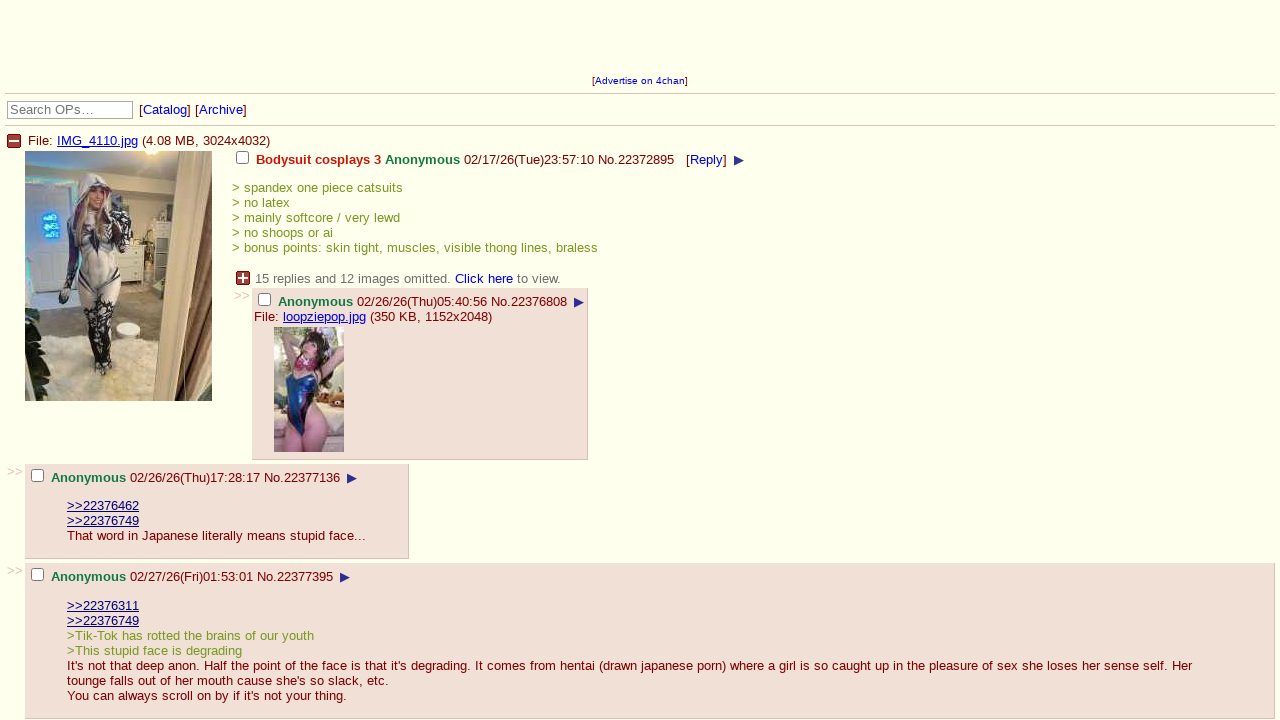

Waited 500ms for content to load on page 3
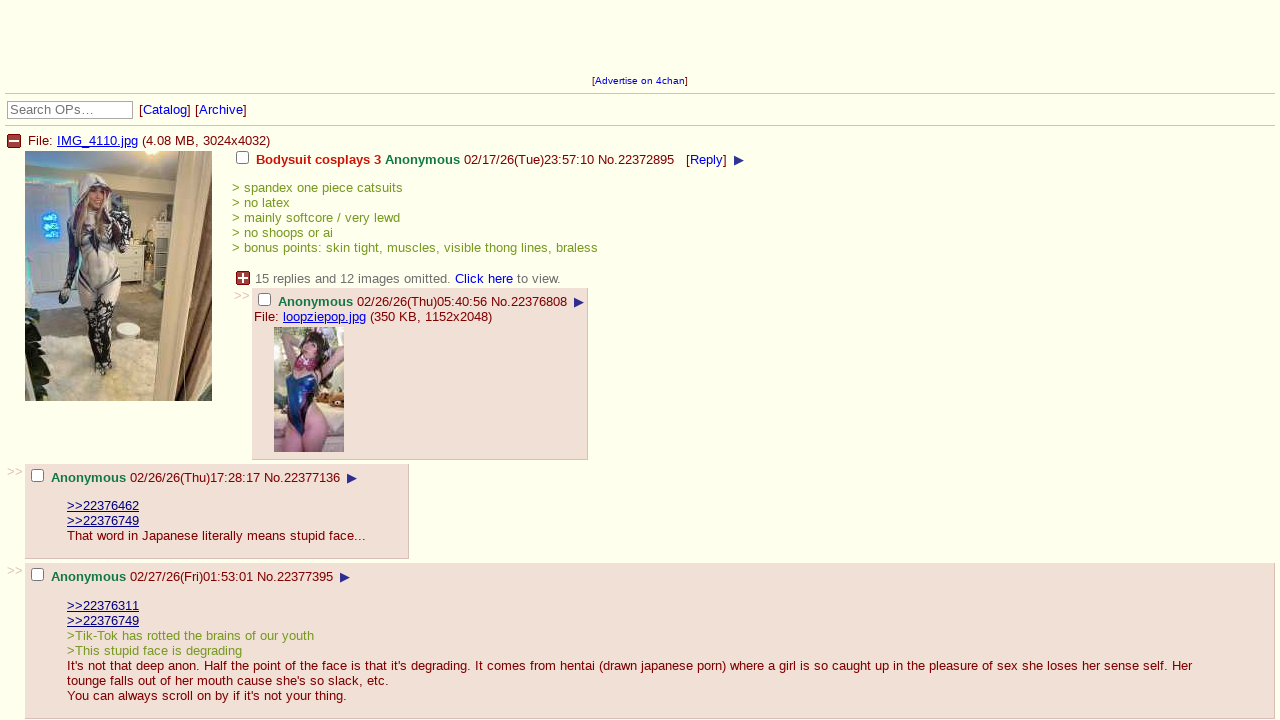

Checked if at bottom of page 3
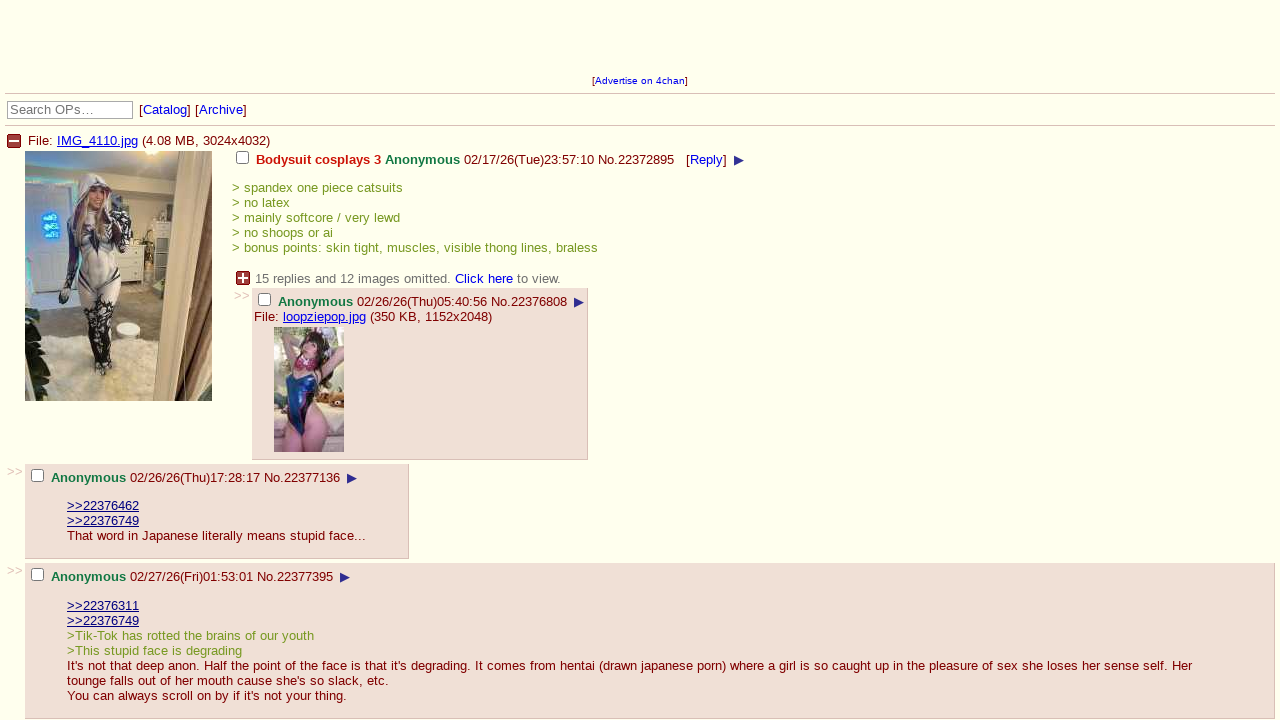

Scrolled down 100px on page 3
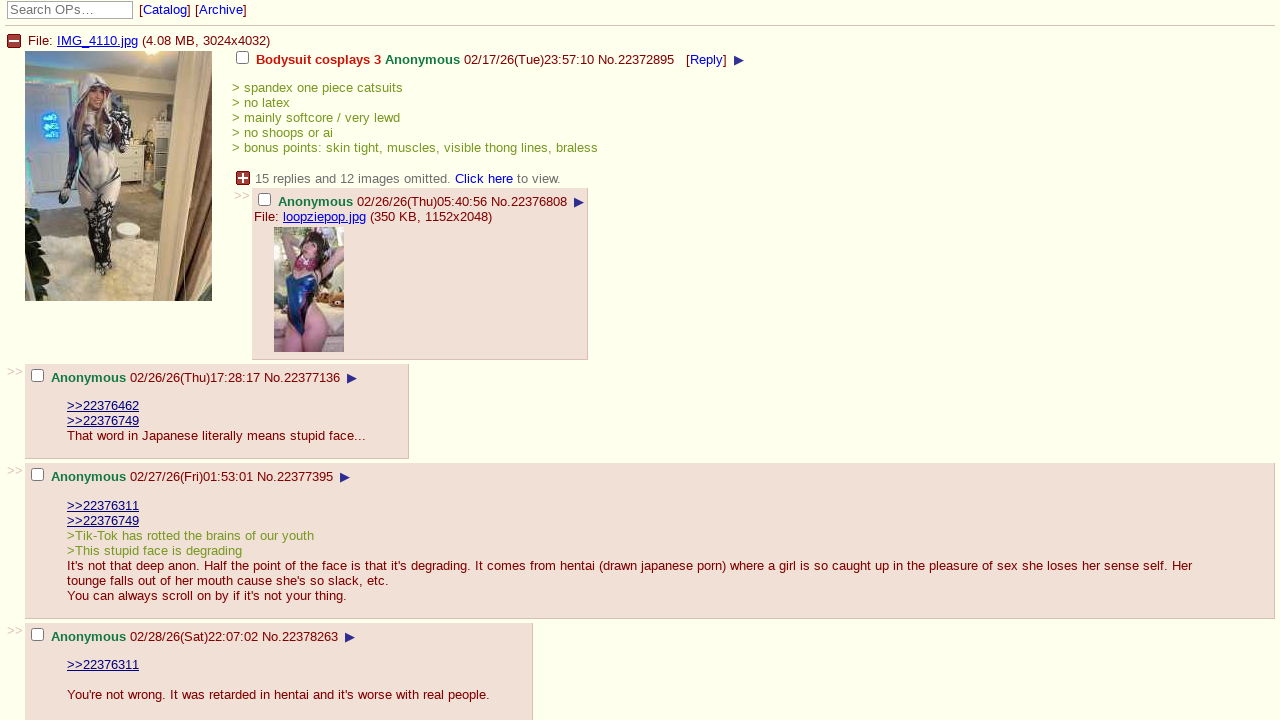

Waited 500ms for content to load on page 3
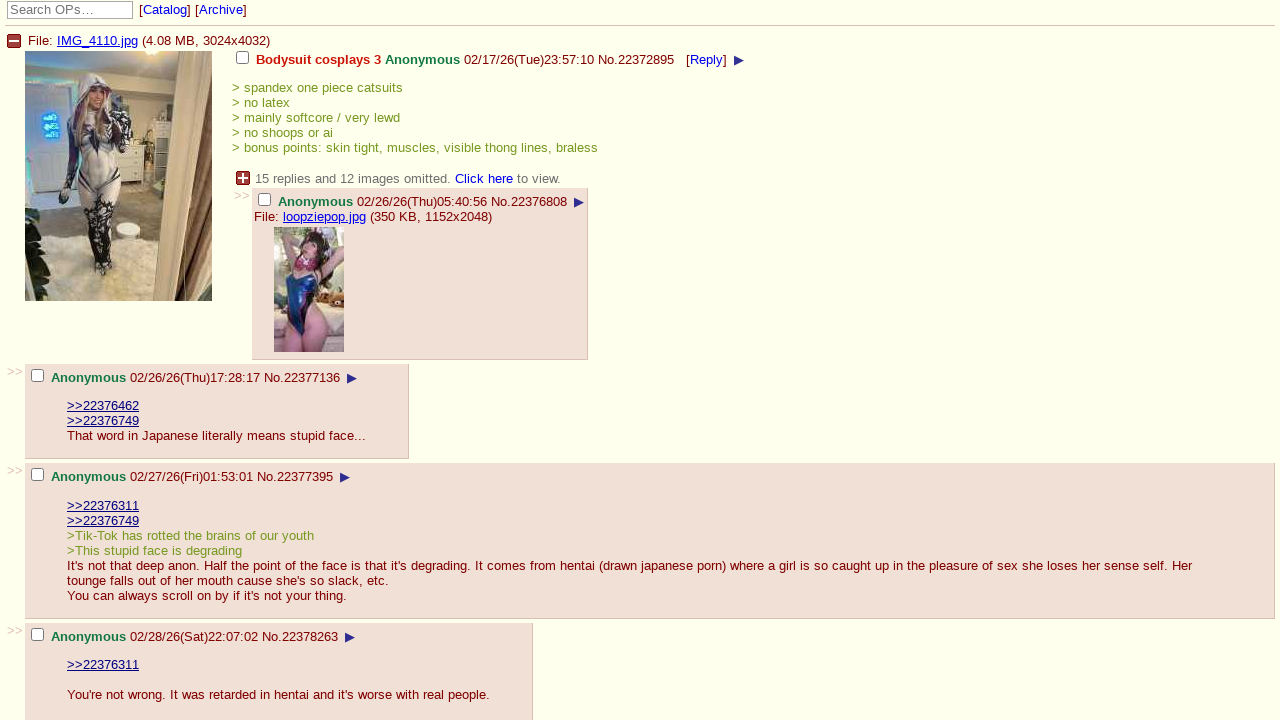

Checked if at bottom of page 3
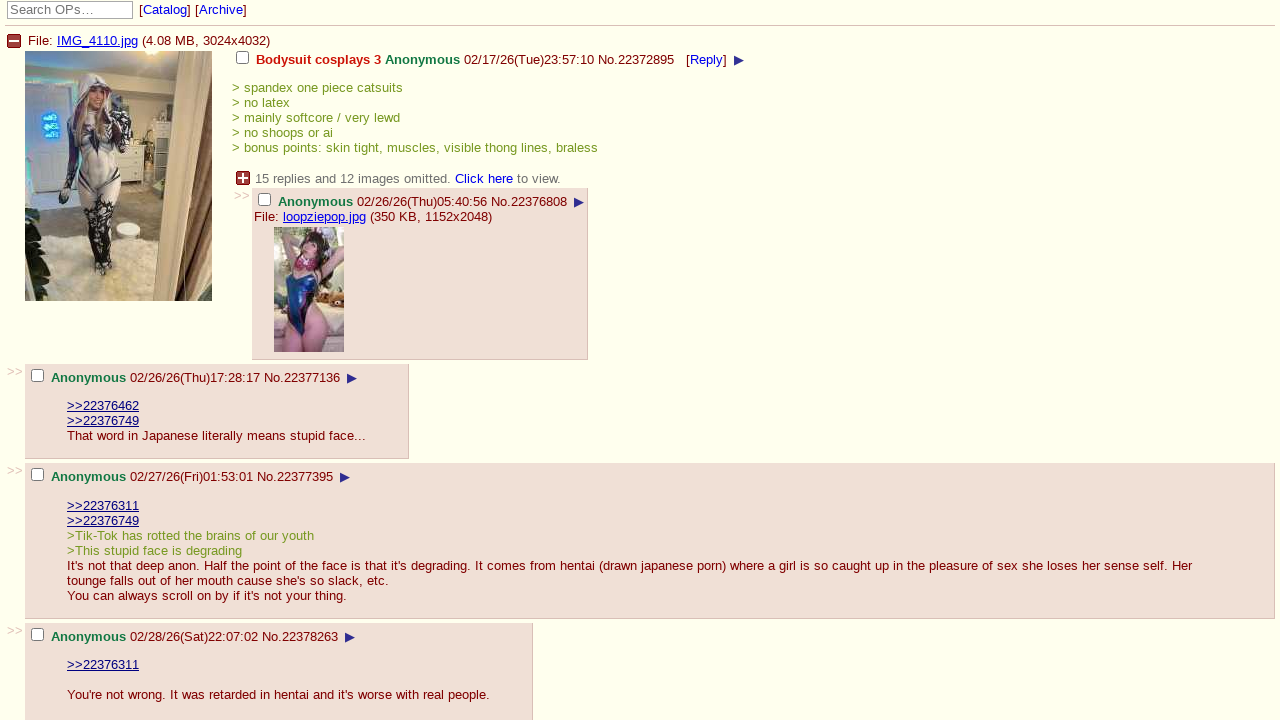

Scrolled down 100px on page 3
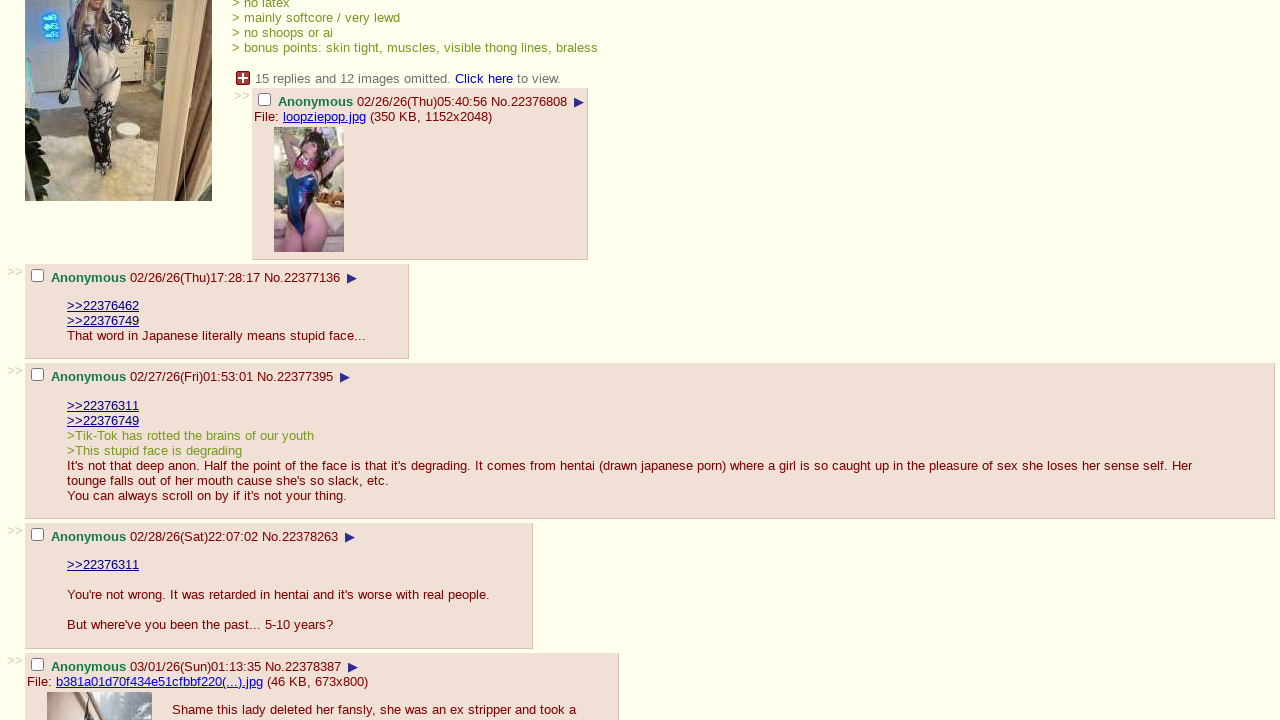

Waited 500ms for content to load on page 3
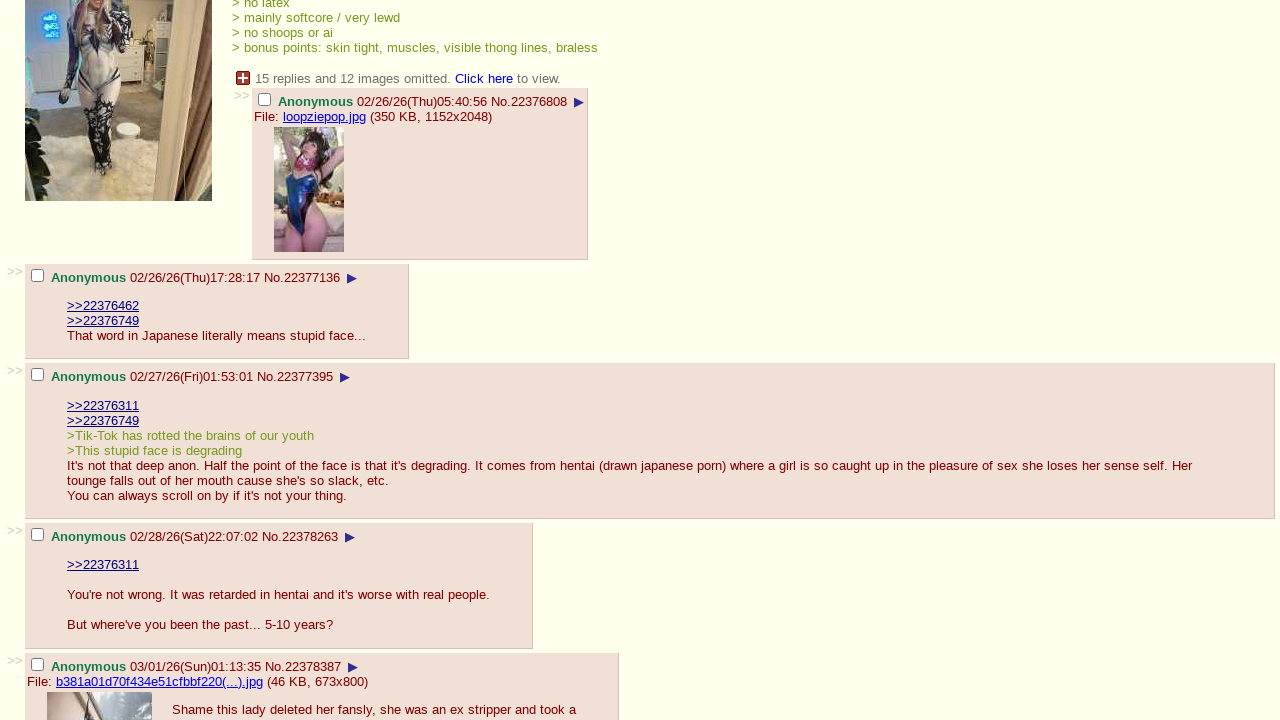

Checked if at bottom of page 3
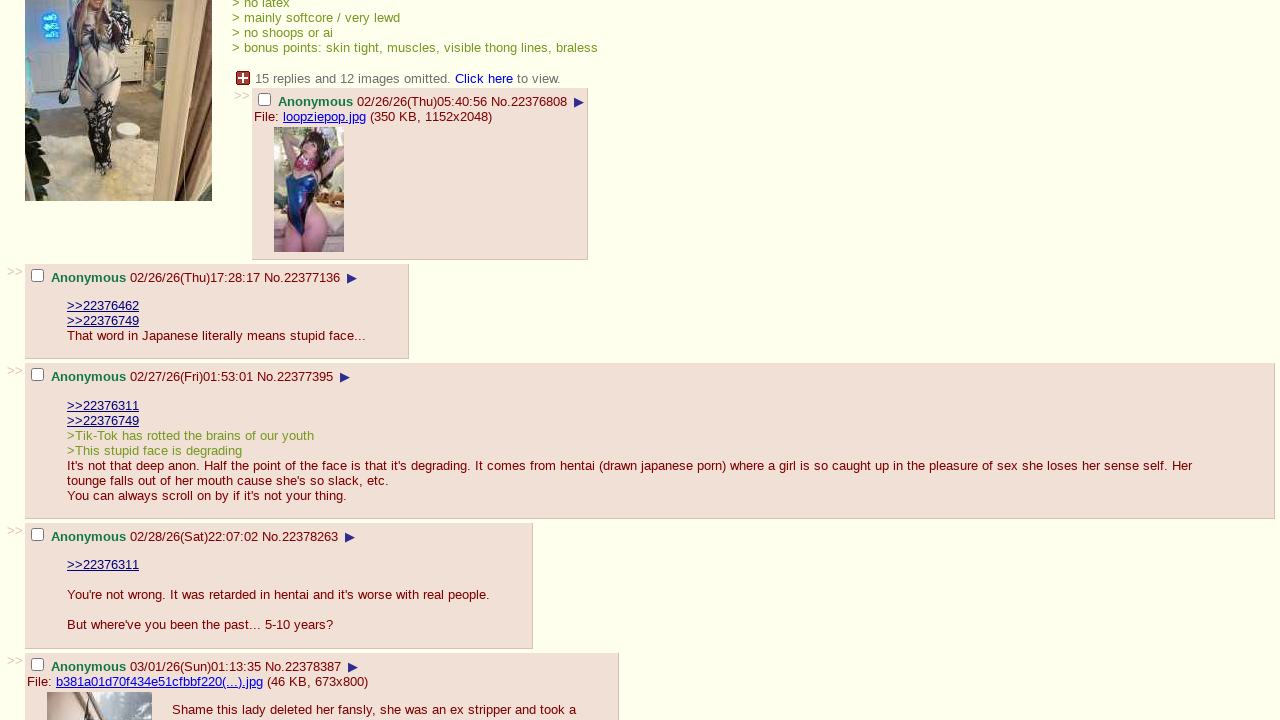

Scrolled down 100px on page 3
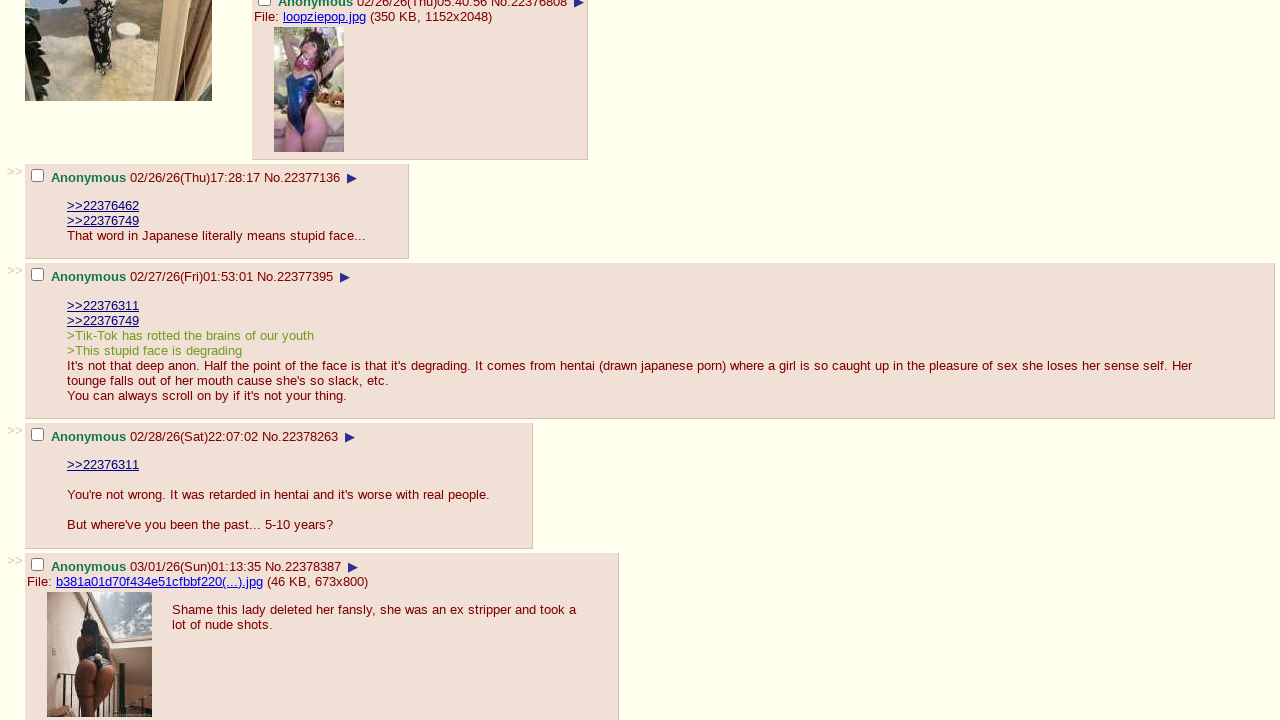

Waited 500ms for content to load on page 3
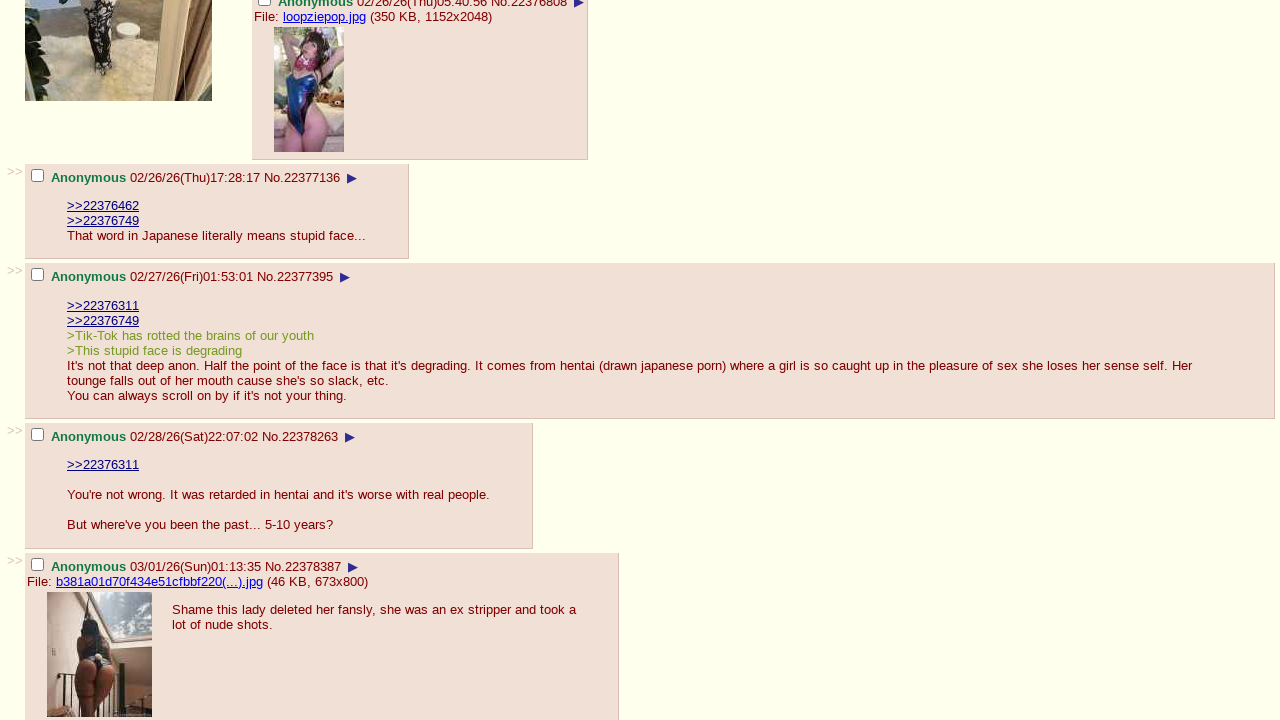

Checked if at bottom of page 3
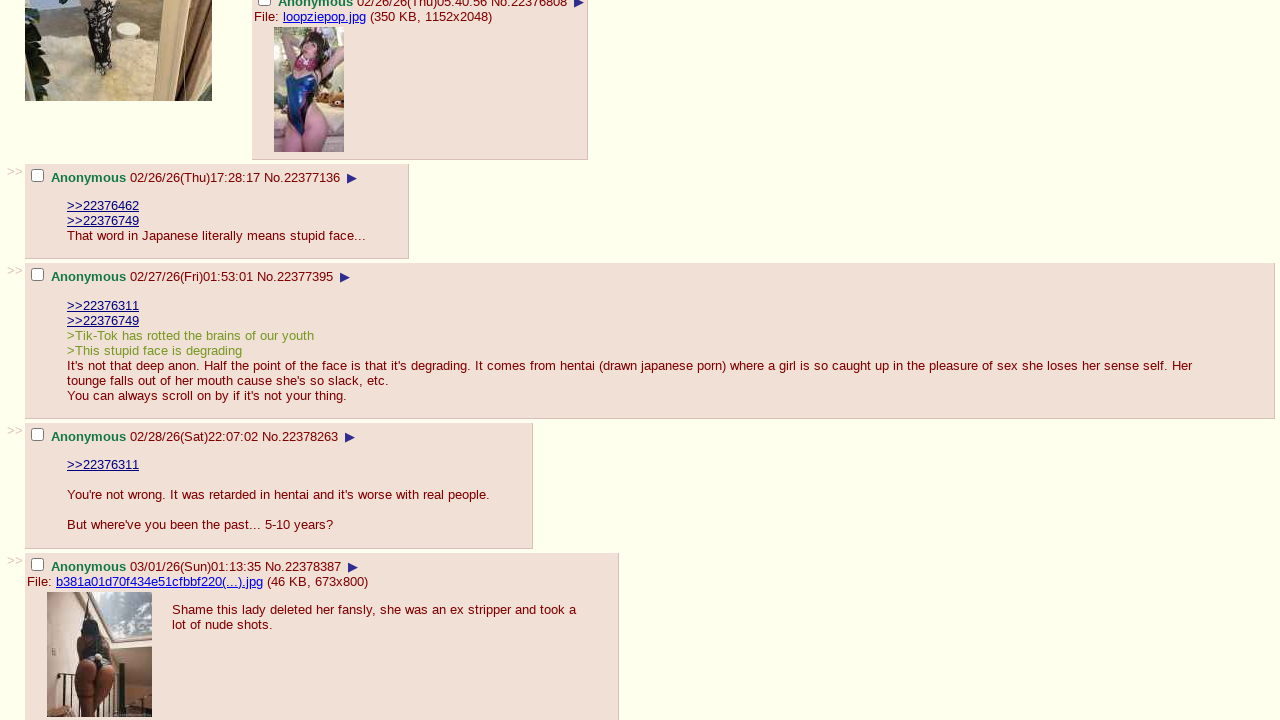

Scrolled down 100px on page 3
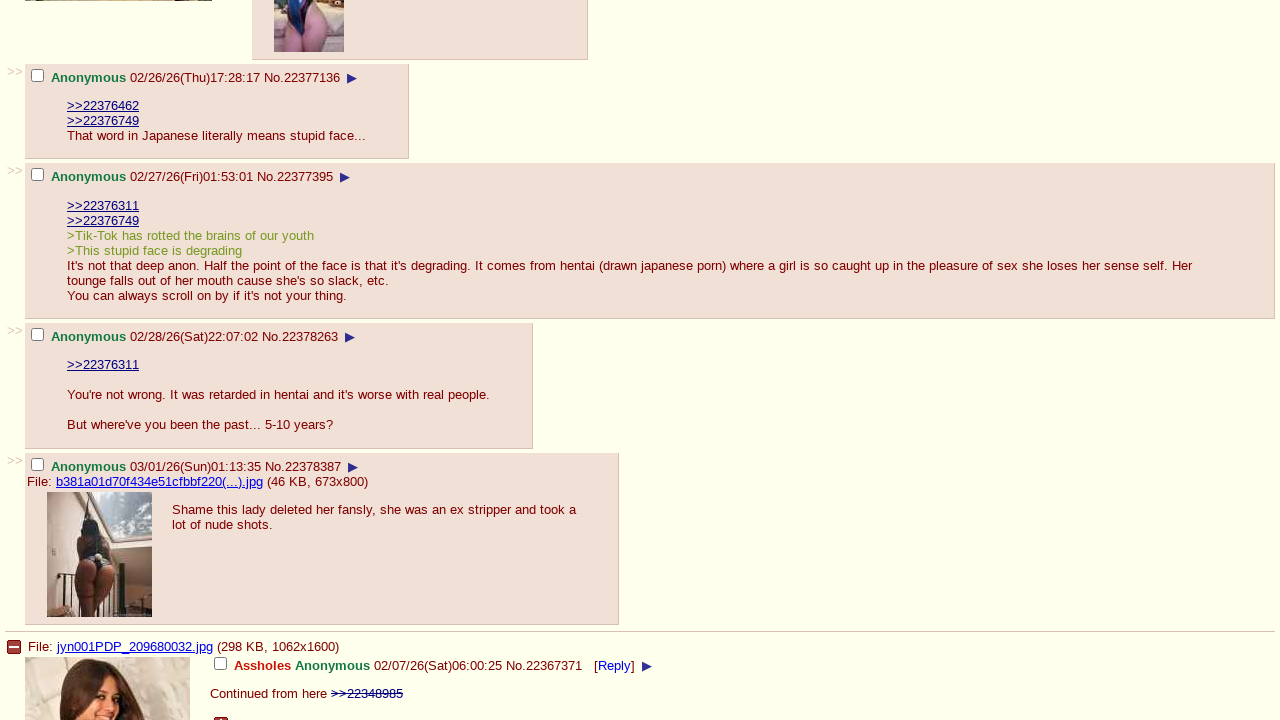

Waited 500ms for content to load on page 3
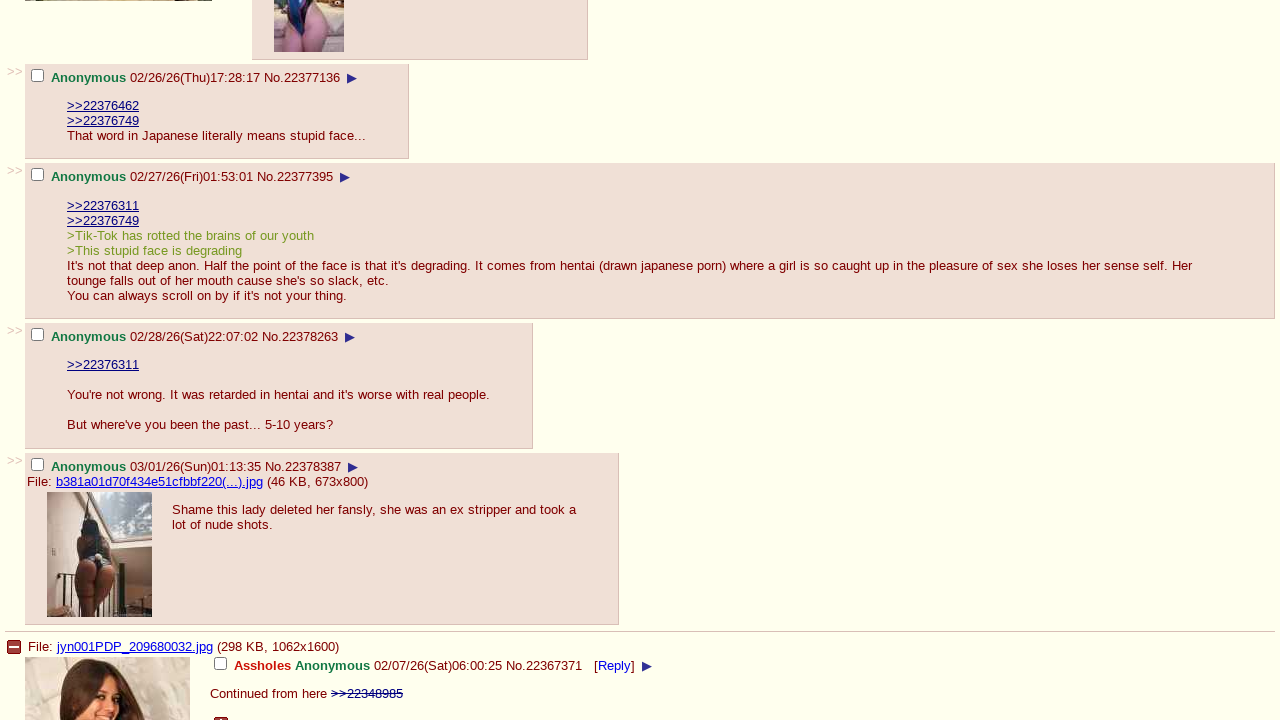

Checked if at bottom of page 3
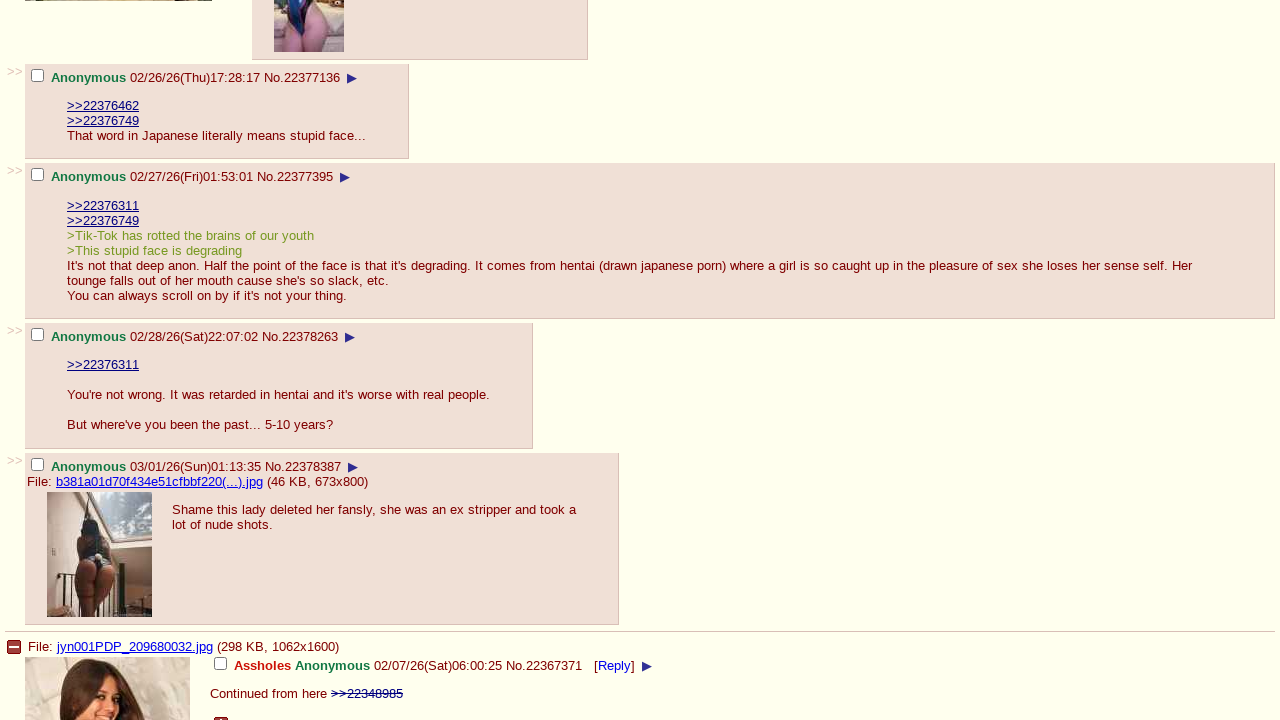

Scrolled down 100px on page 3
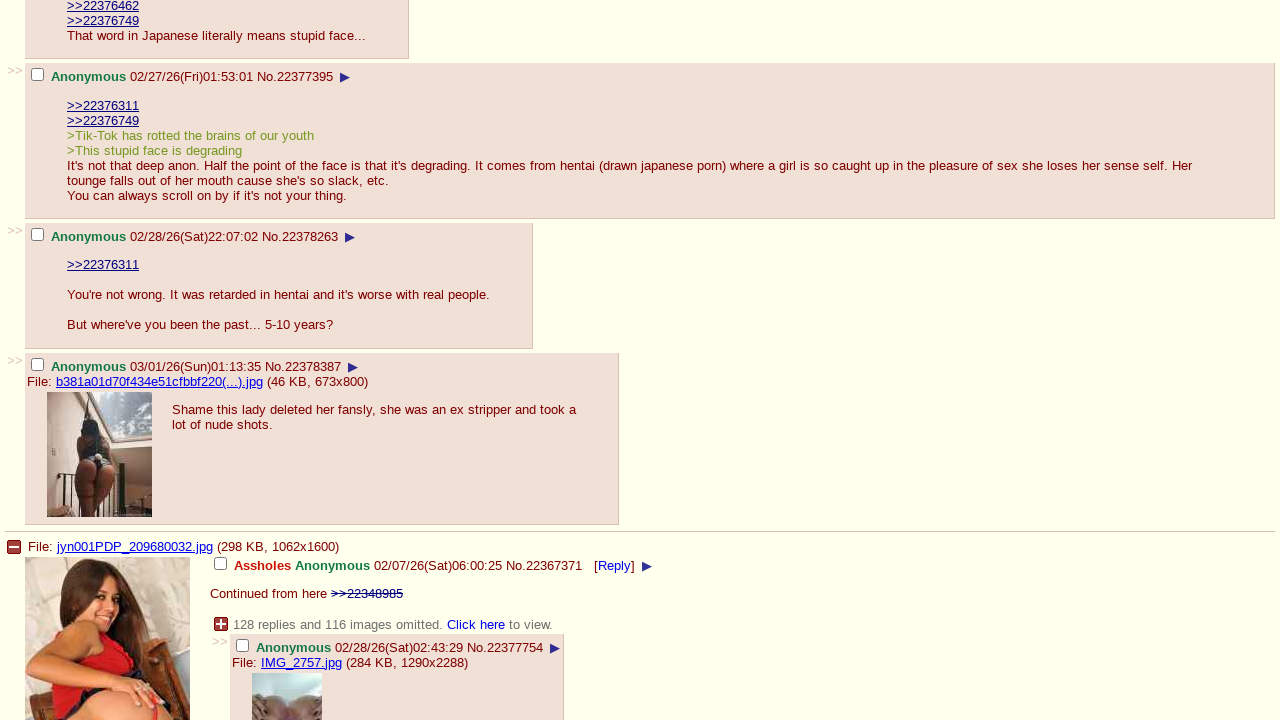

Waited 500ms for content to load on page 3
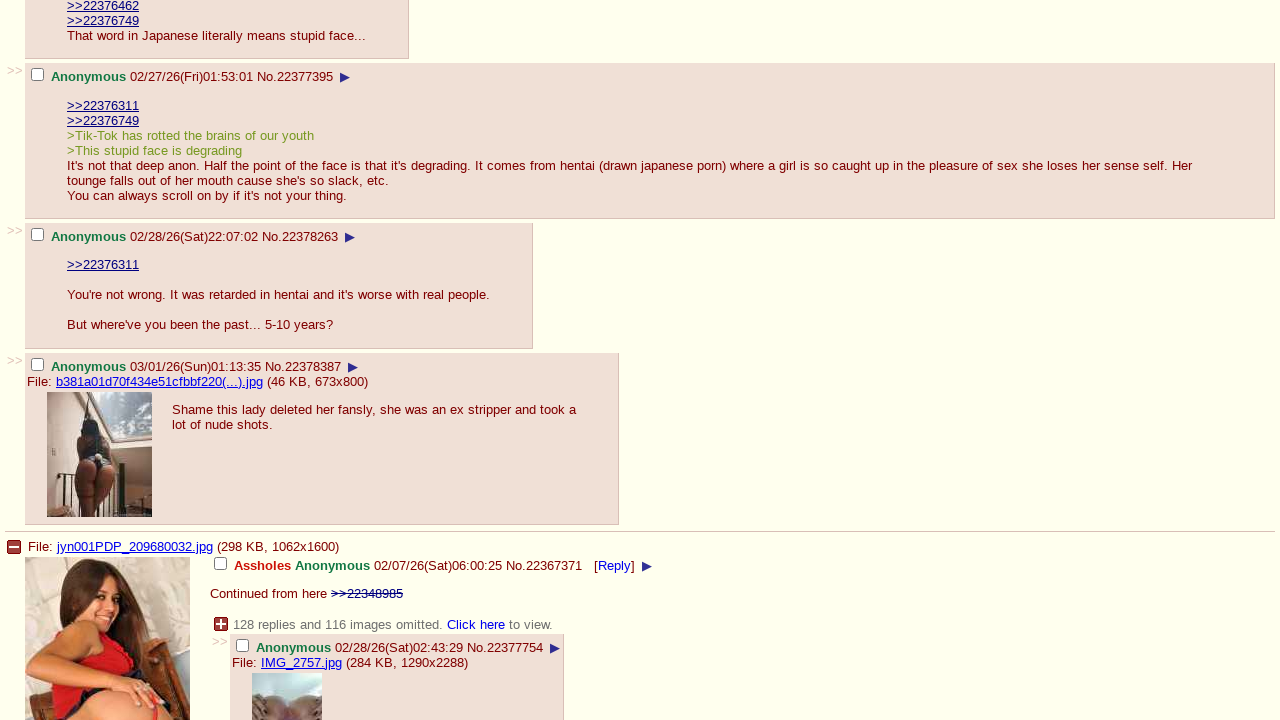

Checked if at bottom of page 3
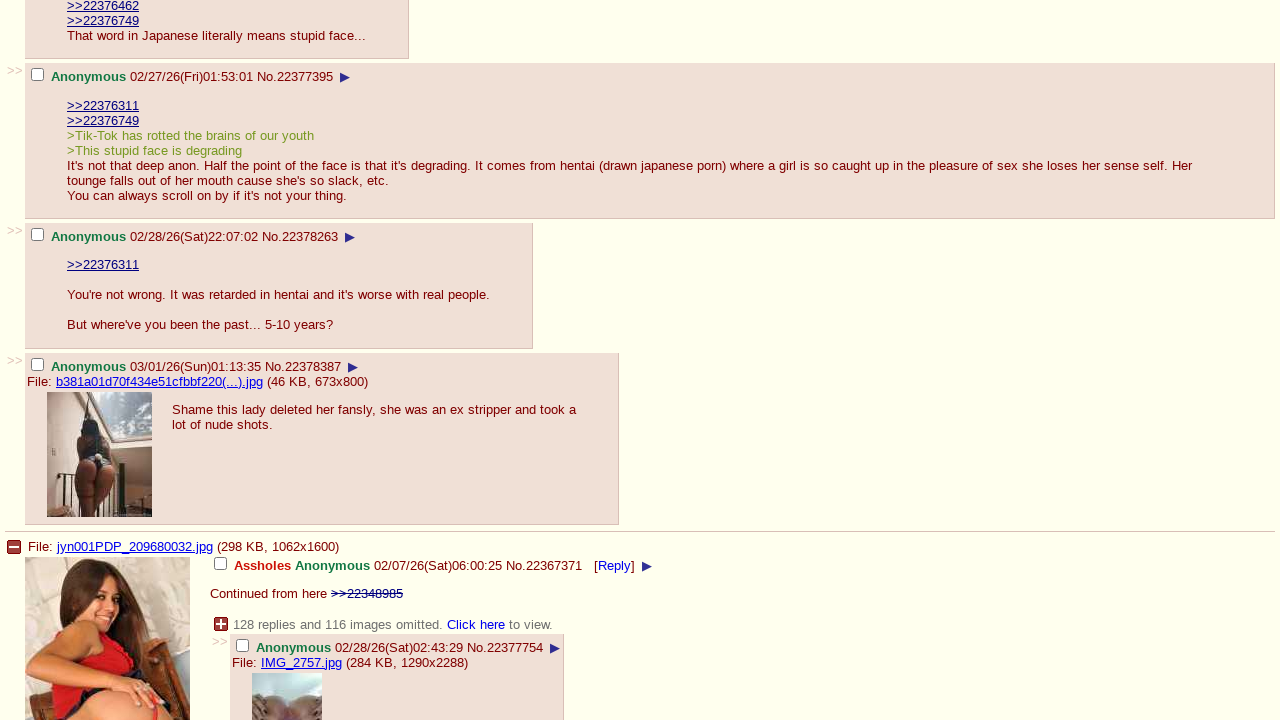

Scrolled down 100px on page 3
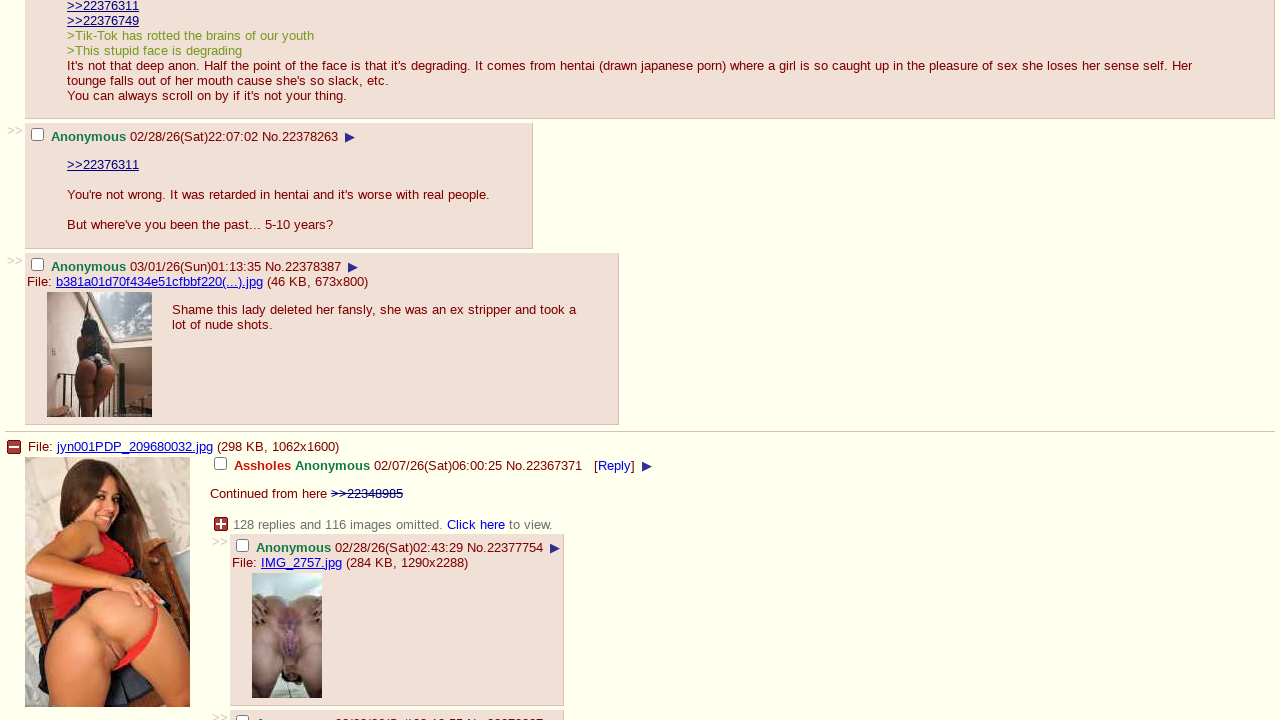

Waited 500ms for content to load on page 3
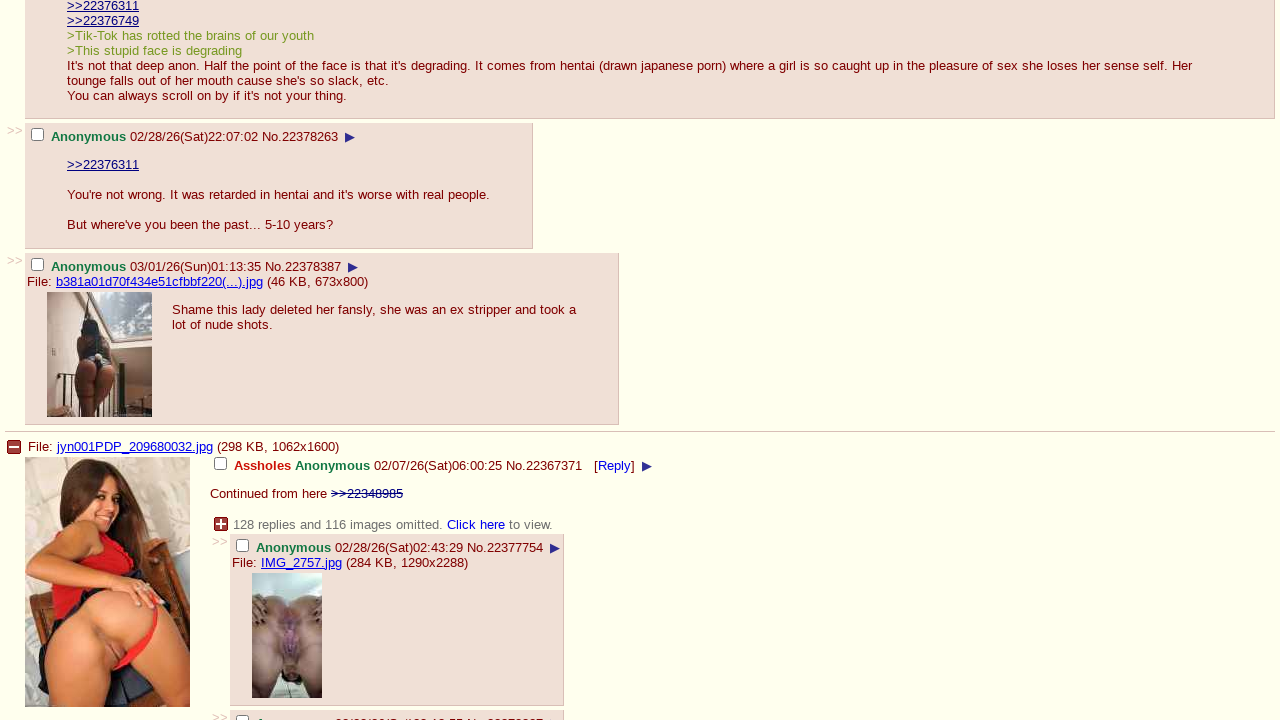

Checked if at bottom of page 3
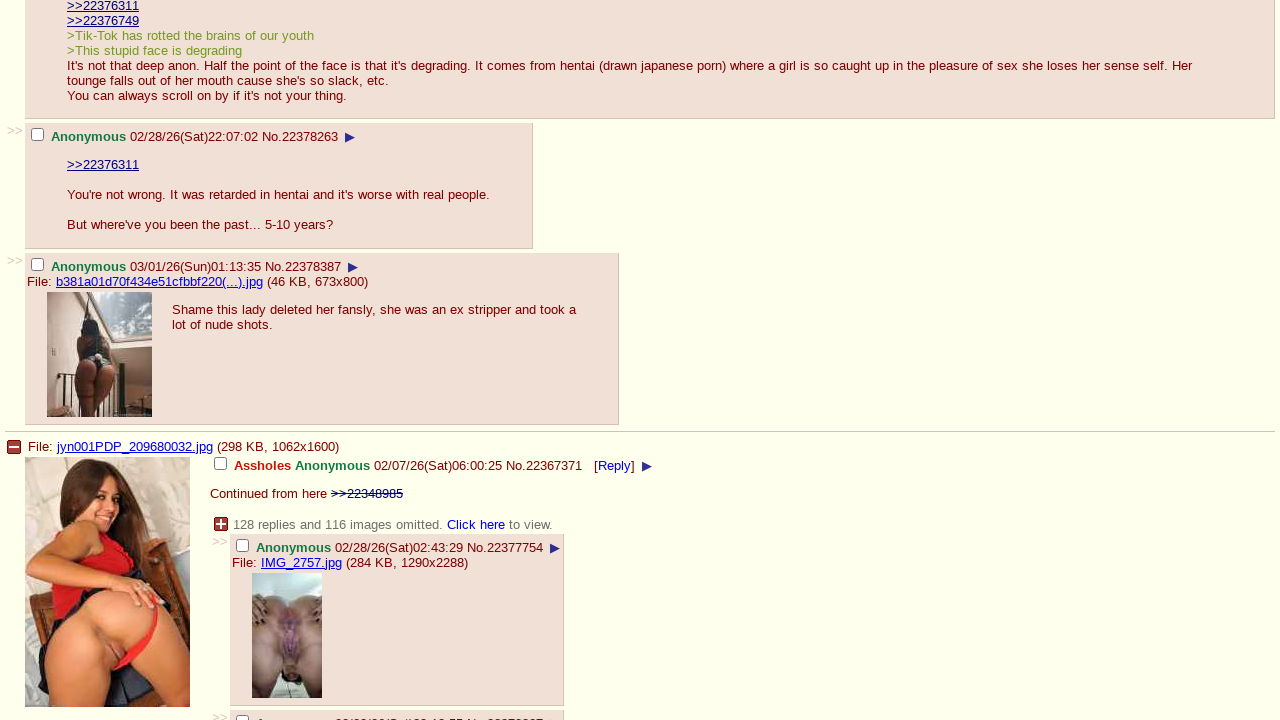

Scrolled down 100px on page 3
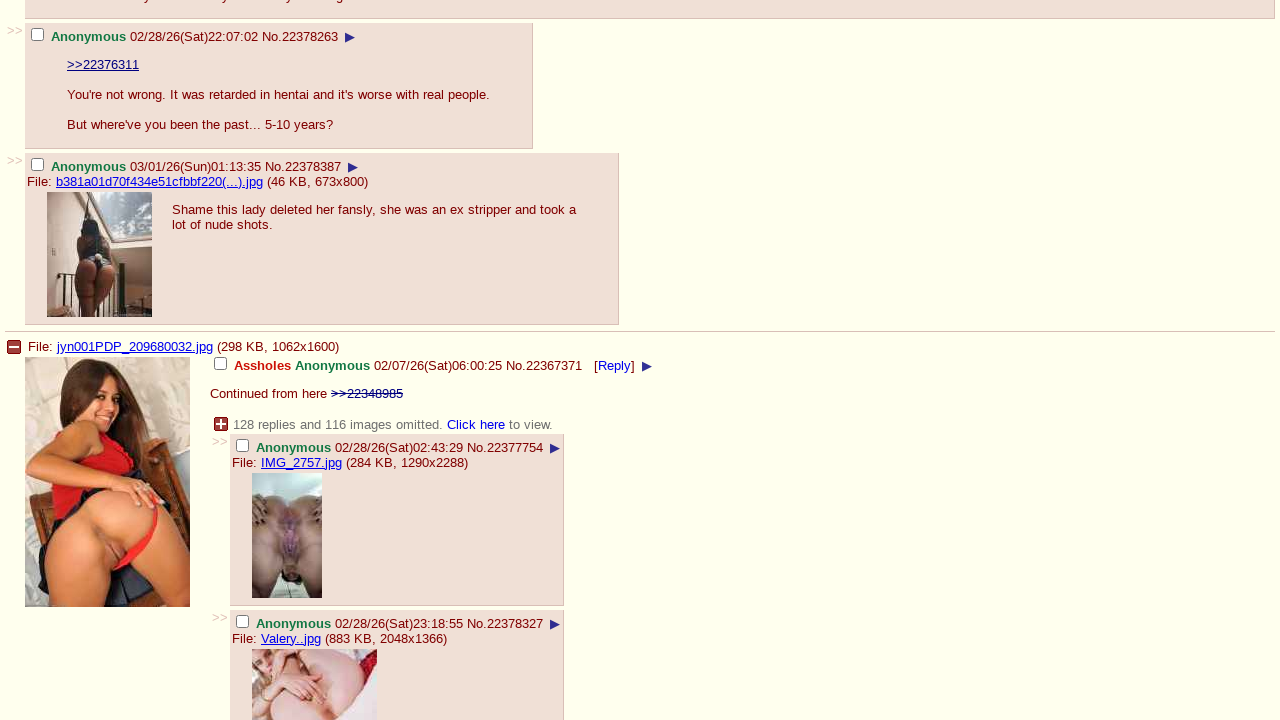

Waited 500ms for content to load on page 3
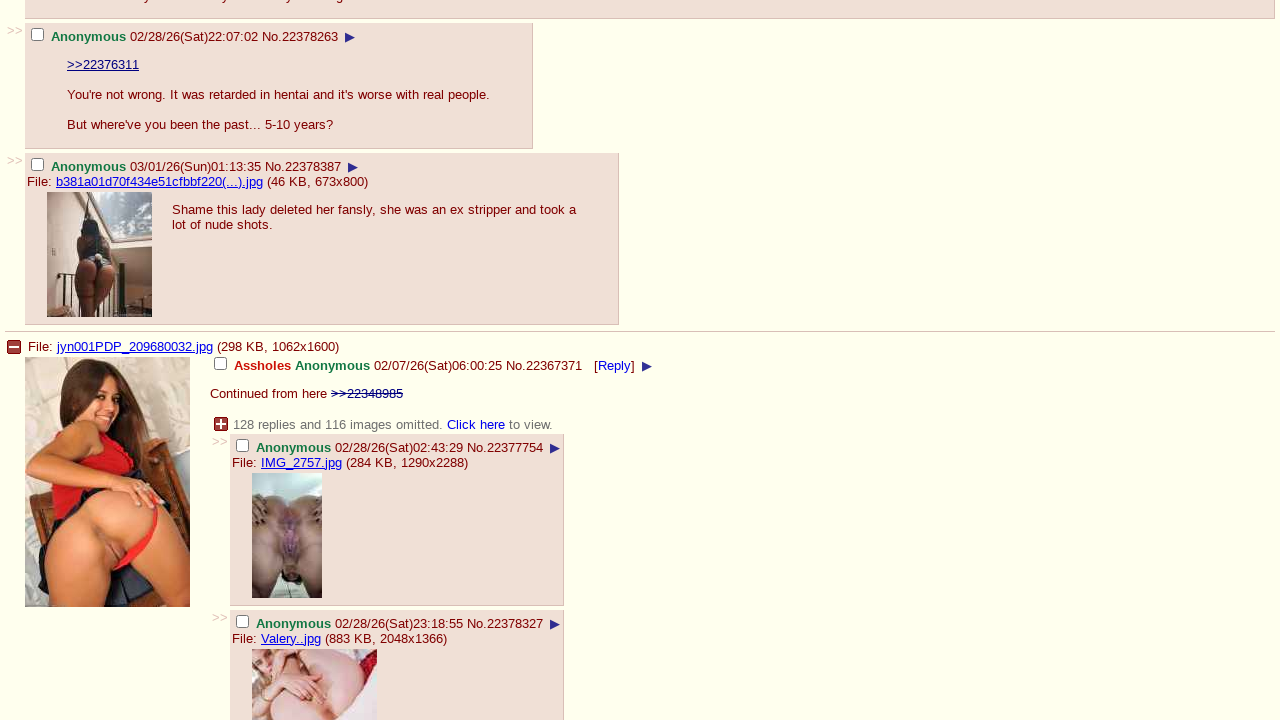

Checked if at bottom of page 3
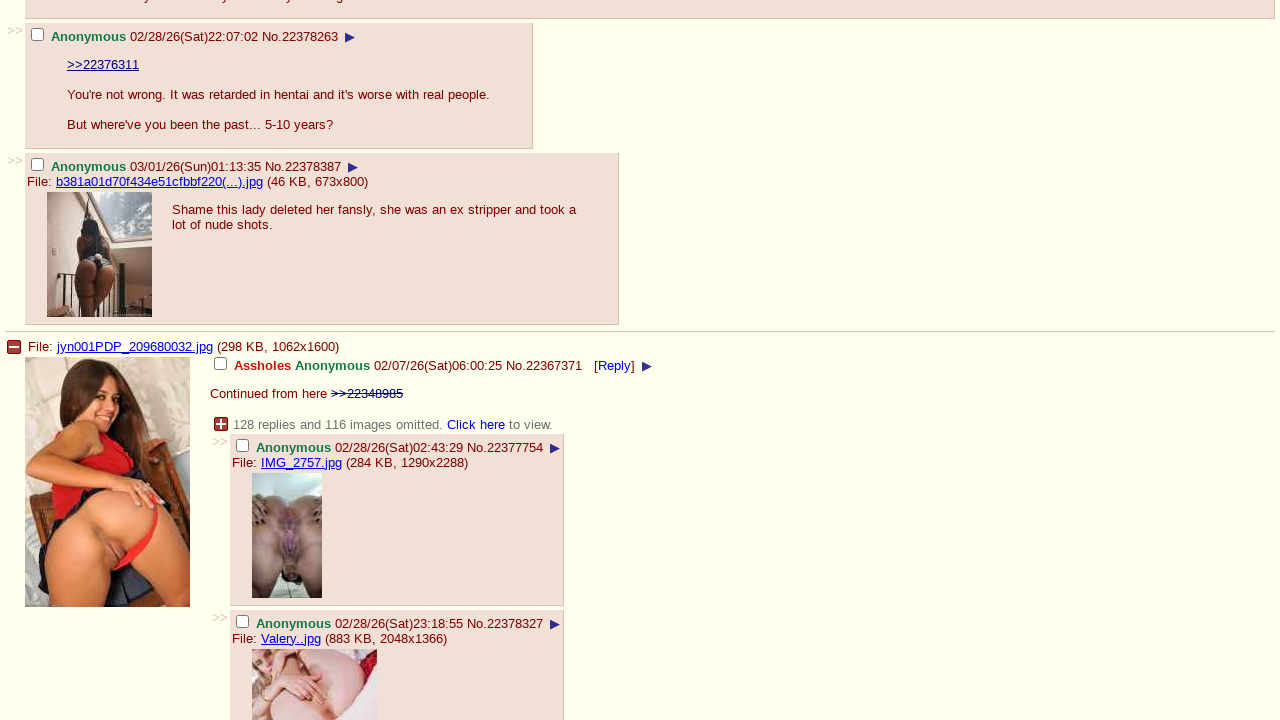

Scrolled down 100px on page 3
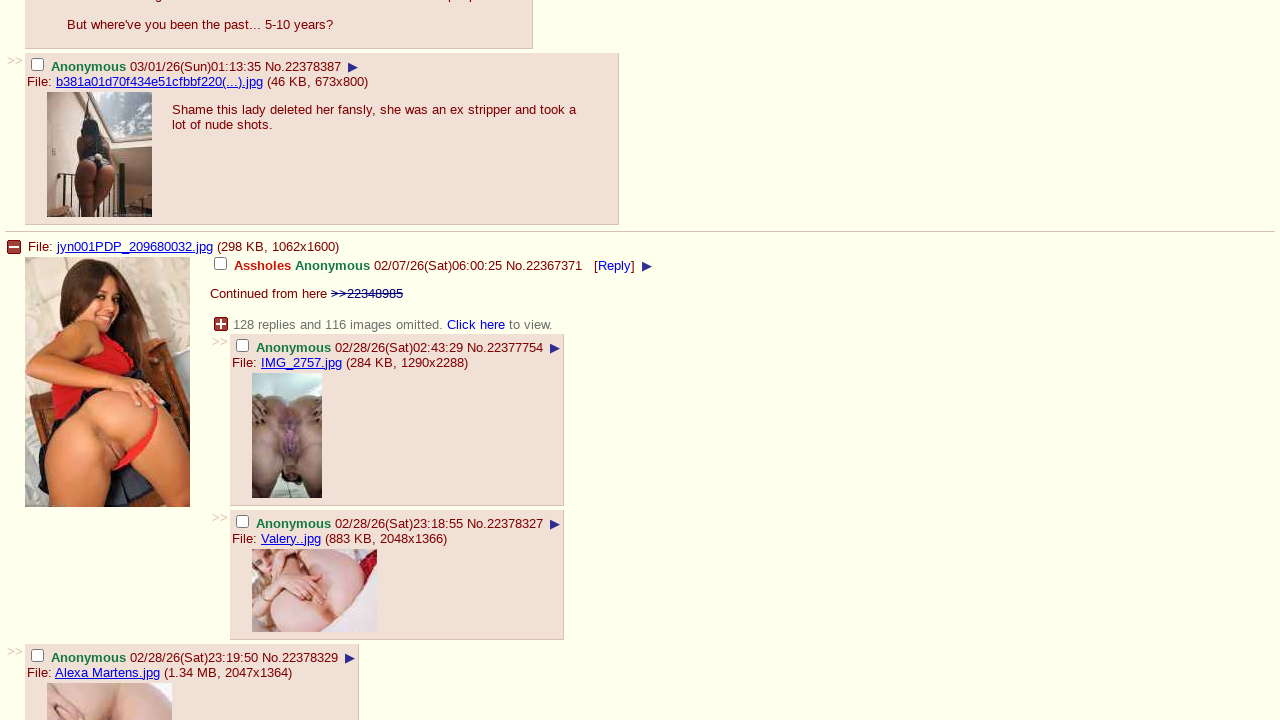

Waited 500ms for content to load on page 3
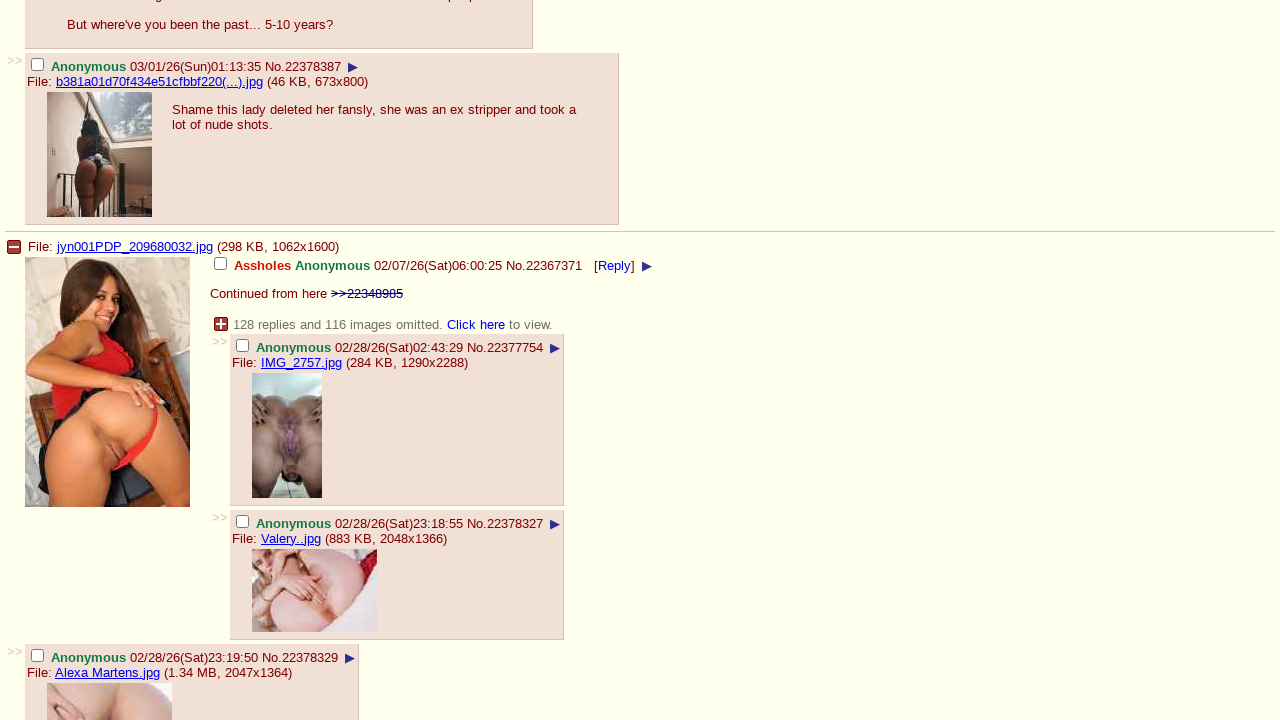

Checked if at bottom of page 3
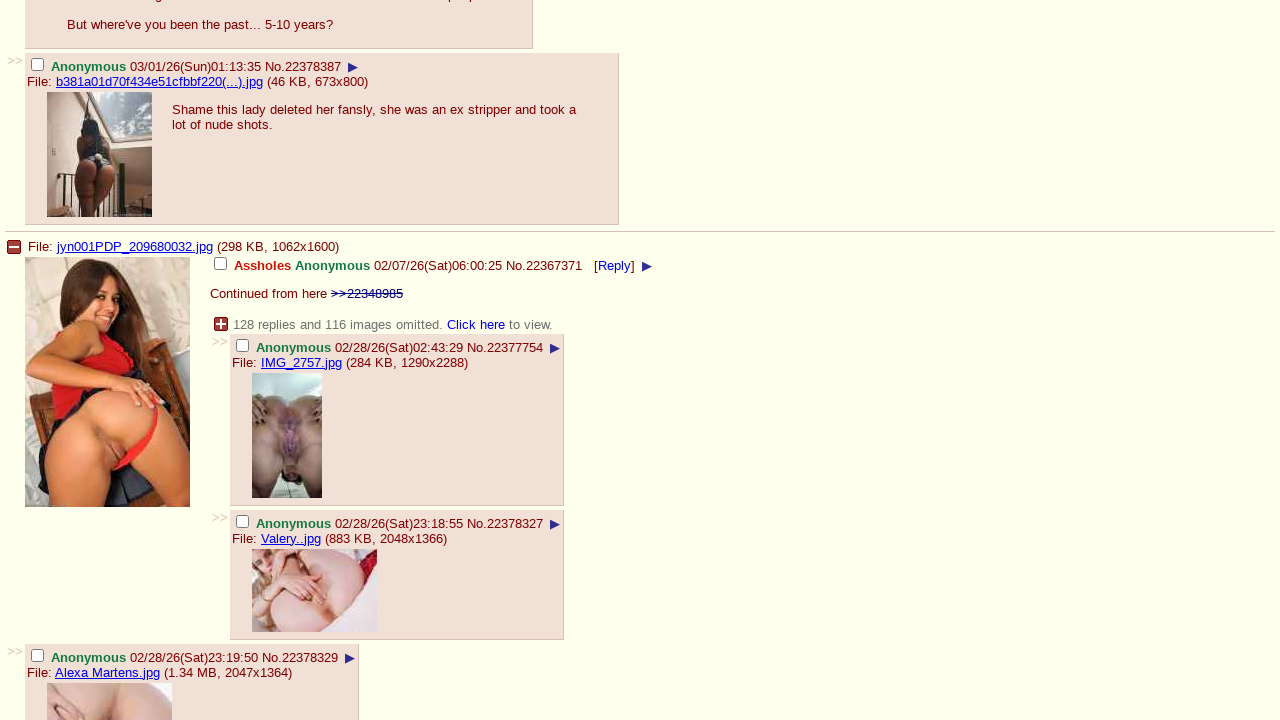

Scrolled down 100px on page 3
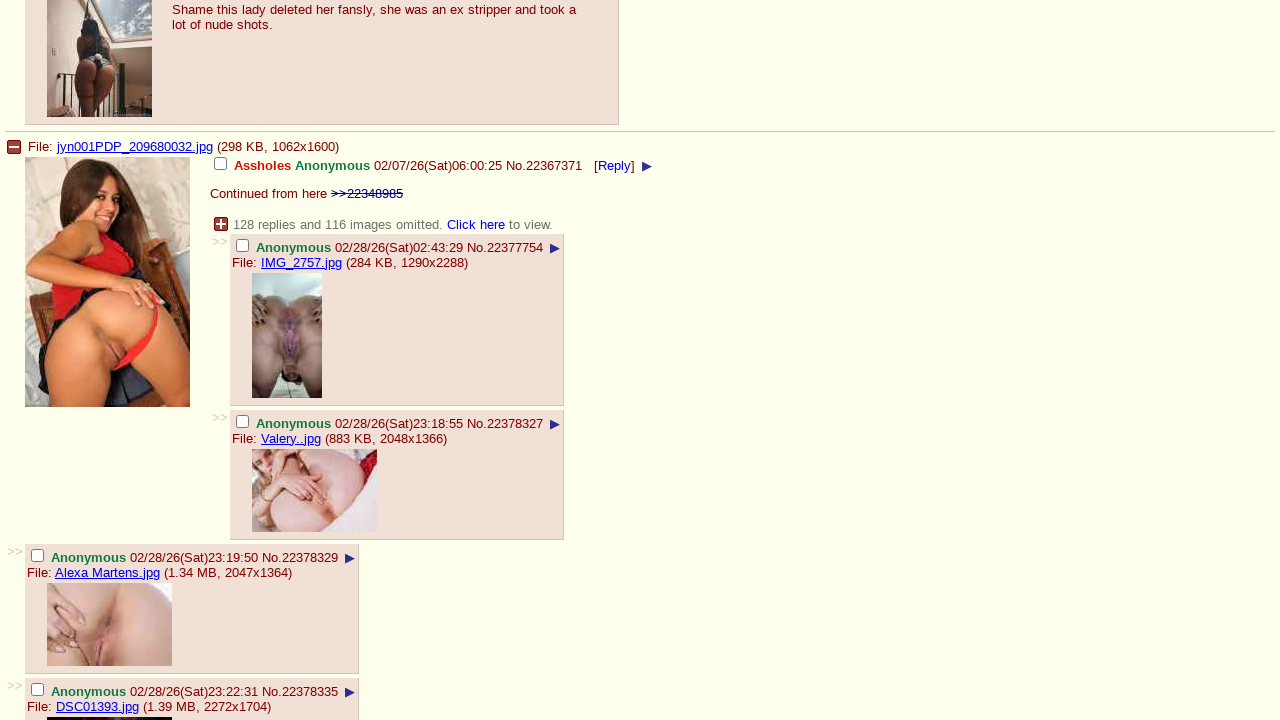

Waited 500ms for content to load on page 3
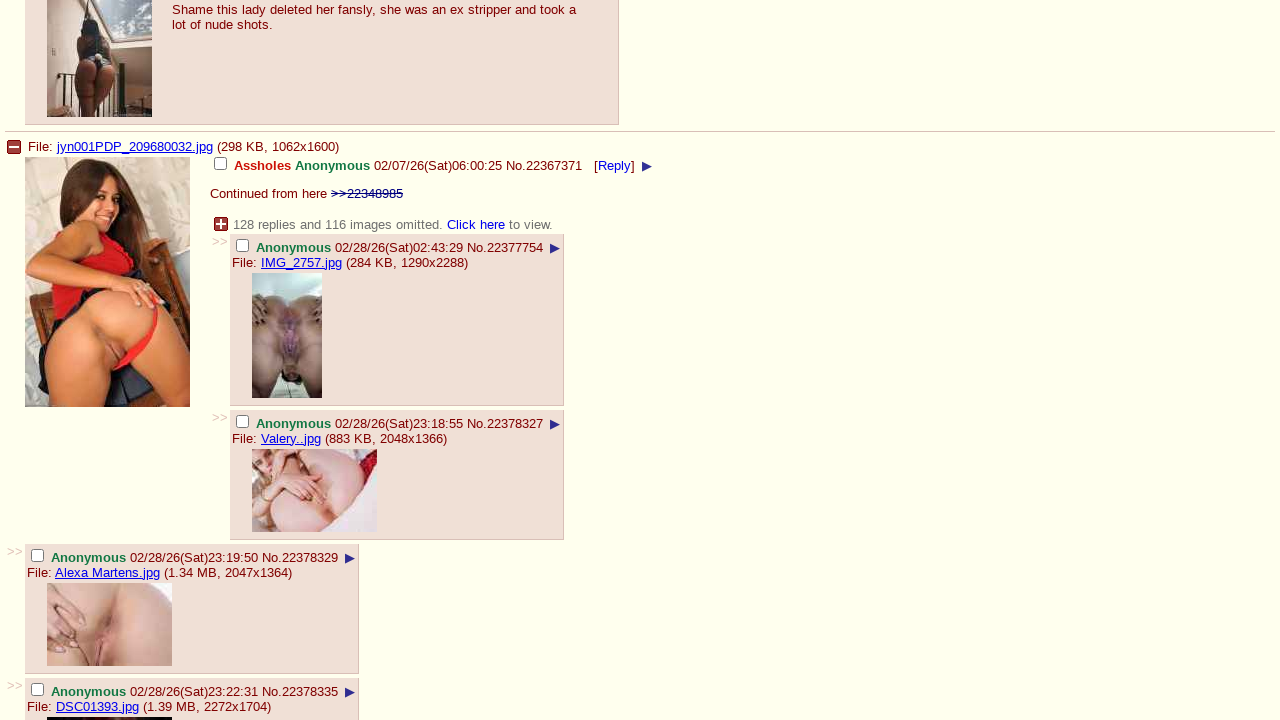

Checked if at bottom of page 3
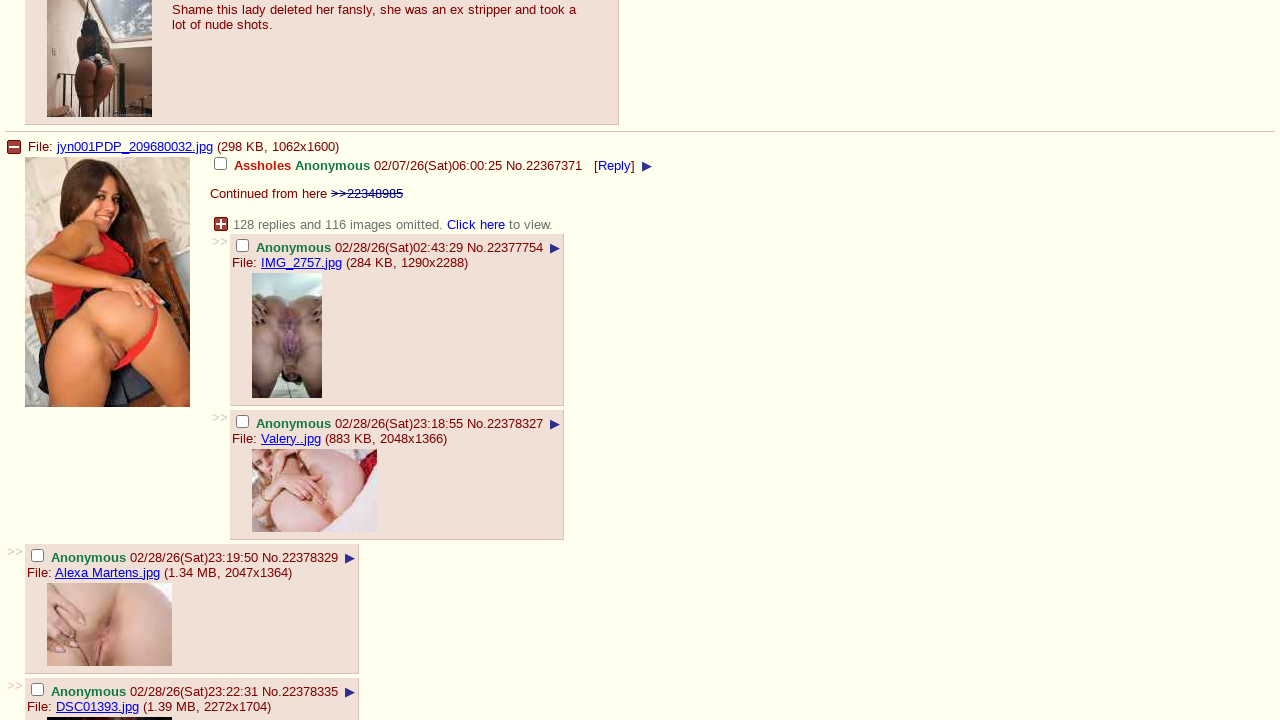

Scrolled down 100px on page 3
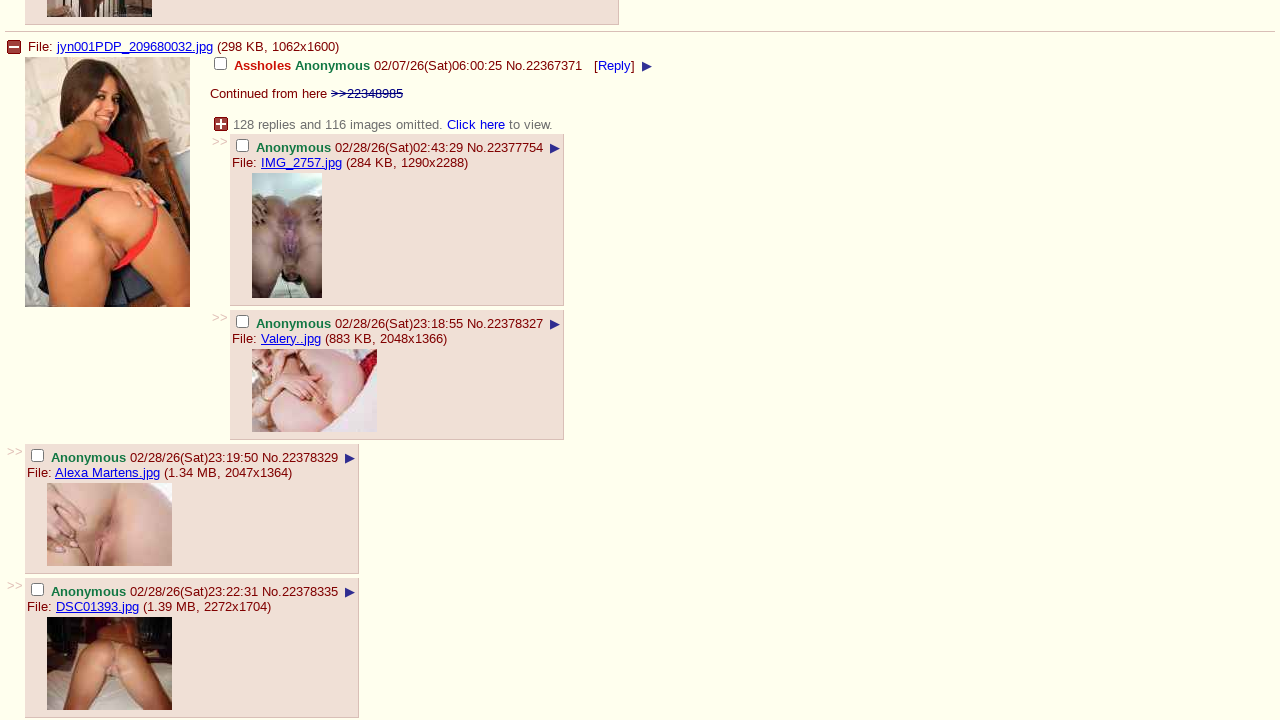

Waited 500ms for content to load on page 3
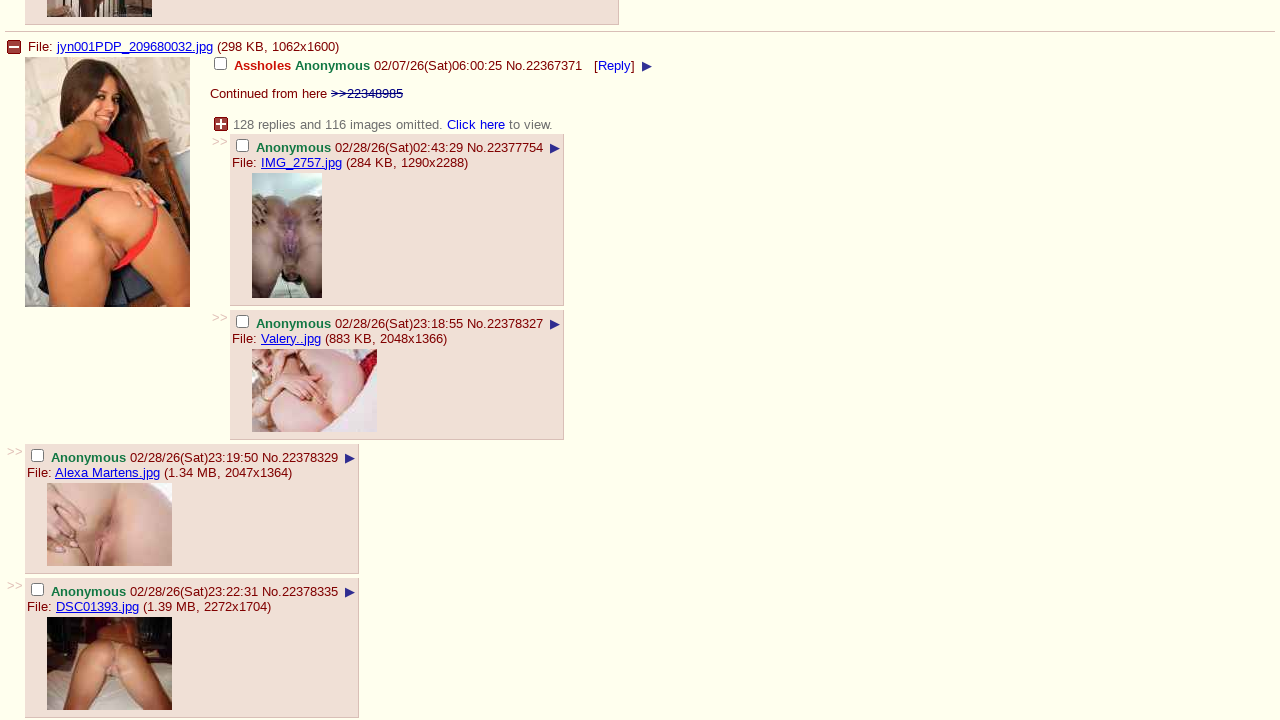

Checked if at bottom of page 3
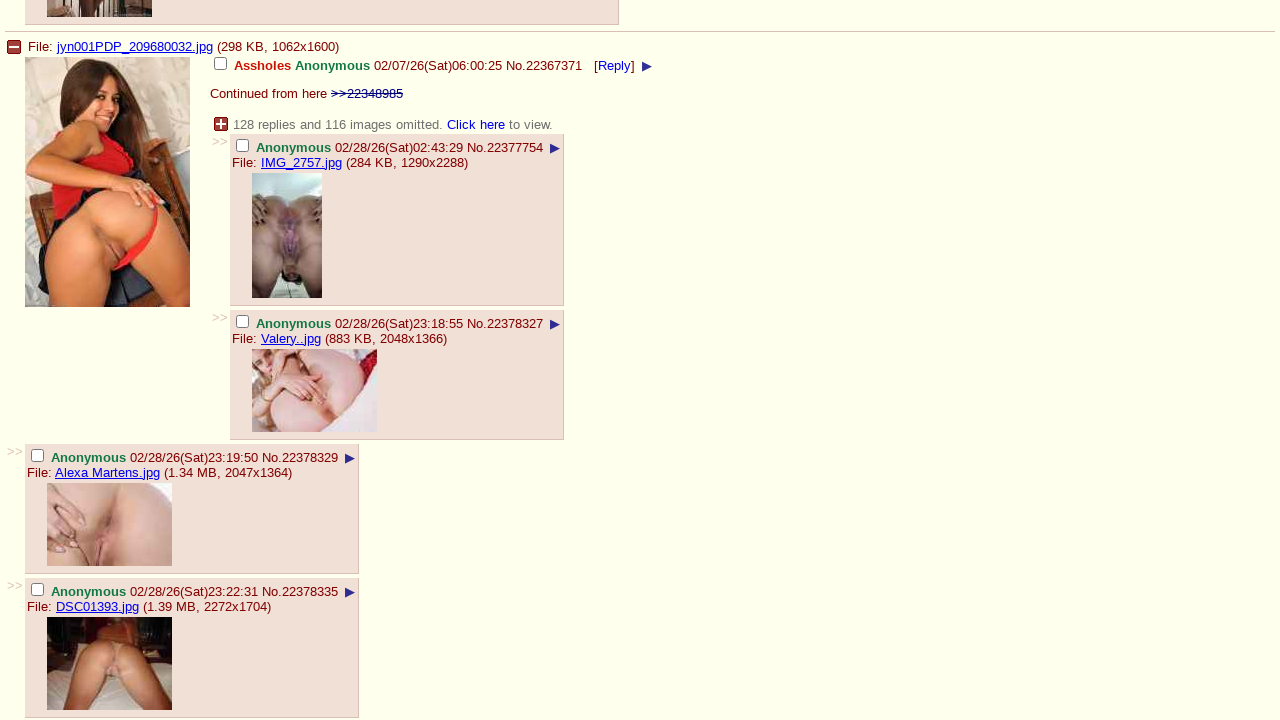

Scrolled down 100px on page 3
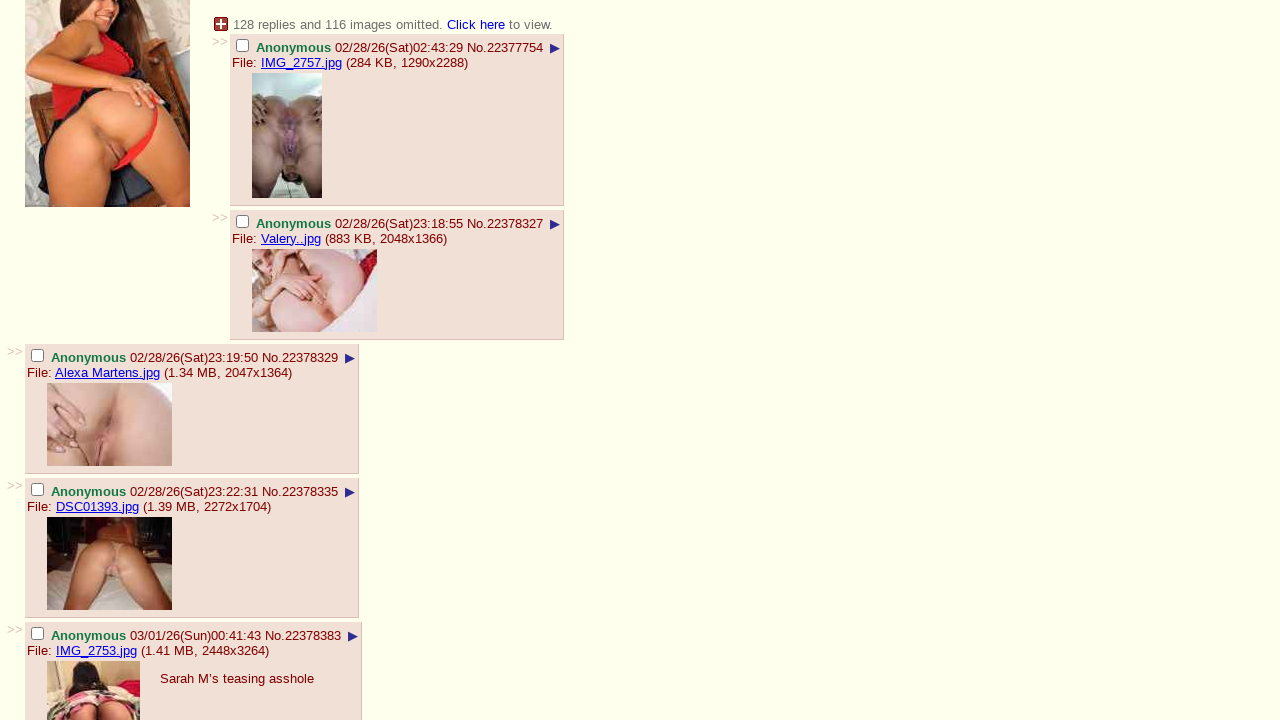

Waited 500ms for content to load on page 3
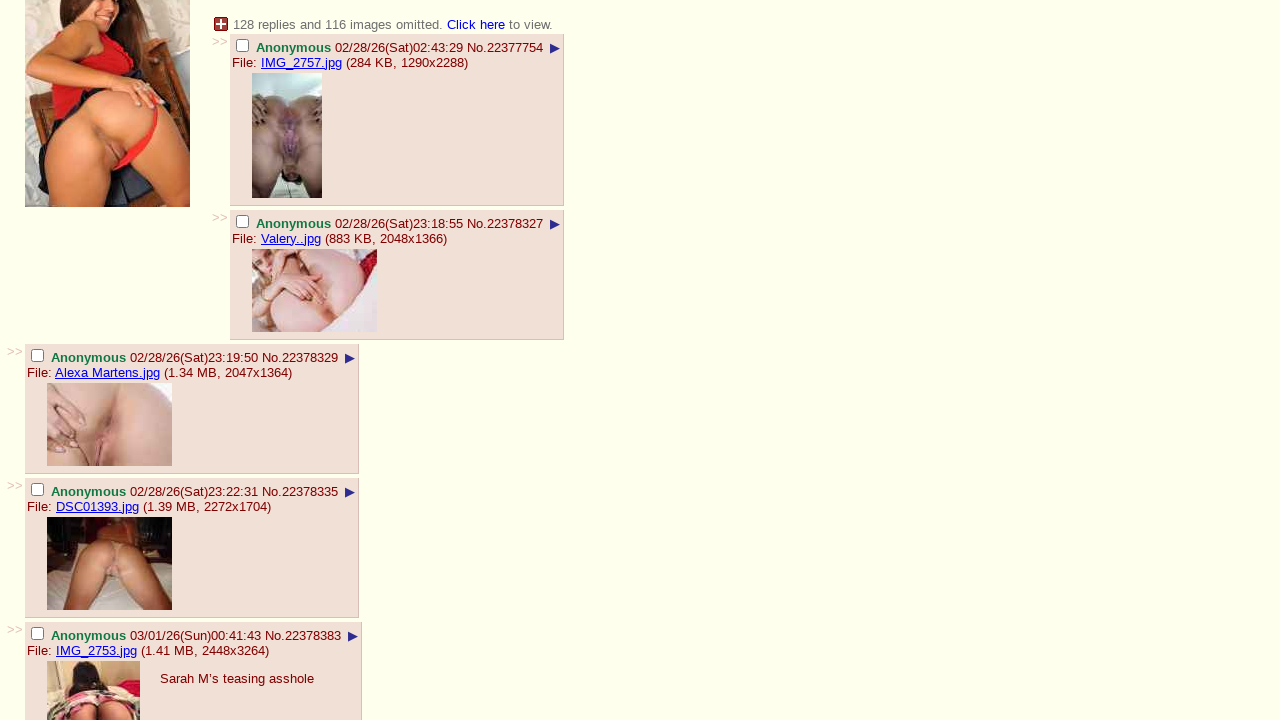

Checked if at bottom of page 3
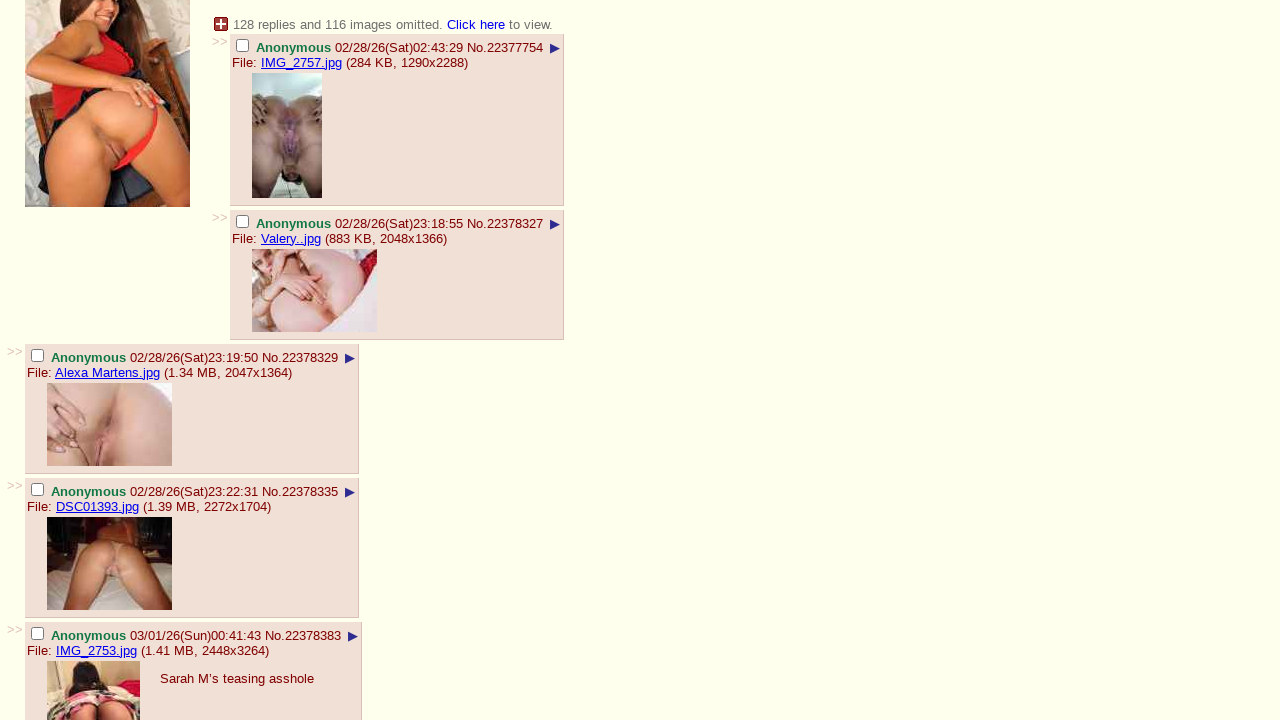

Scrolled down 100px on page 3
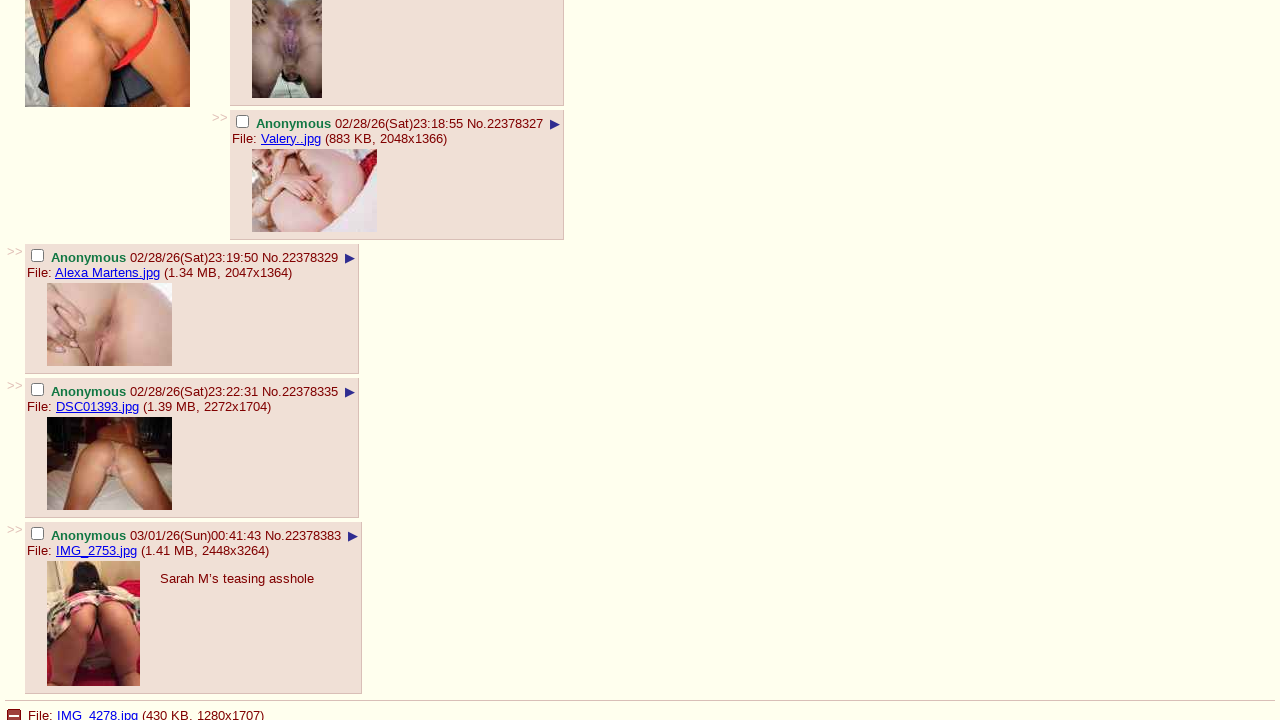

Waited 500ms for content to load on page 3
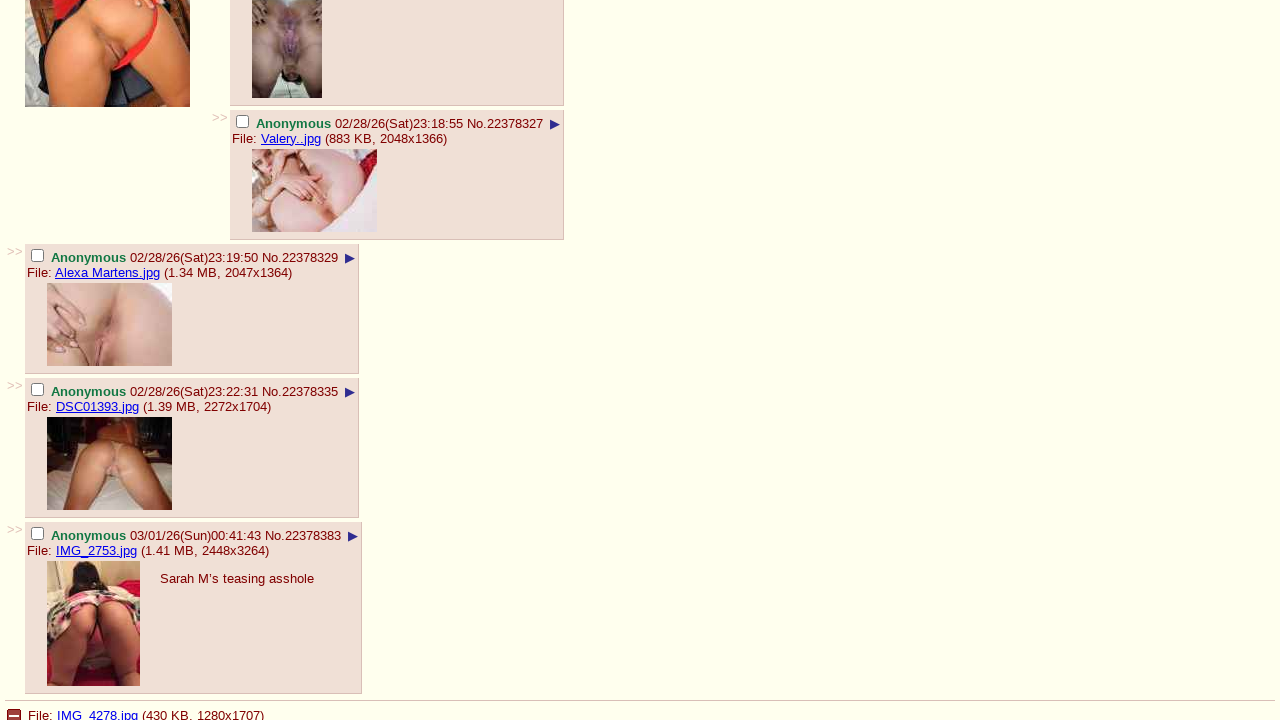

Checked if at bottom of page 3
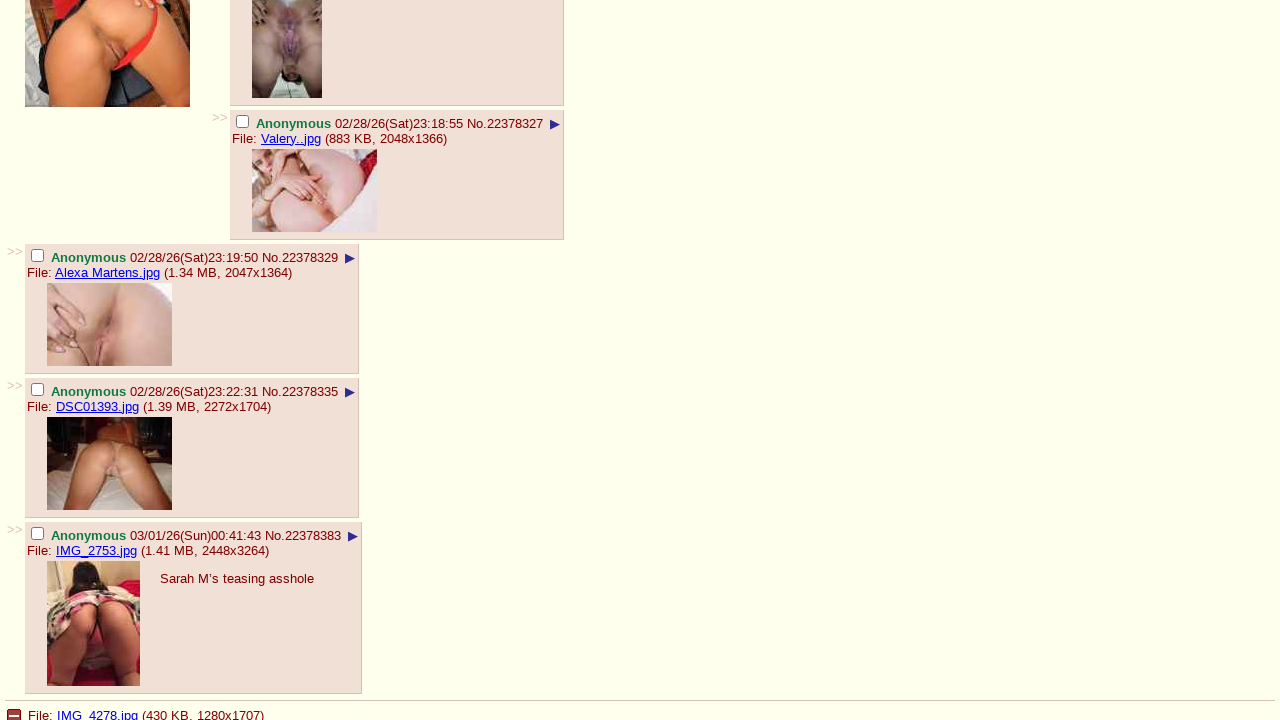

Scrolled down 100px on page 3
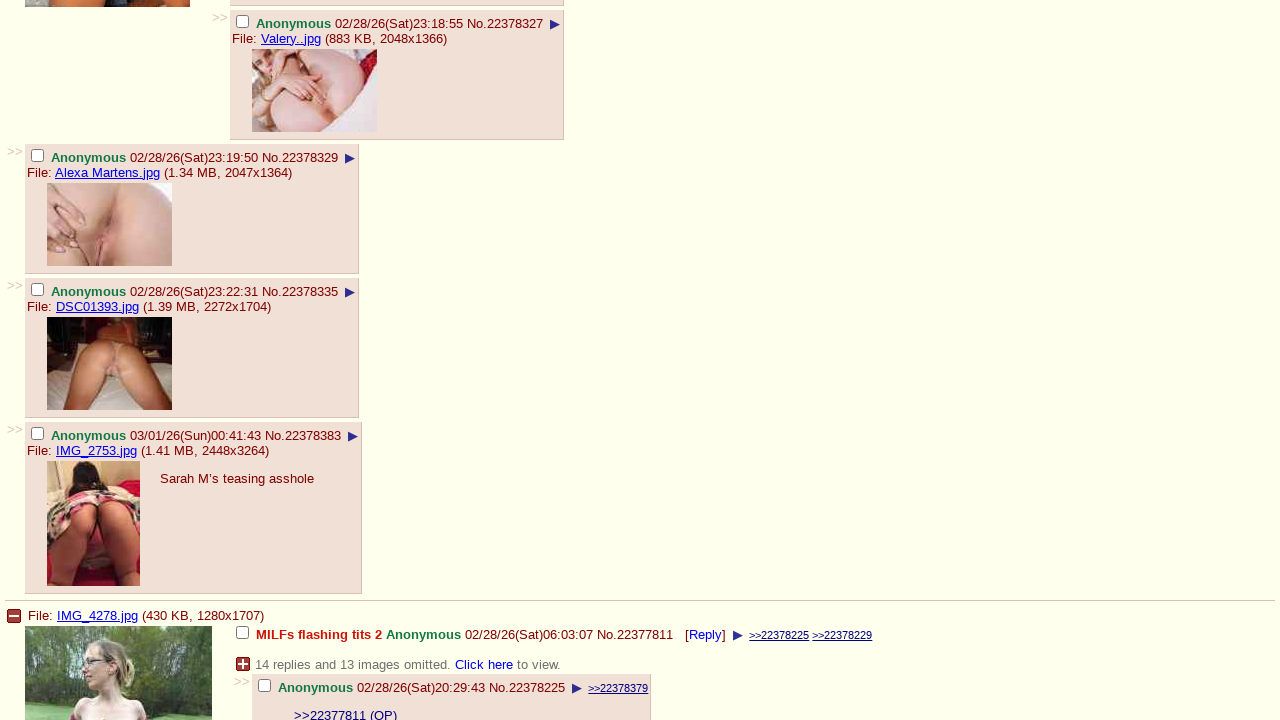

Waited 500ms for content to load on page 3
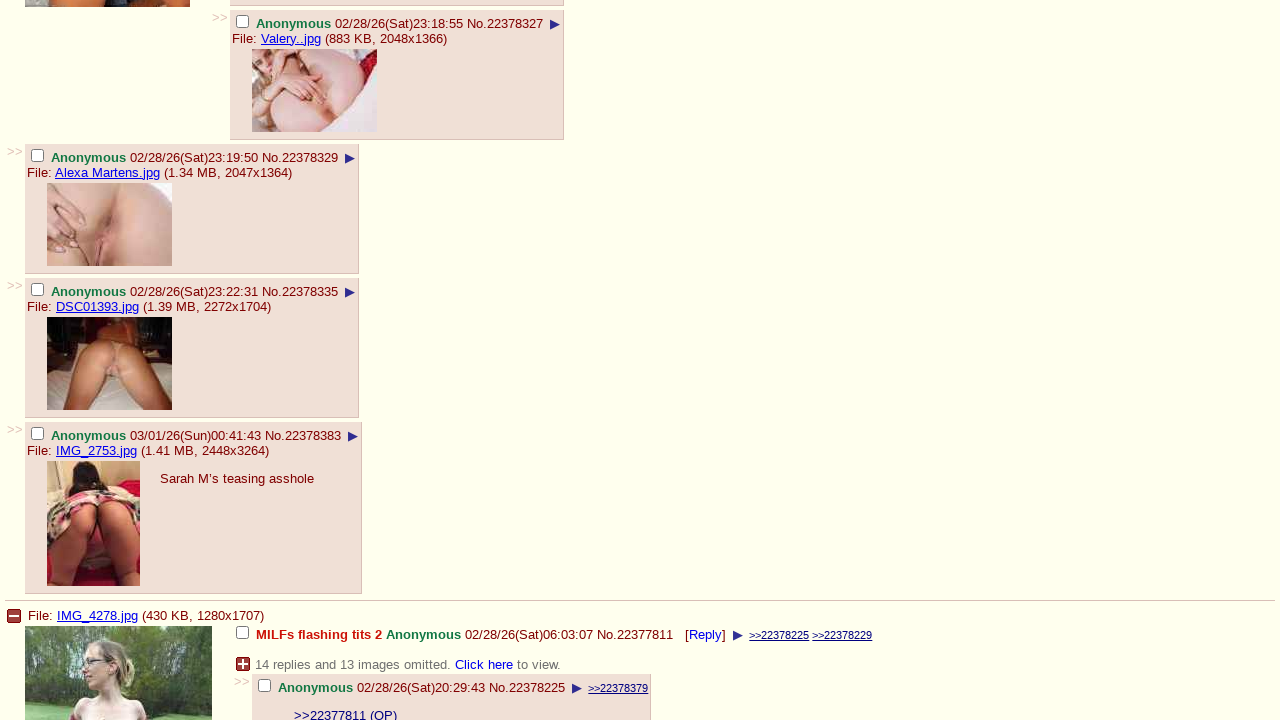

Checked if at bottom of page 3
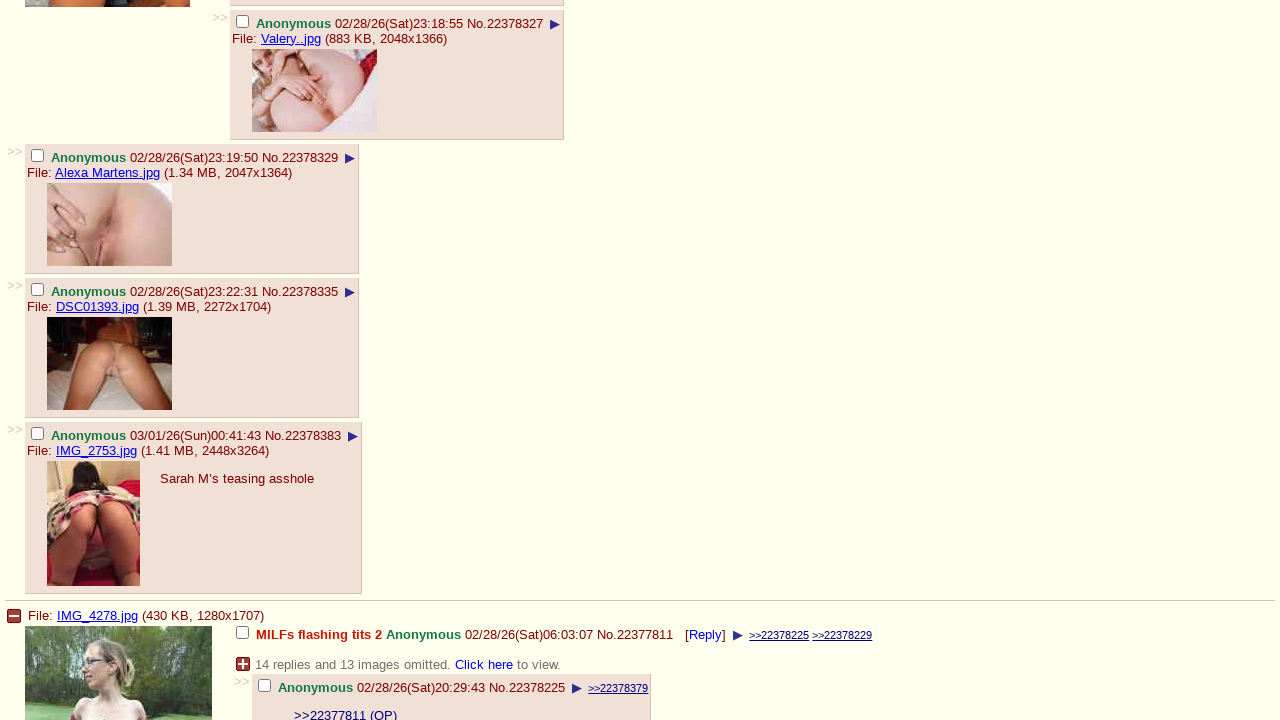

Scrolled down 100px on page 3
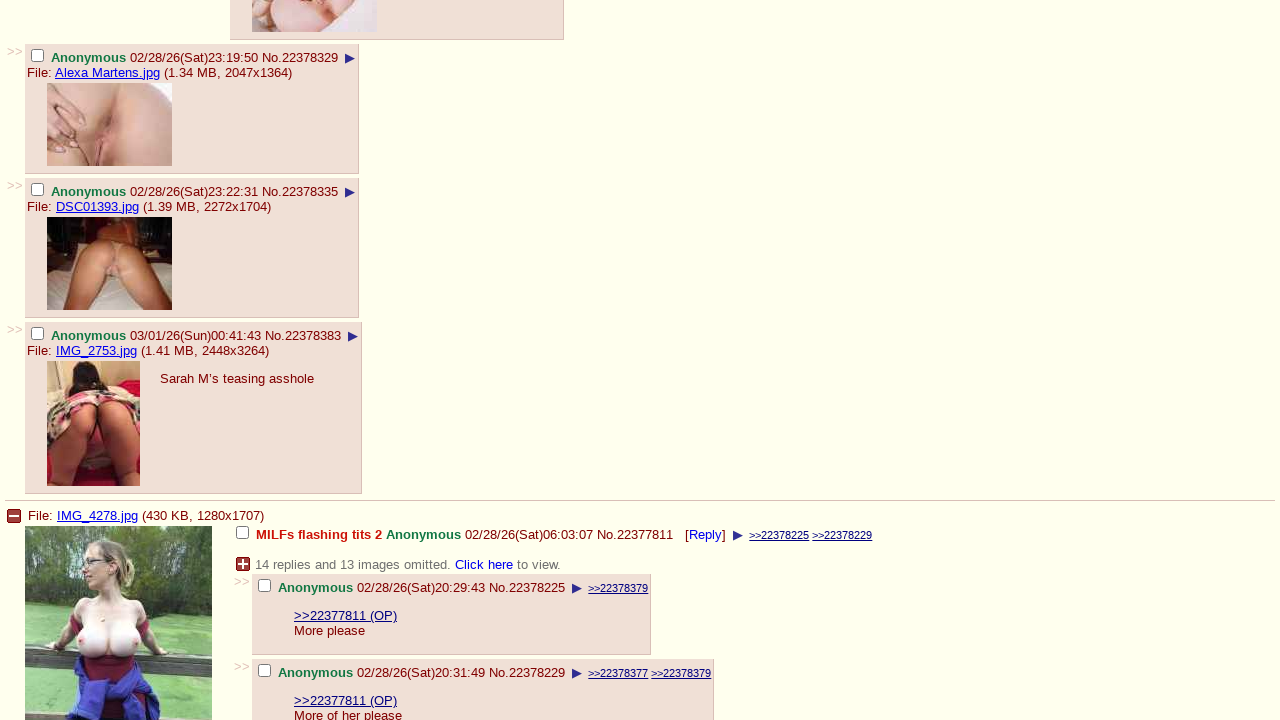

Waited 500ms for content to load on page 3
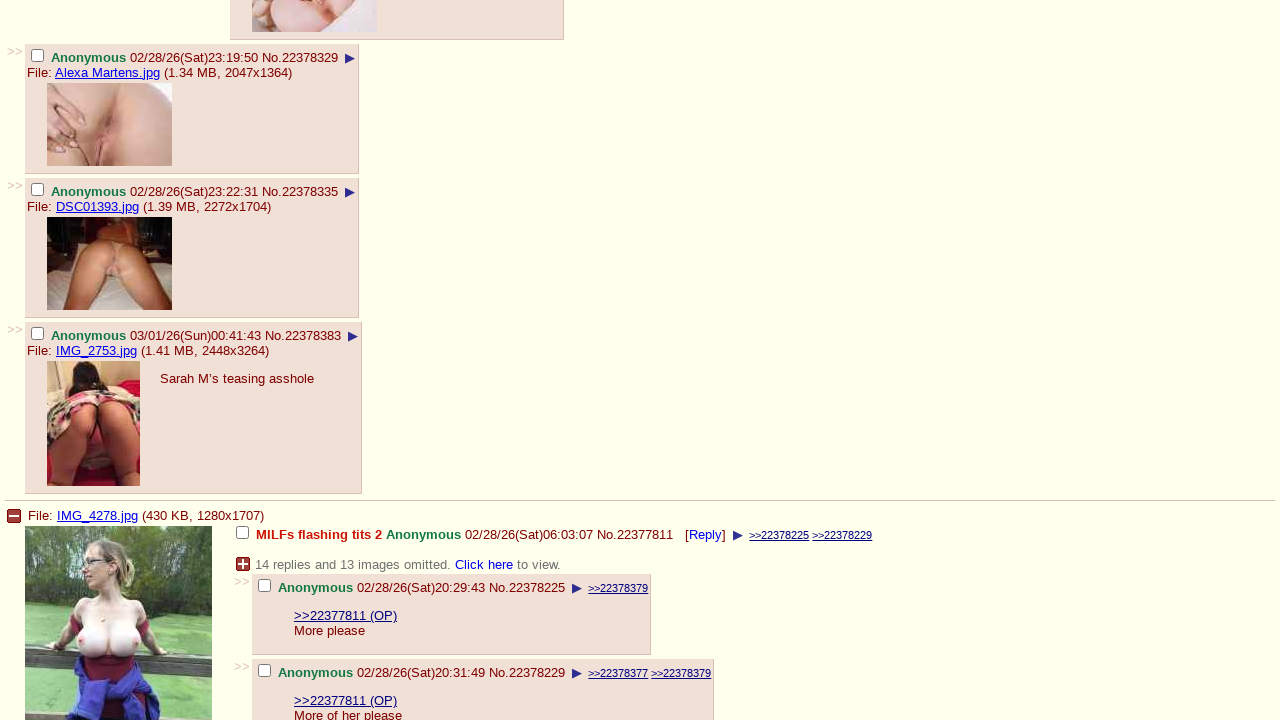

Checked if at bottom of page 3
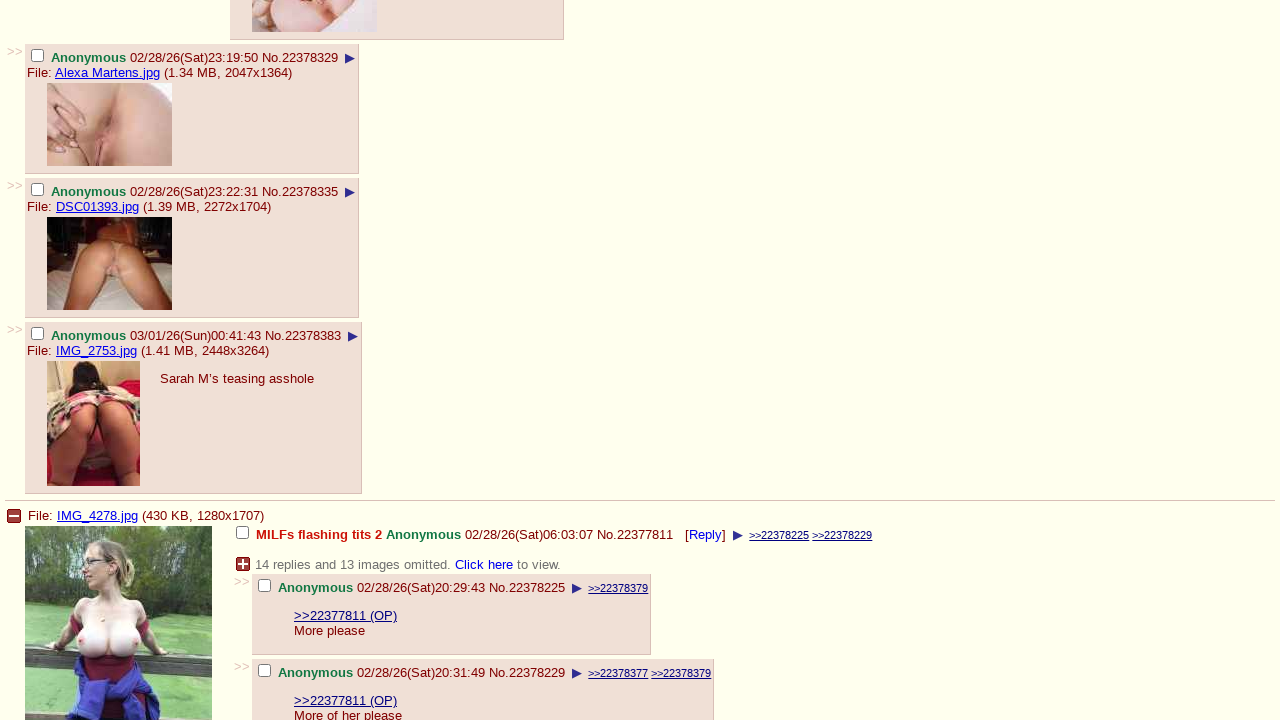

Scrolled down 100px on page 3
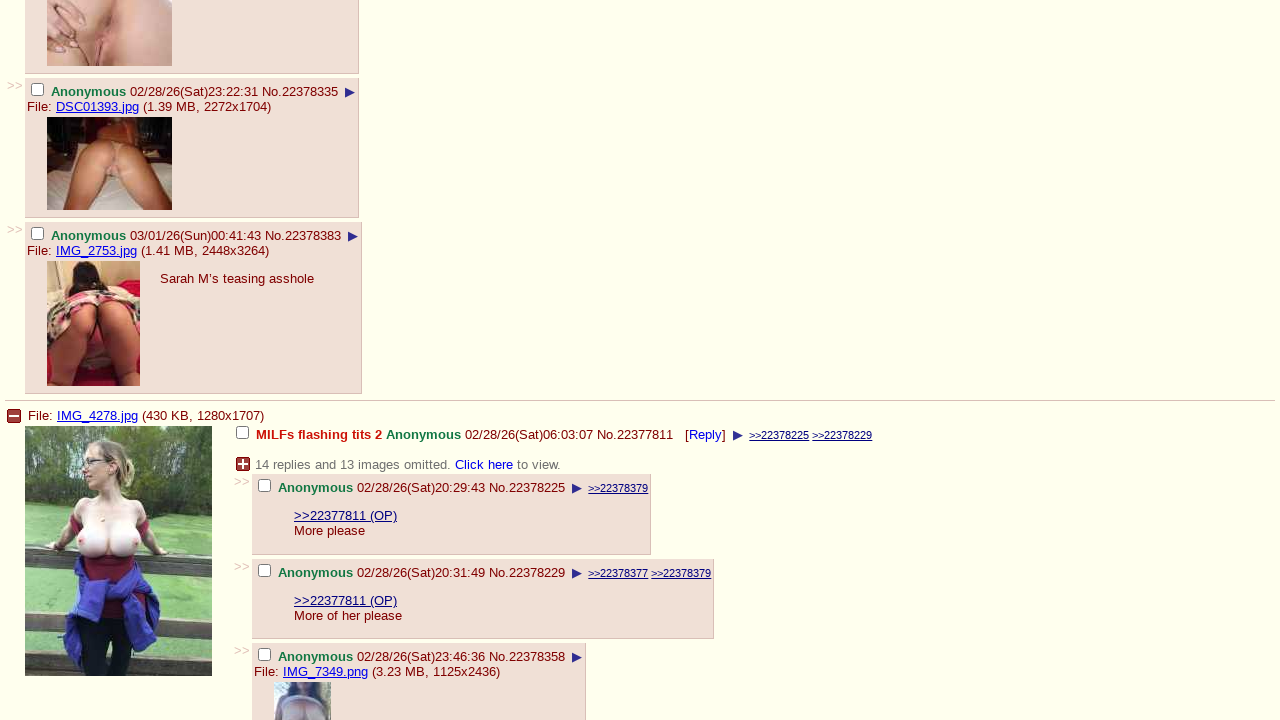

Waited 500ms for content to load on page 3
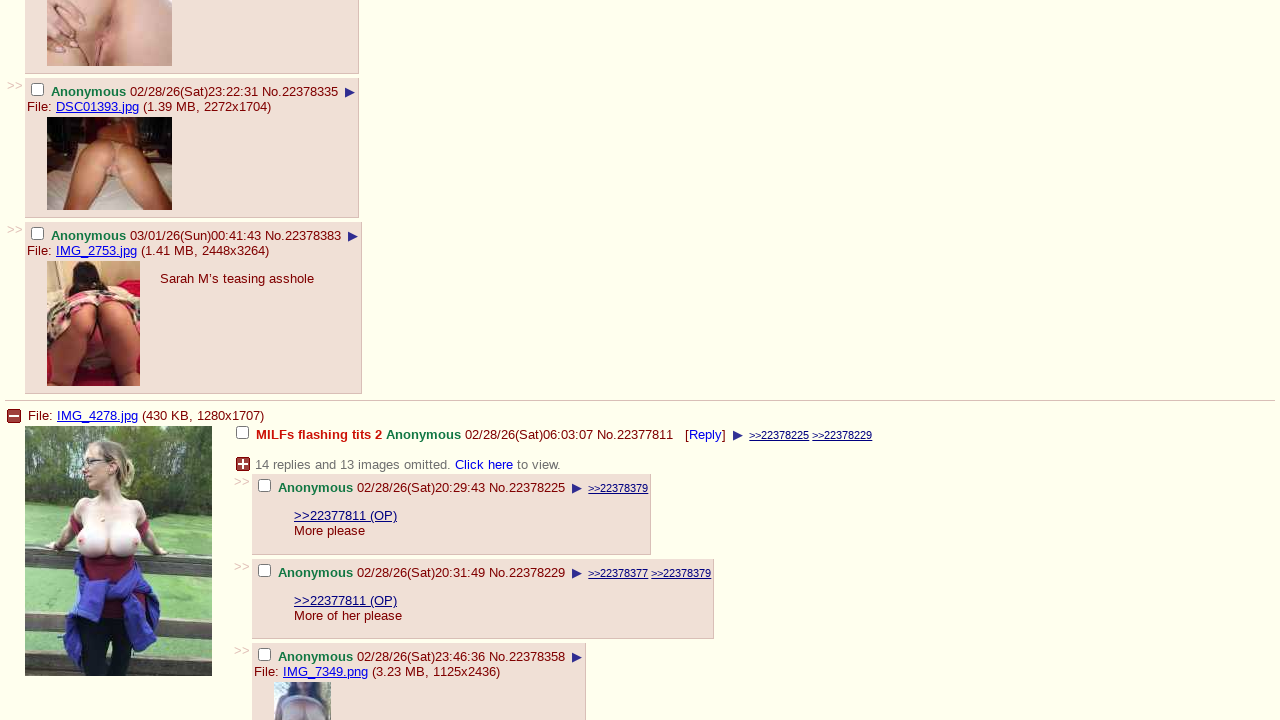

Checked if at bottom of page 3
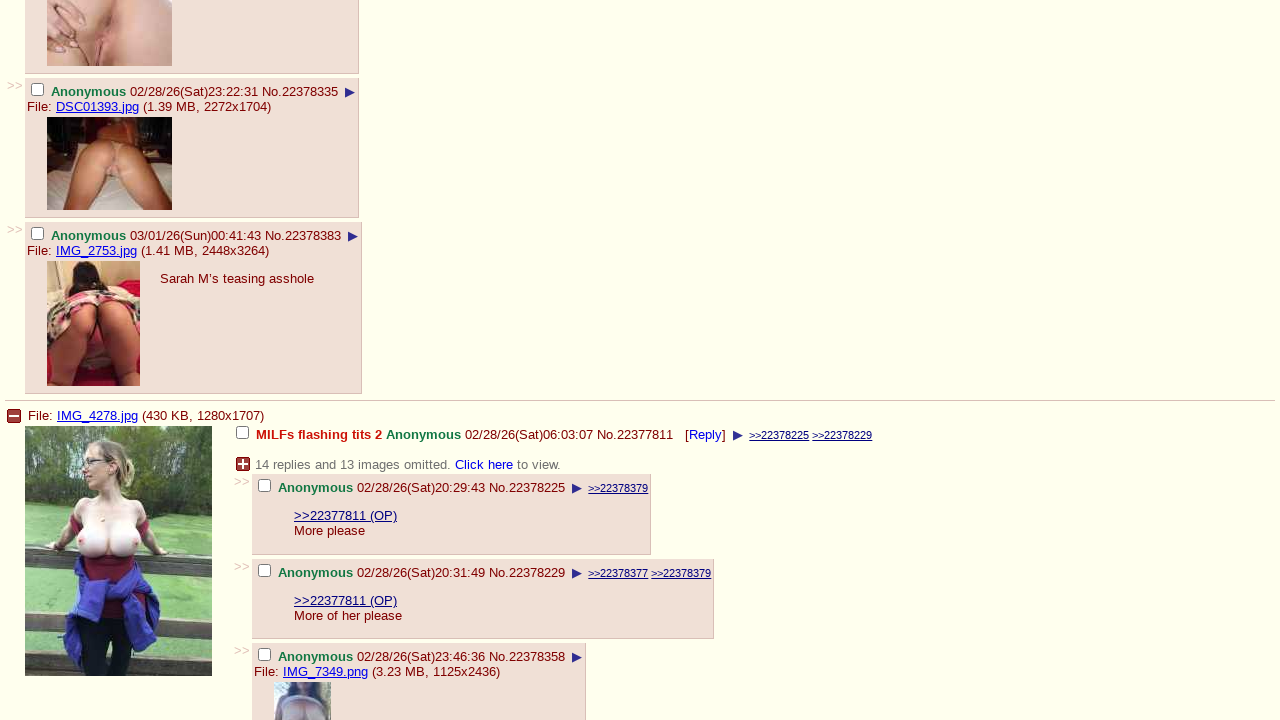

Scrolled down 100px on page 3
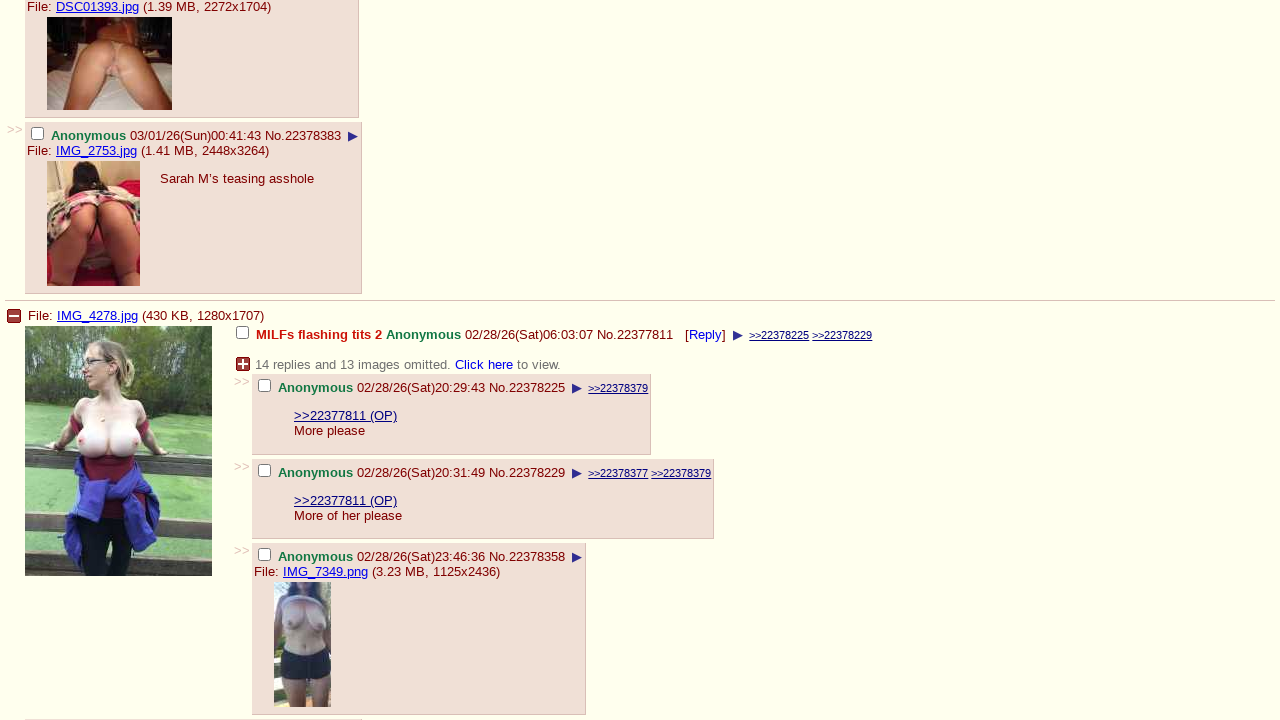

Waited 500ms for content to load on page 3
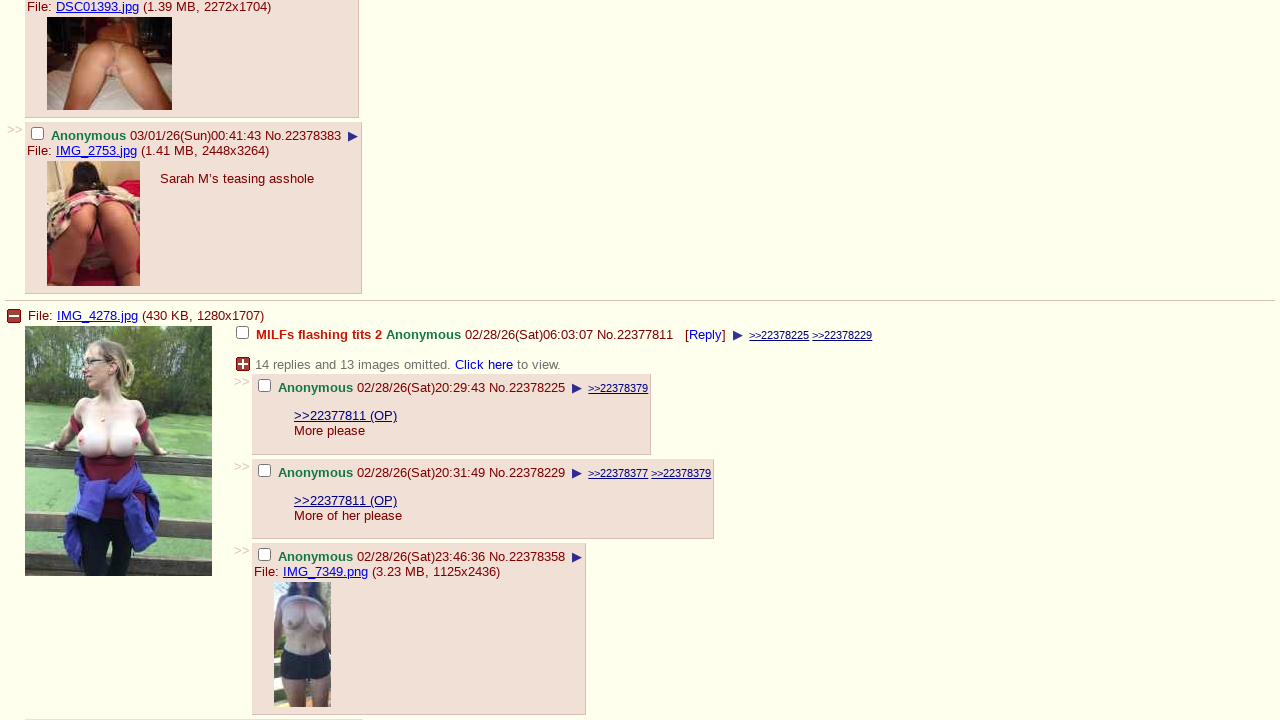

Checked if at bottom of page 3
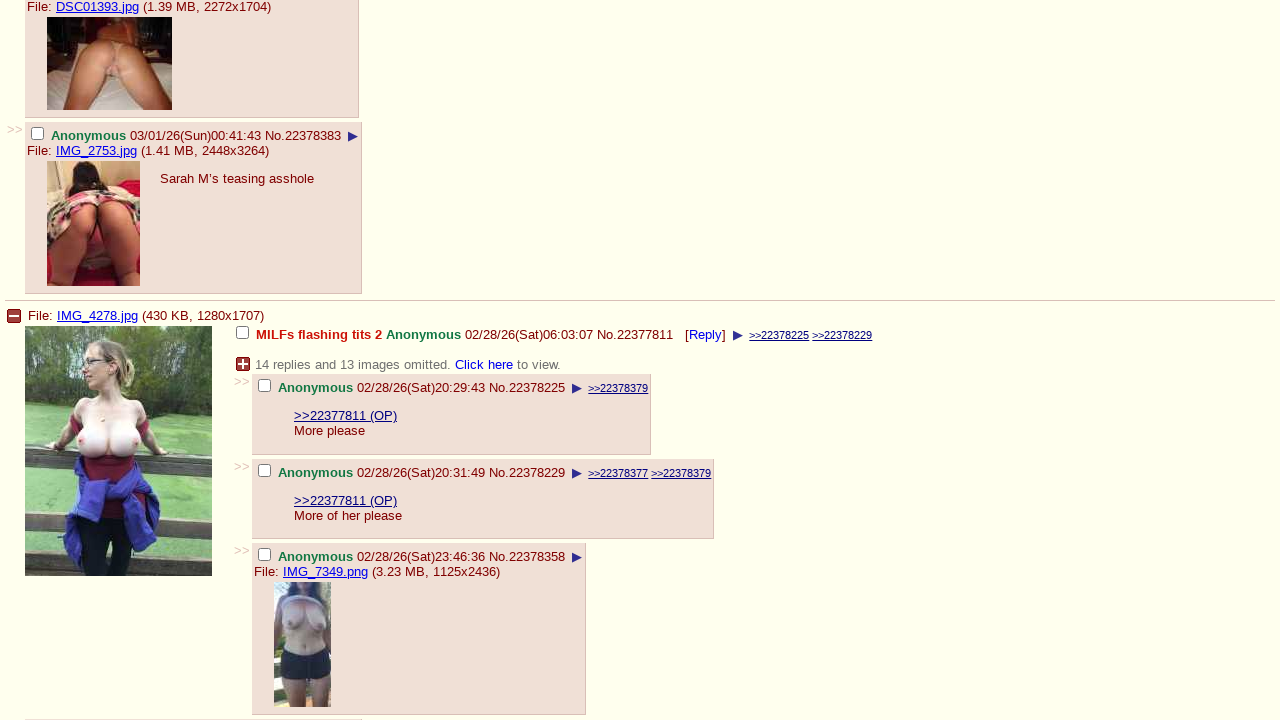

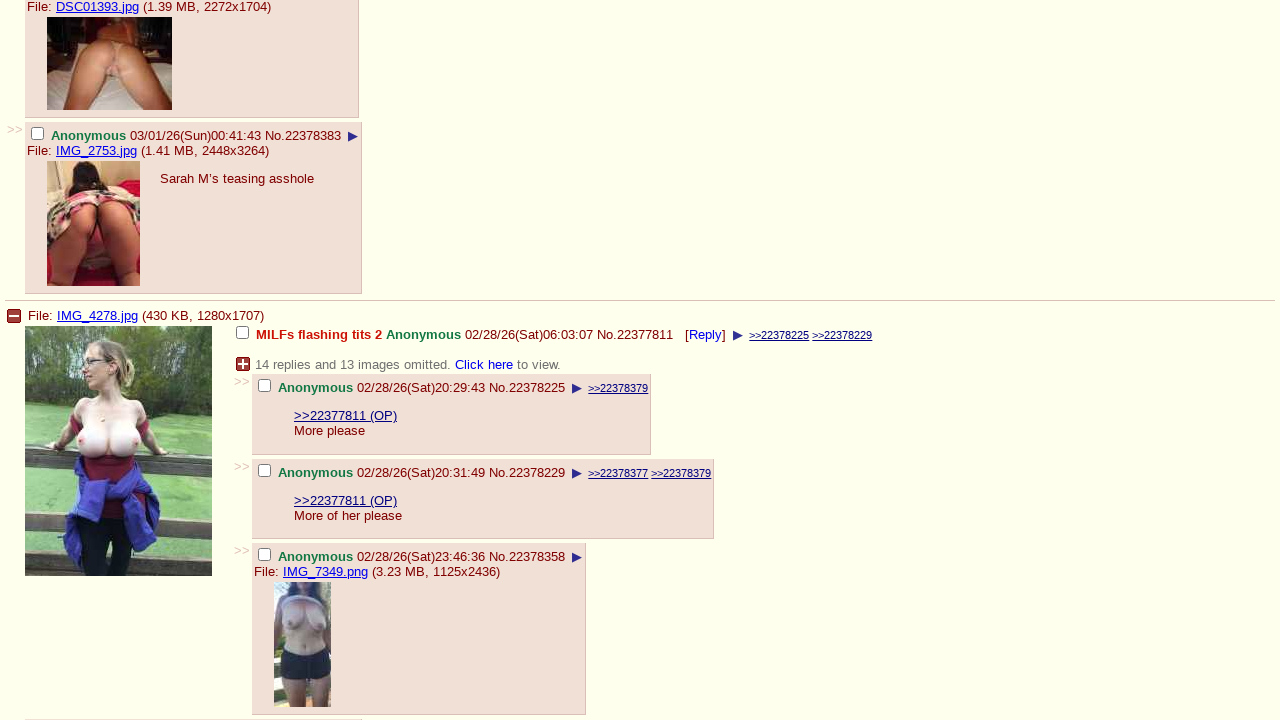